Navigates to i.ua homepage and verifies all links on the page are displayed

Starting URL: http://www.i.ua/

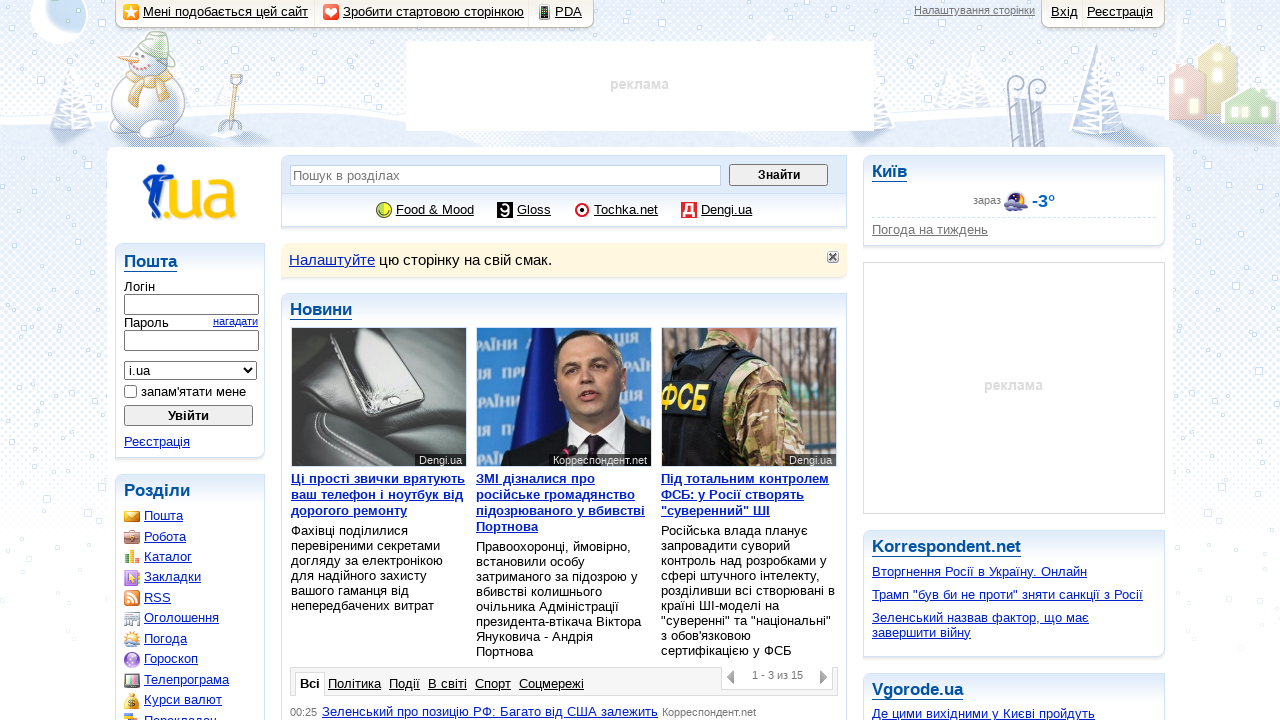

Navigated to i.ua homepage
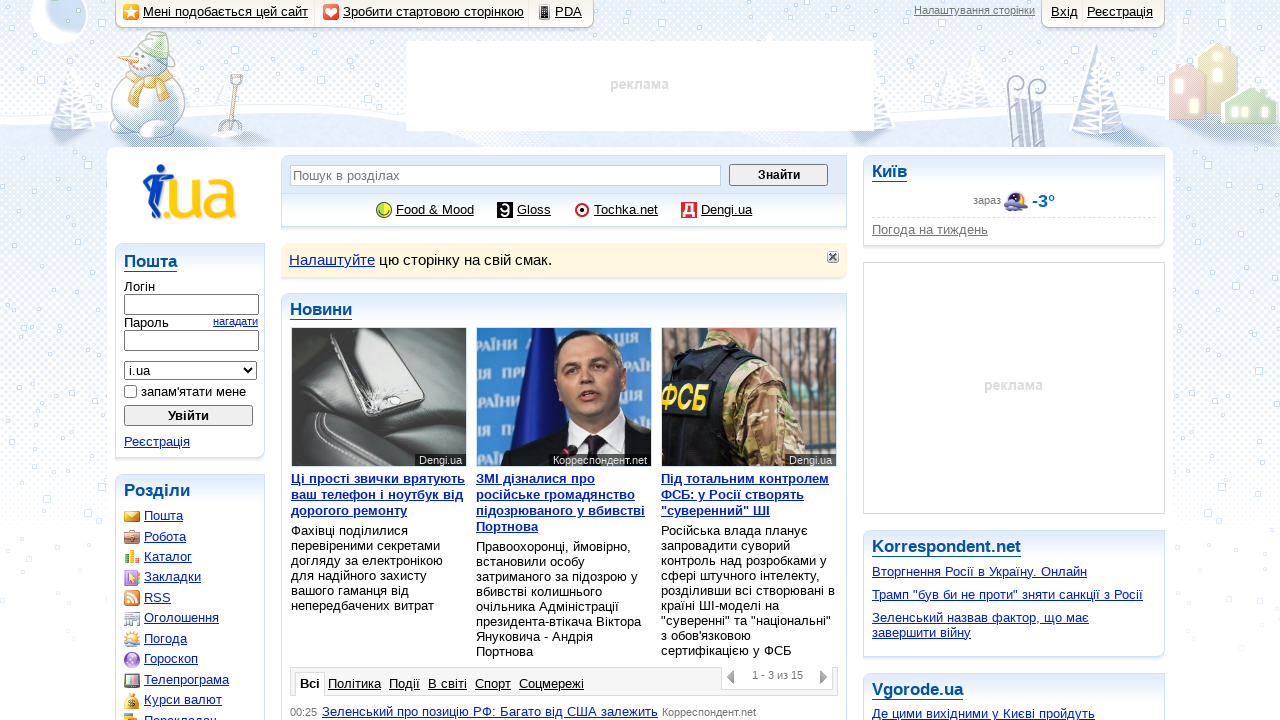

Retrieved all links on the page
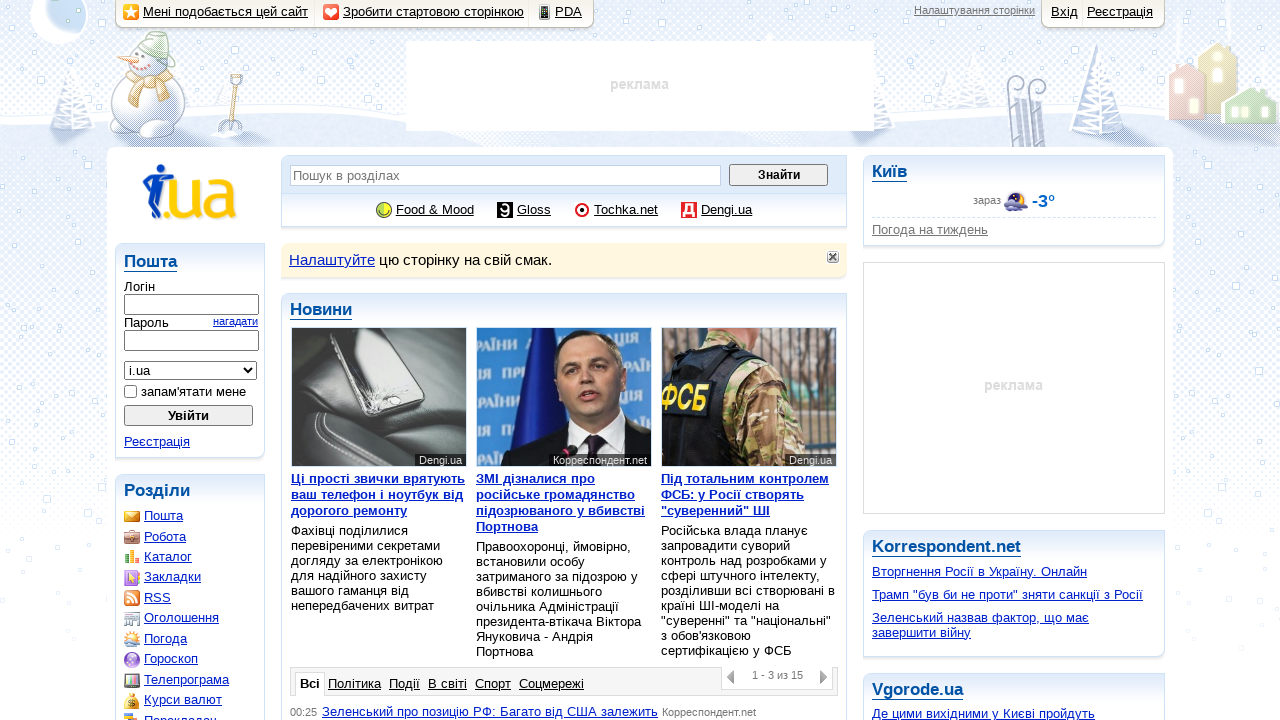

Verified that a link is displayed
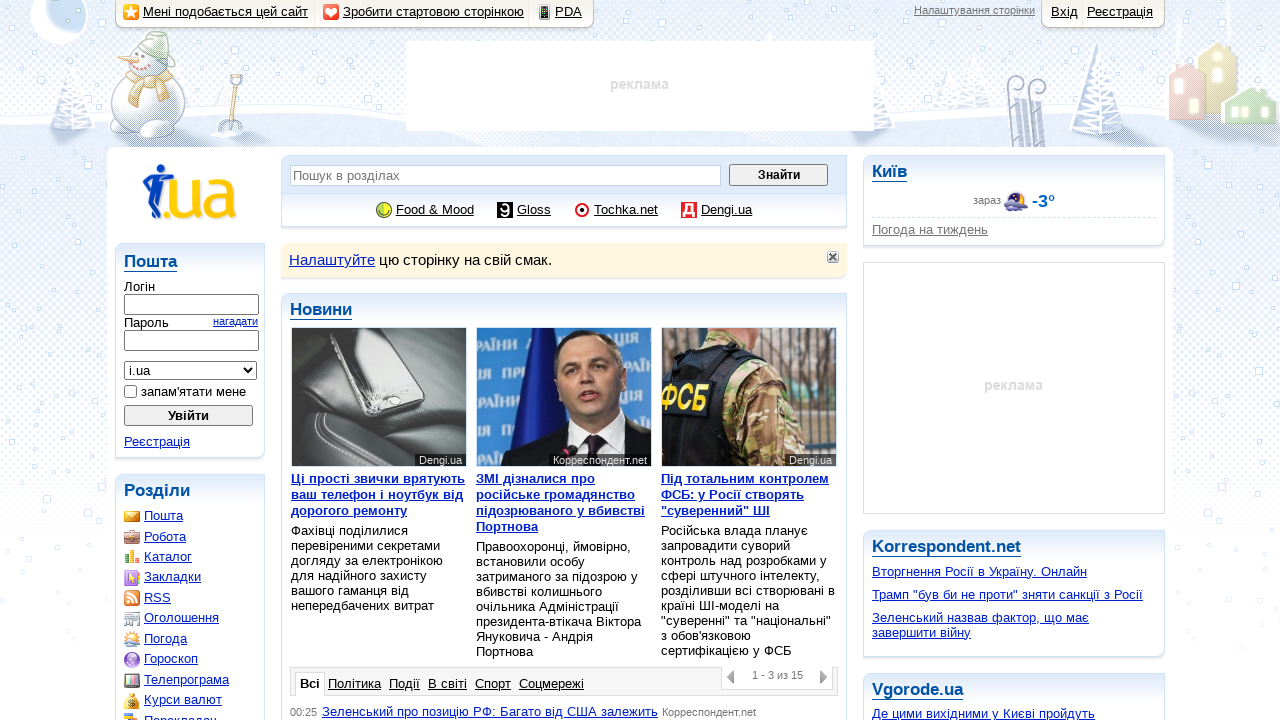

Verified that a link is displayed
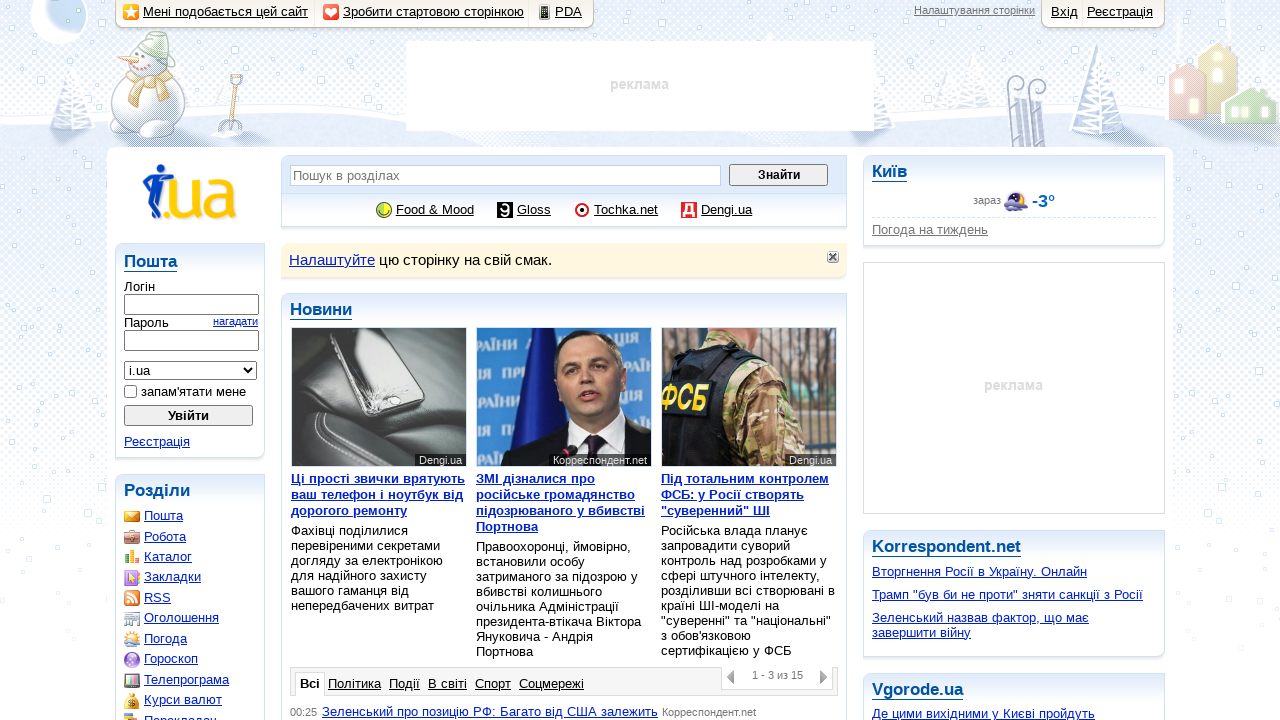

Verified that a link is displayed
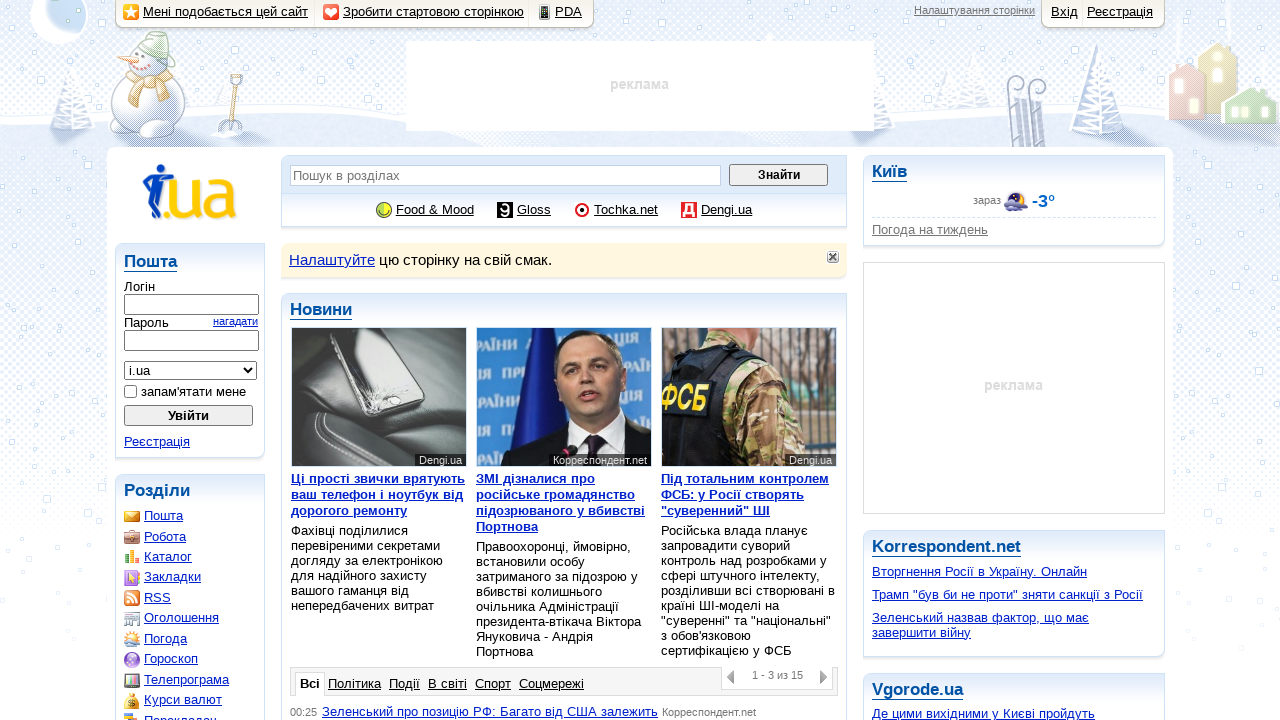

Verified that a link is displayed
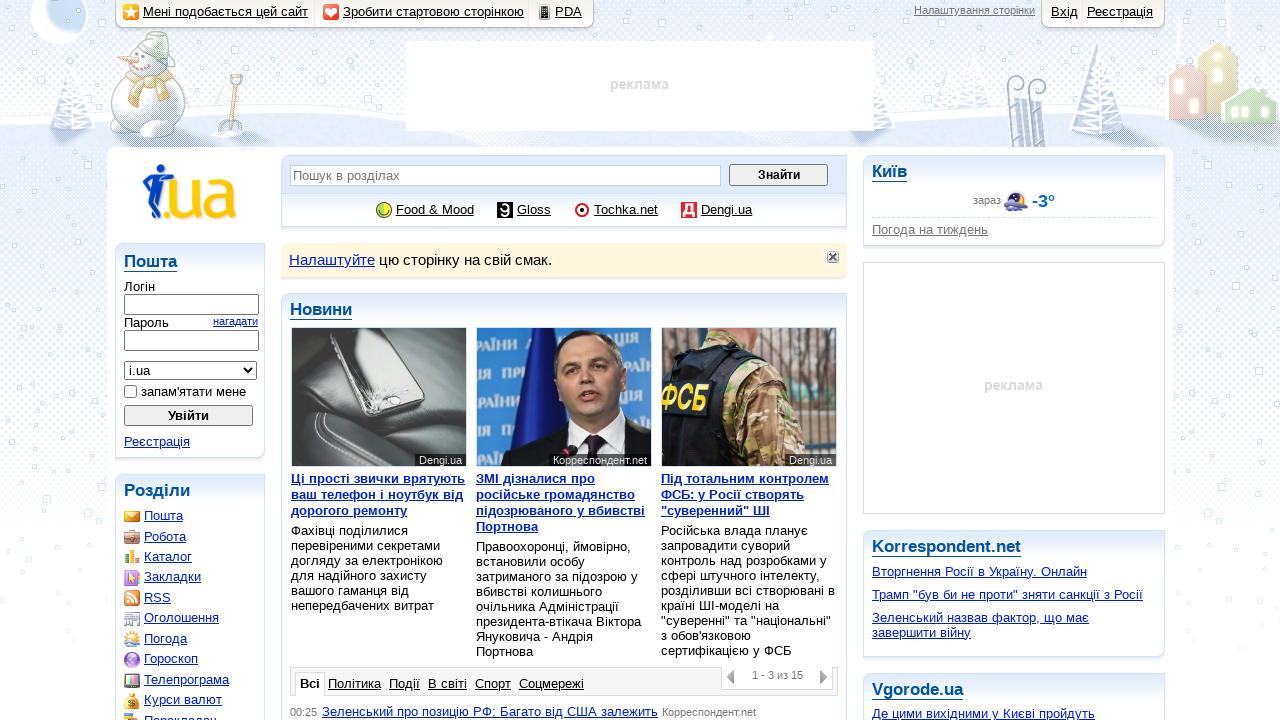

Verified that a link is displayed
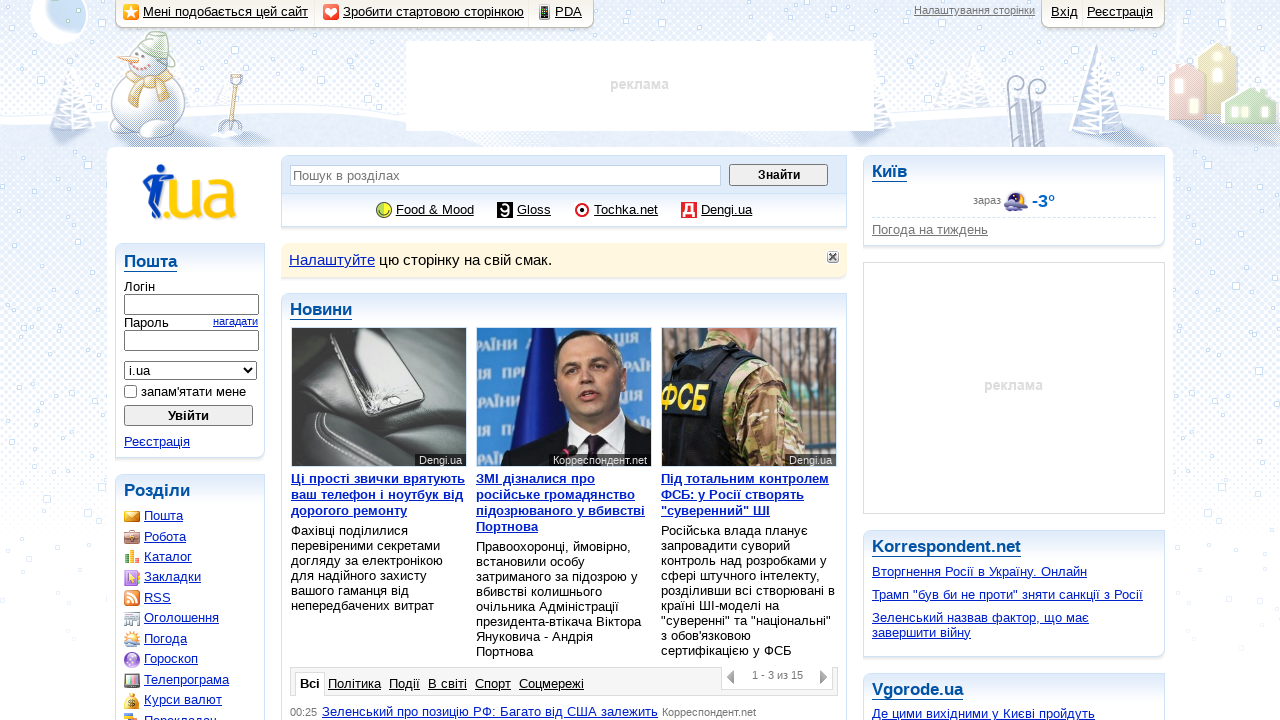

Verified that a link is displayed
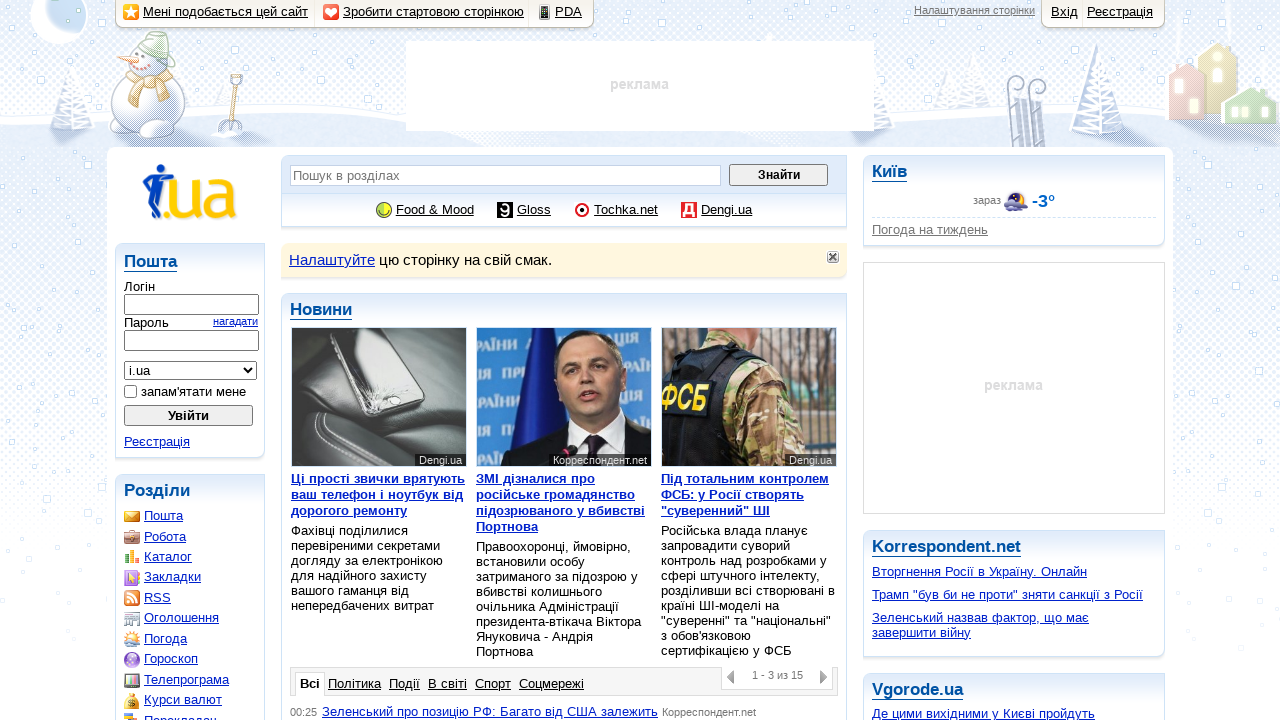

Verified that a link is displayed
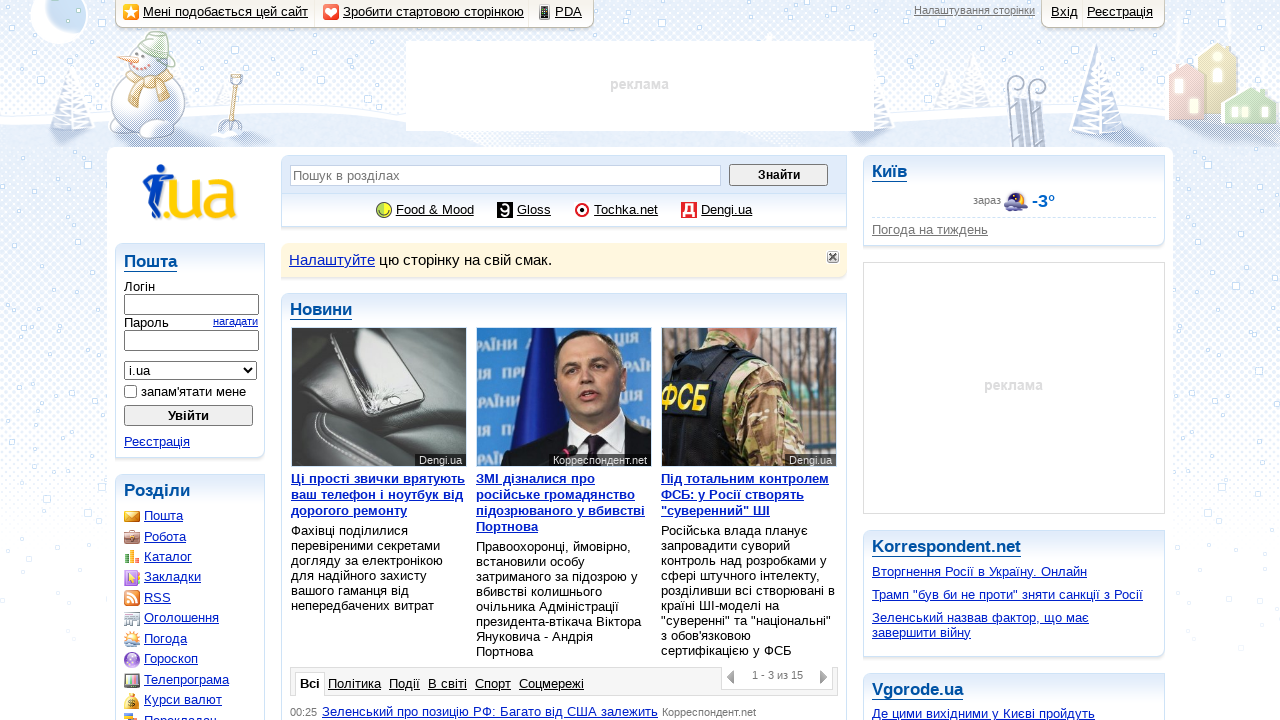

Verified that a link is displayed
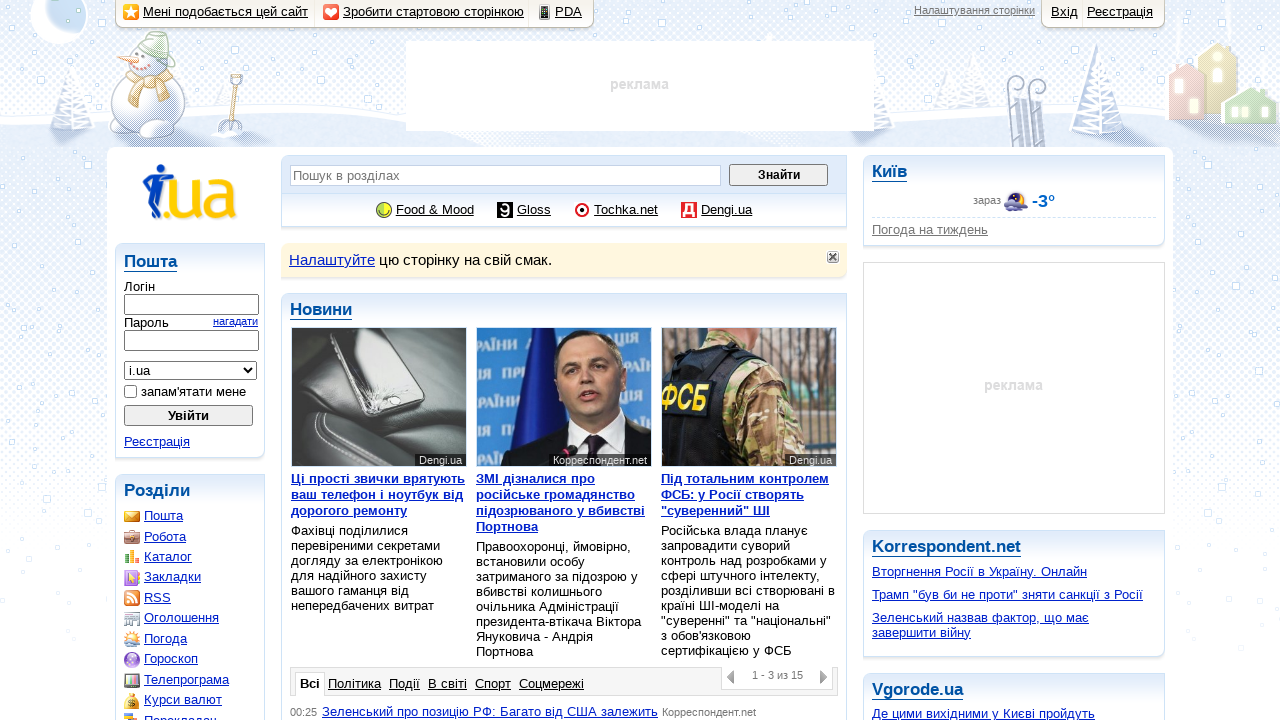

Verified that a link is displayed
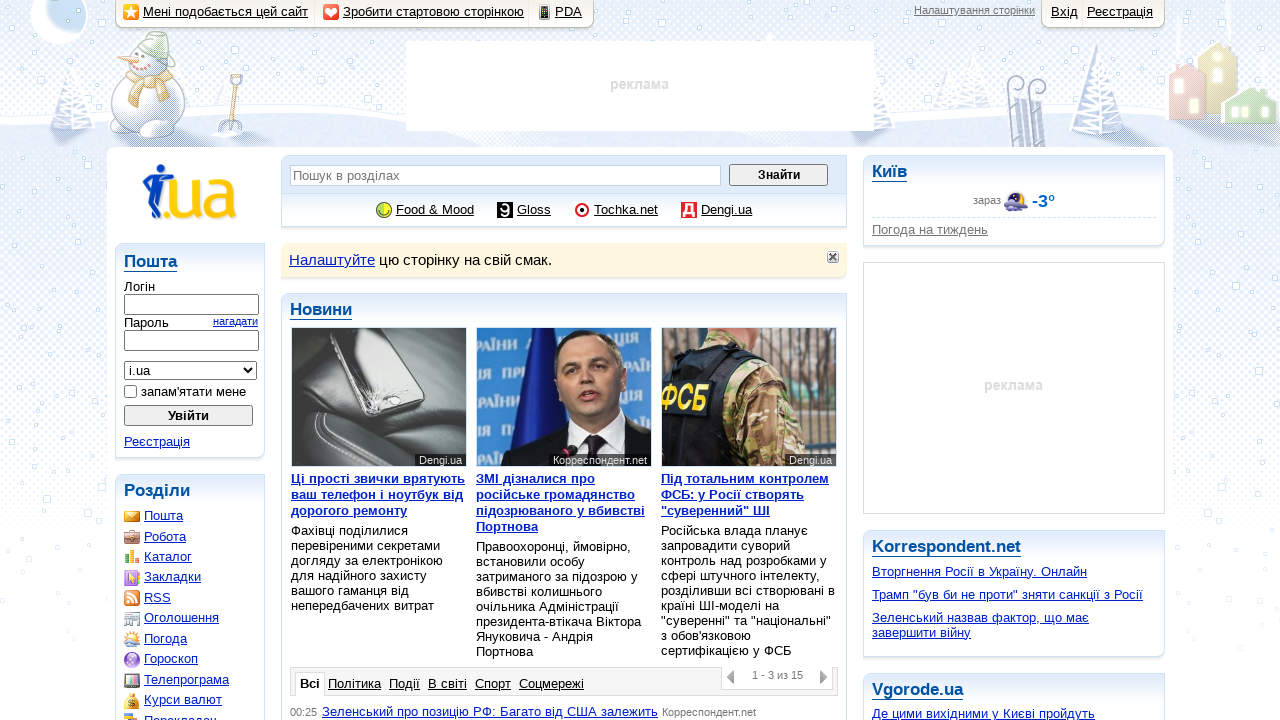

Verified that a link is displayed
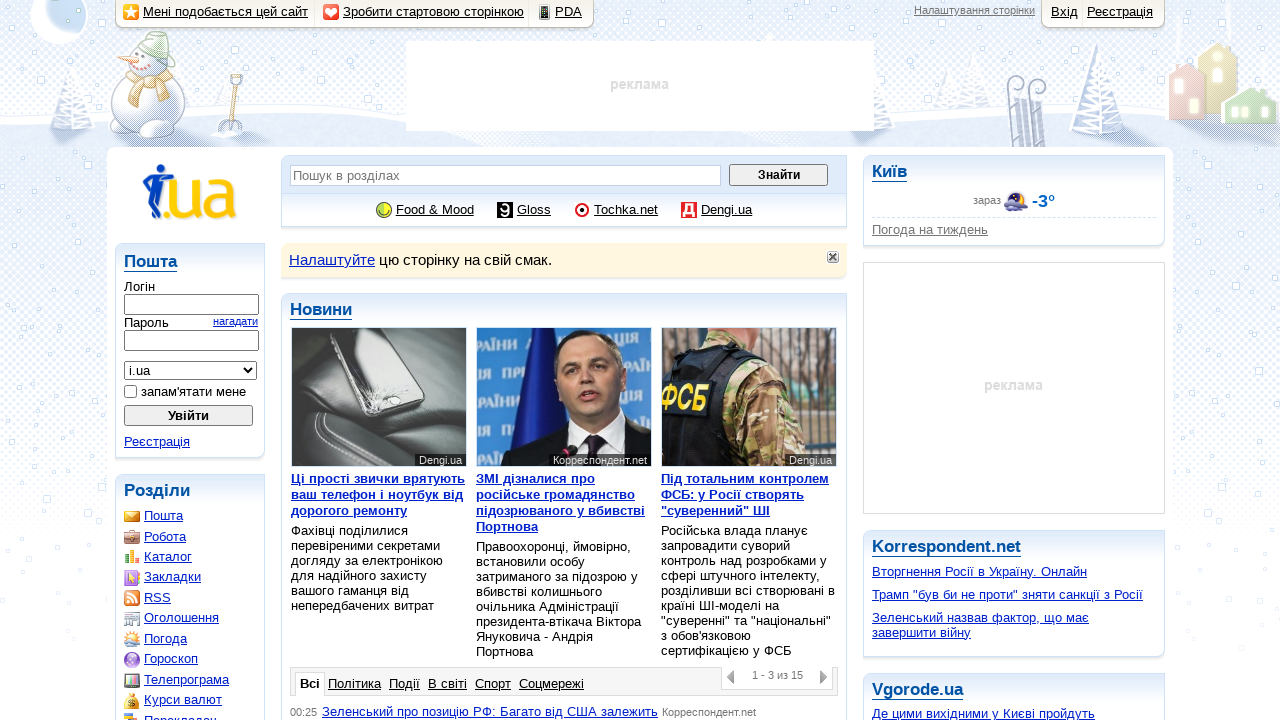

Verified that a link is displayed
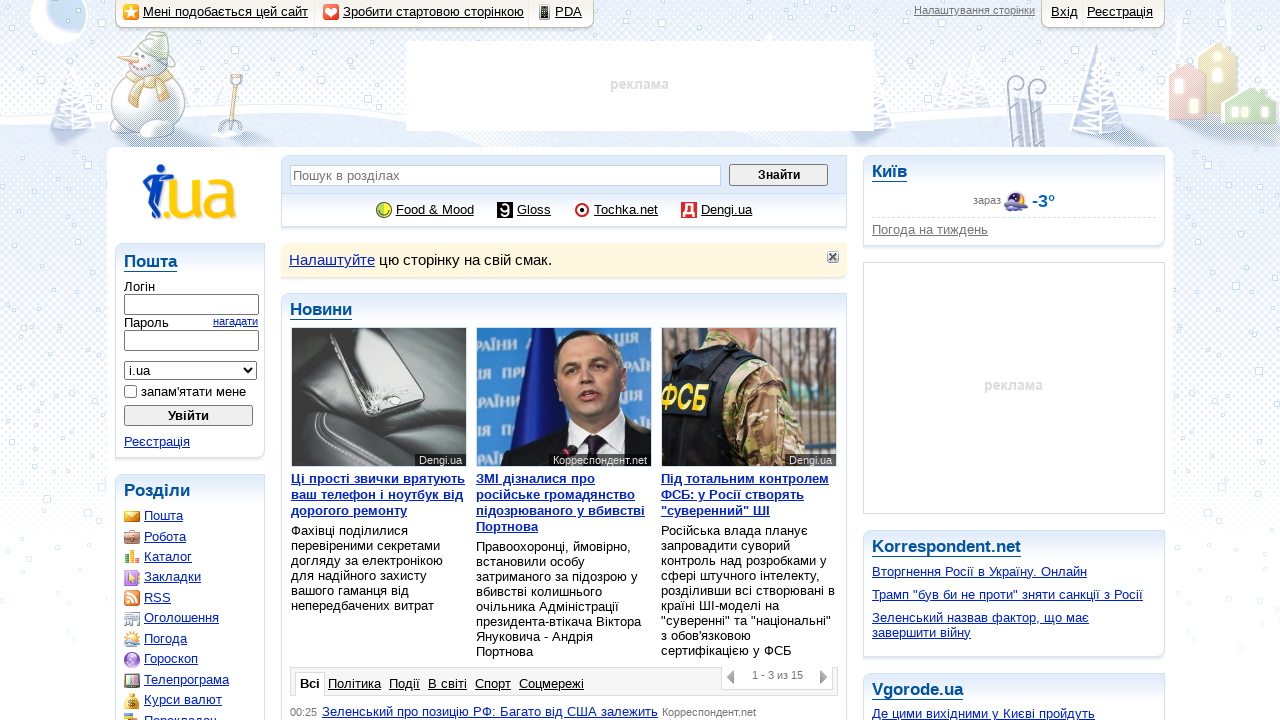

Verified that a link is displayed
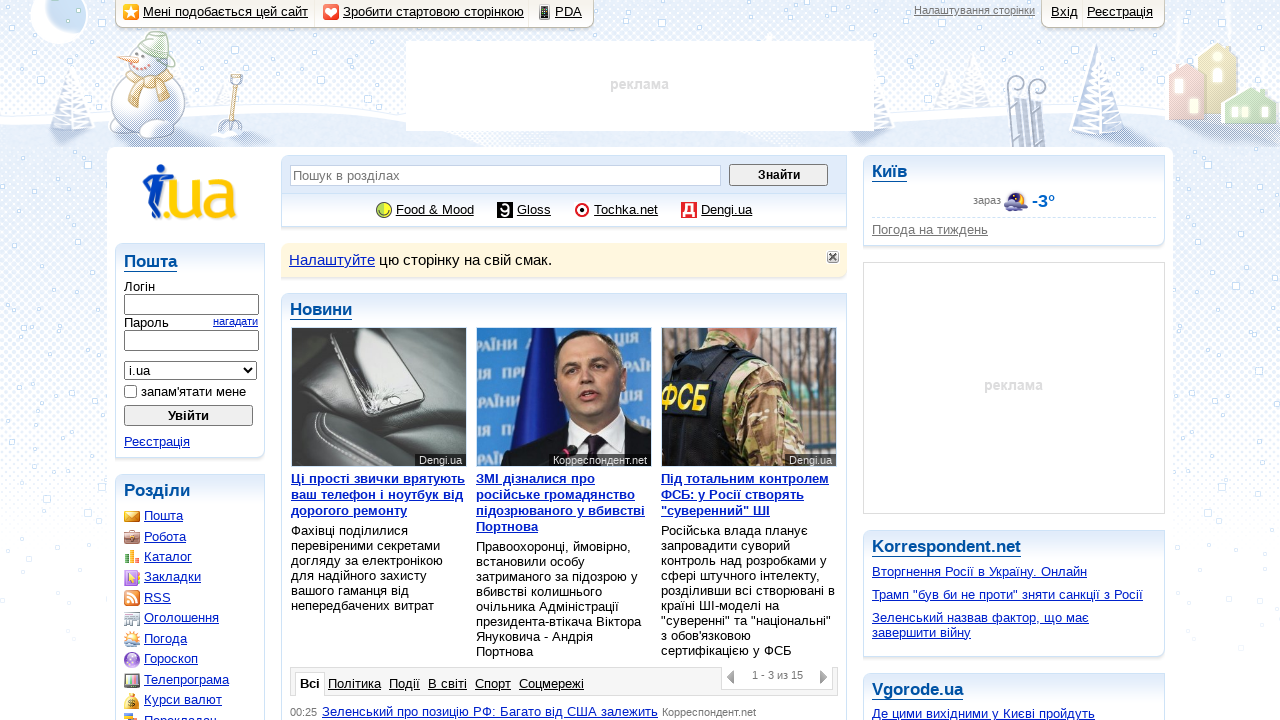

Verified that a link is displayed
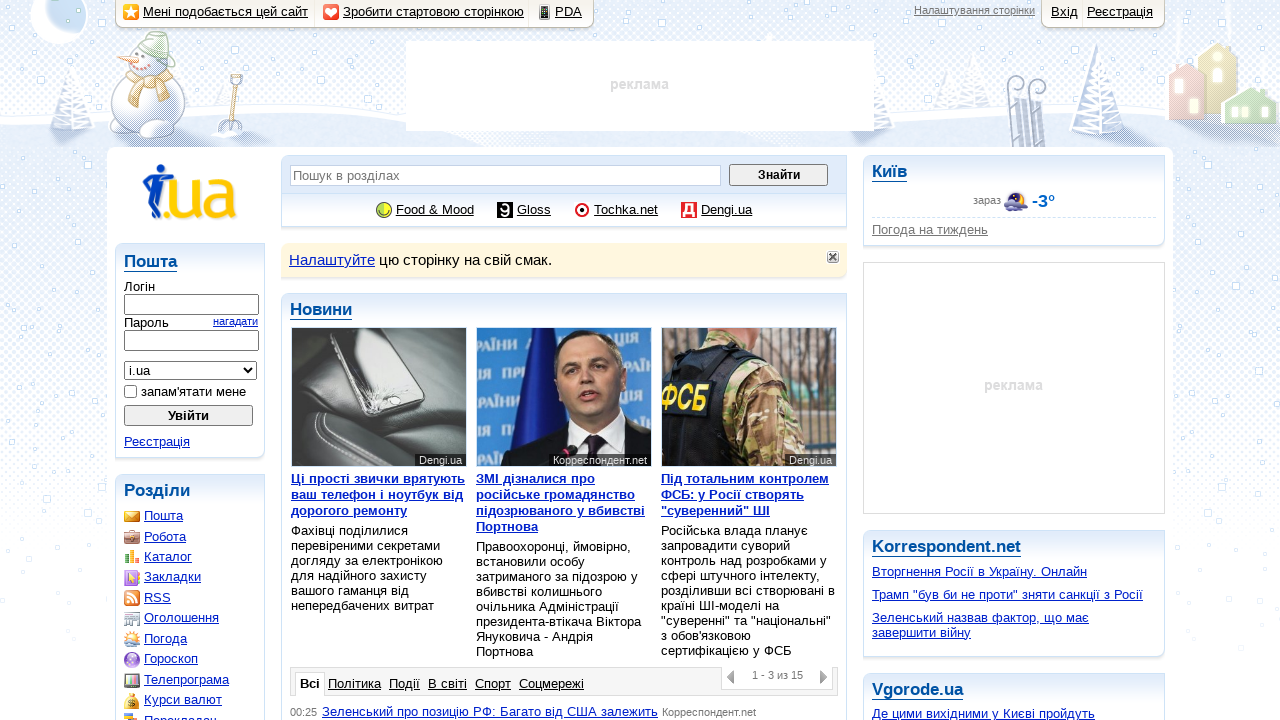

Verified that a link is displayed
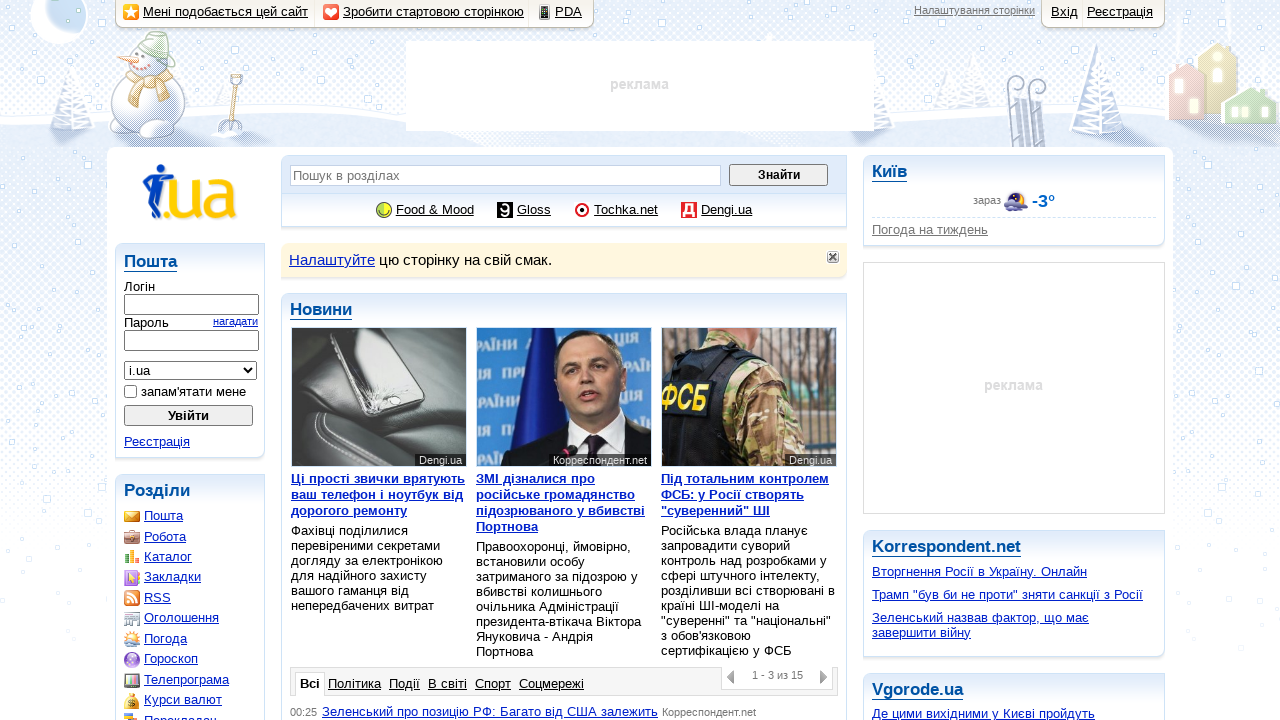

Verified that a link is displayed
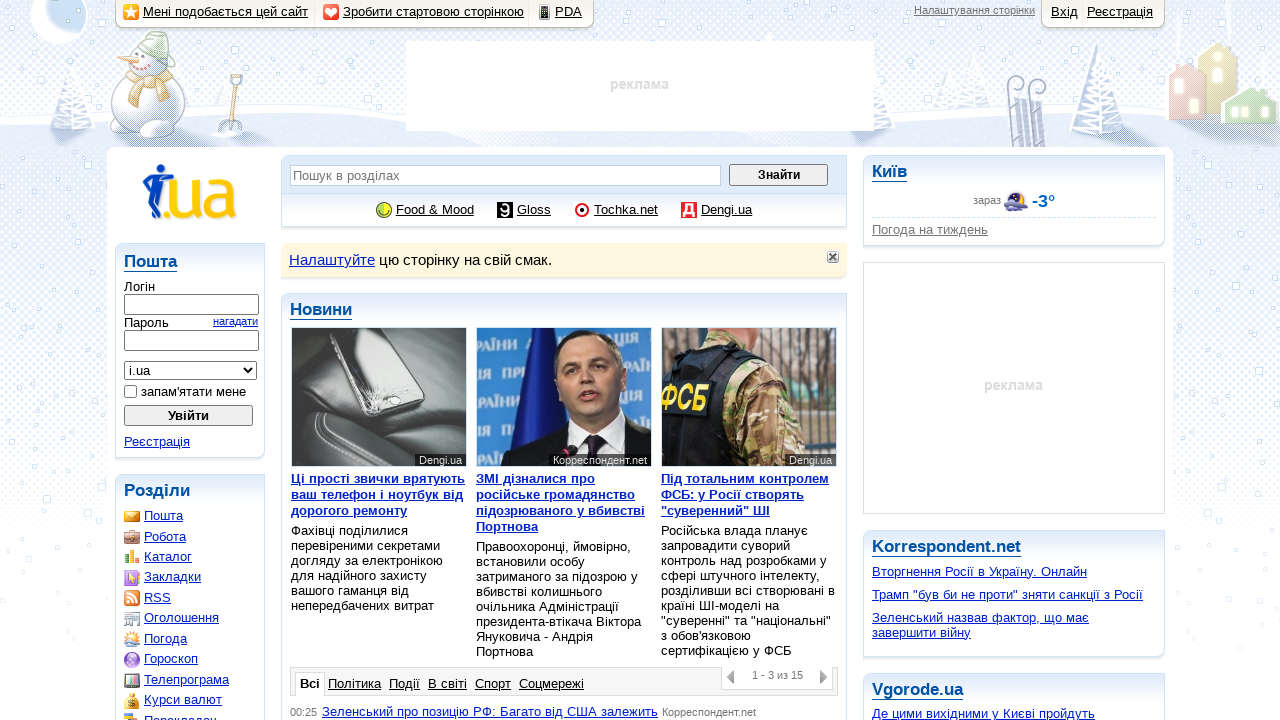

Verified that a link is displayed
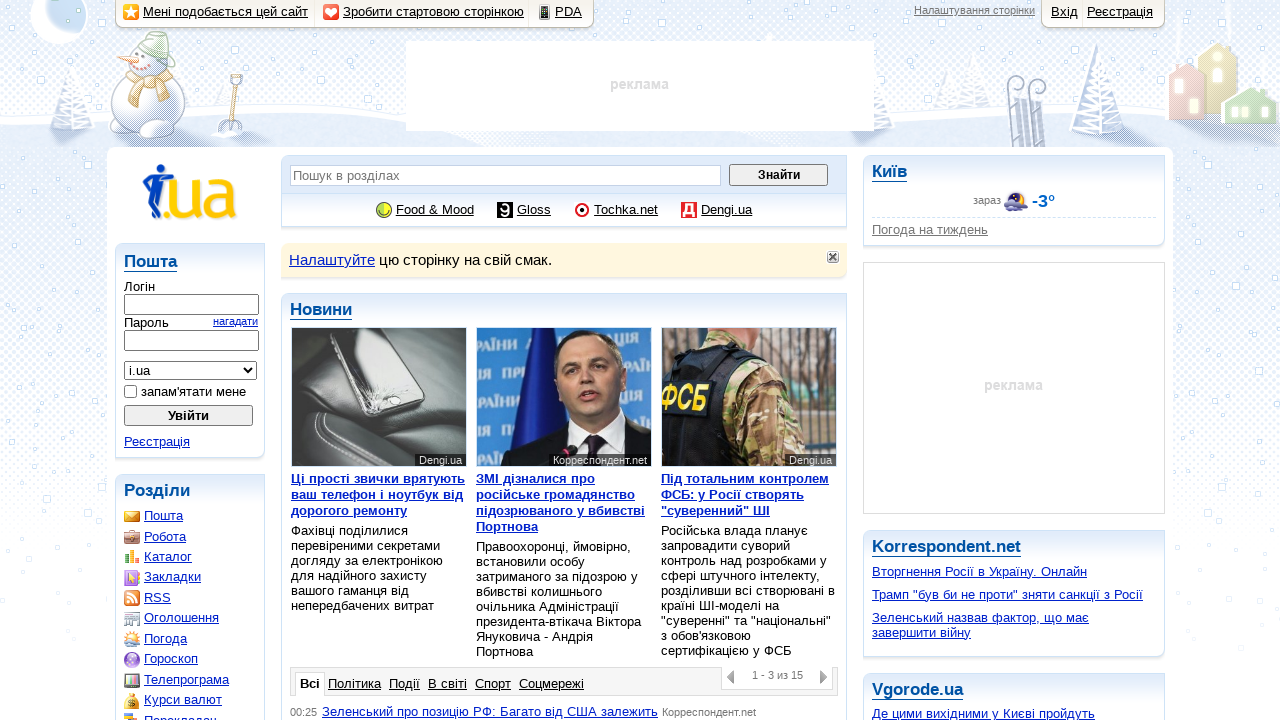

Verified that a link is displayed
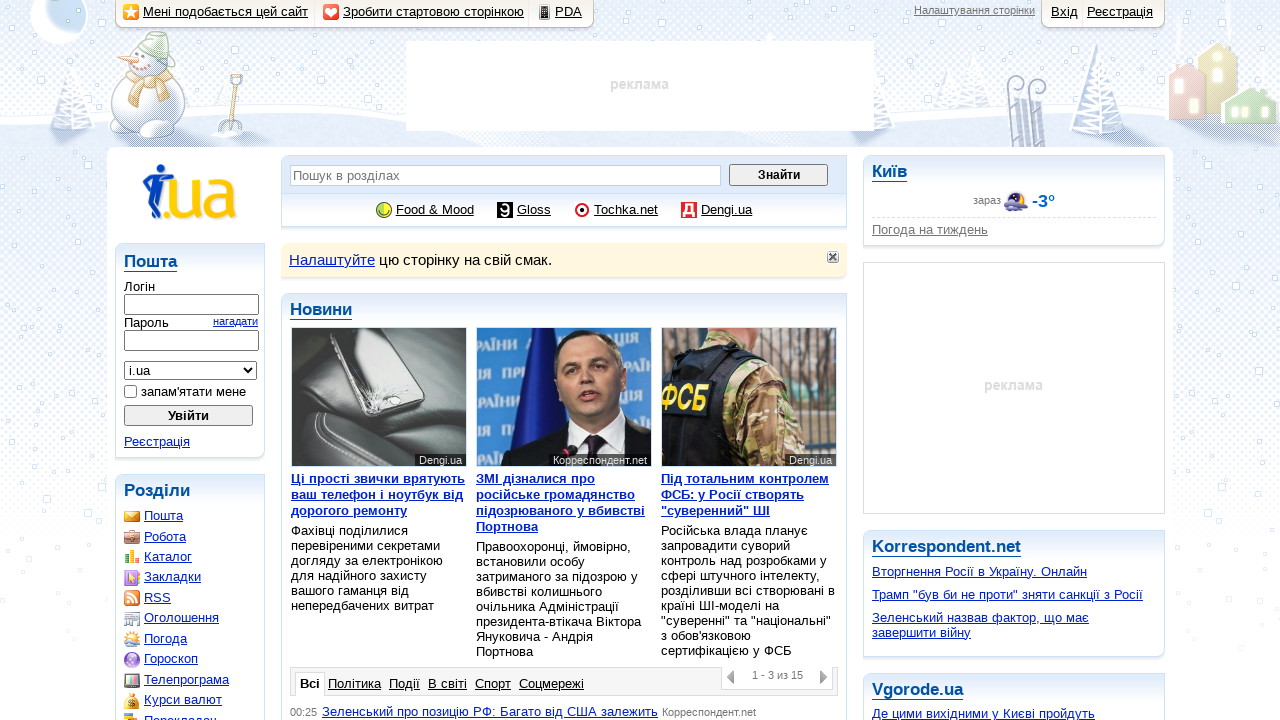

Verified that a link is displayed
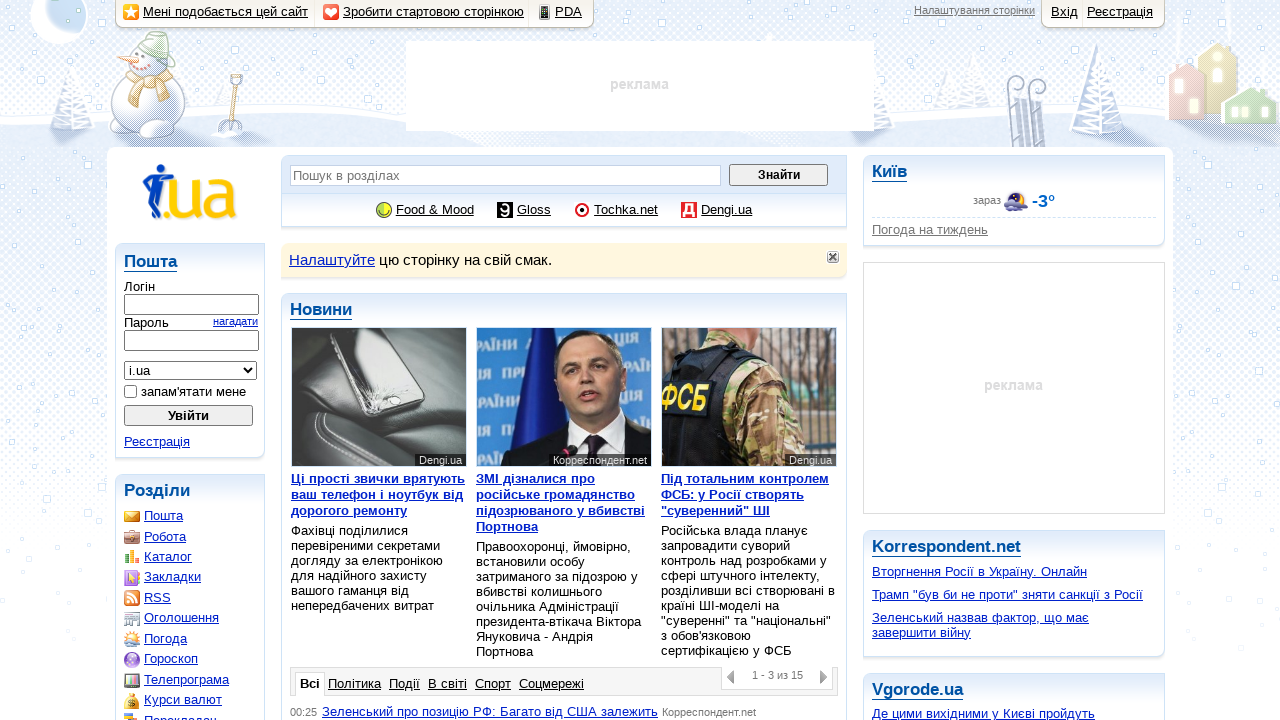

Verified that a link is displayed
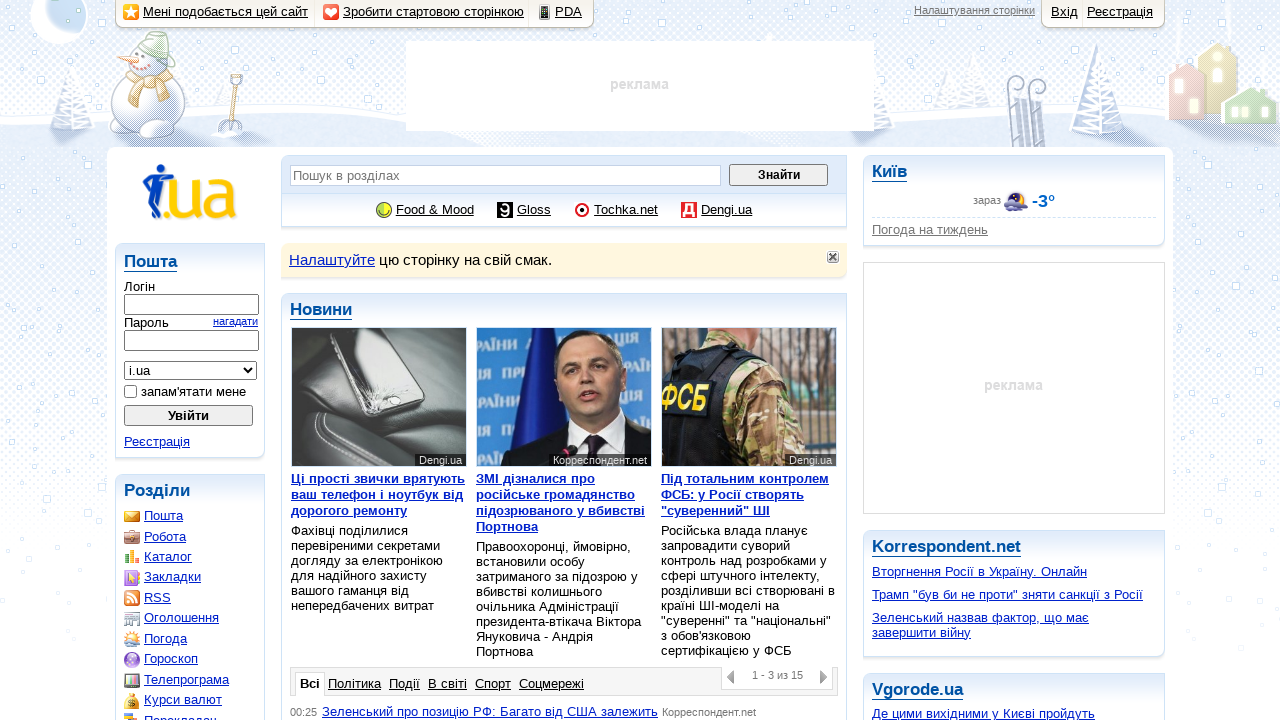

Verified that a link is displayed
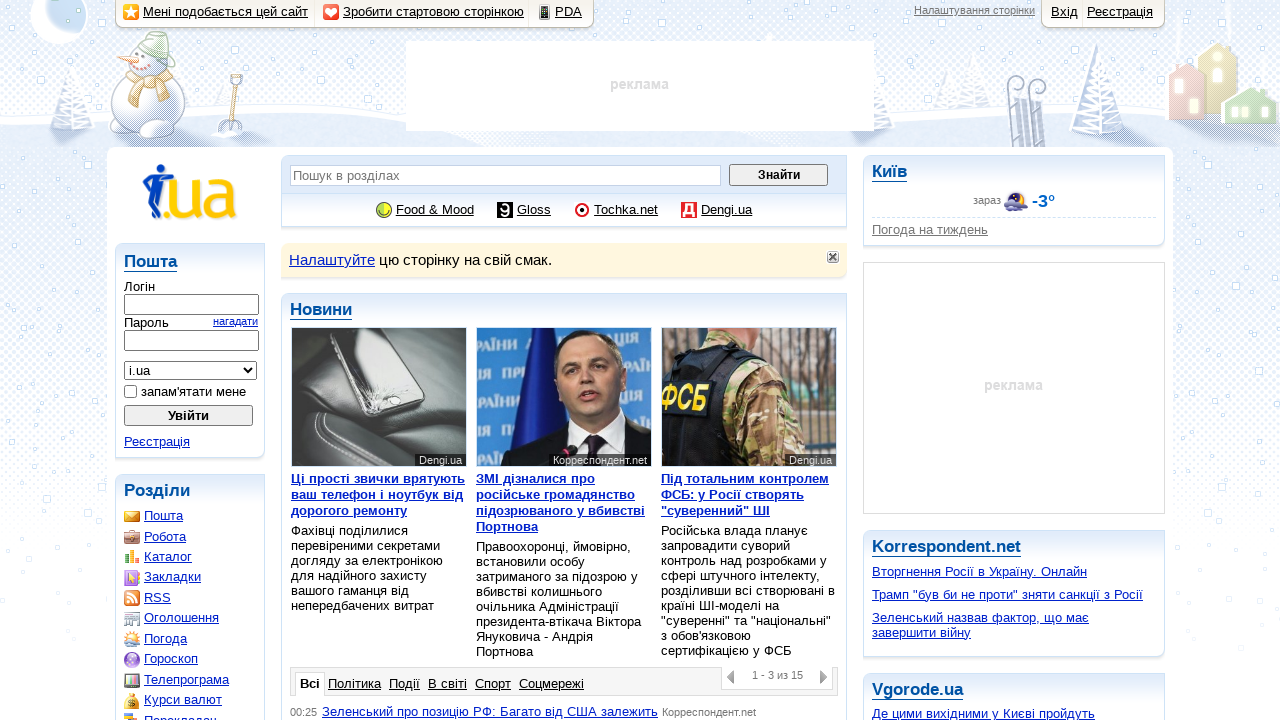

Verified that a link is displayed
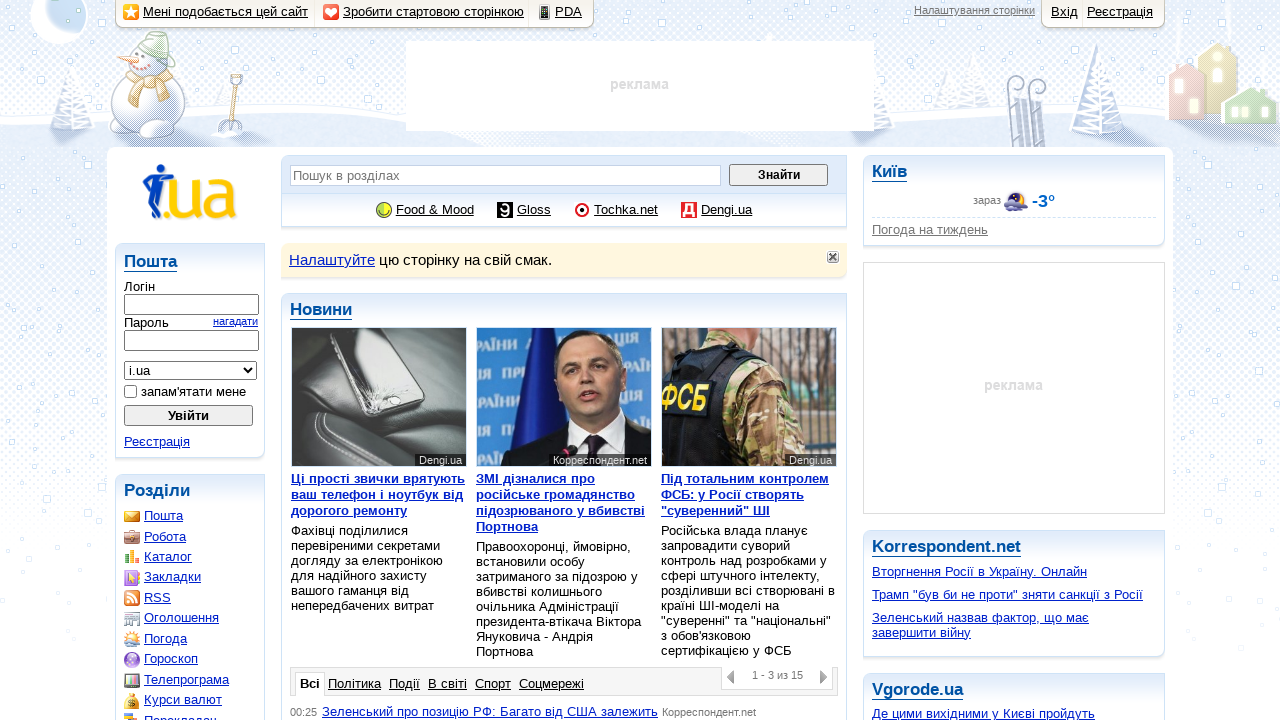

Verified that a link is displayed
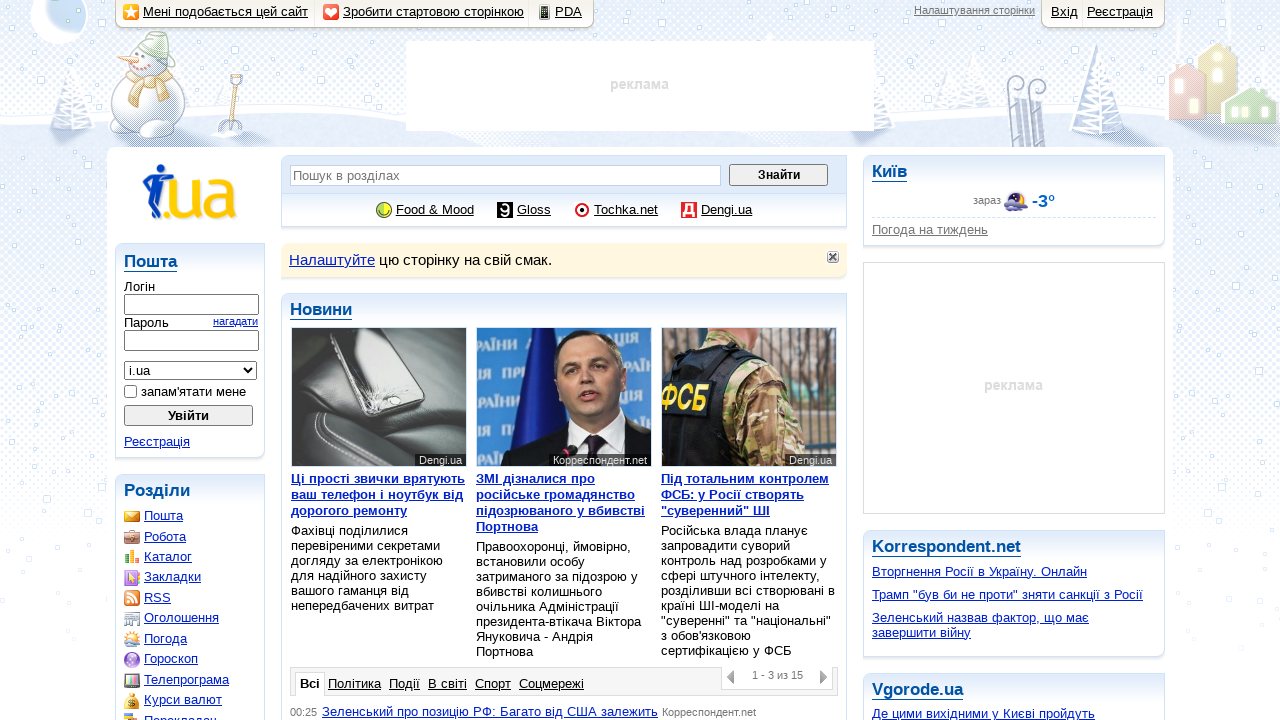

Verified that a link is displayed
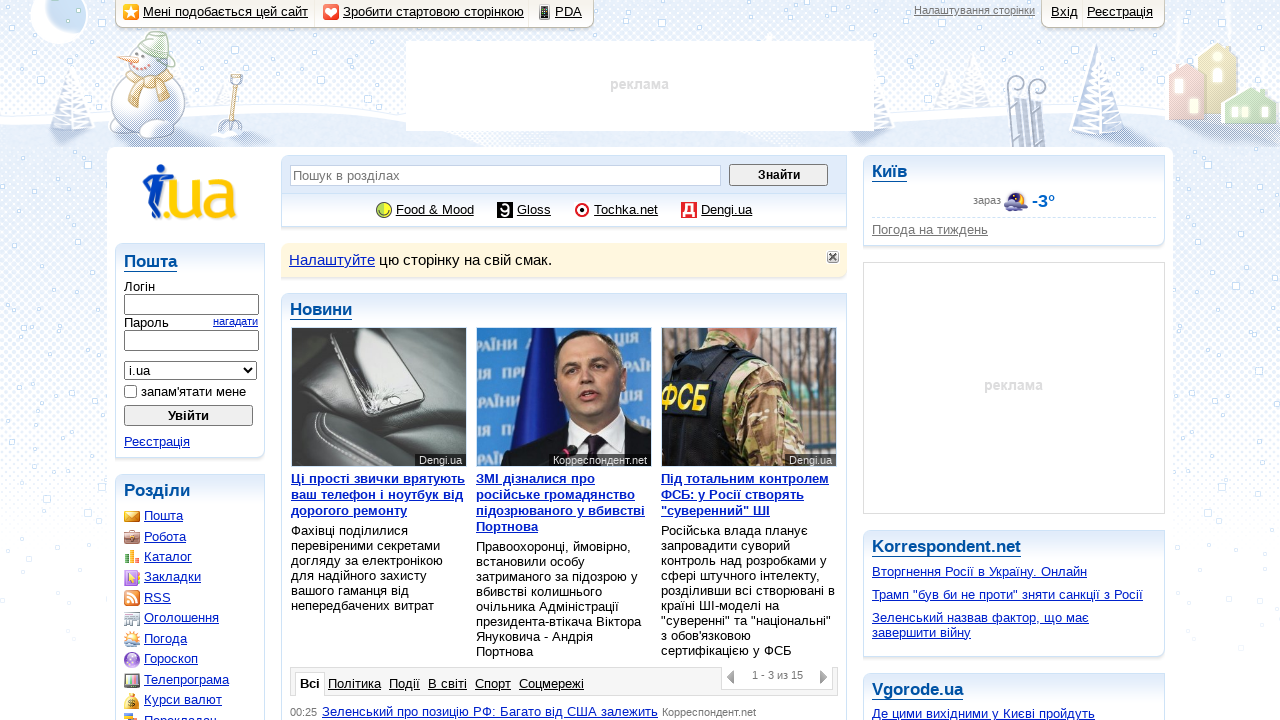

Verified that a link is displayed
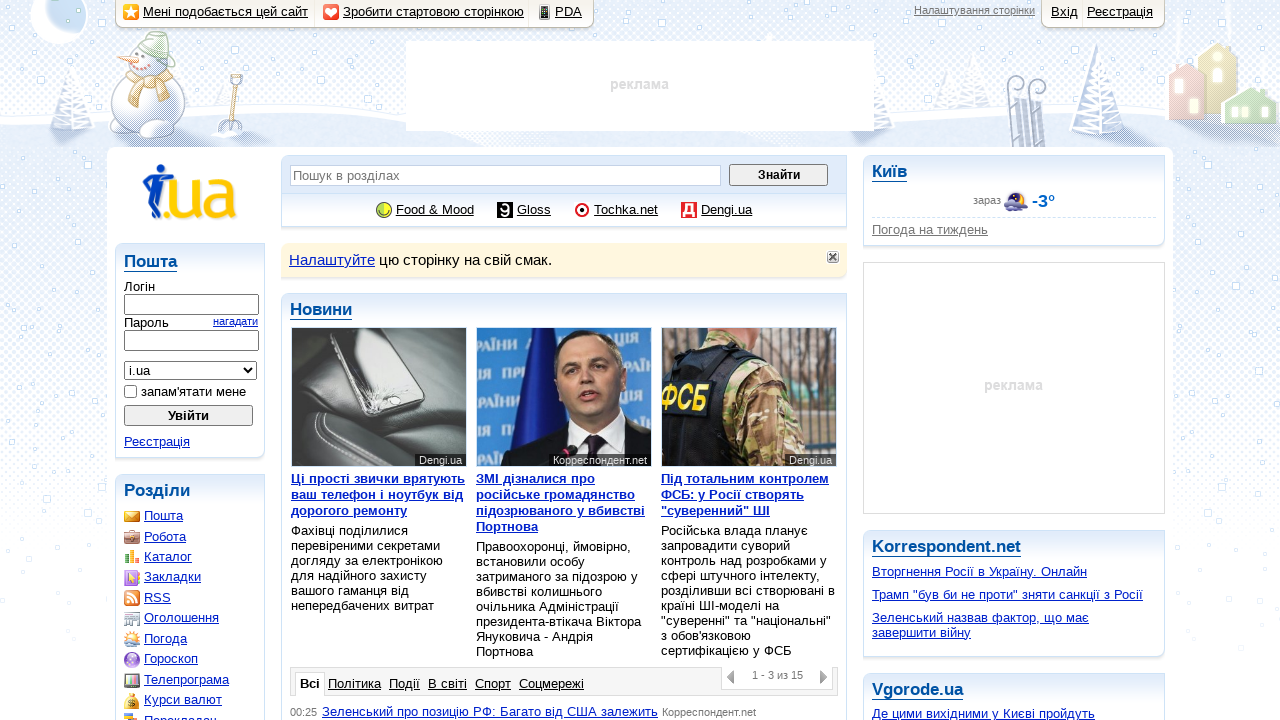

Verified that a link is displayed
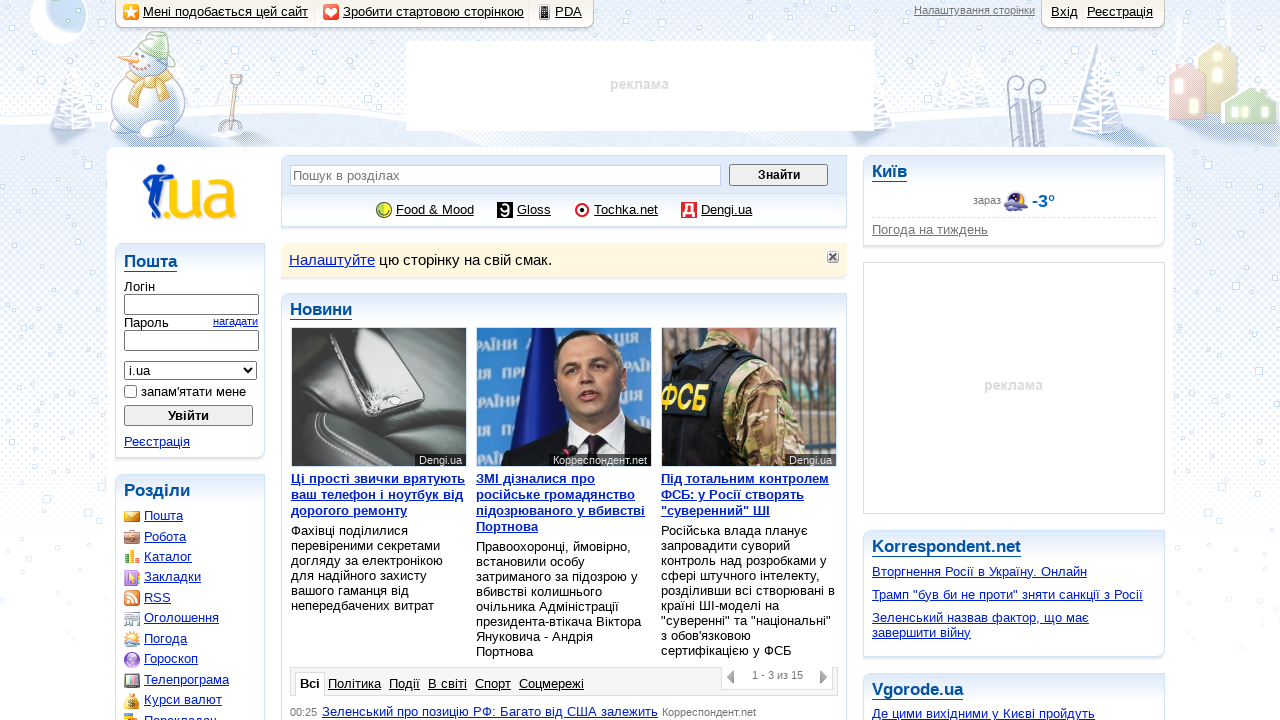

Verified that a link is displayed
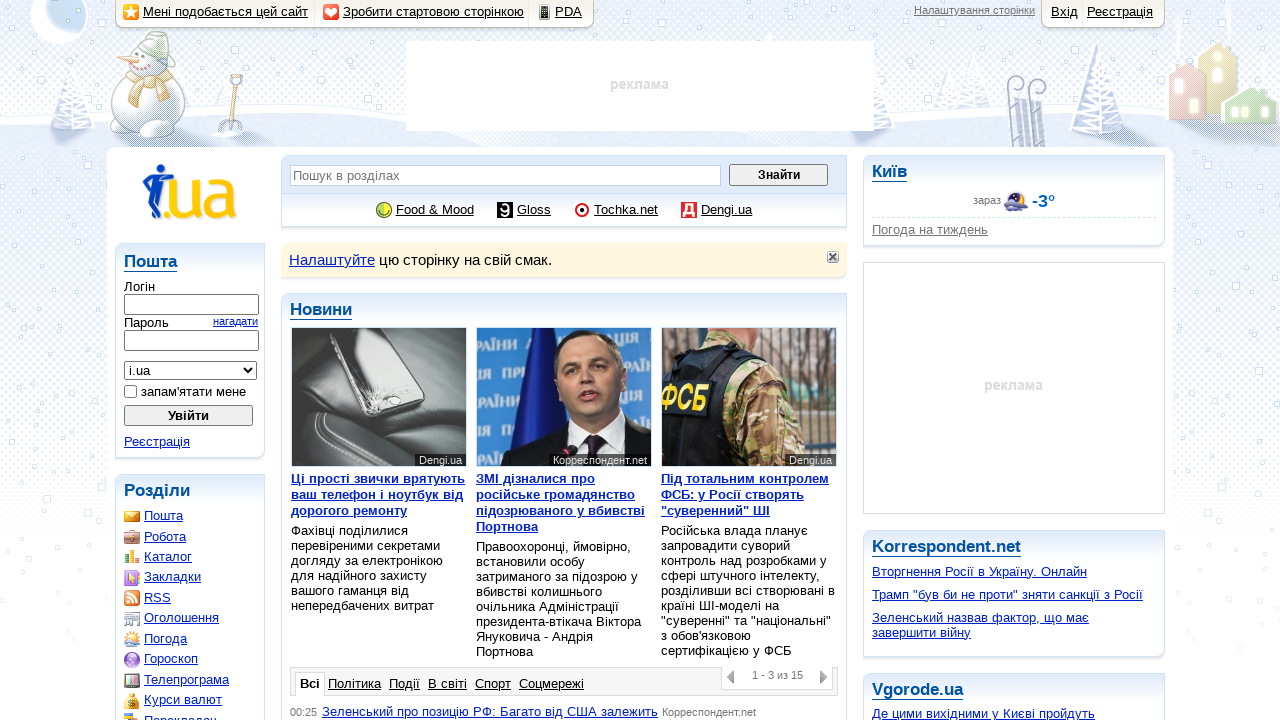

Verified that a link is displayed
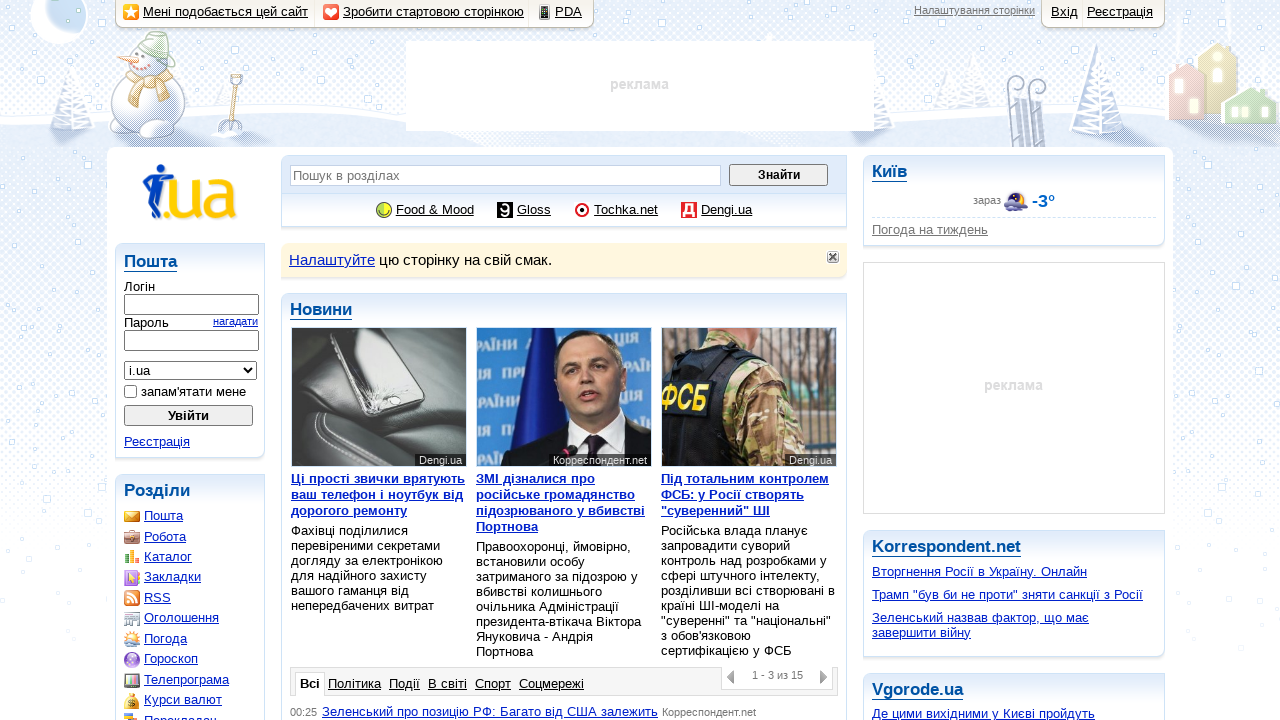

Verified that a link is displayed
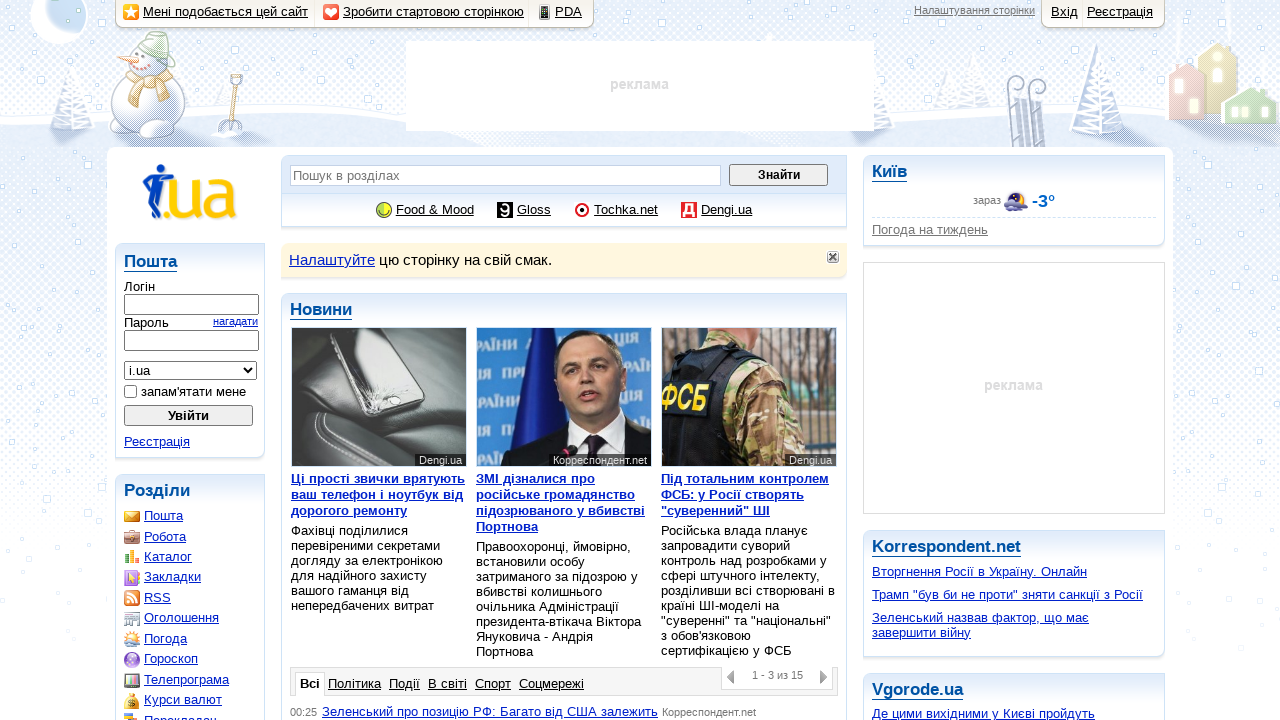

Verified that a link is displayed
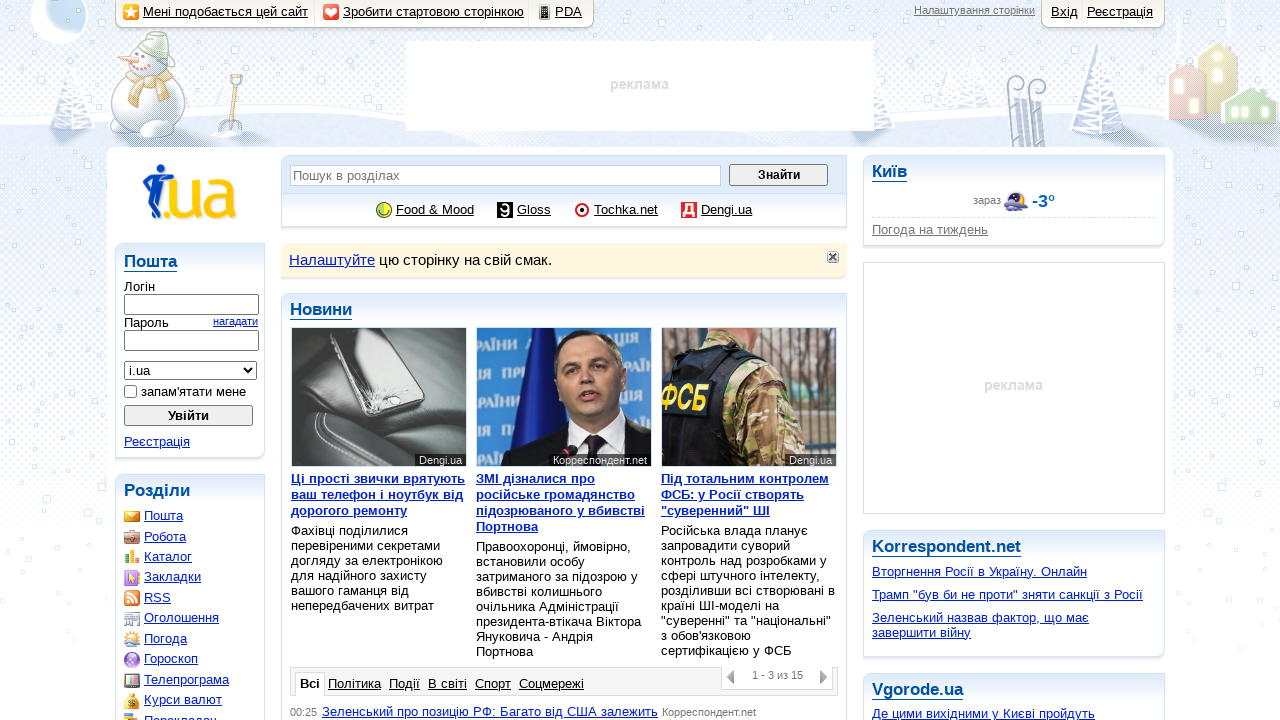

Verified that a link is displayed
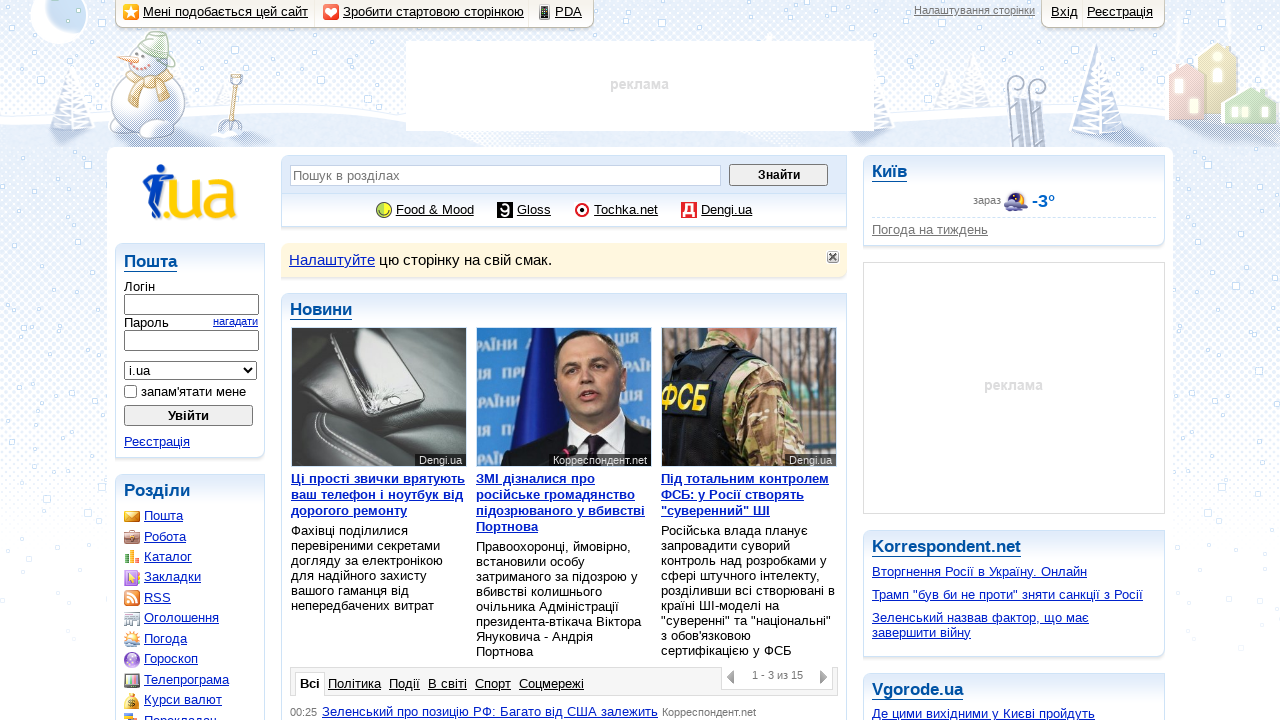

Verified that a link is displayed
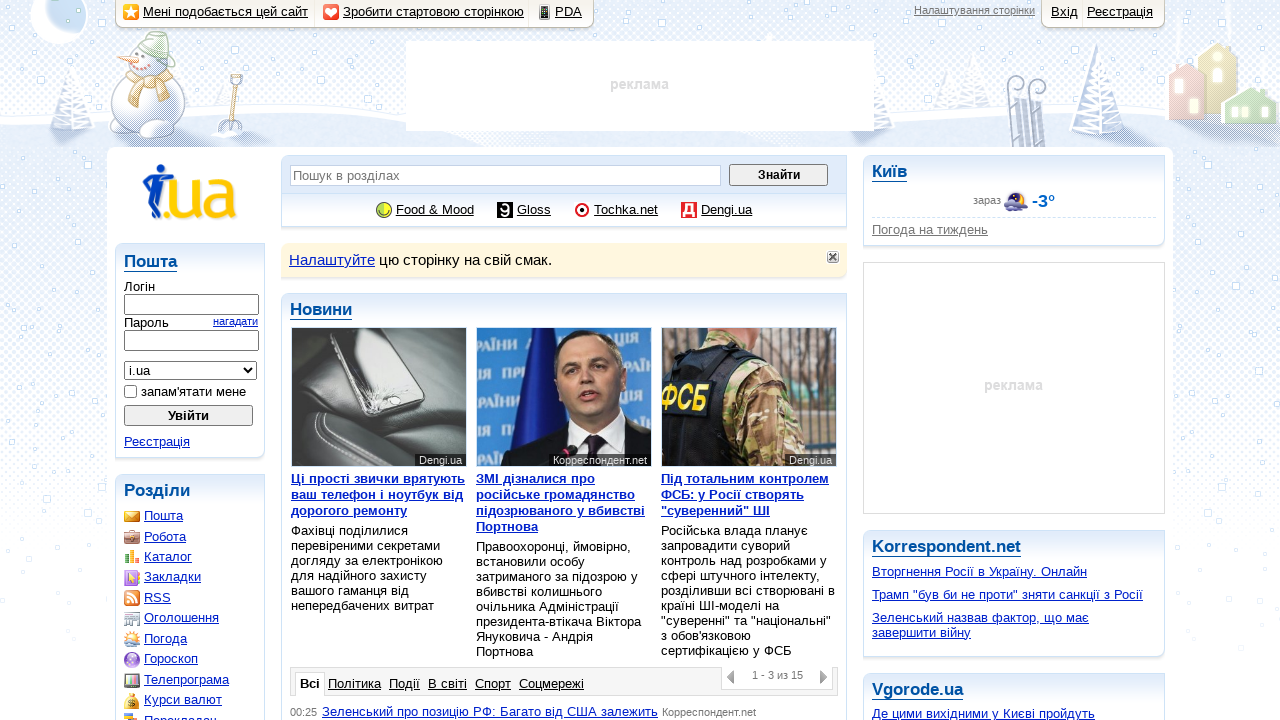

Verified that a link is displayed
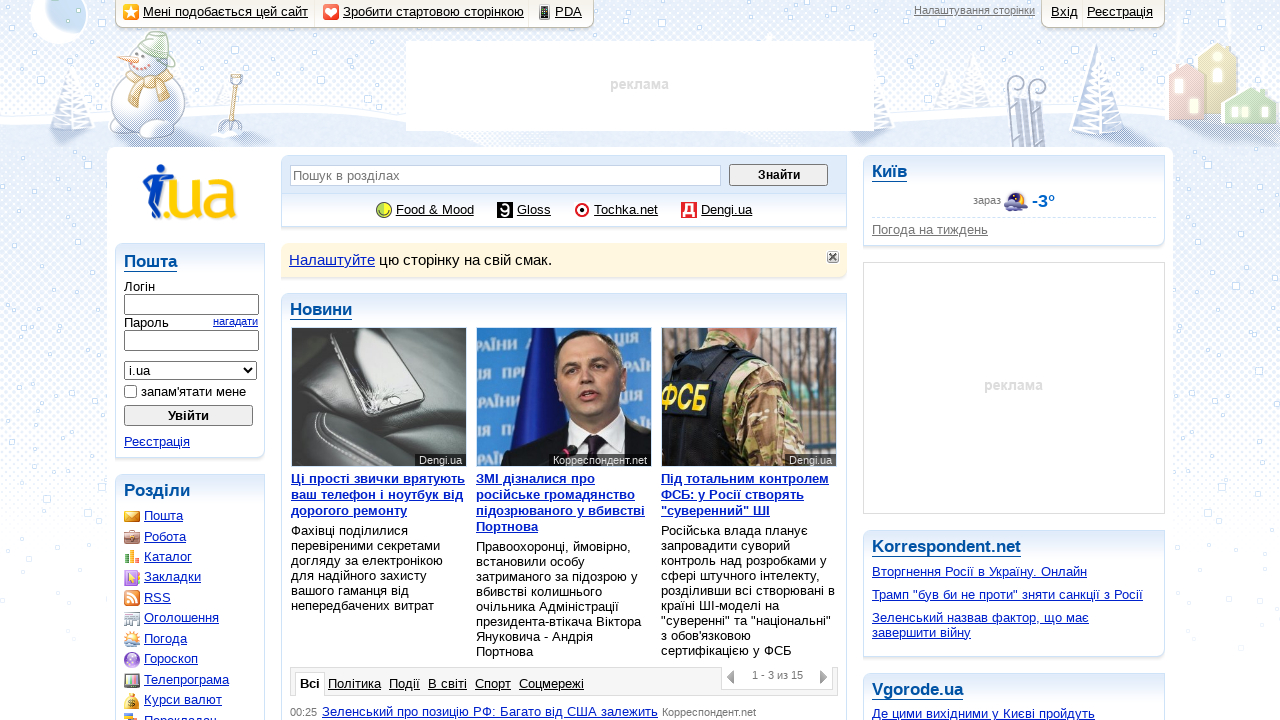

Verified that a link is displayed
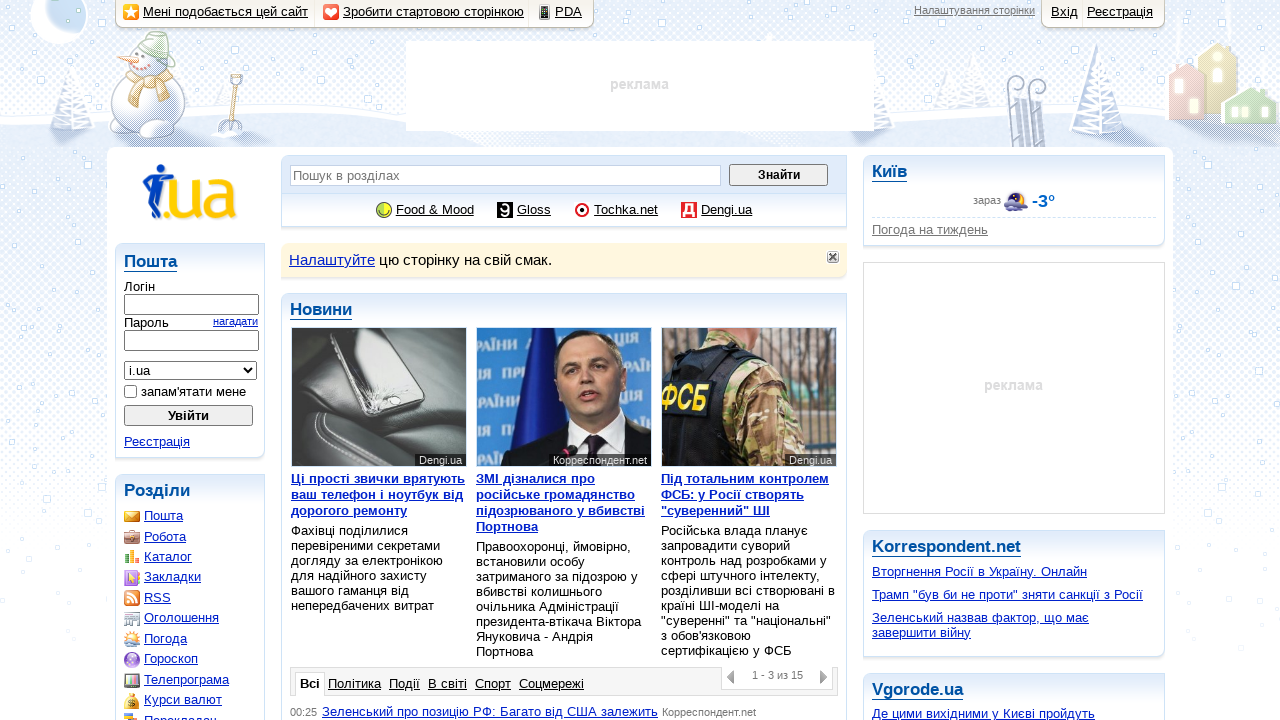

Verified that a link is displayed
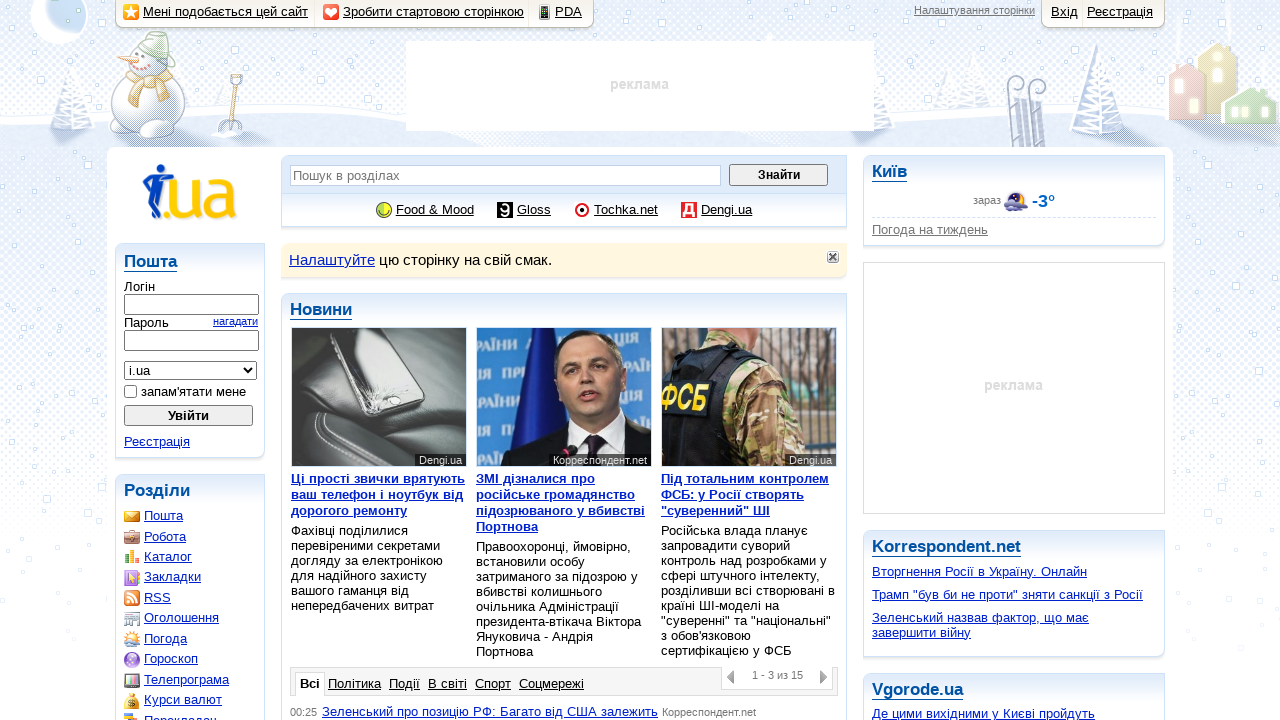

Verified that a link is displayed
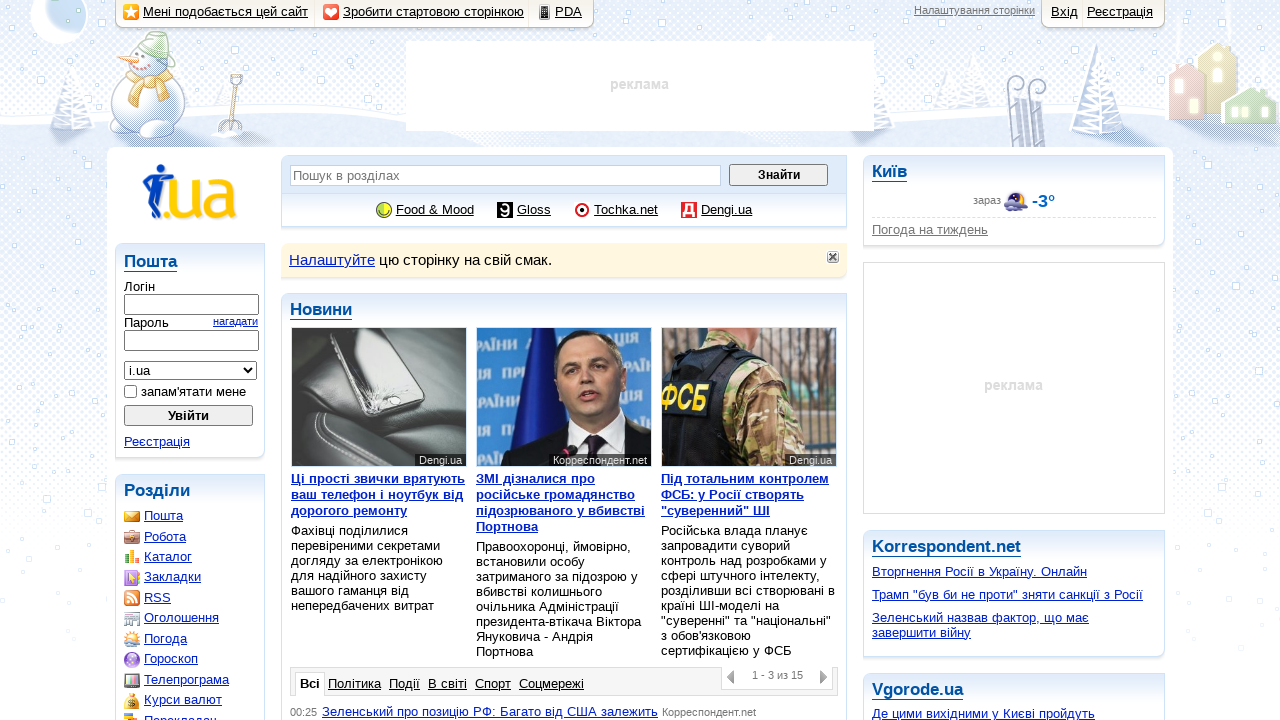

Verified that a link is displayed
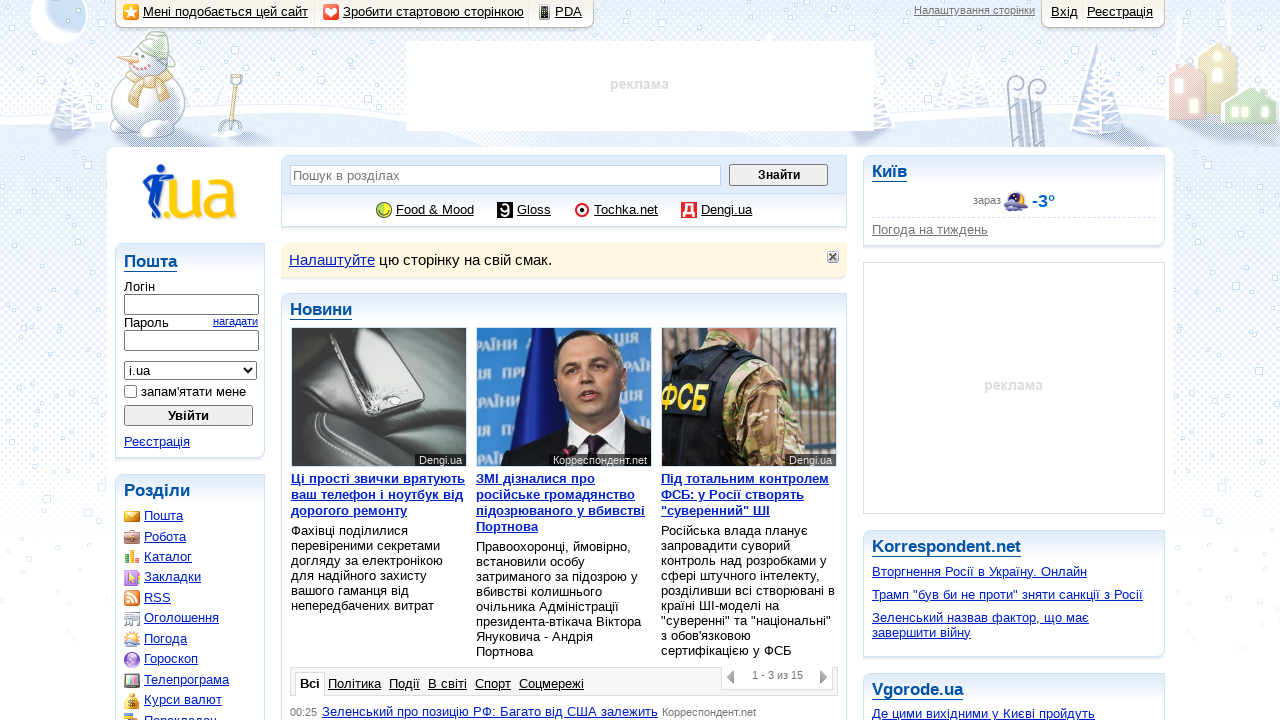

Verified that a link is displayed
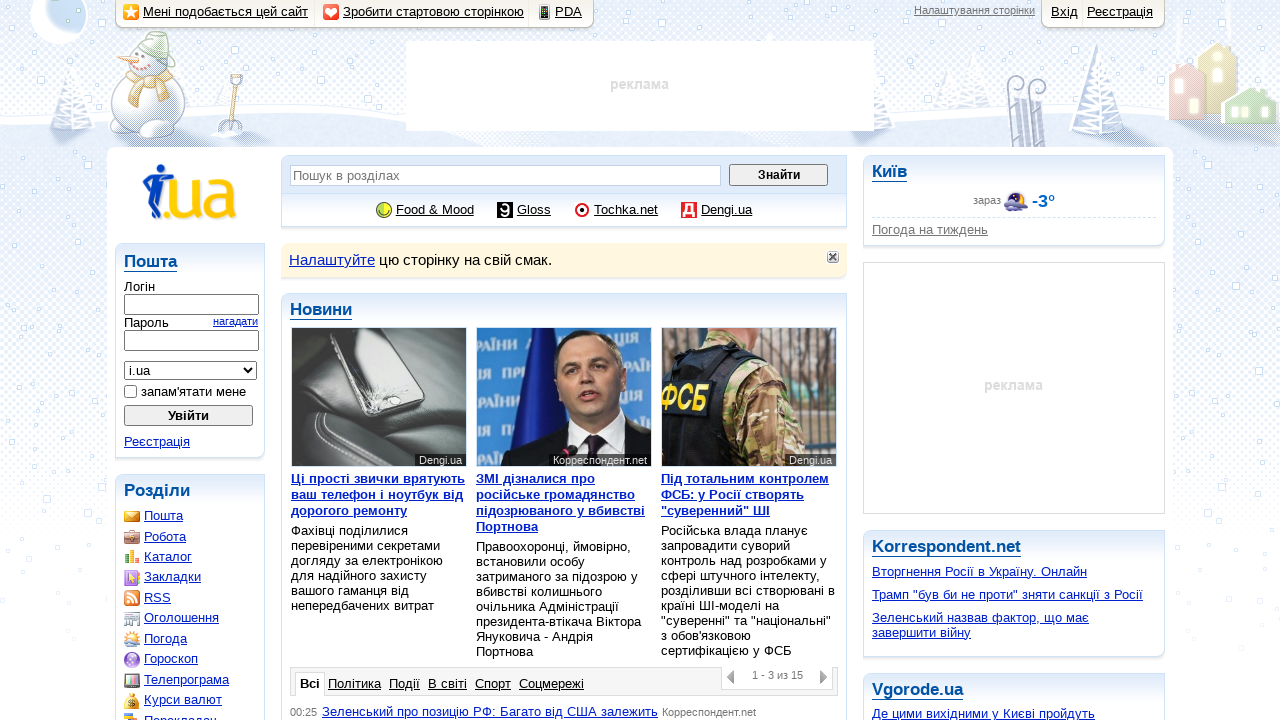

Verified that a link is displayed
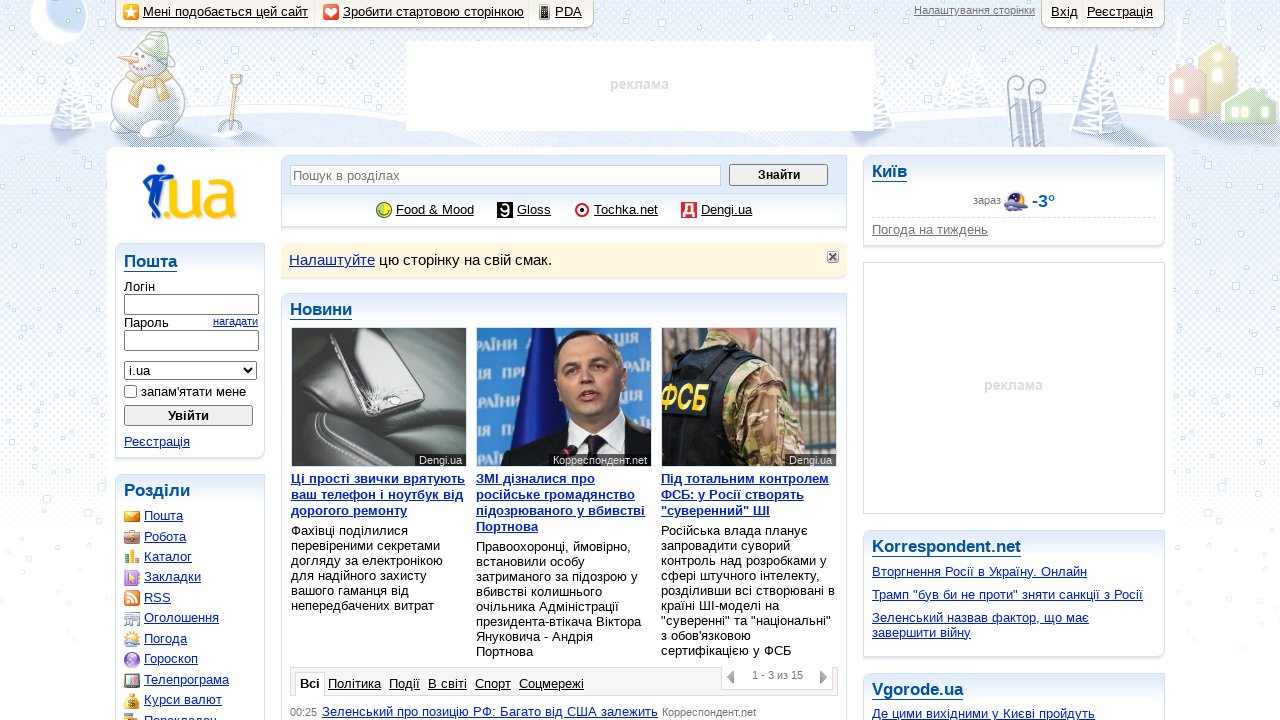

Verified that a link is displayed
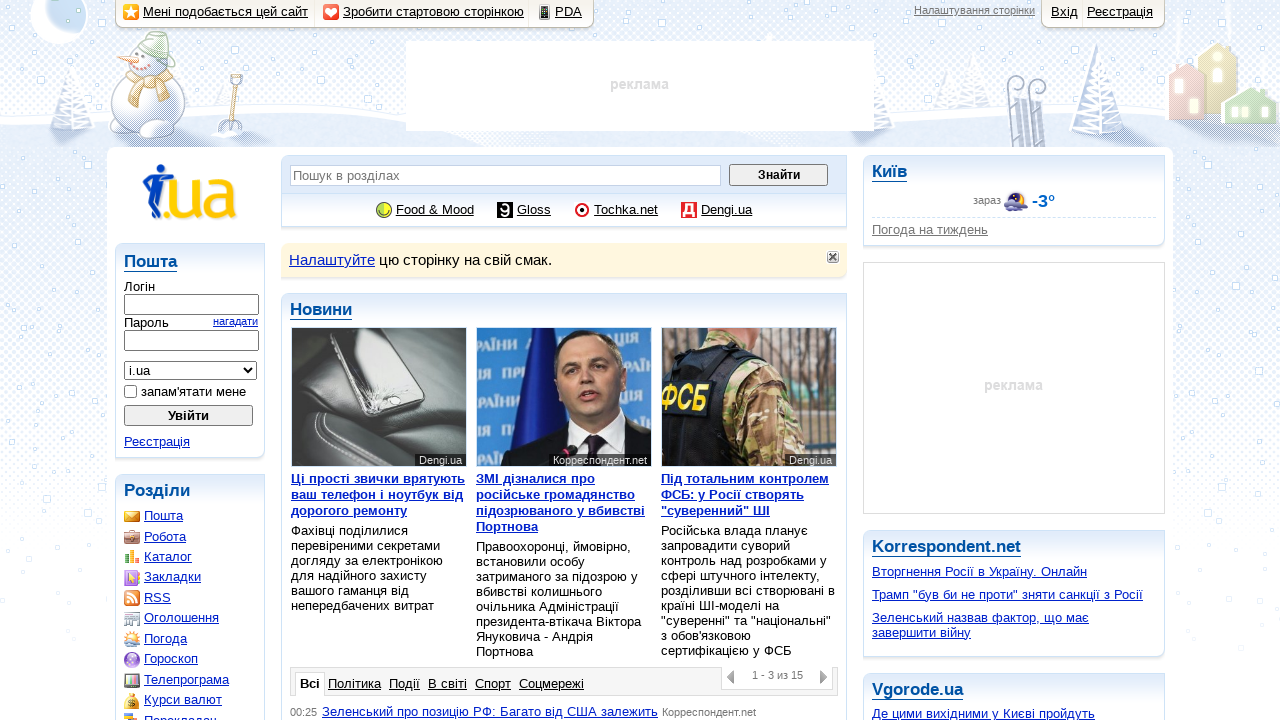

Verified that a link is displayed
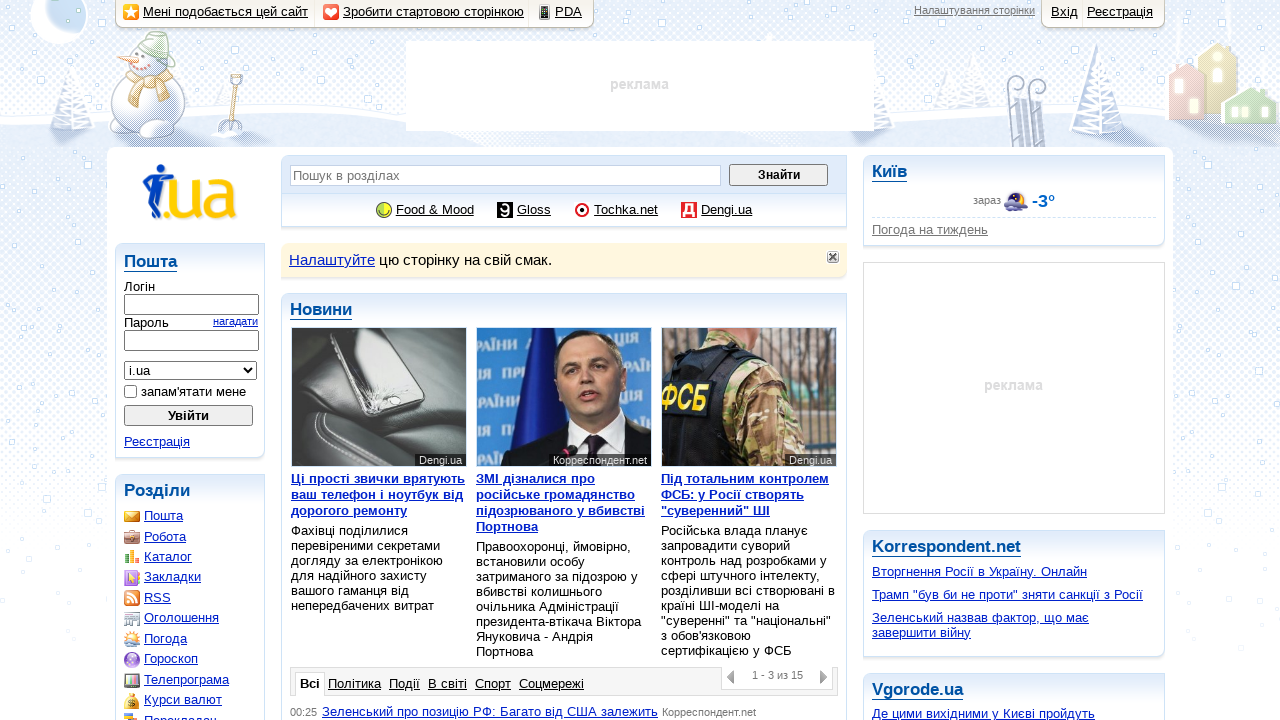

Verified that a link is displayed
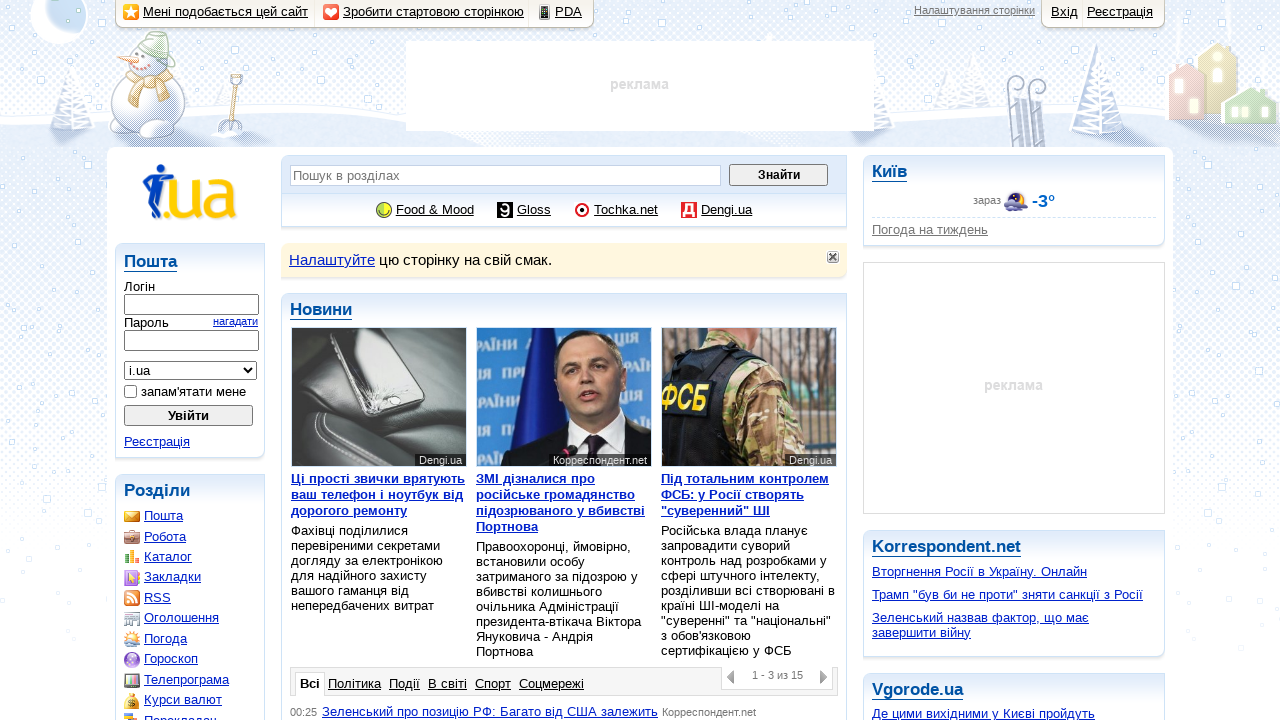

Verified that a link is displayed
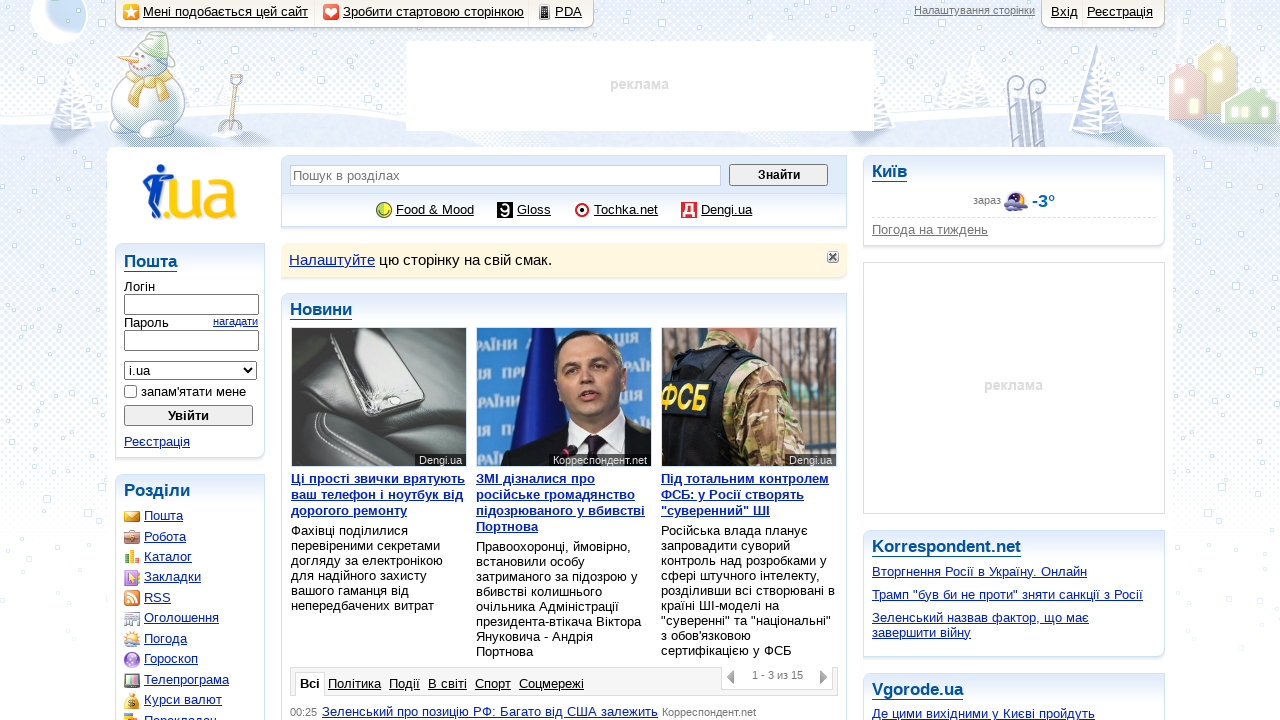

Verified that a link is displayed
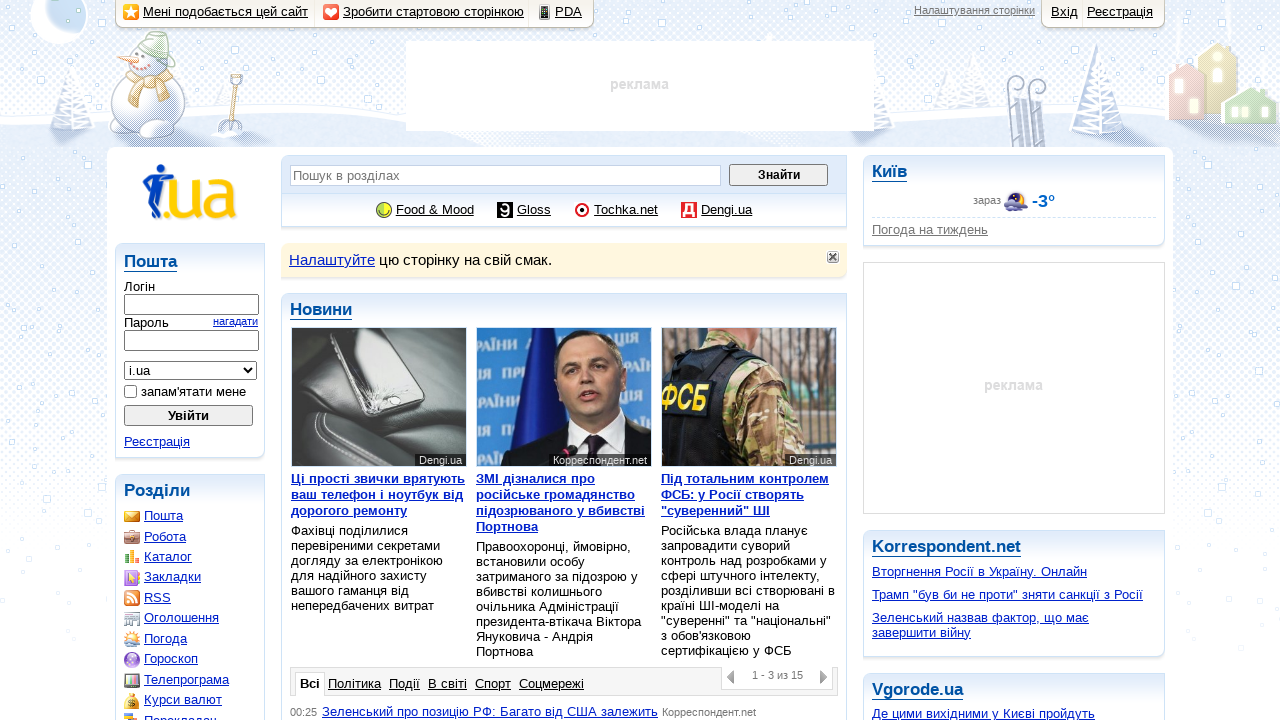

Verified that a link is displayed
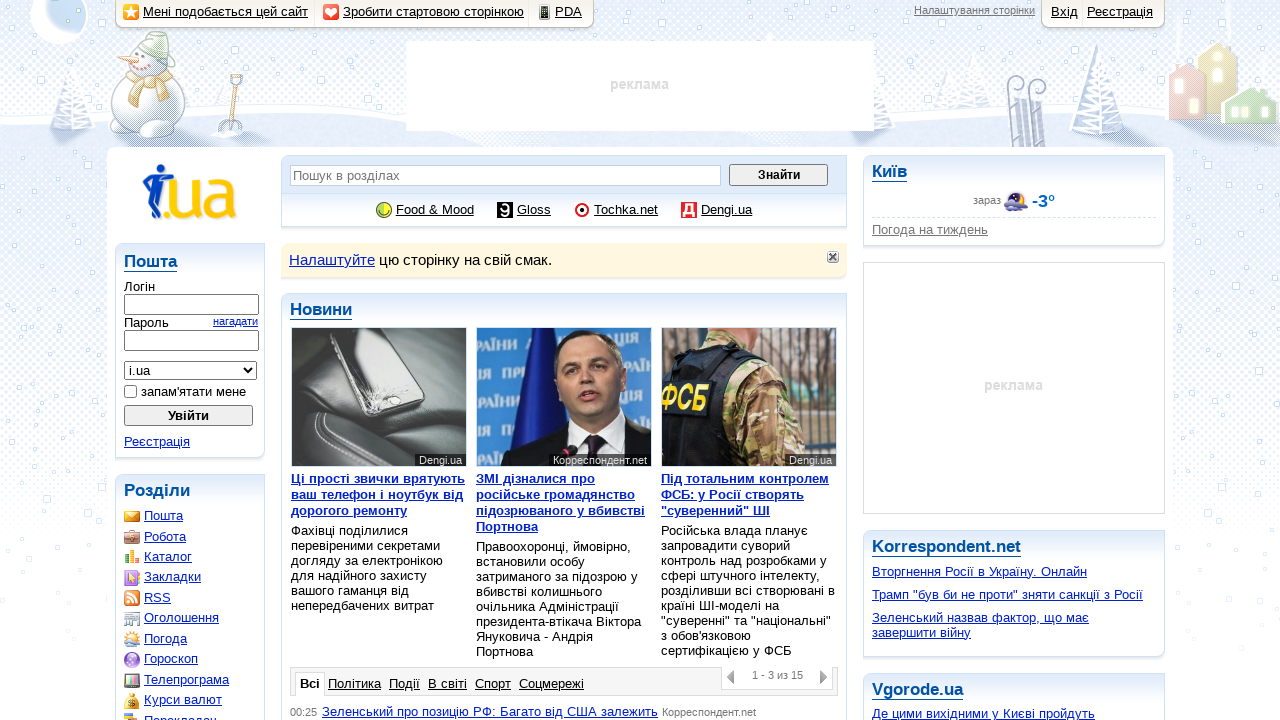

Verified that a link is displayed
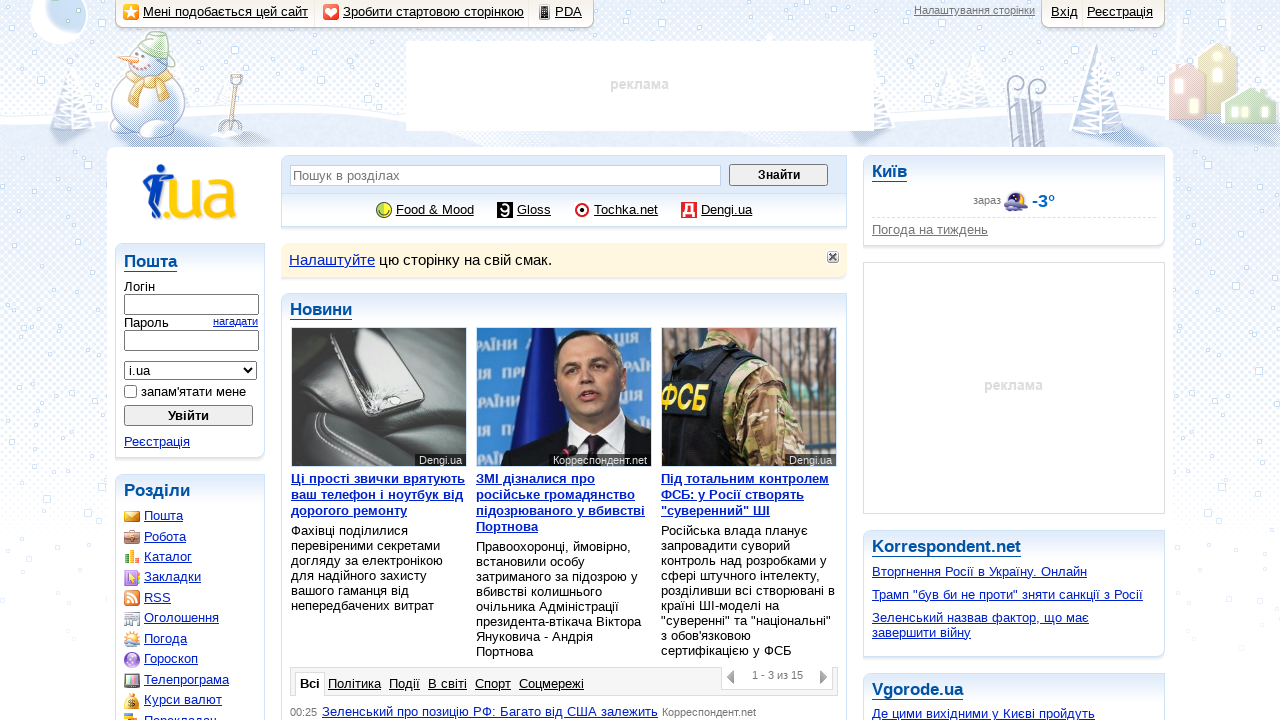

Verified that a link is displayed
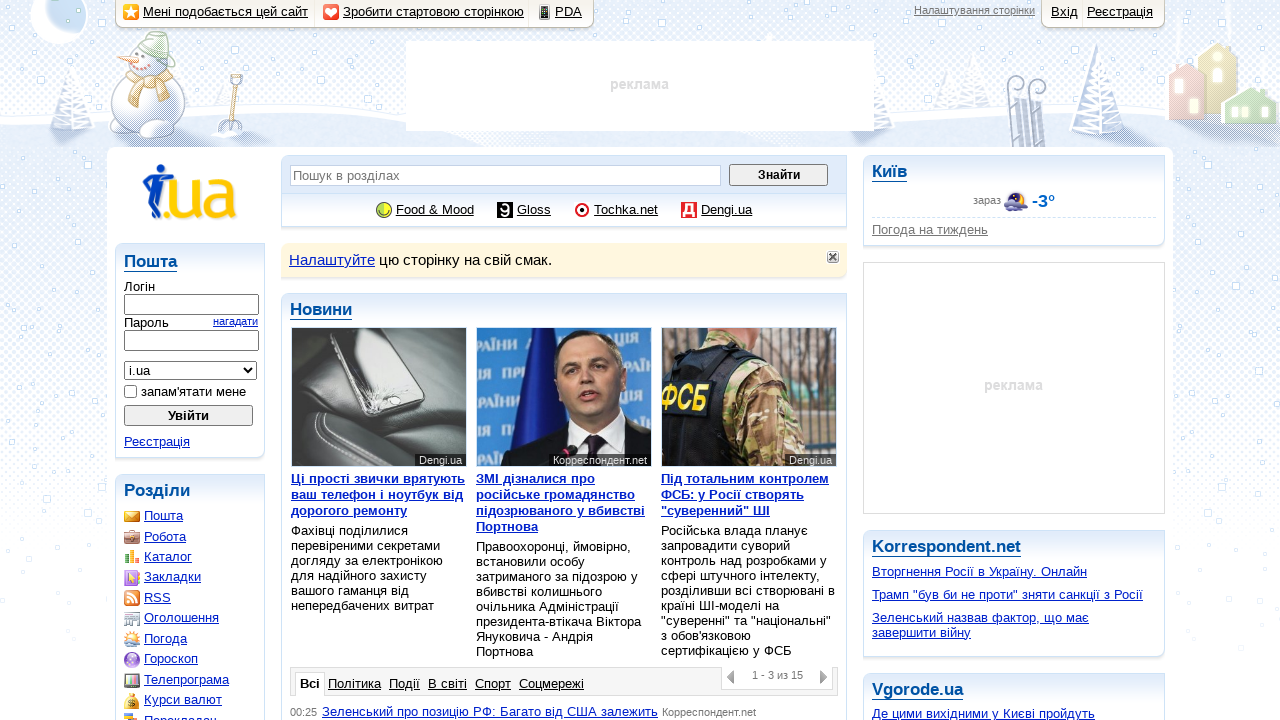

Verified that a link is displayed
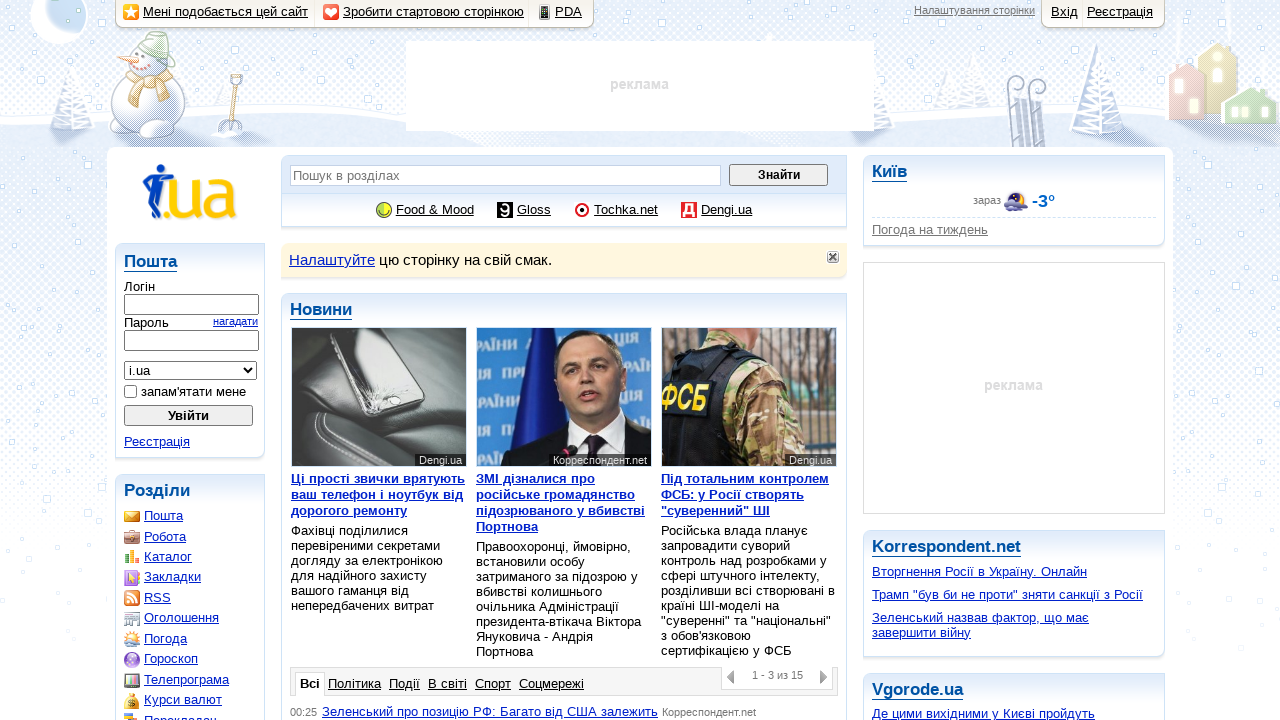

Verified that a link is displayed
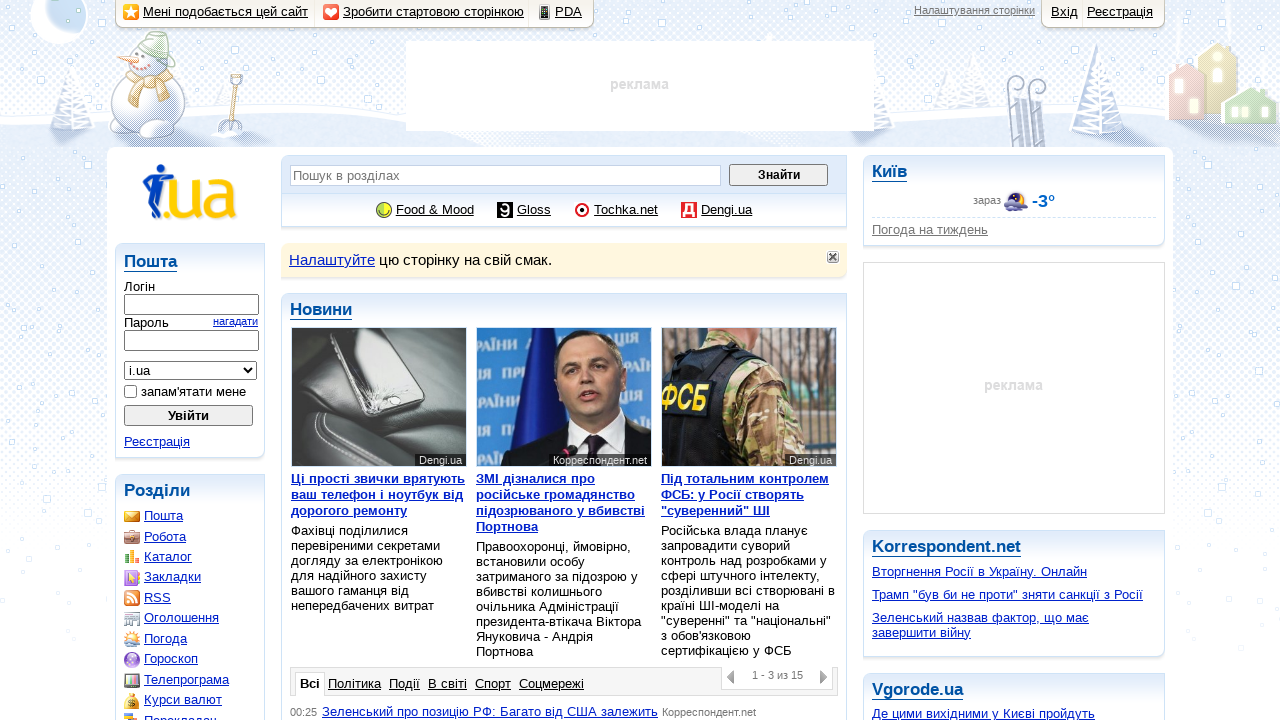

Verified that a link is displayed
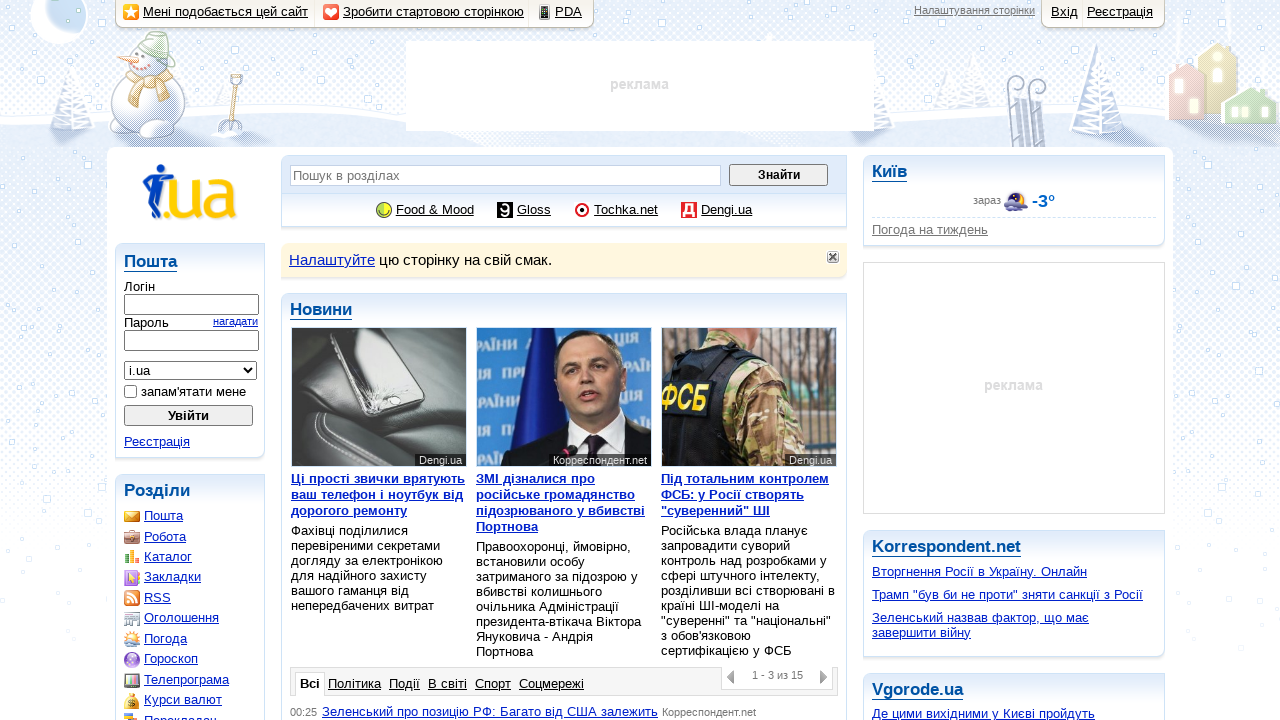

Verified that a link is displayed
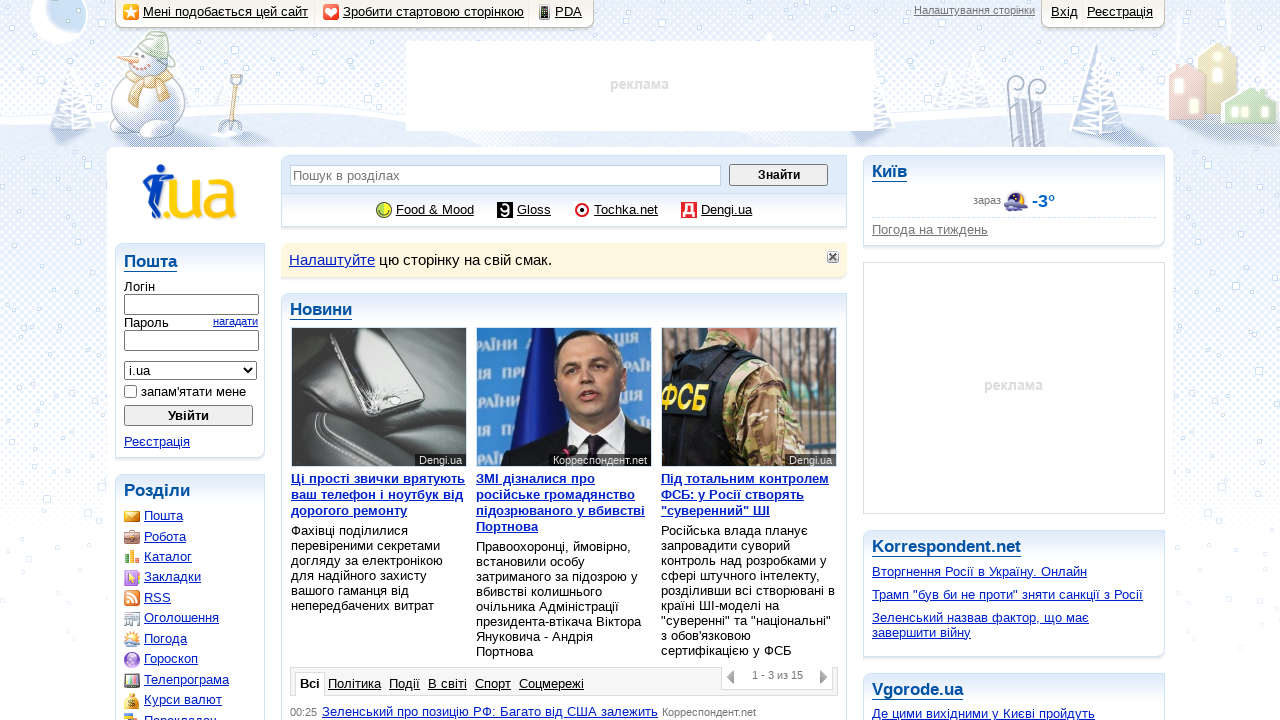

Verified that a link is displayed
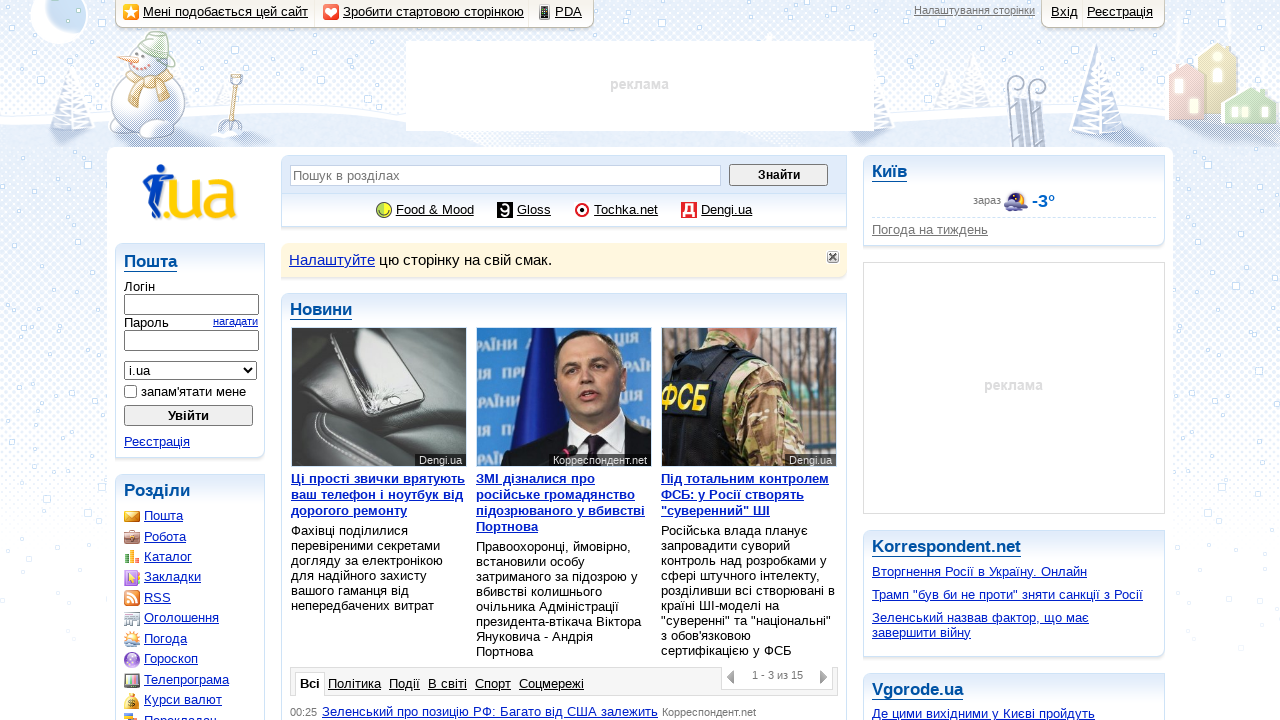

Verified that a link is displayed
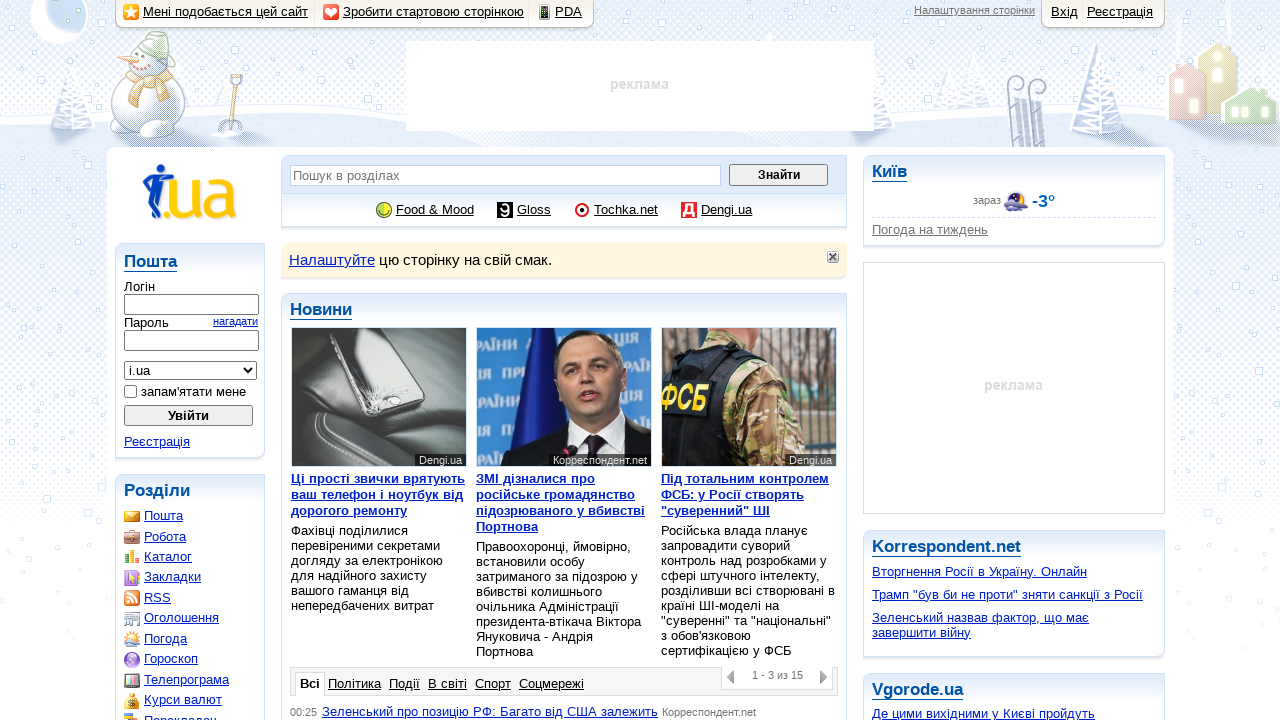

Verified that a link is displayed
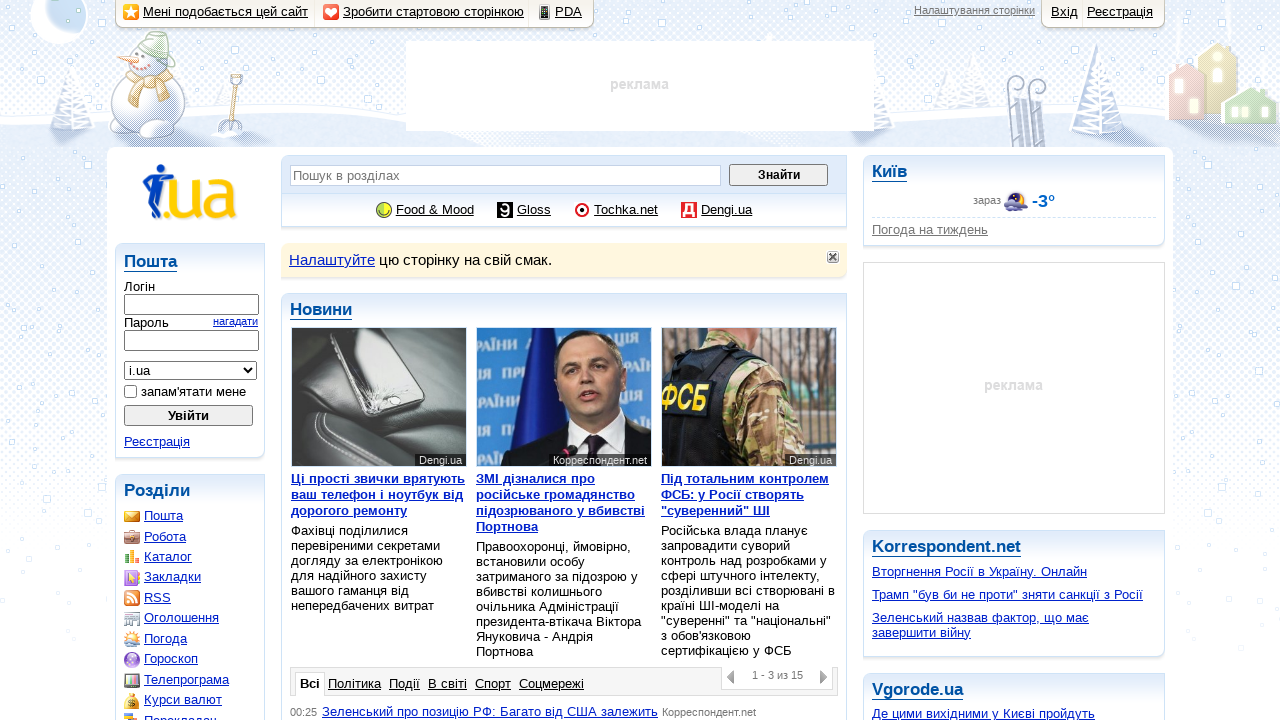

Verified that a link is displayed
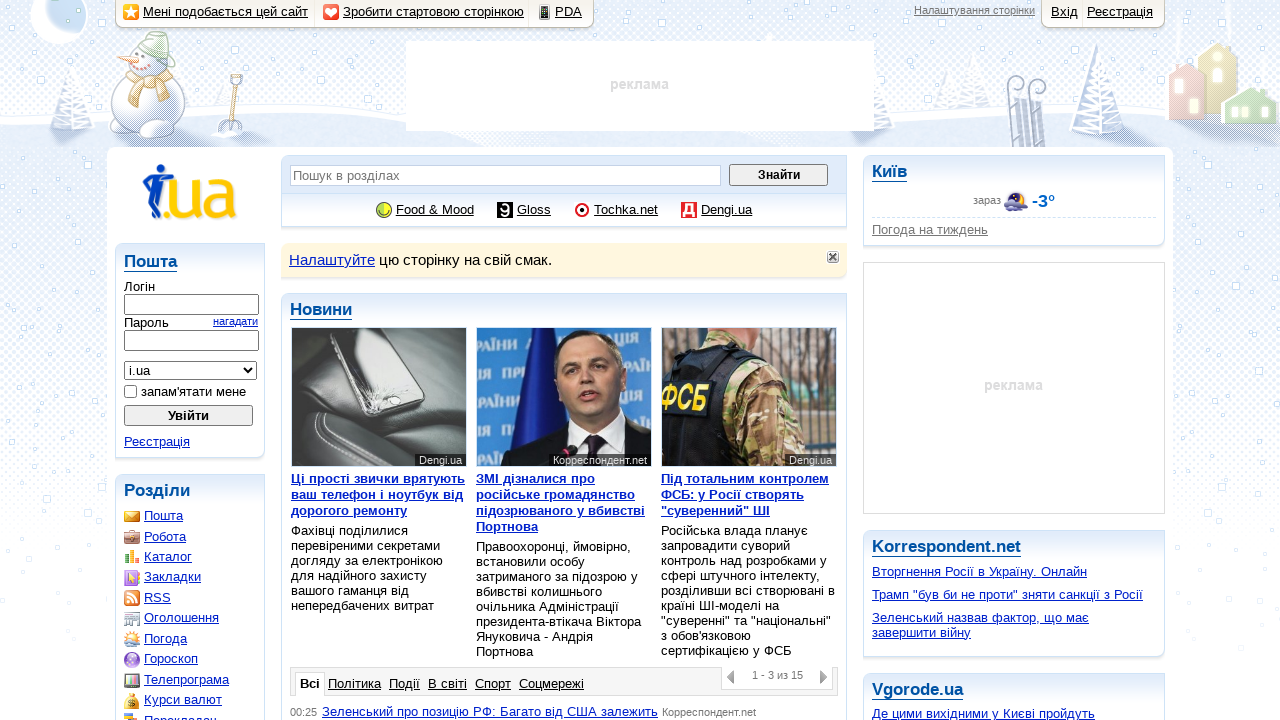

Verified that a link is displayed
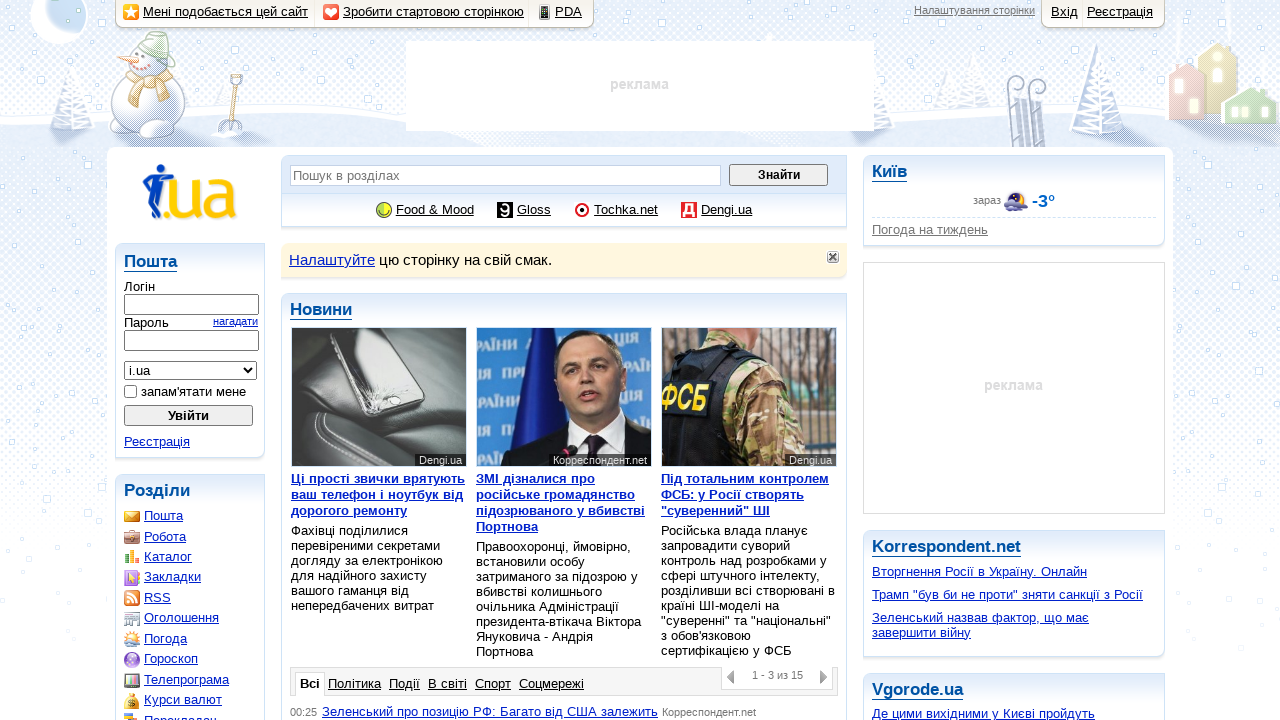

Verified that a link is displayed
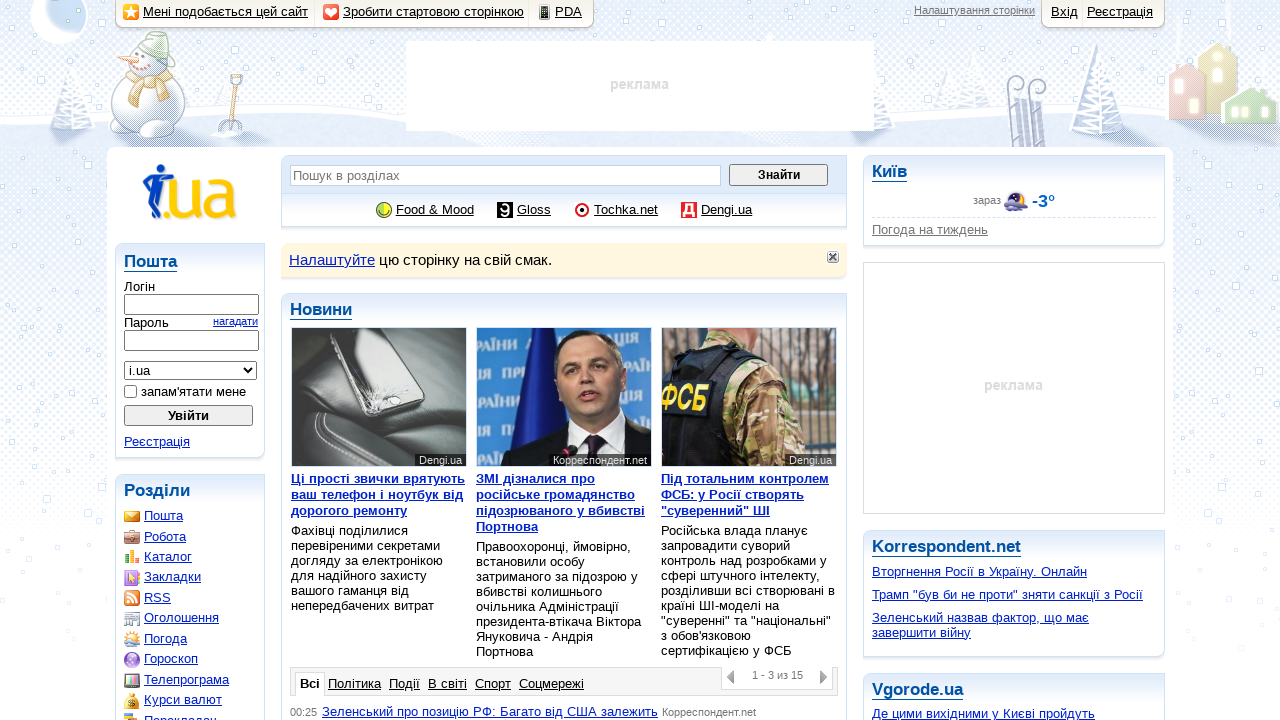

Verified that a link is displayed
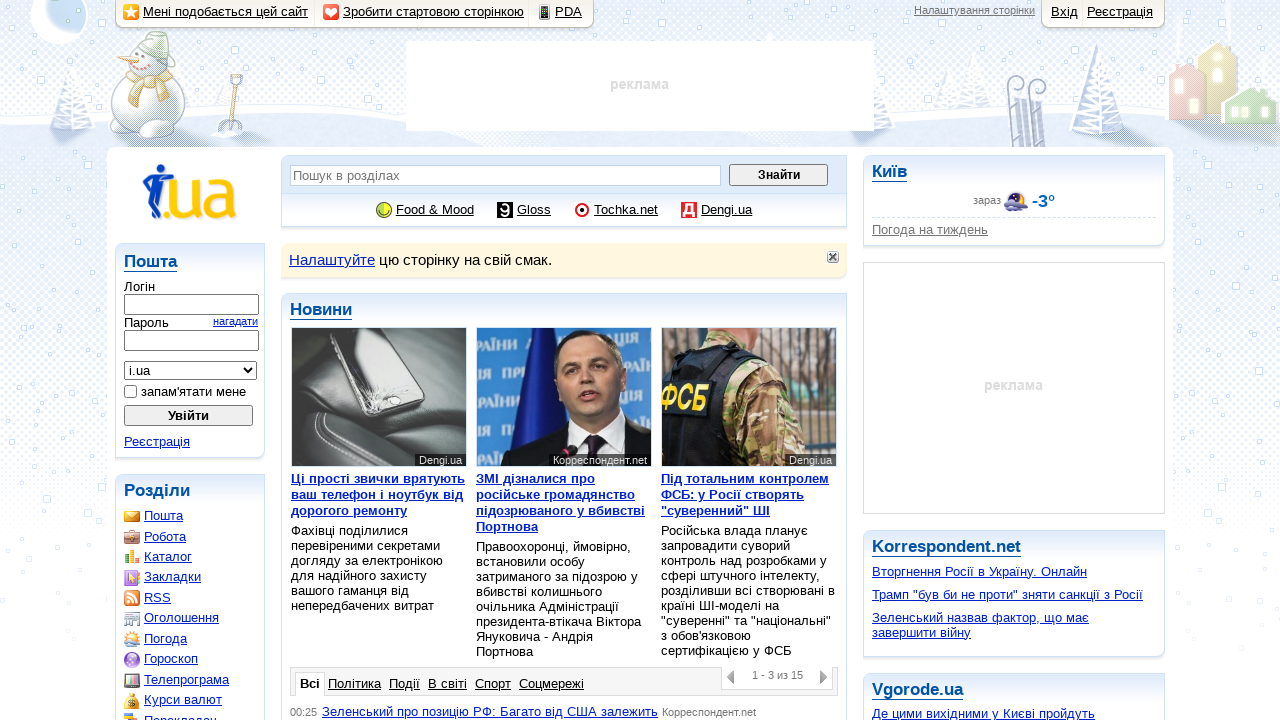

Verified that a link is displayed
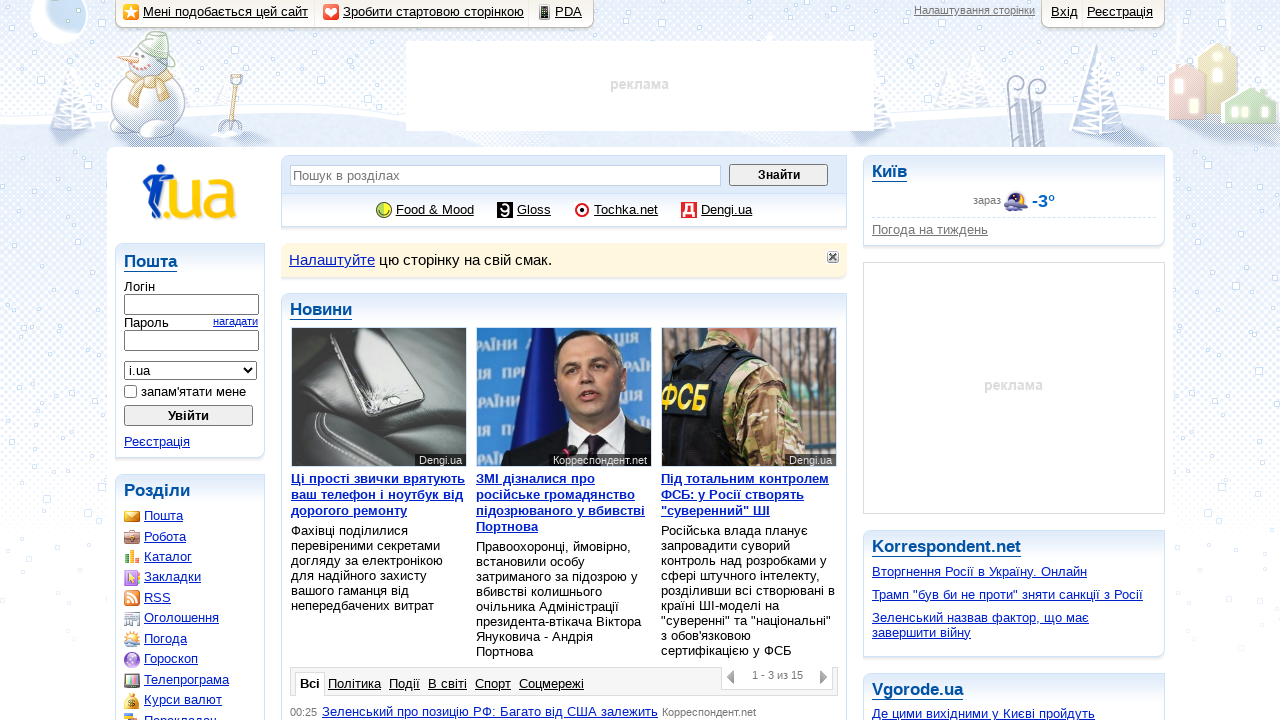

Verified that a link is displayed
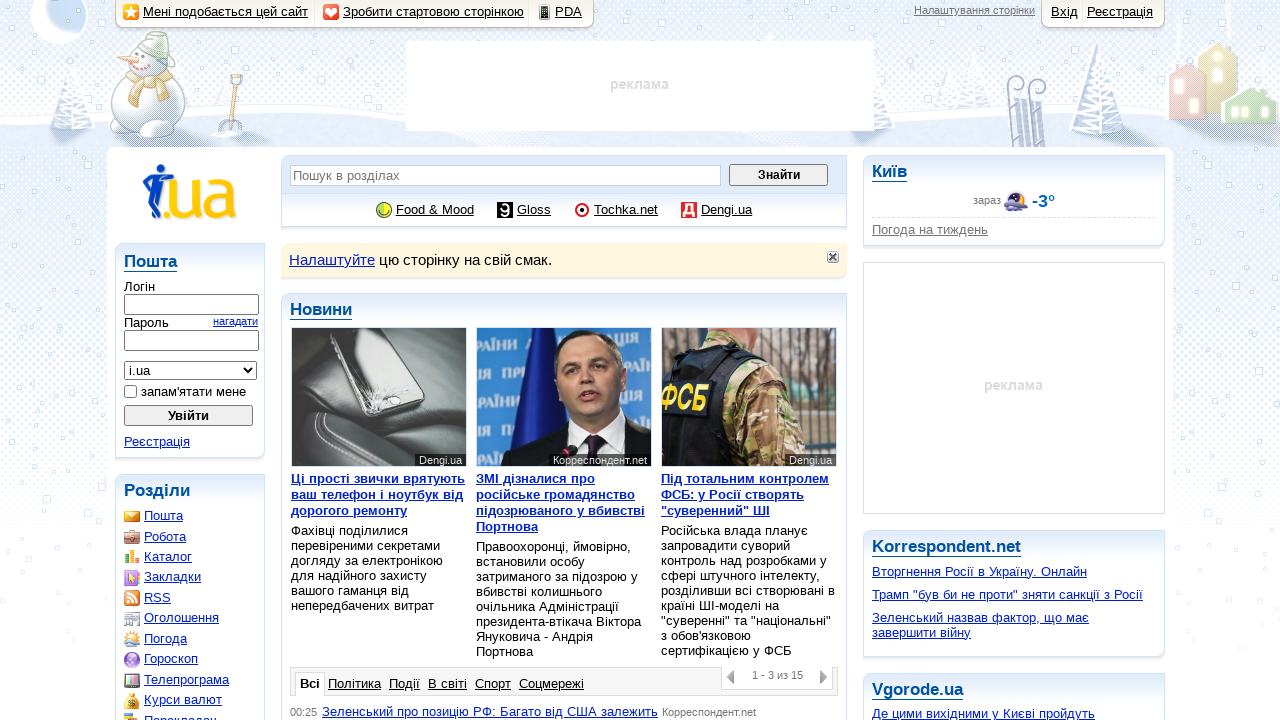

Verified that a link is displayed
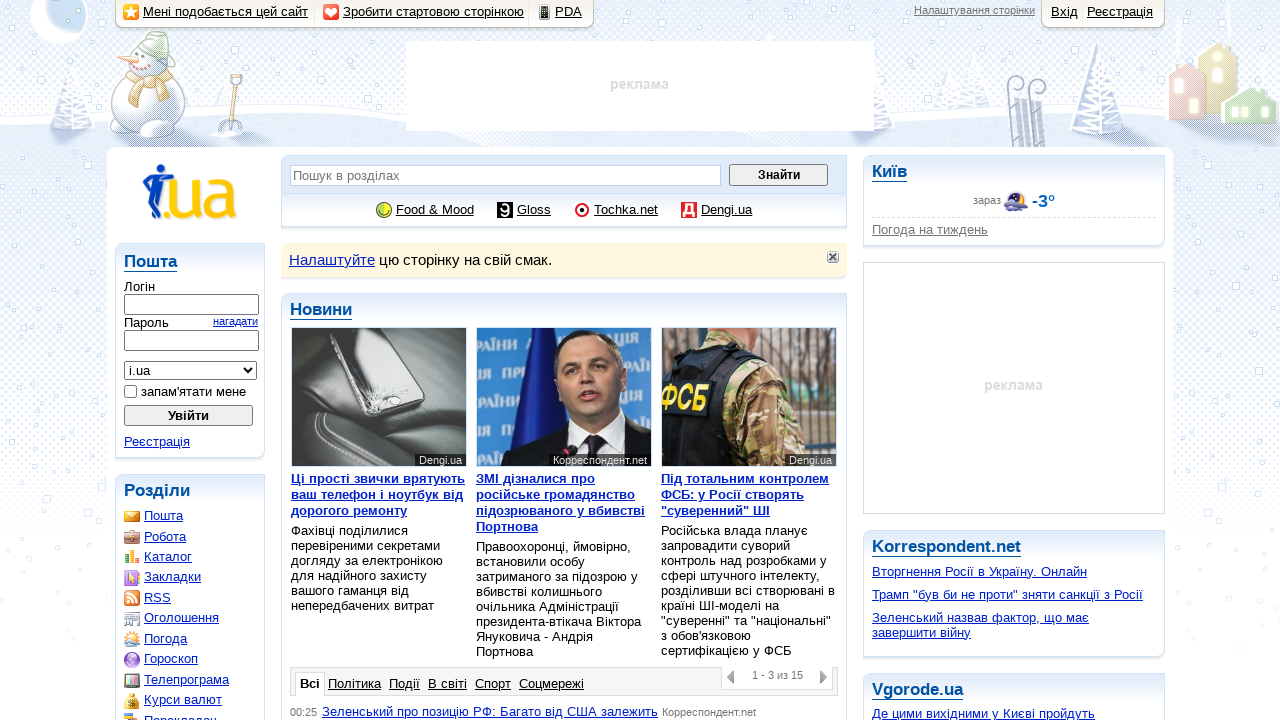

Verified that a link is displayed
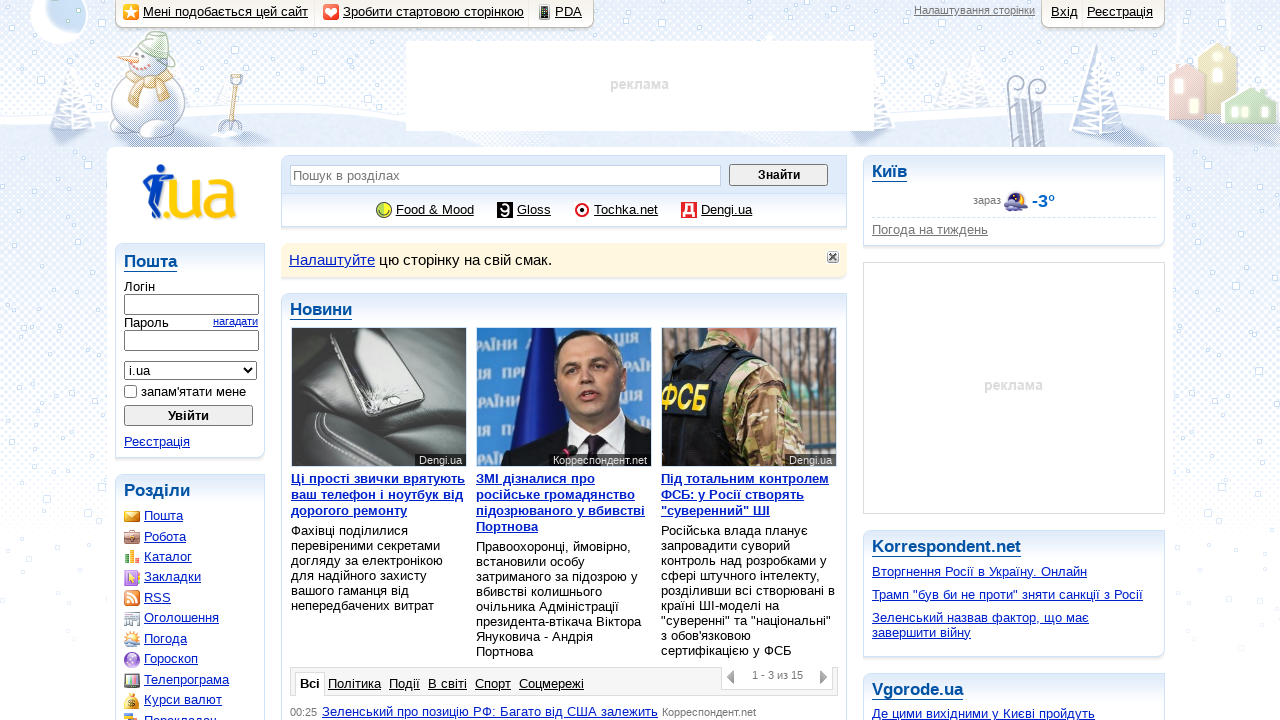

Verified that a link is displayed
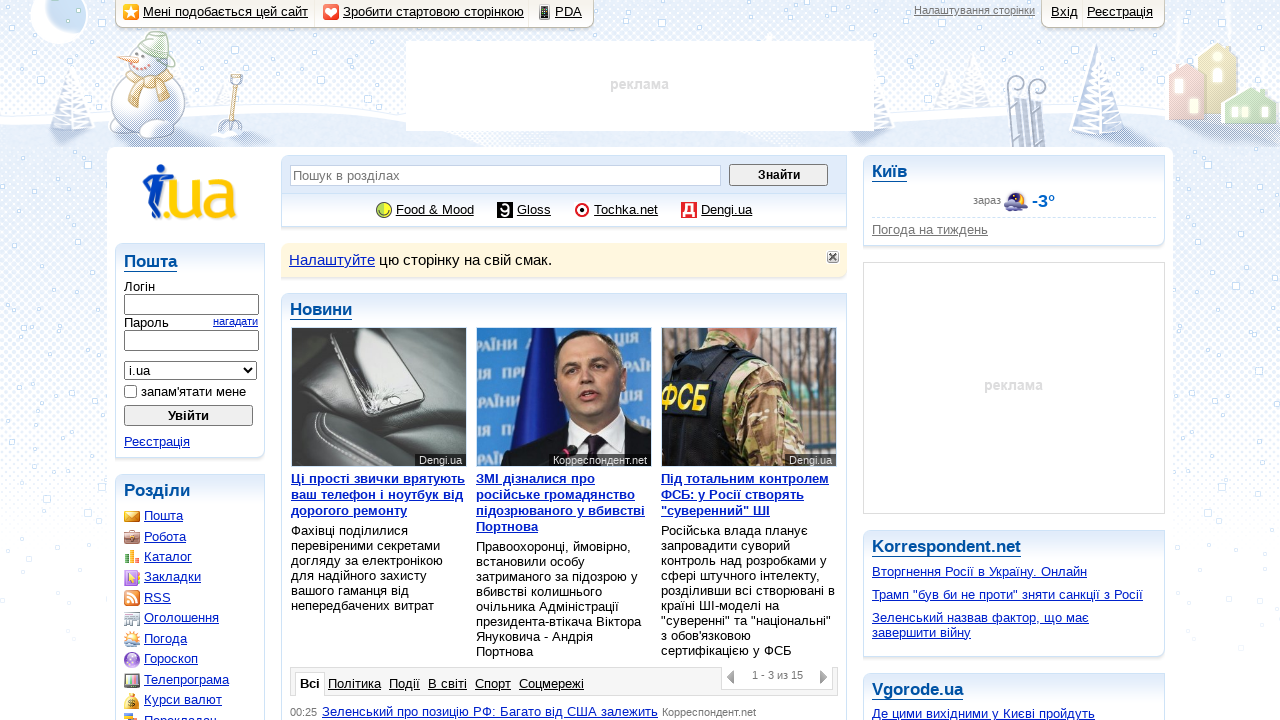

Verified that a link is displayed
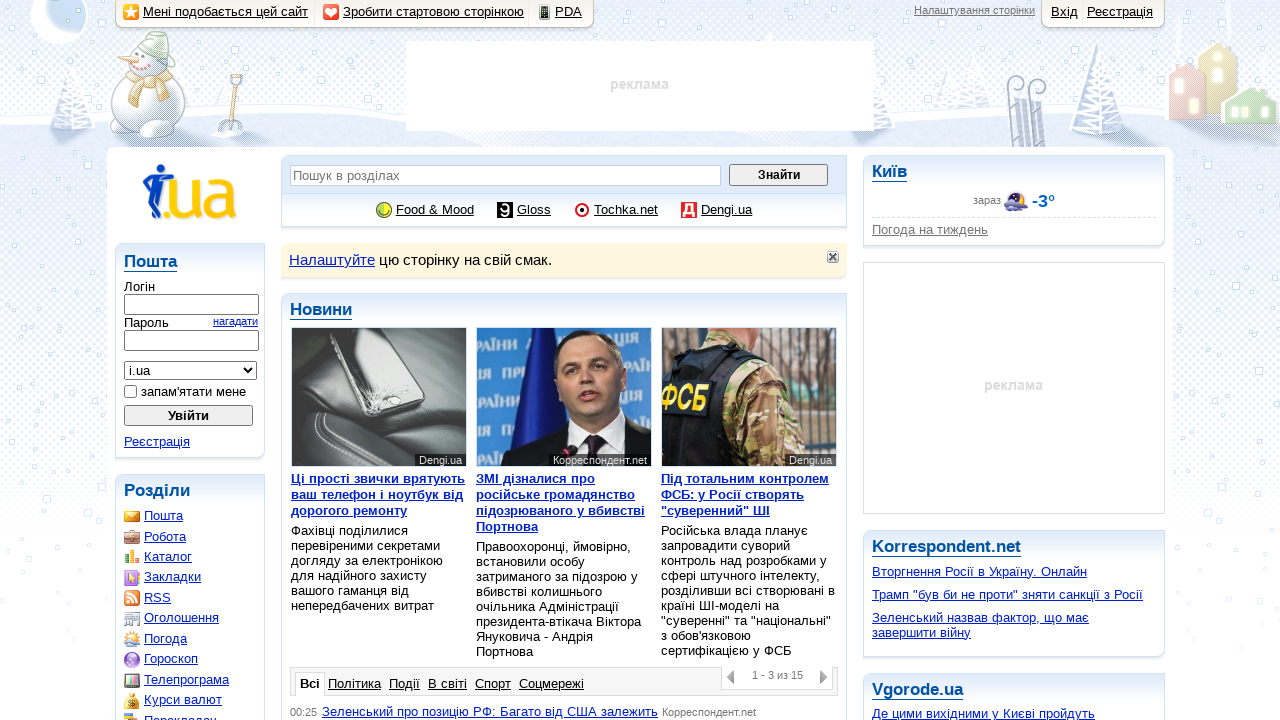

Verified that a link is displayed
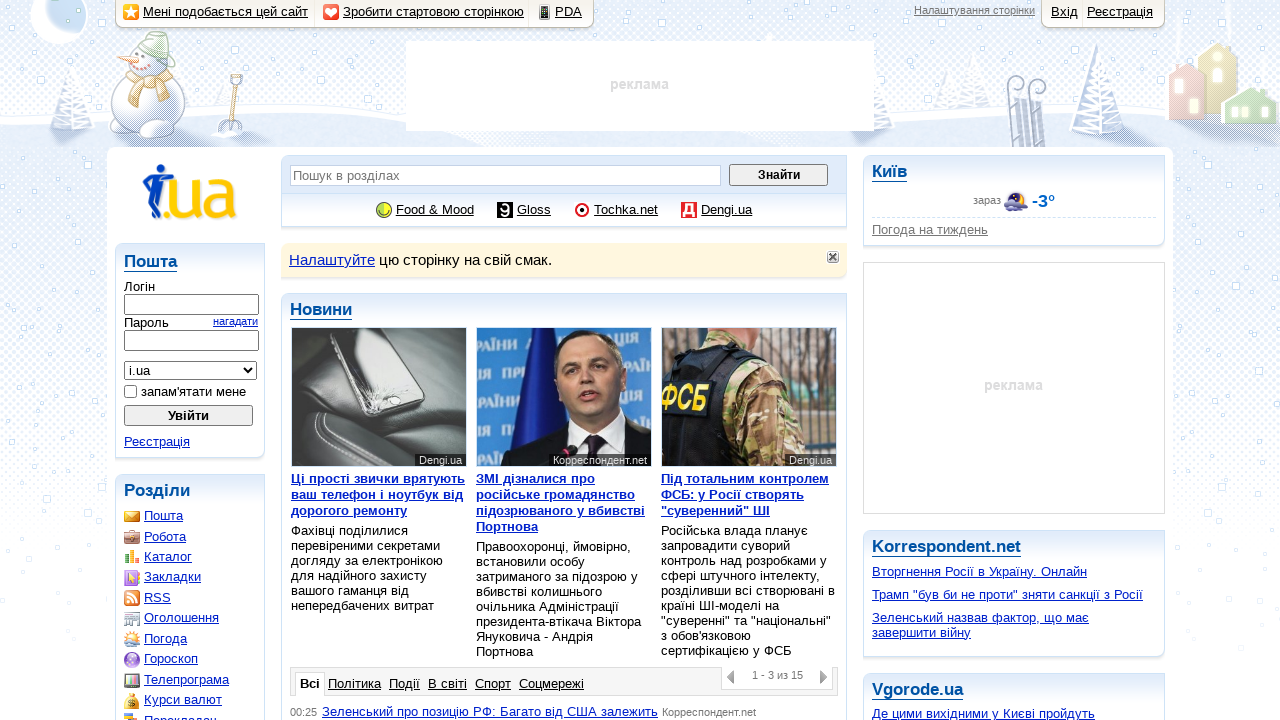

Verified that a link is displayed
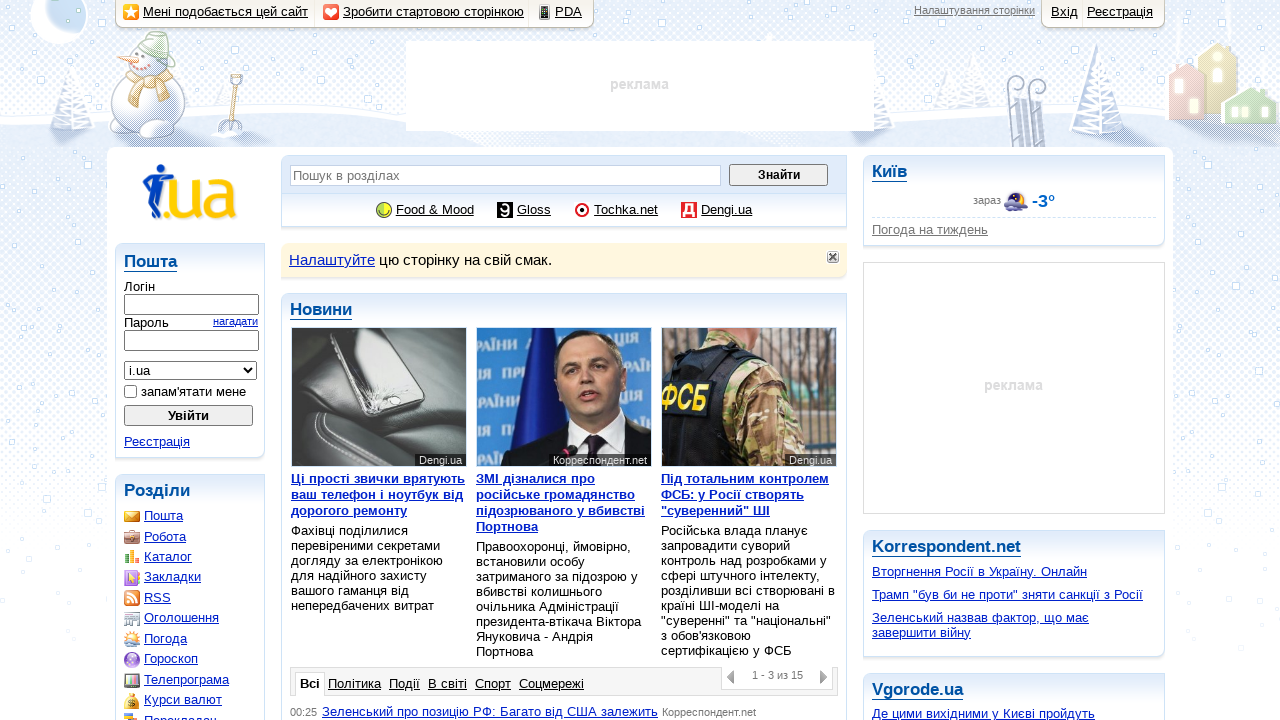

Verified that a link is displayed
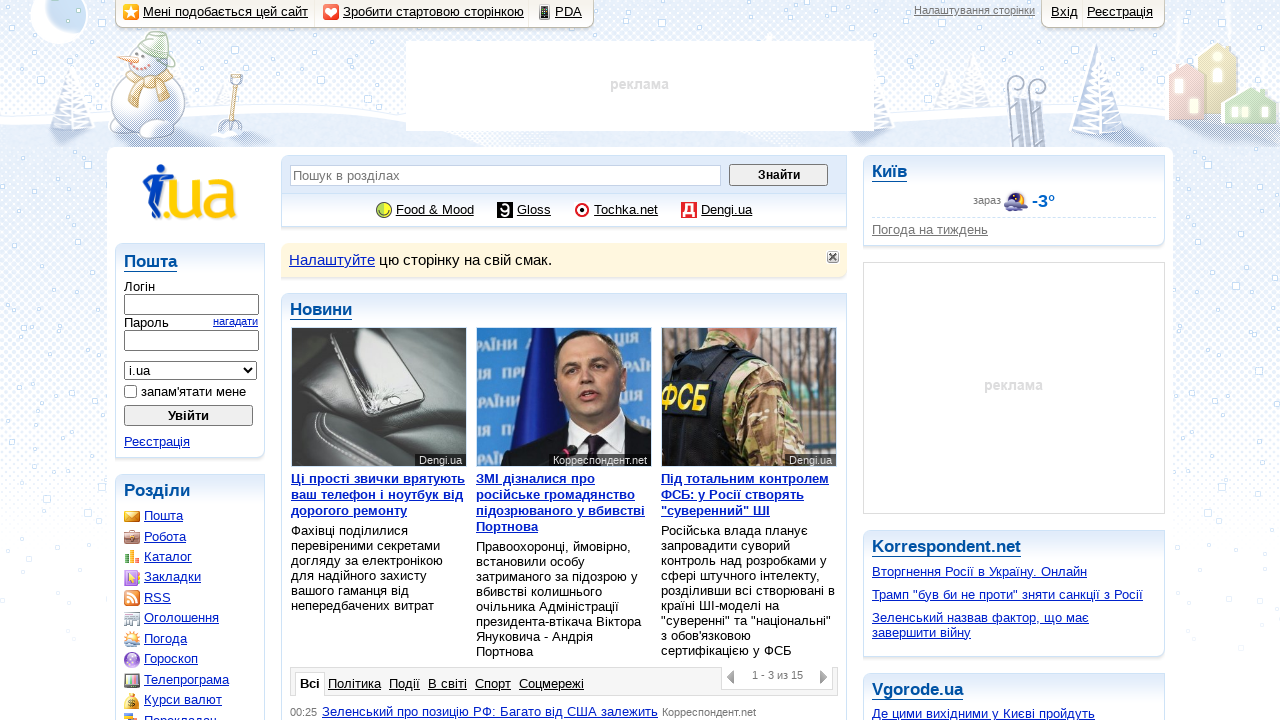

Verified that a link is displayed
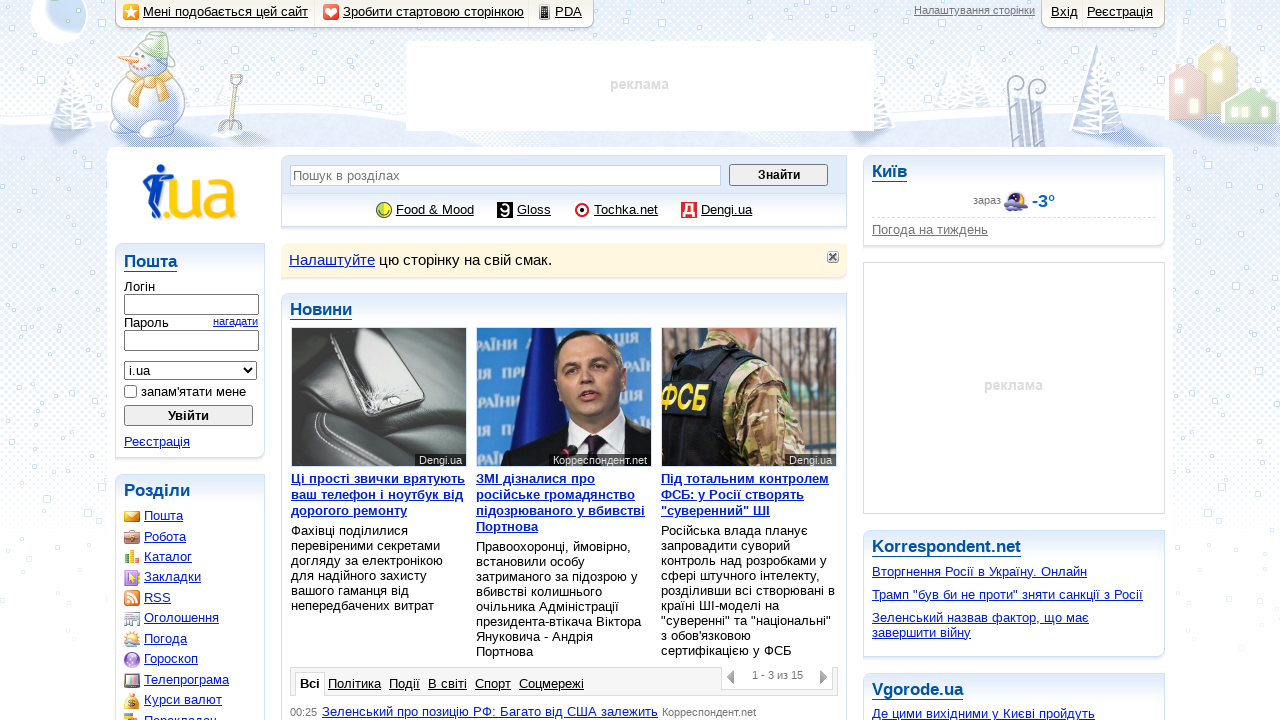

Verified that a link is displayed
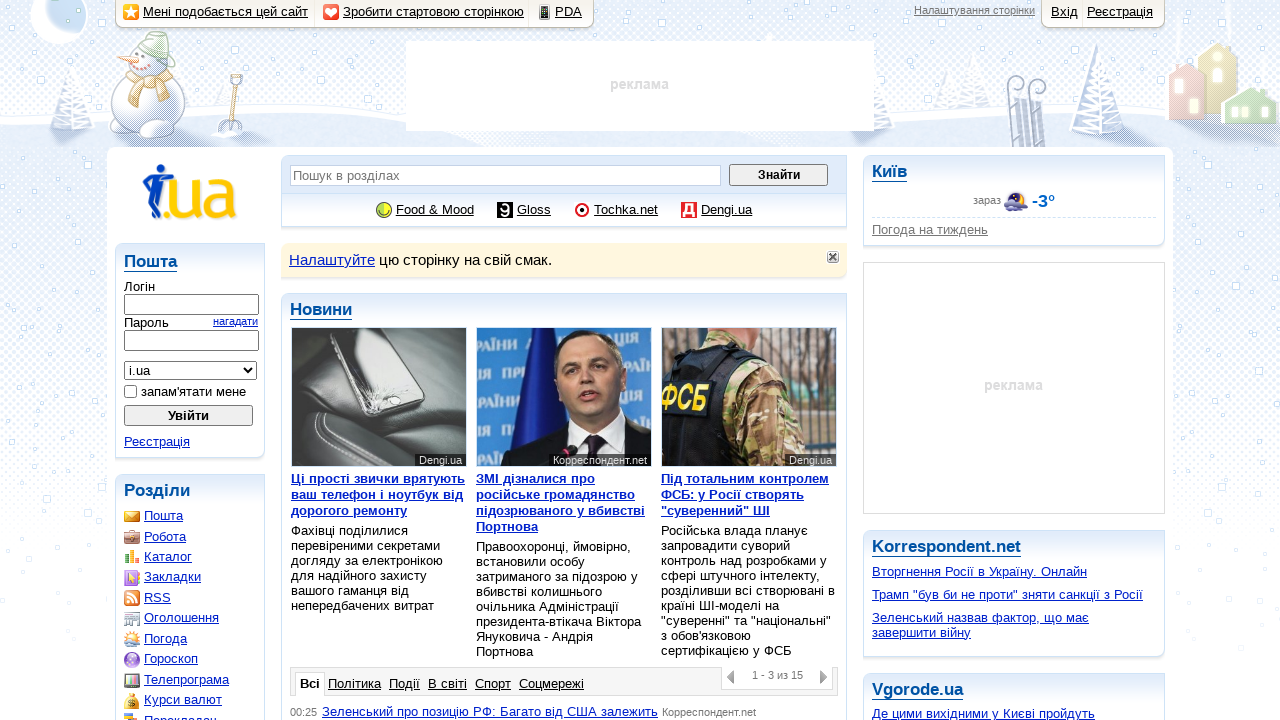

Verified that a link is displayed
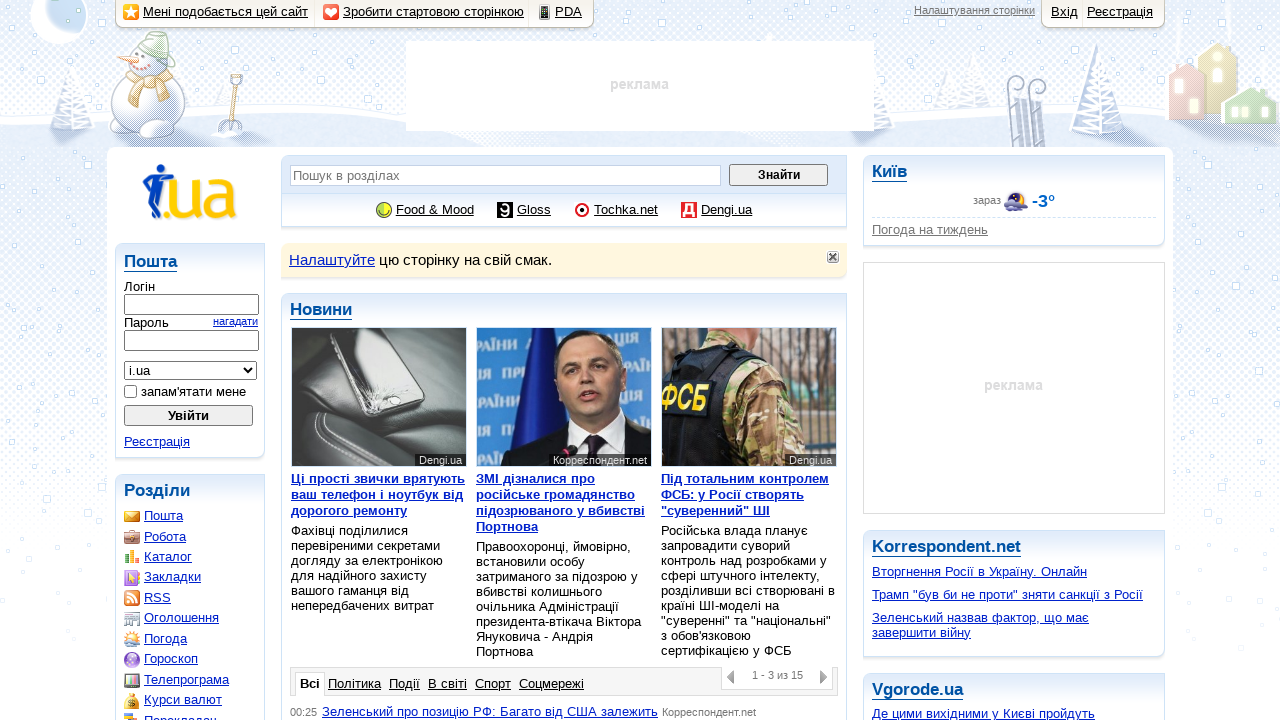

Verified that a link is displayed
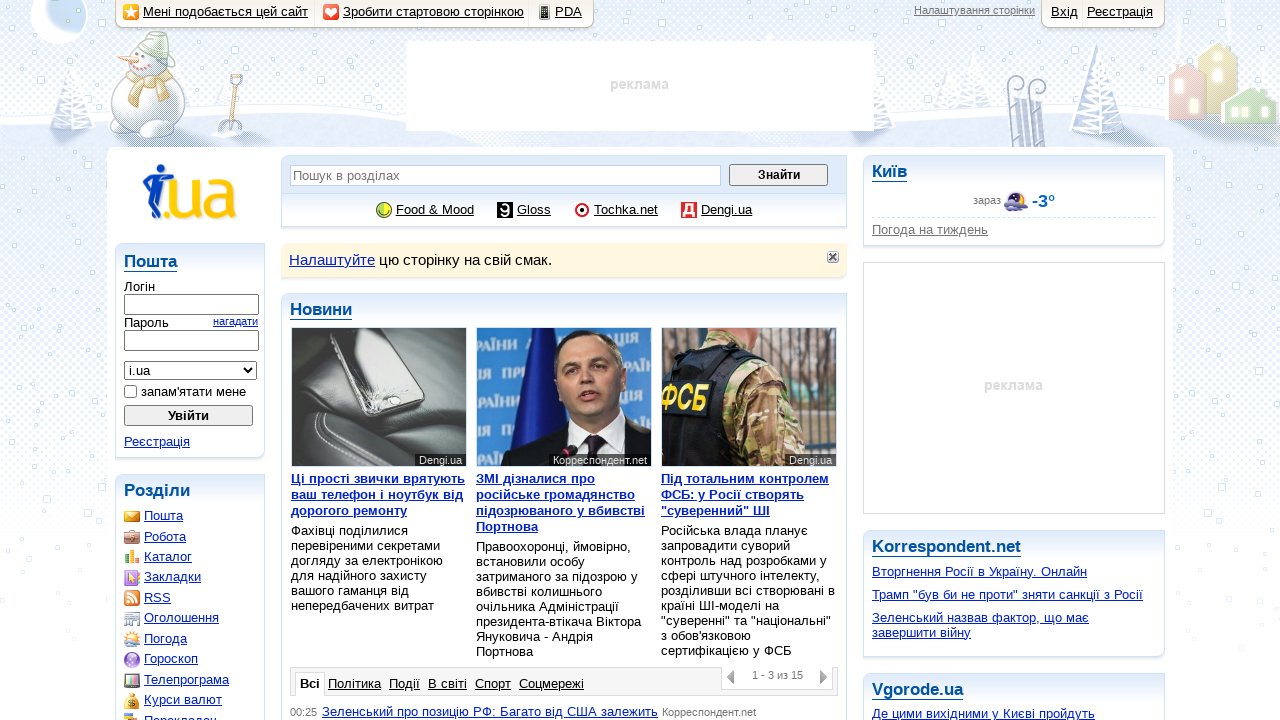

Verified that a link is displayed
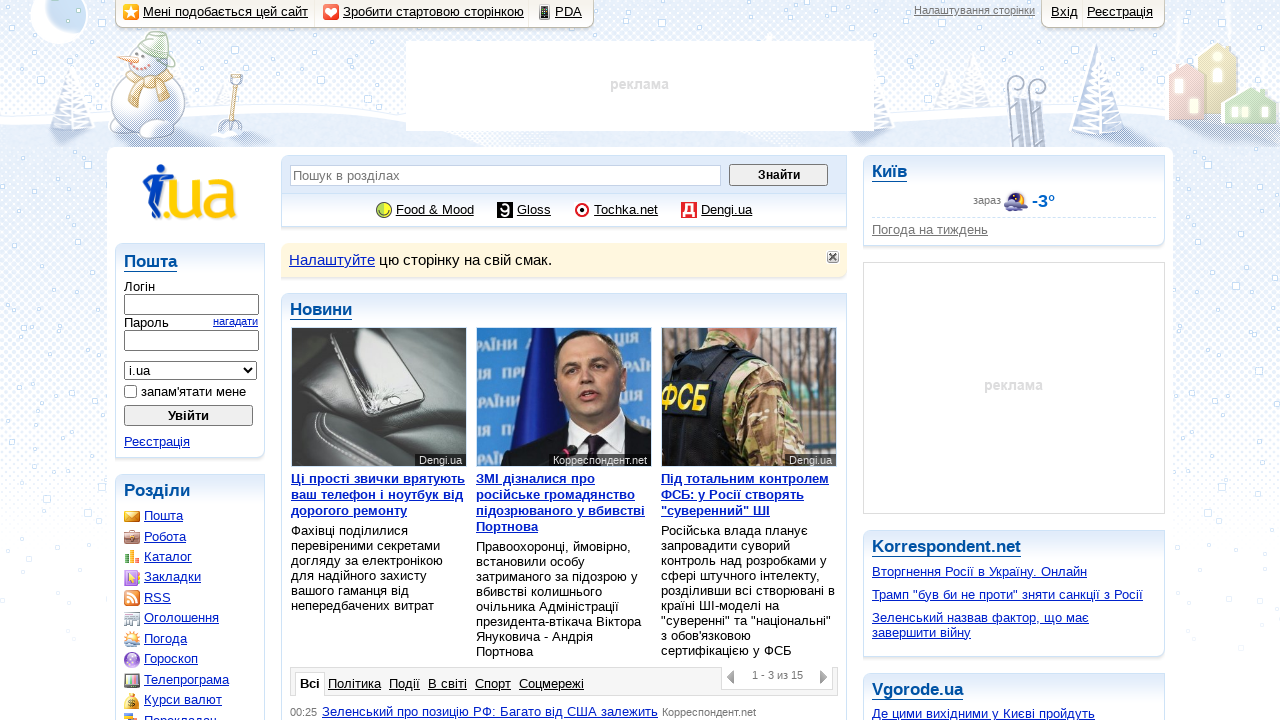

Verified that a link is displayed
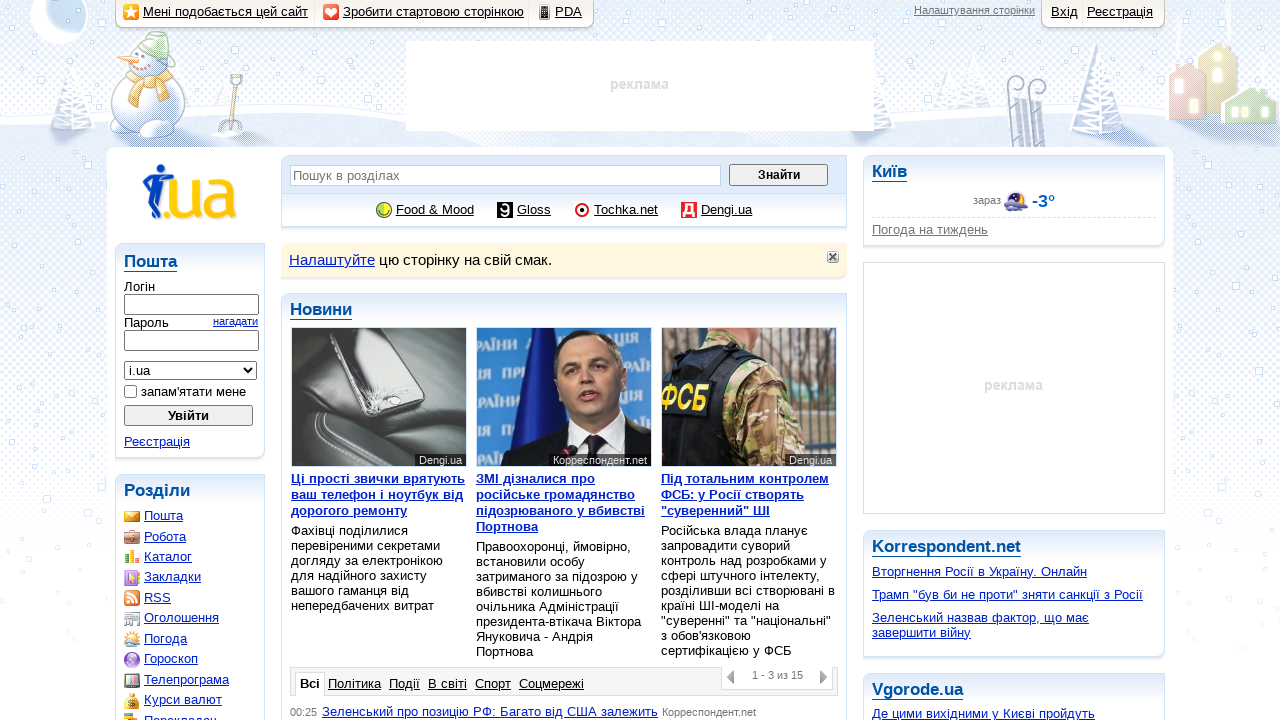

Verified that a link is displayed
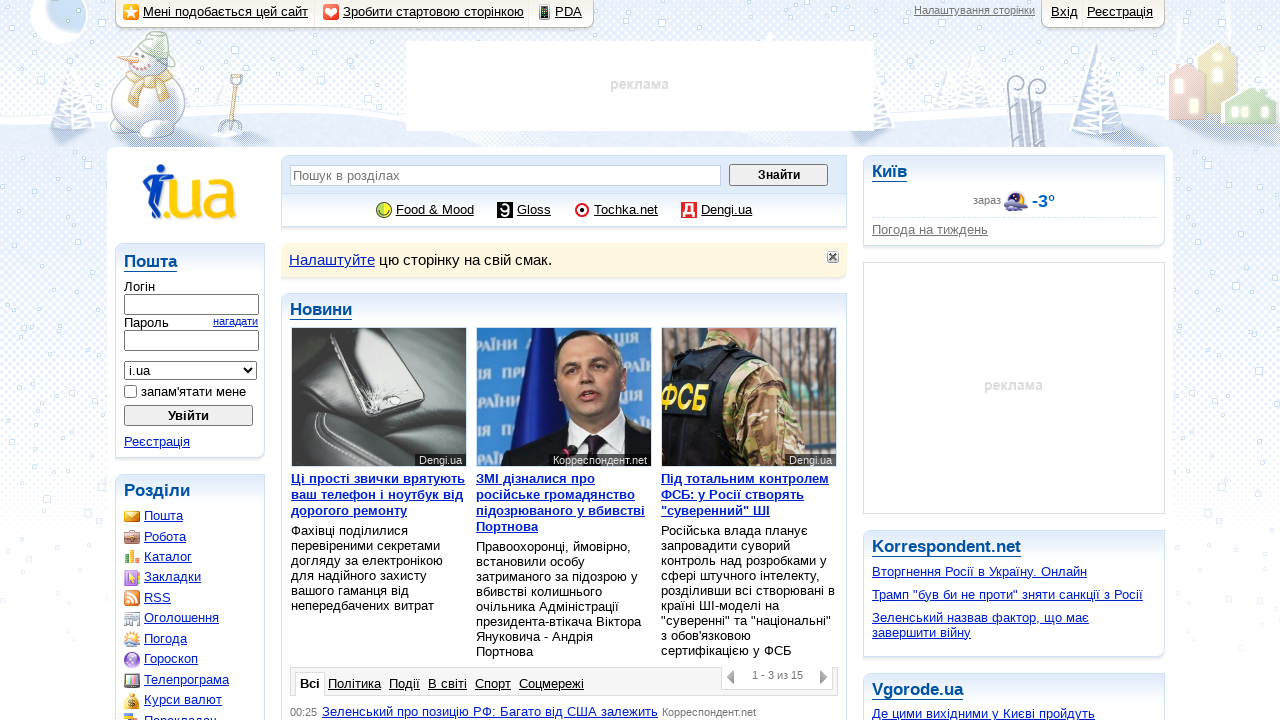

Verified that a link is displayed
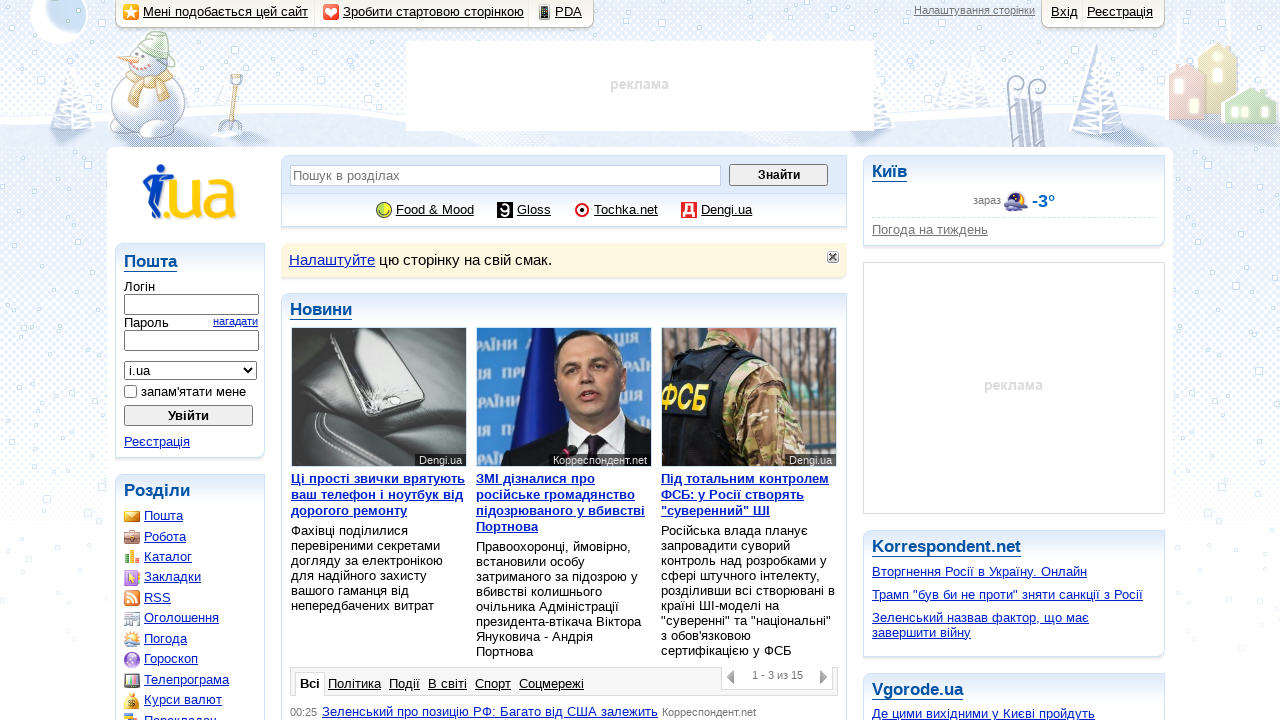

Verified that a link is displayed
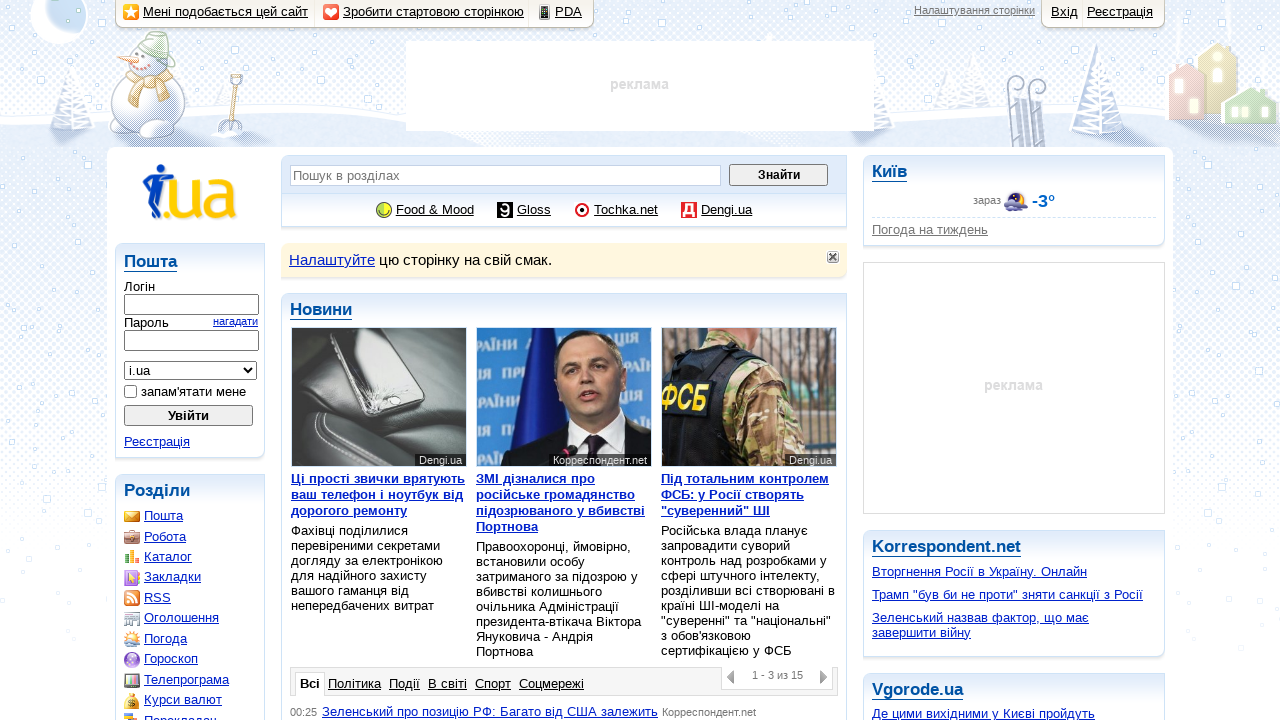

Verified that a link is displayed
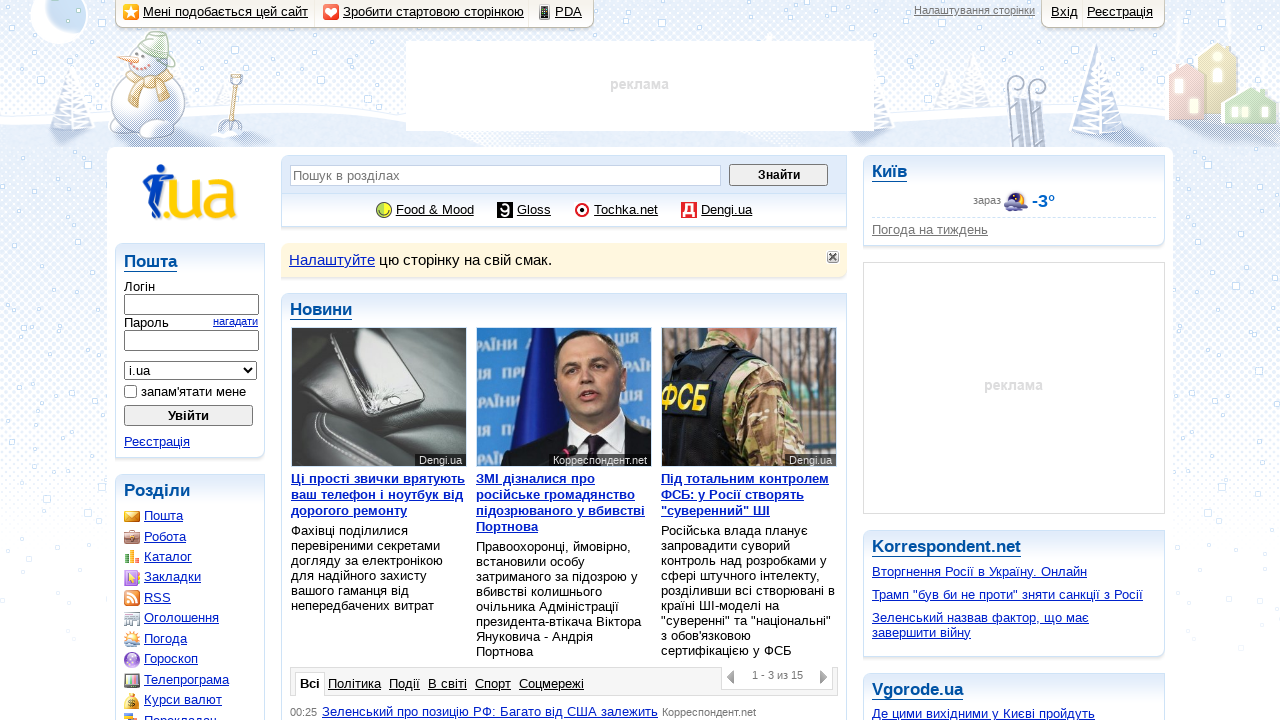

Verified that a link is displayed
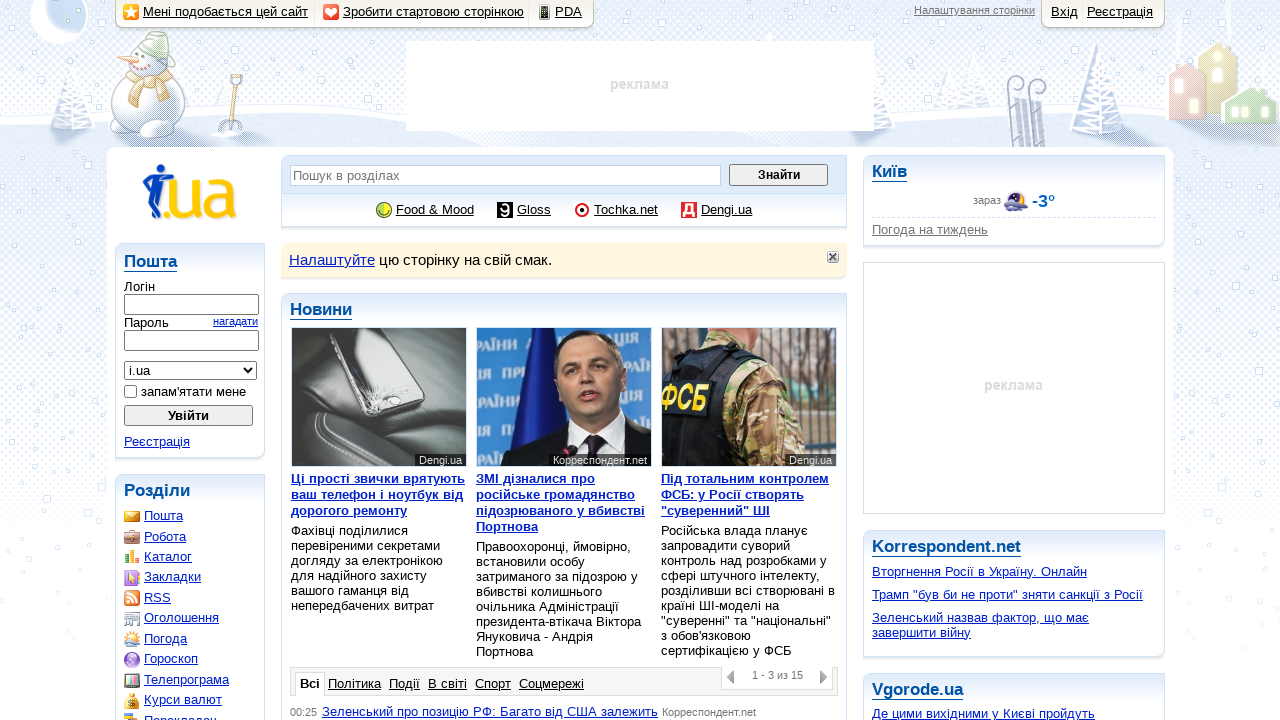

Verified that a link is displayed
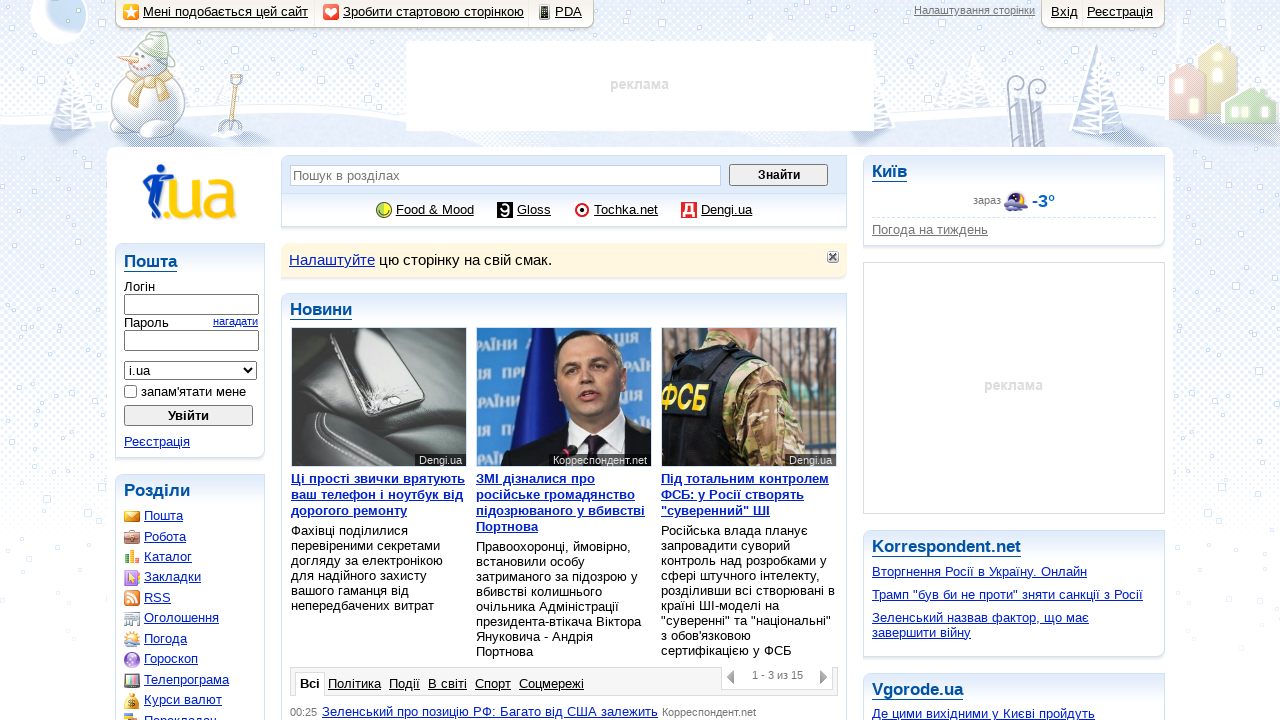

Verified that a link is displayed
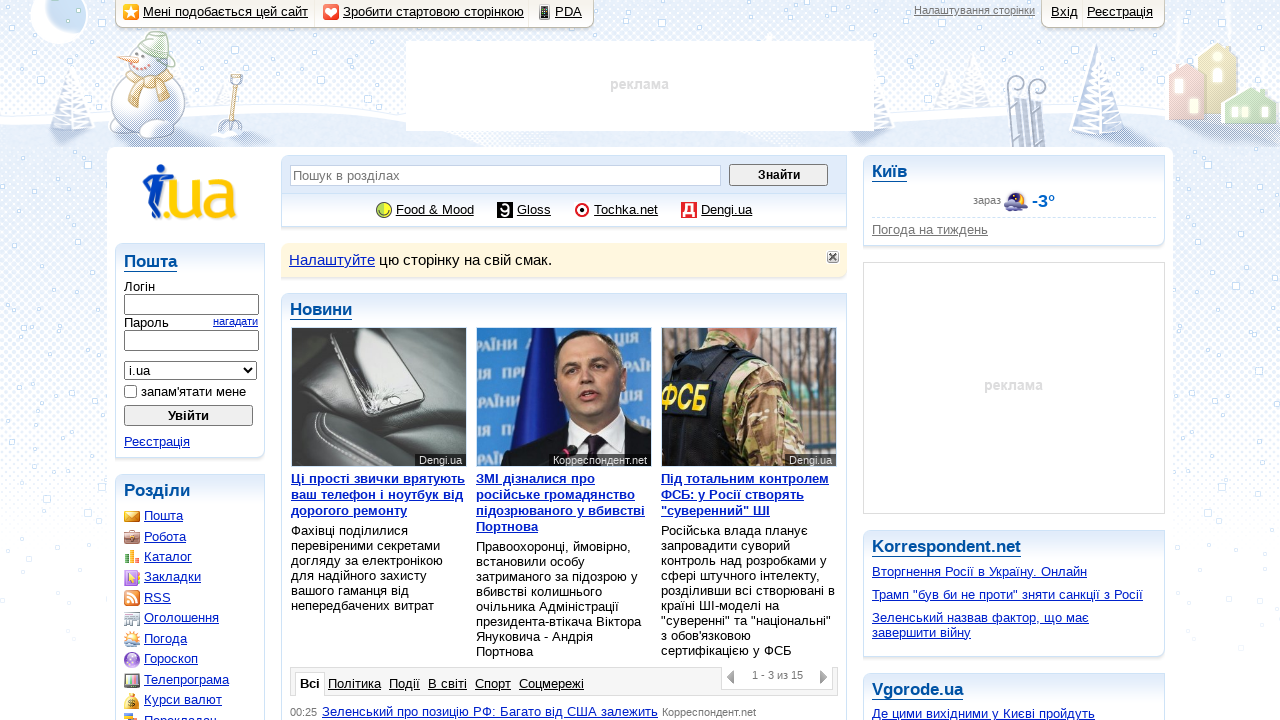

Verified that a link is displayed
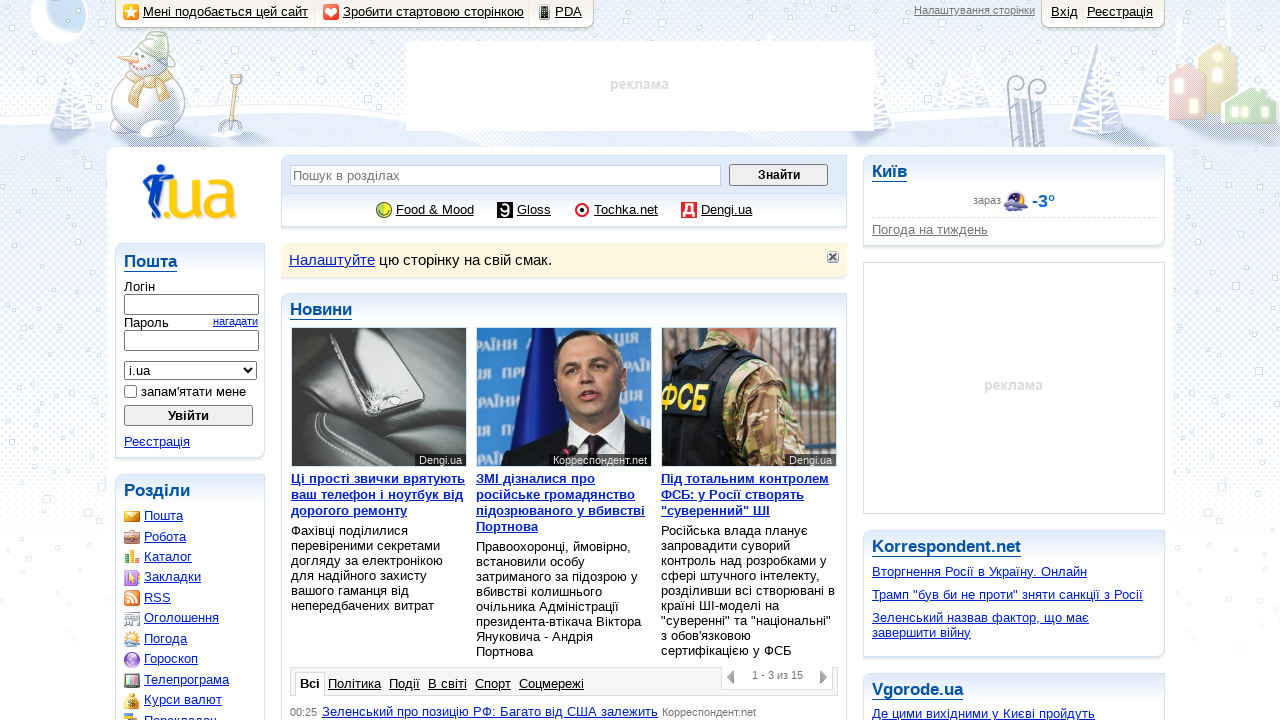

Verified that a link is displayed
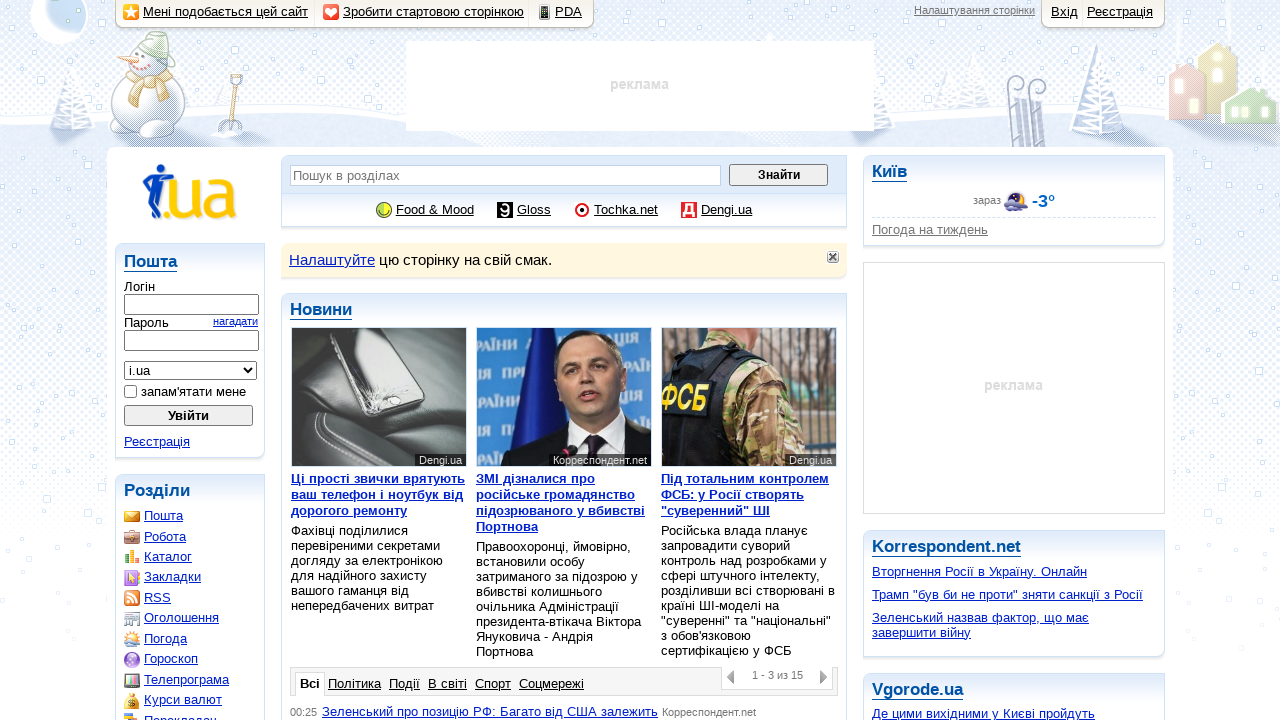

Verified that a link is displayed
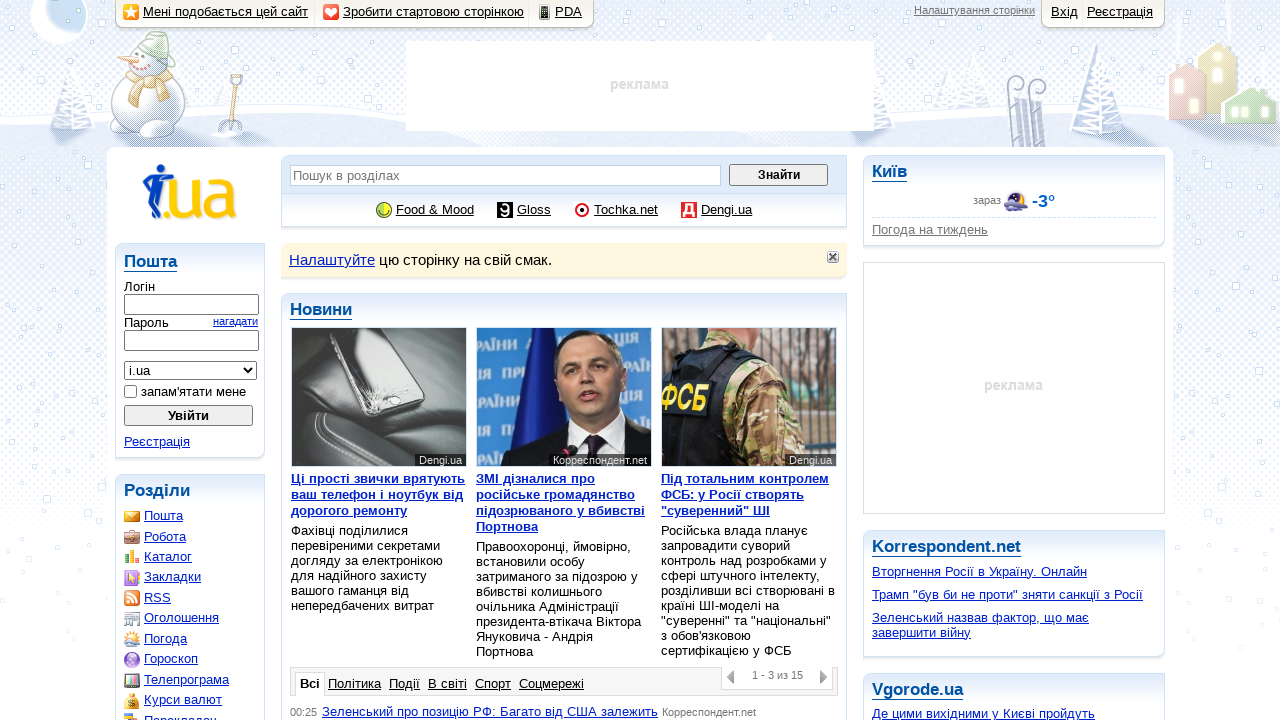

Verified that a link is displayed
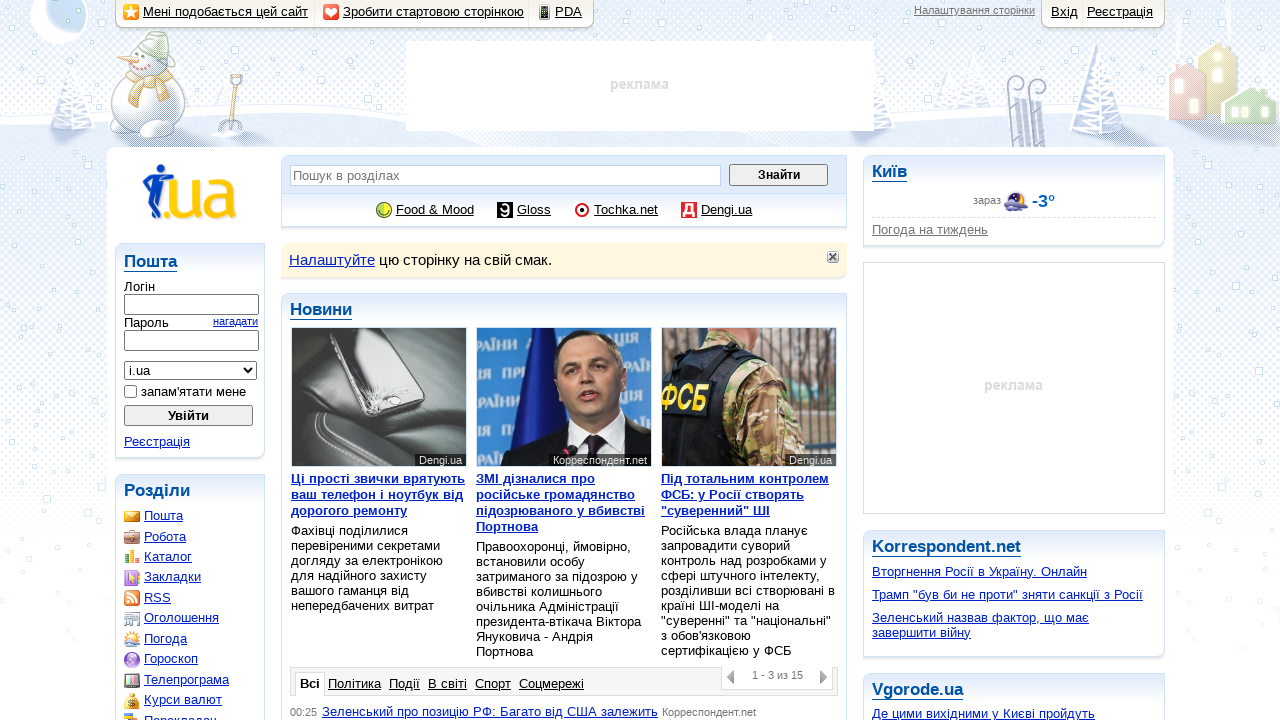

Verified that a link is displayed
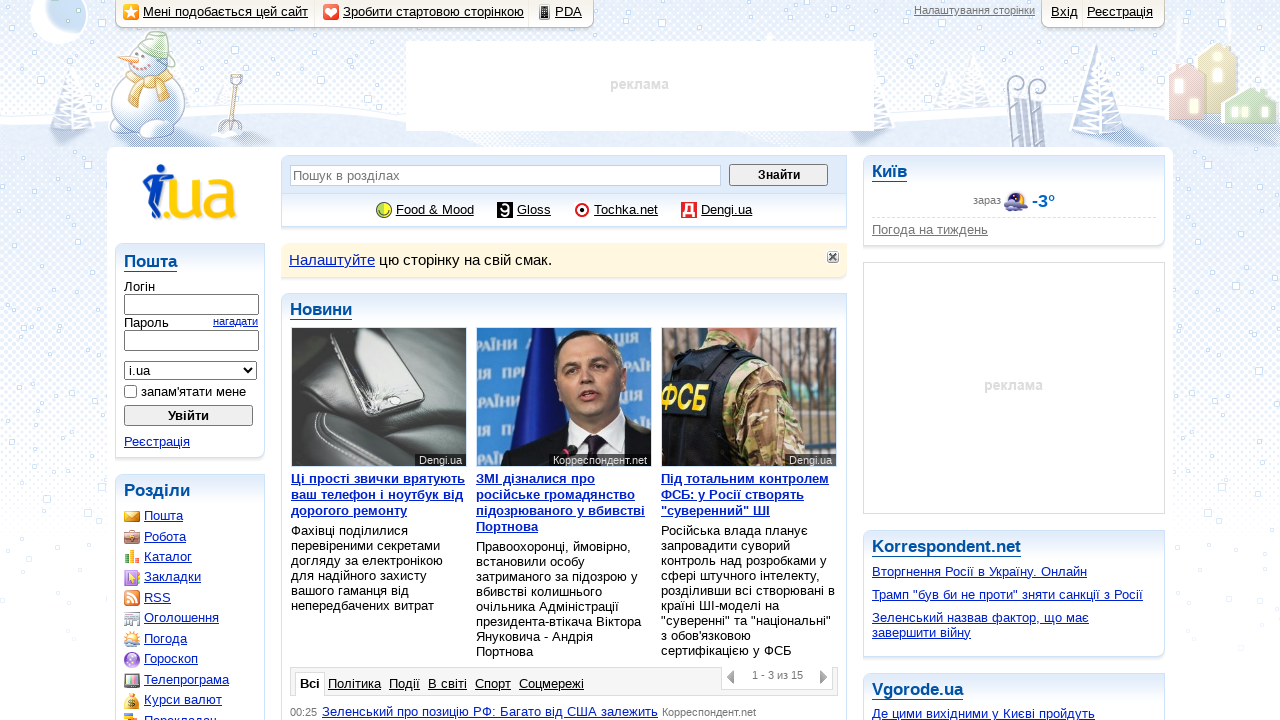

Verified that a link is displayed
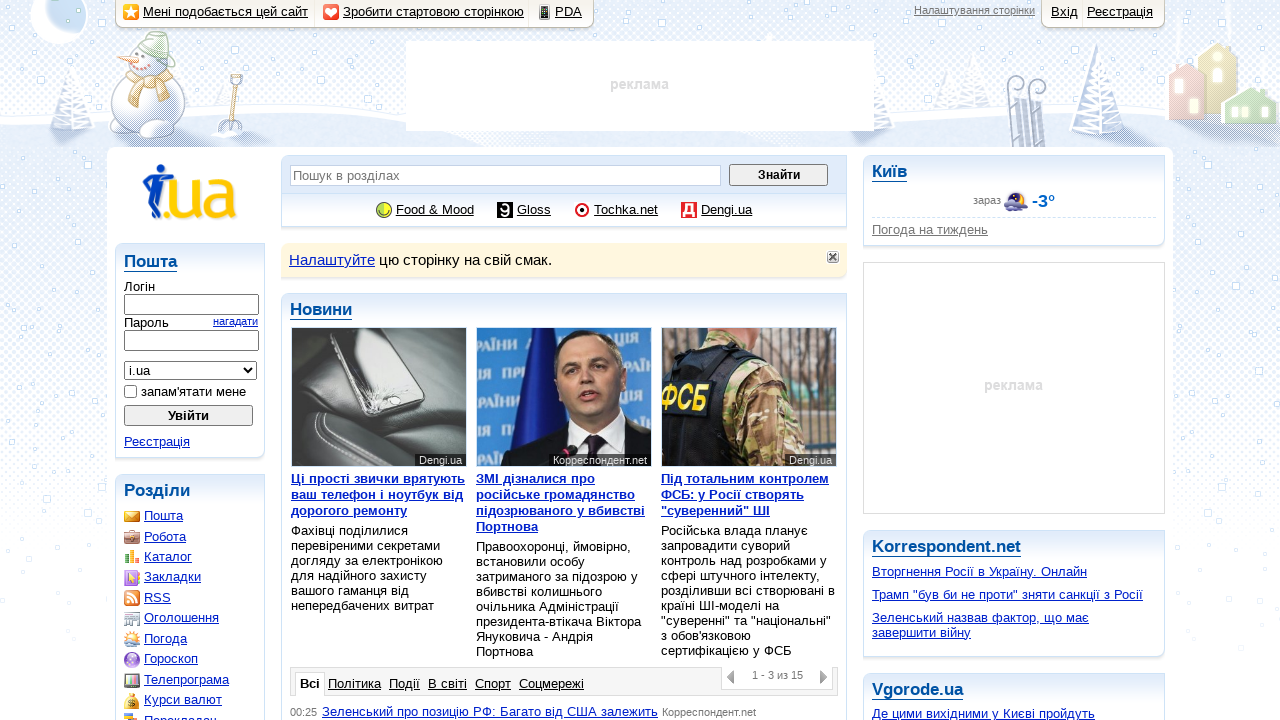

Verified that a link is displayed
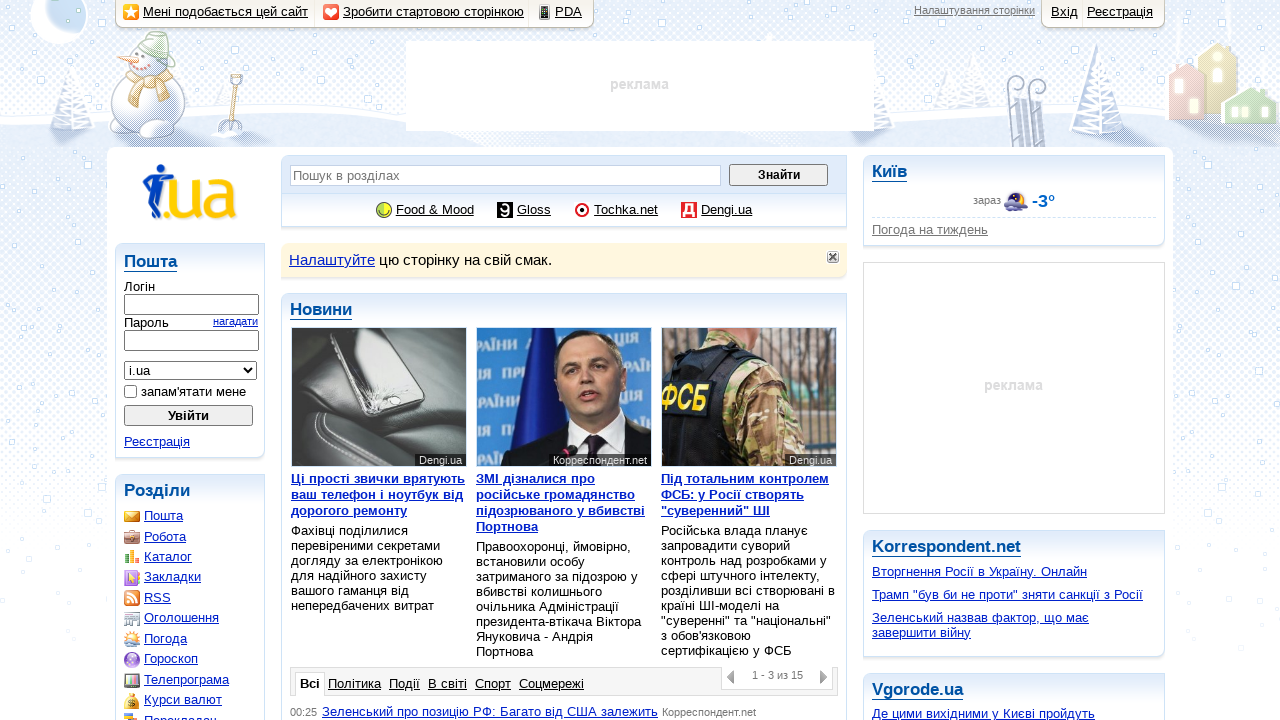

Verified that a link is displayed
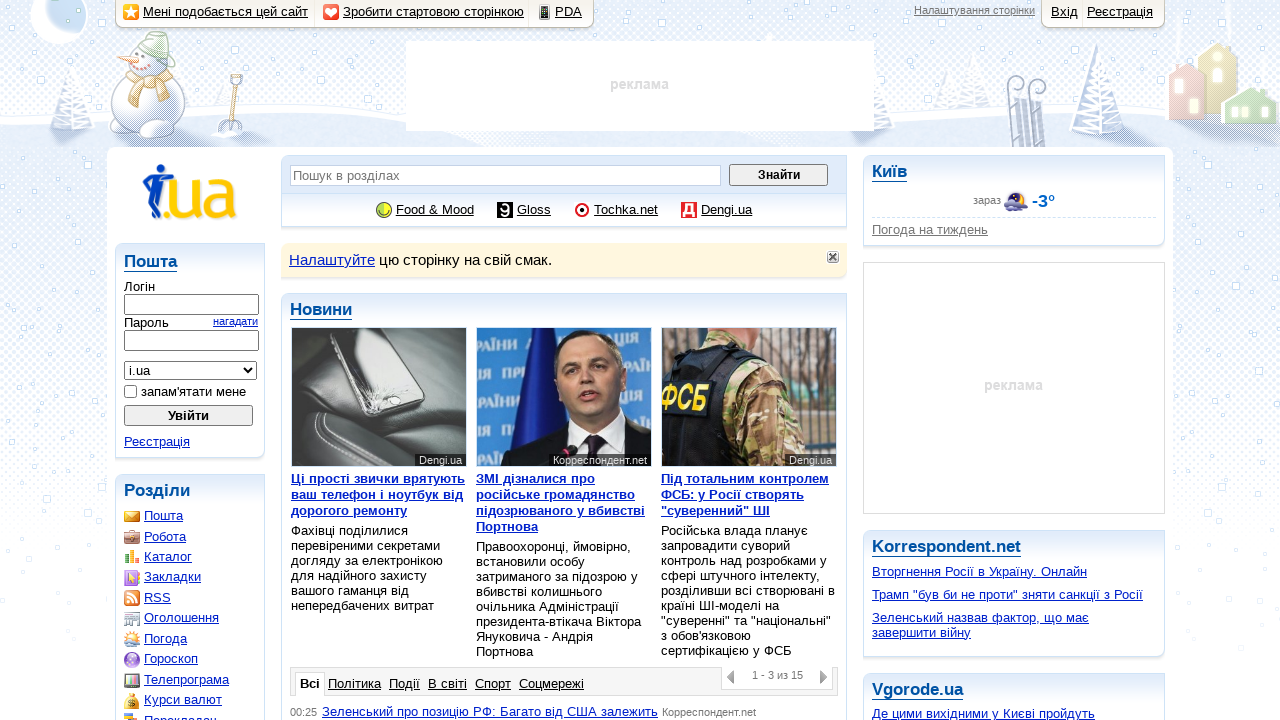

Verified that a link is displayed
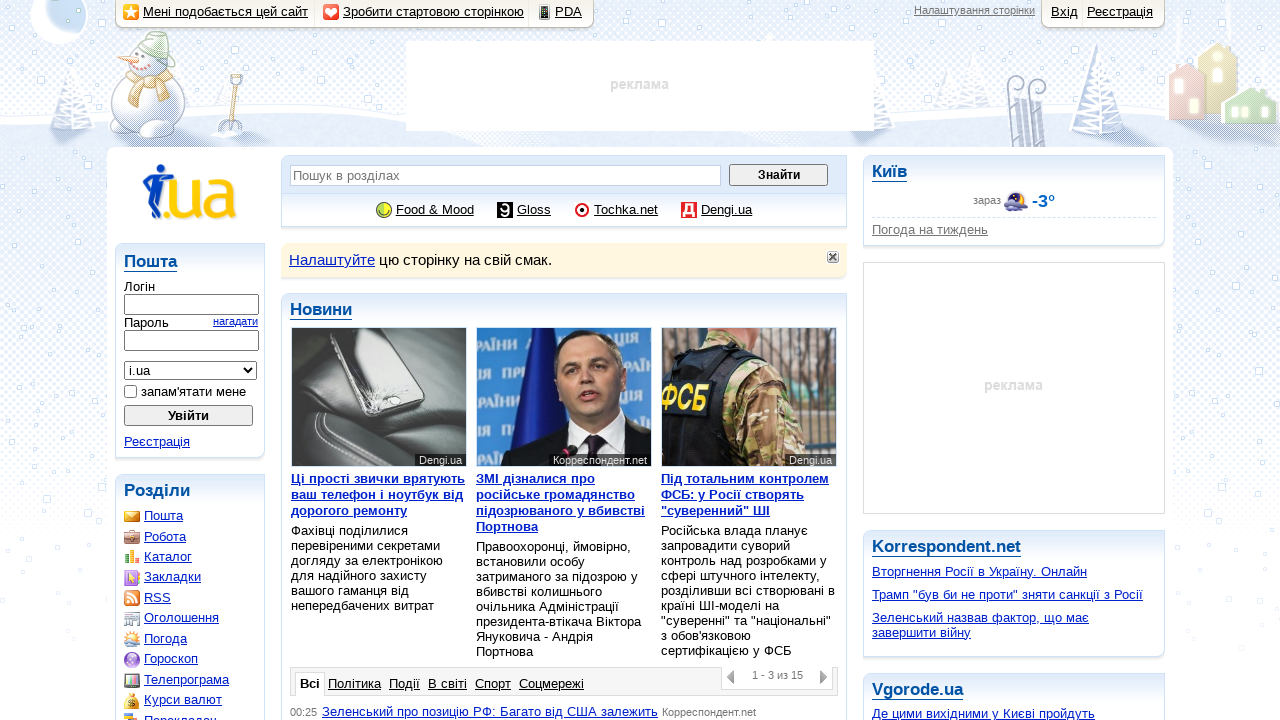

Verified that a link is displayed
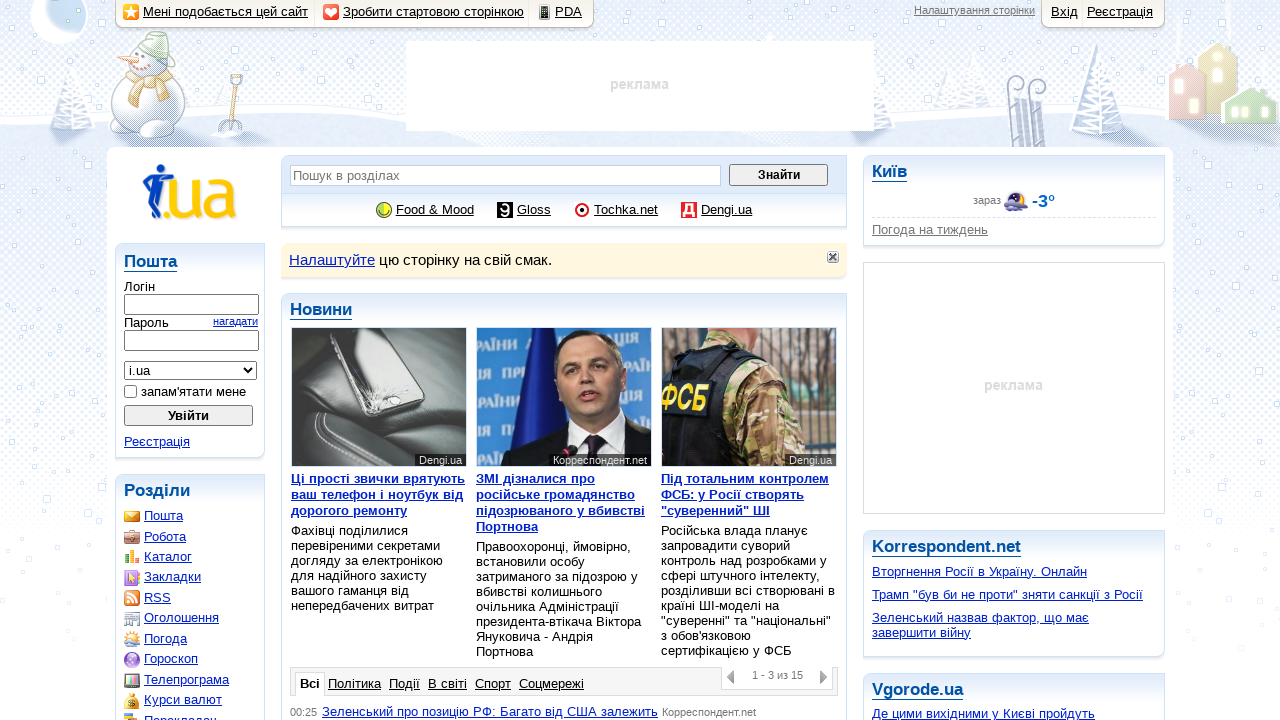

Verified that a link is displayed
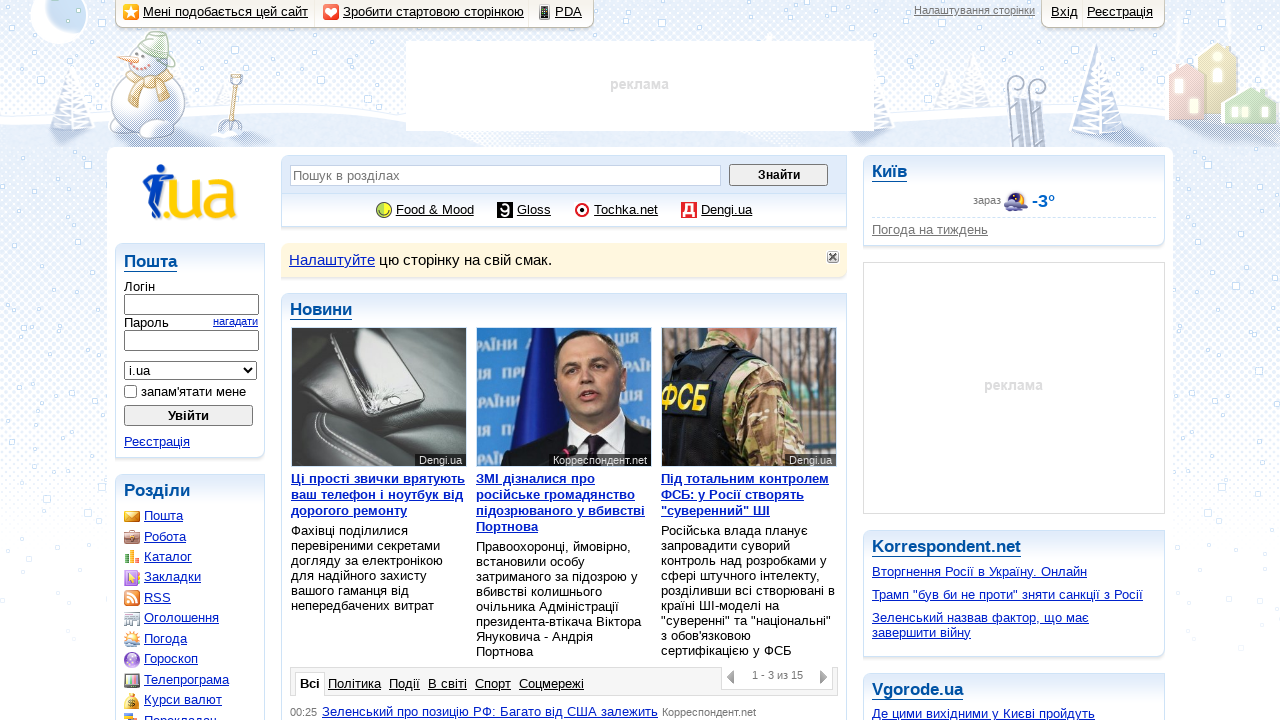

Verified that a link is displayed
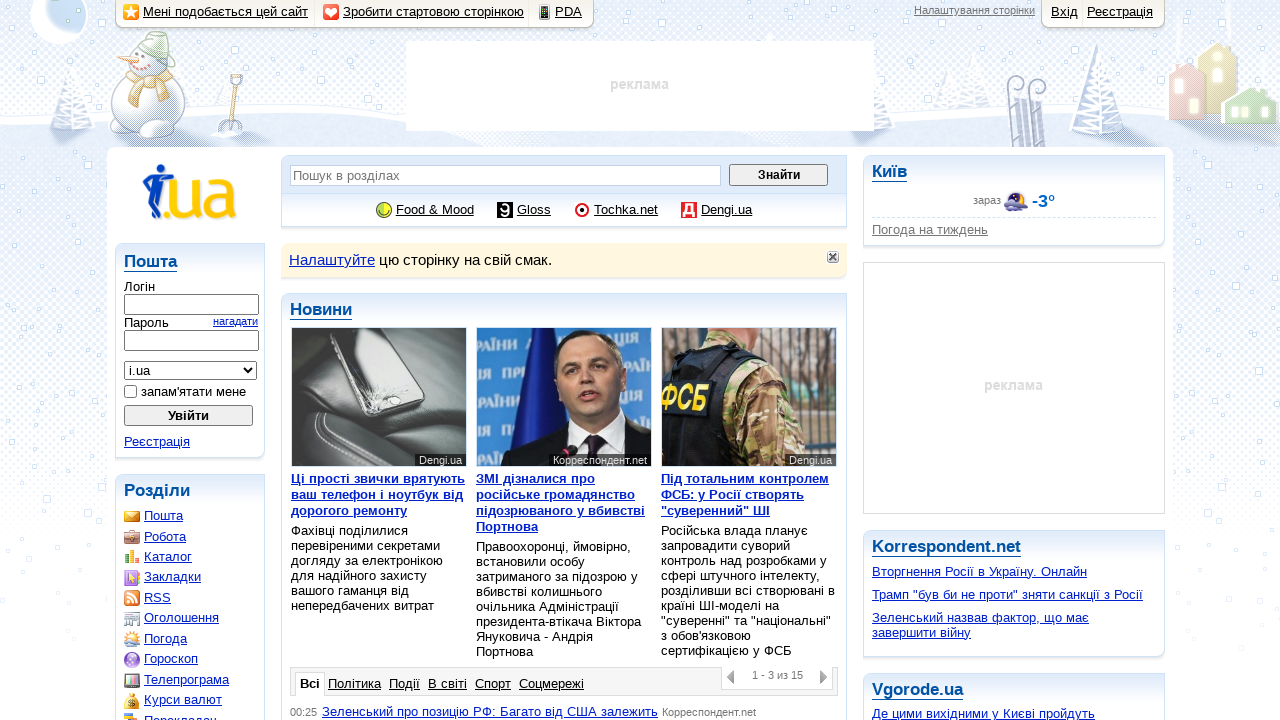

Verified that a link is displayed
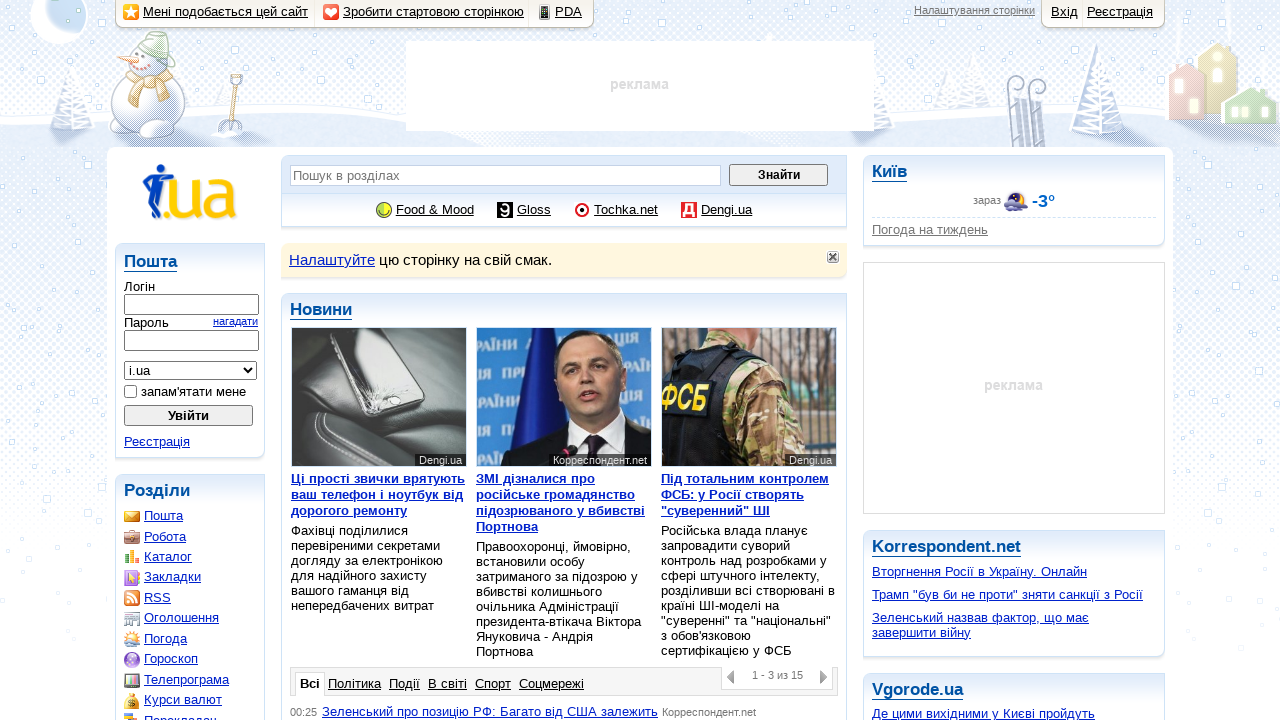

Verified that a link is displayed
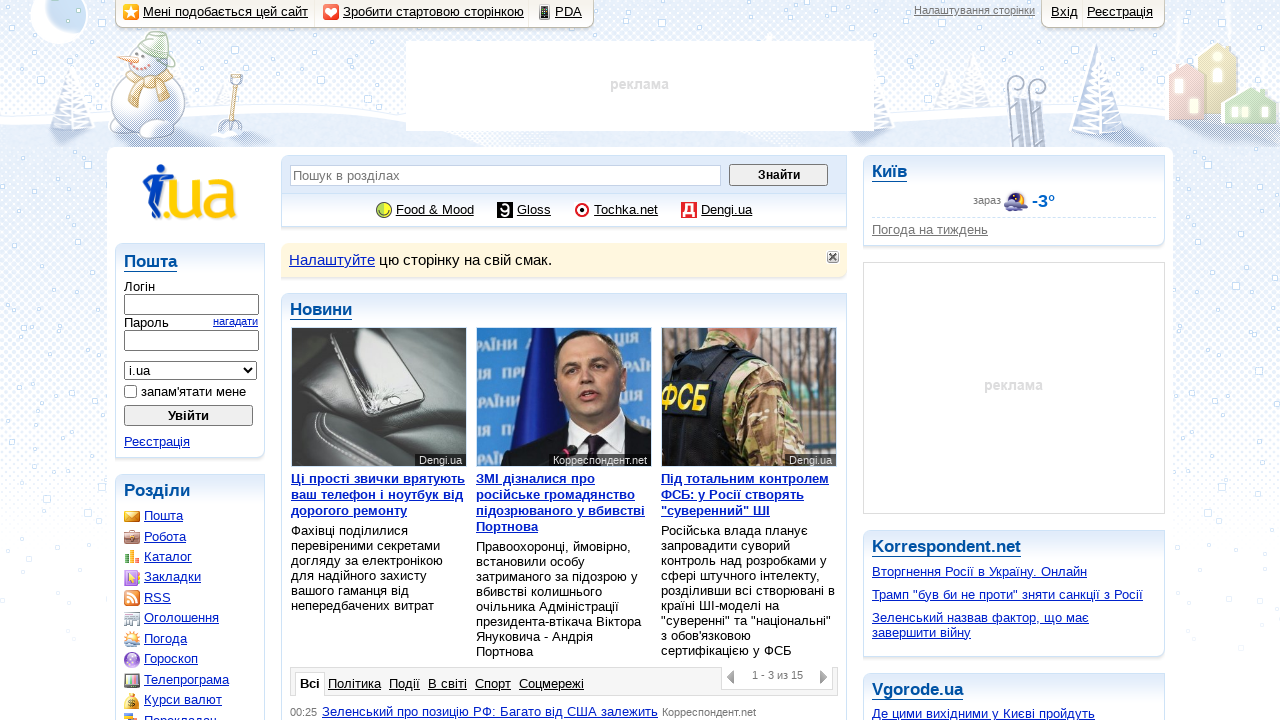

Verified that a link is displayed
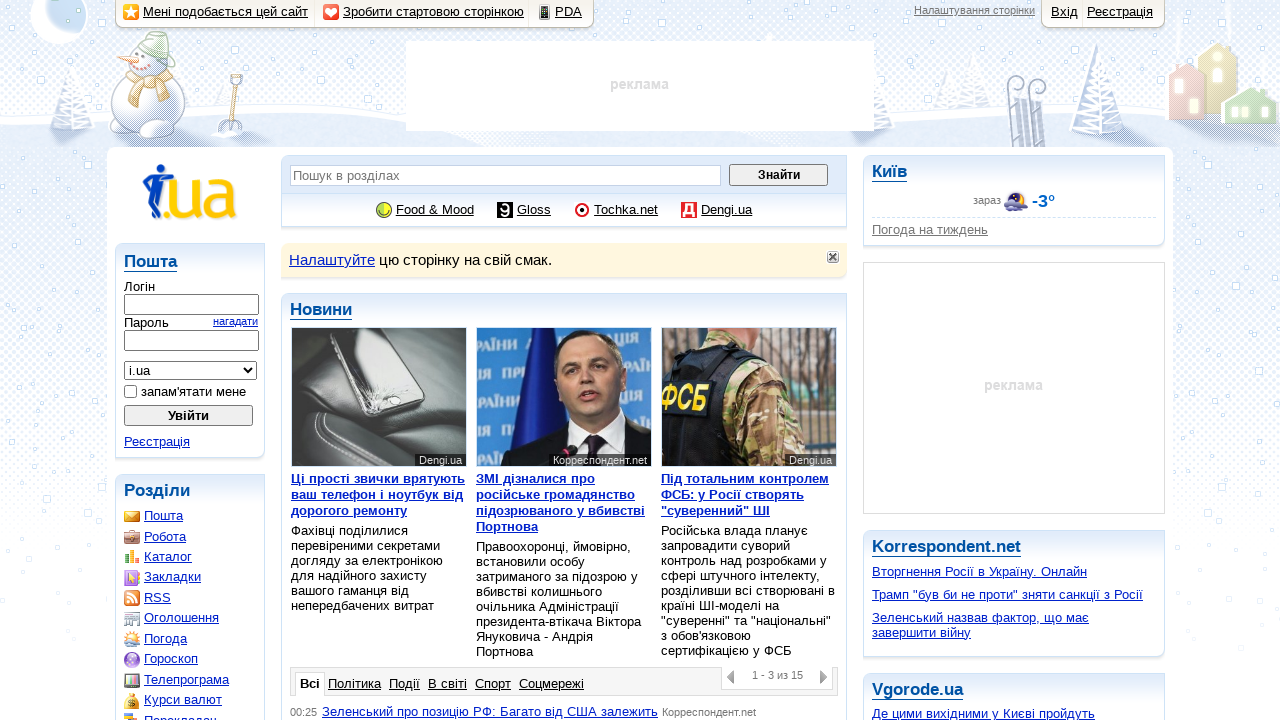

Verified that a link is displayed
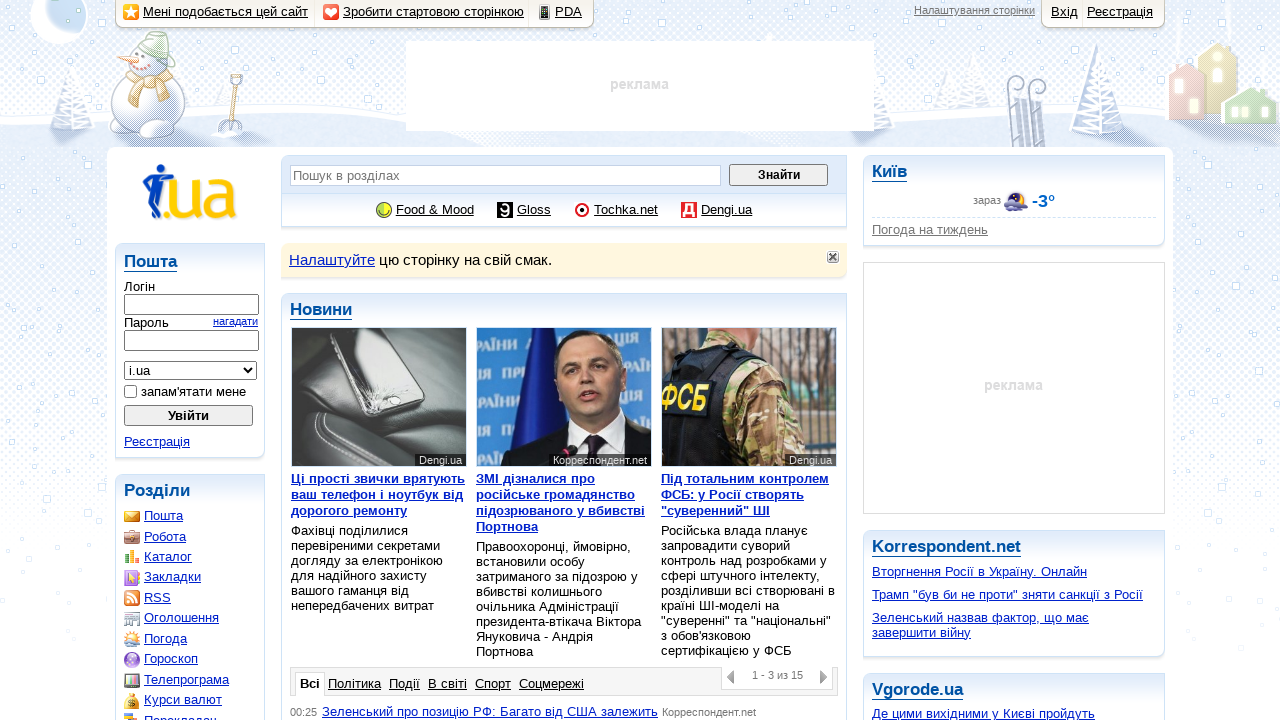

Verified that a link is displayed
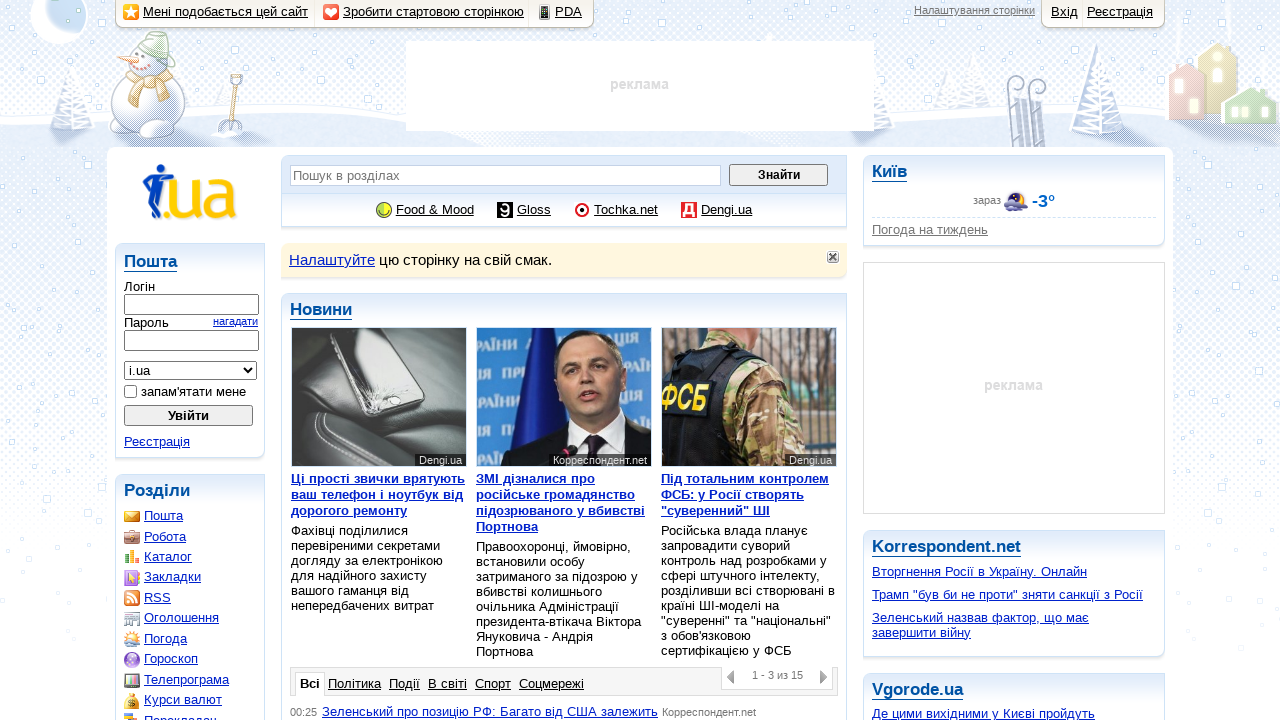

Verified that a link is displayed
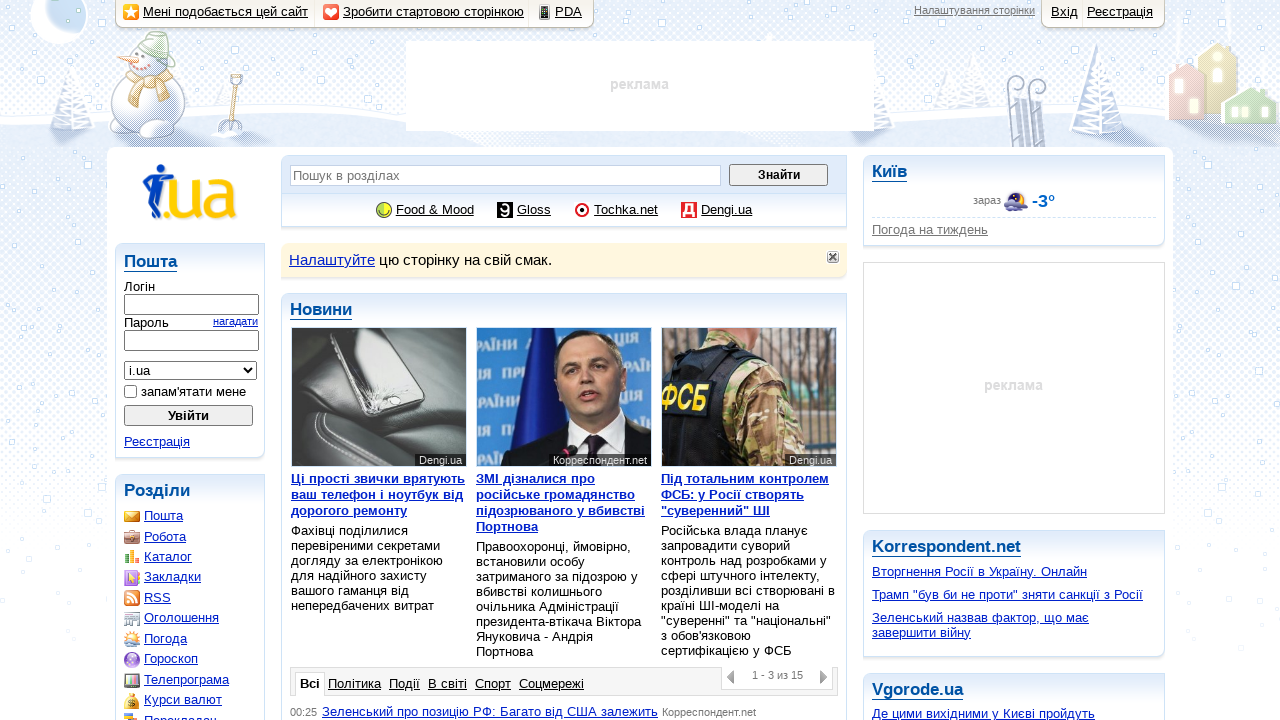

Verified that a link is displayed
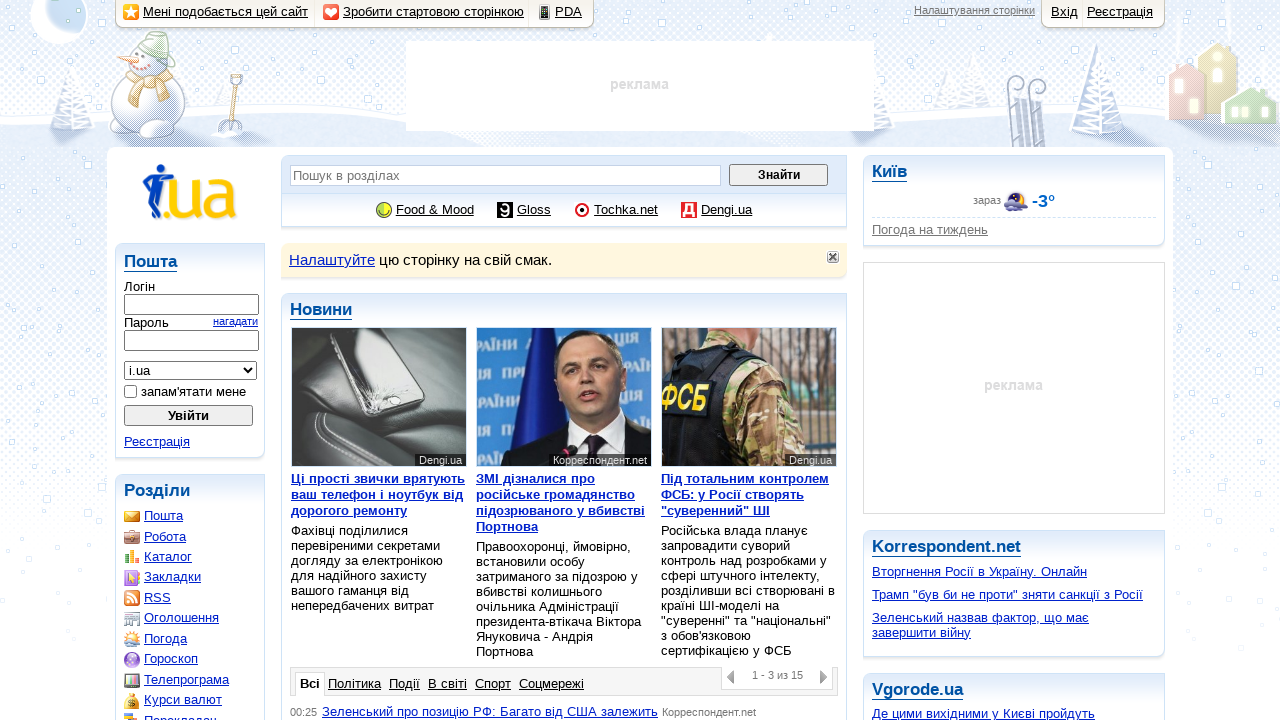

Verified that a link is displayed
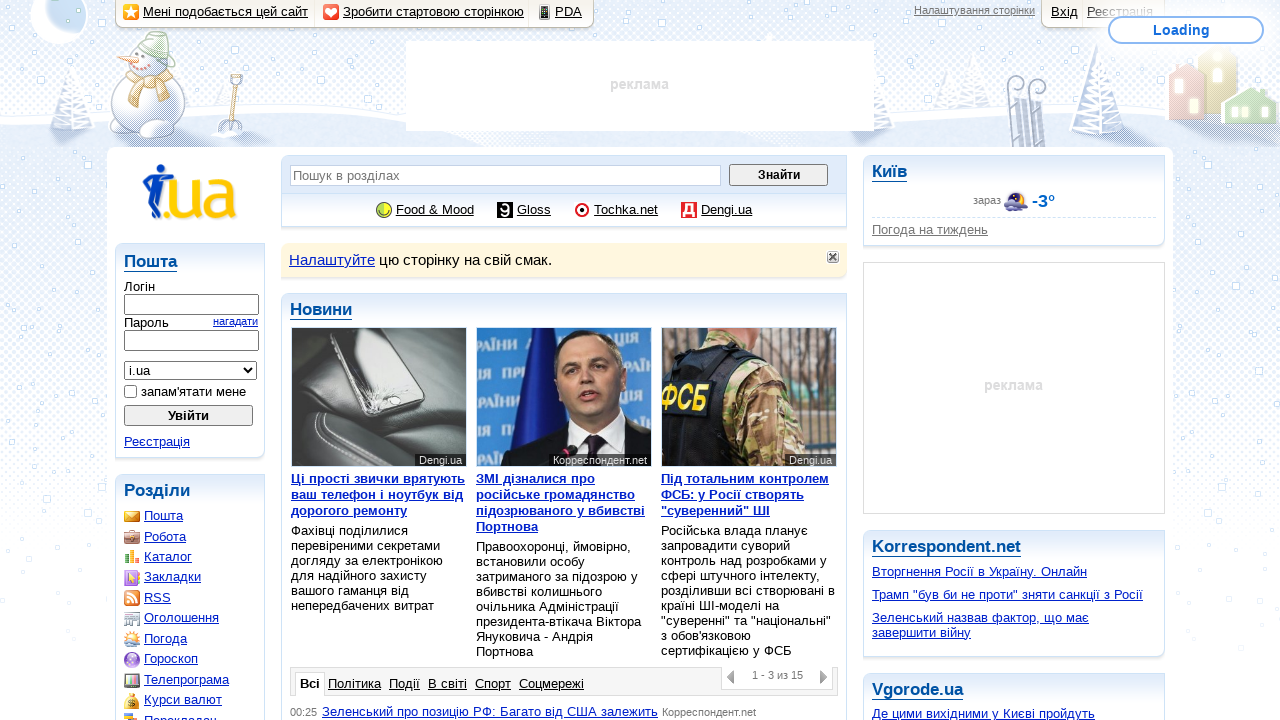

Verified that a link is displayed
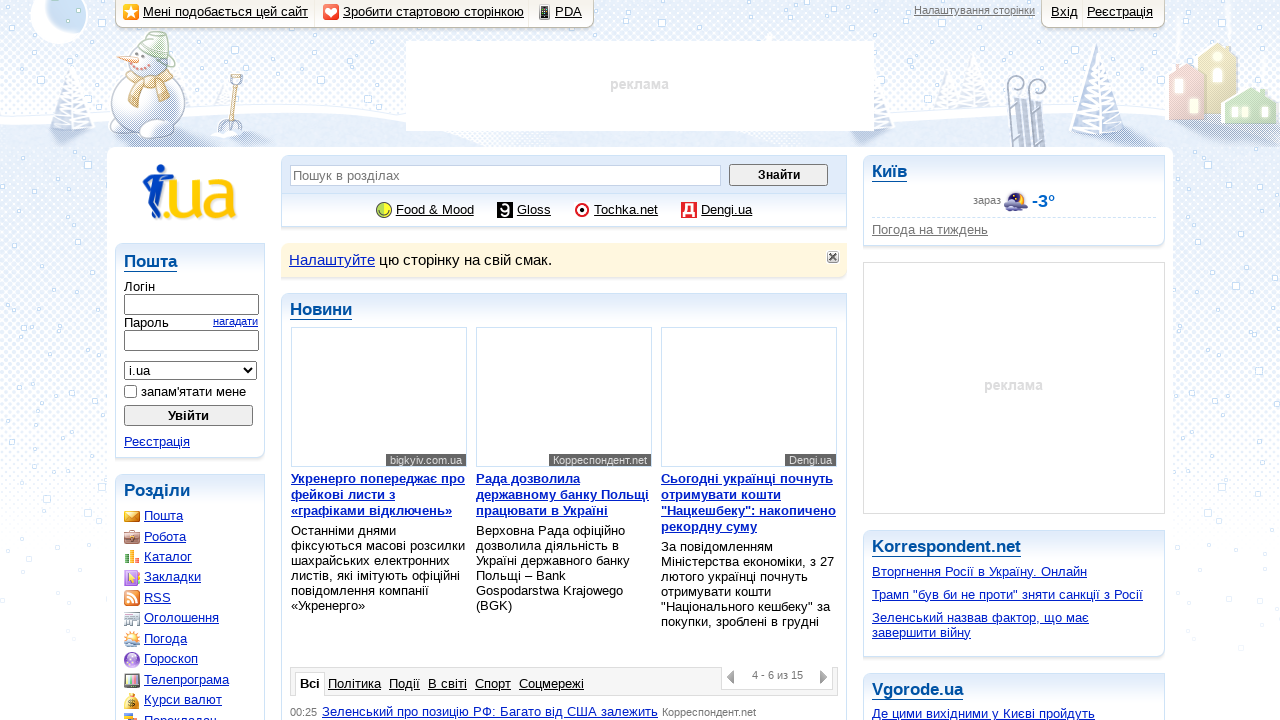

Verified that a link is displayed
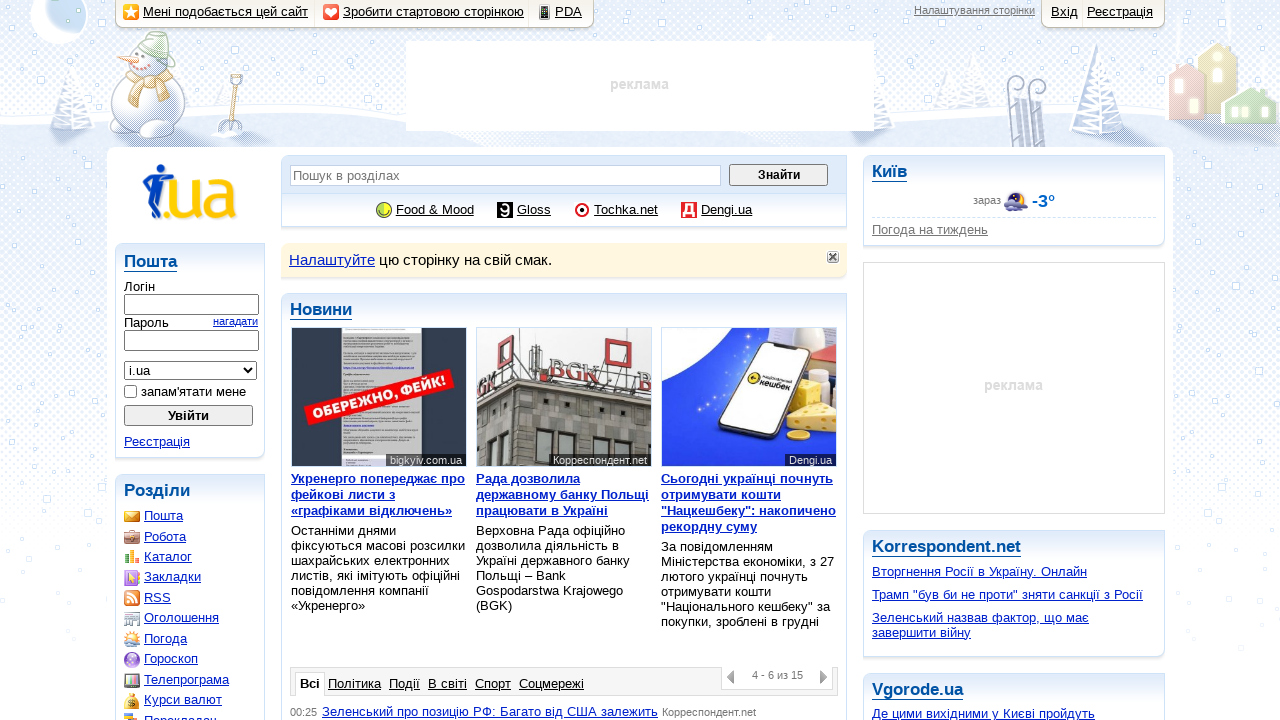

Verified that a link is displayed
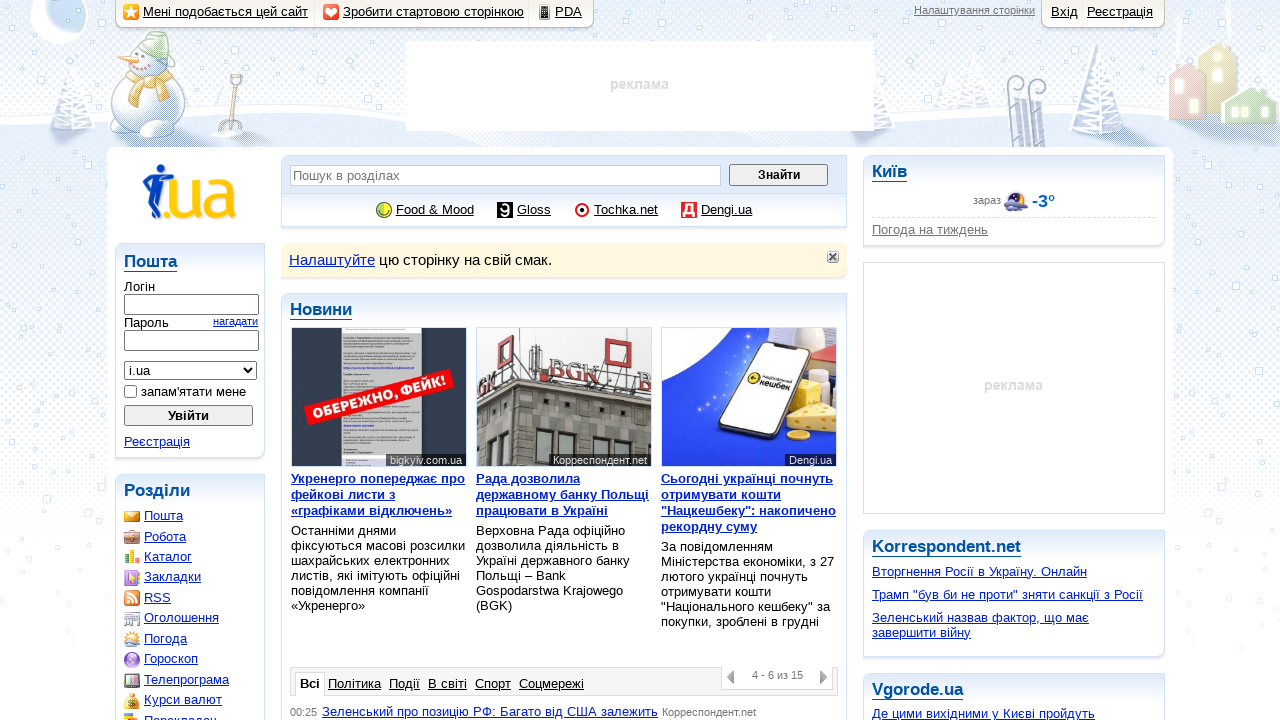

Verified that a link is displayed
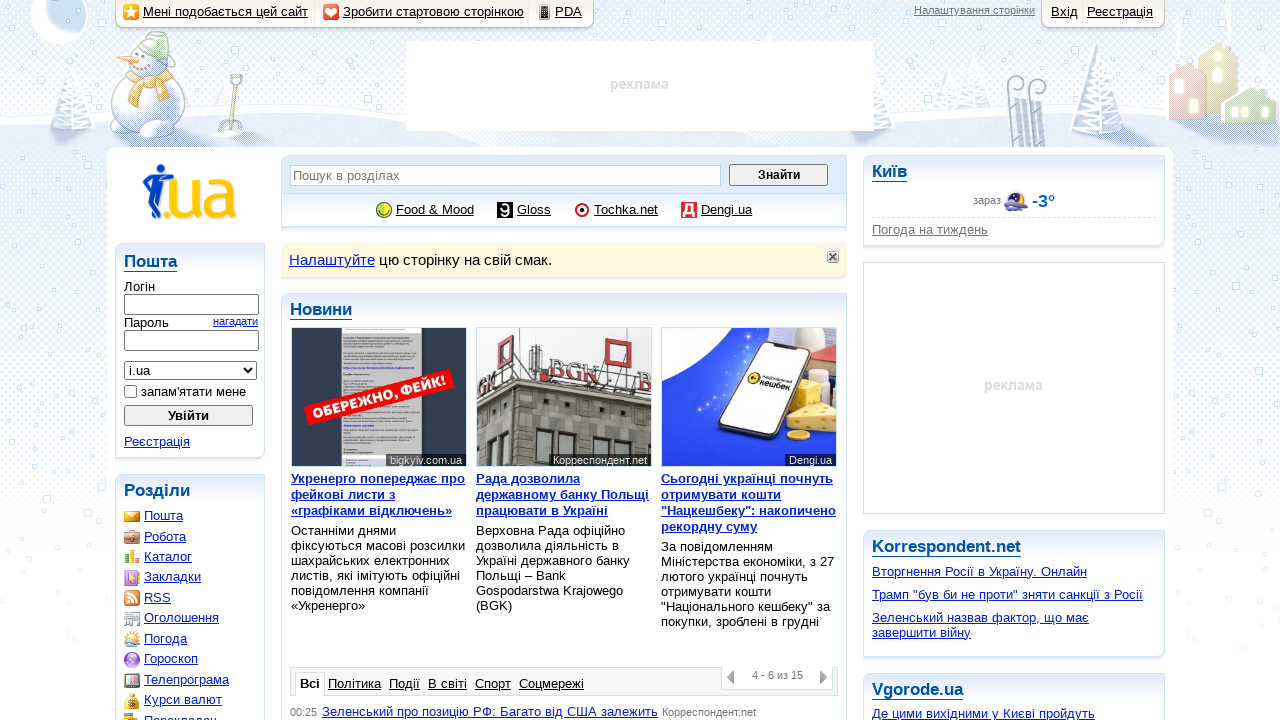

Verified that a link is displayed
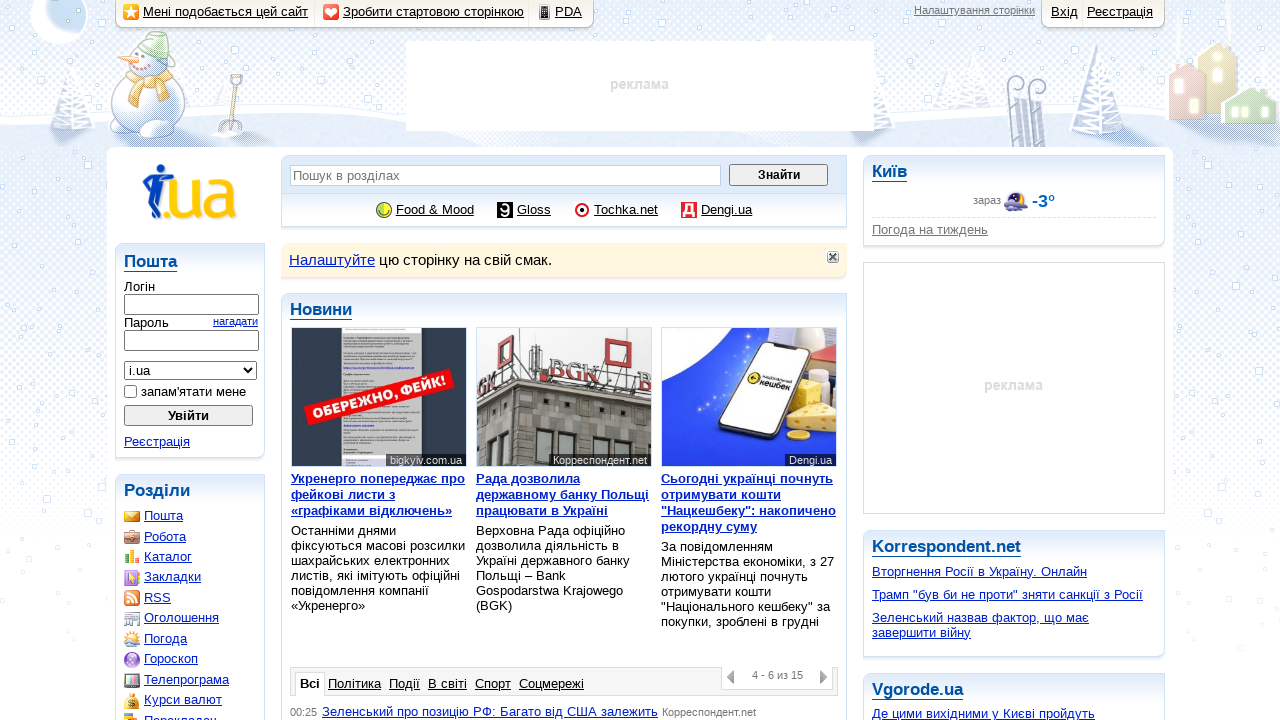

Verified that a link is displayed
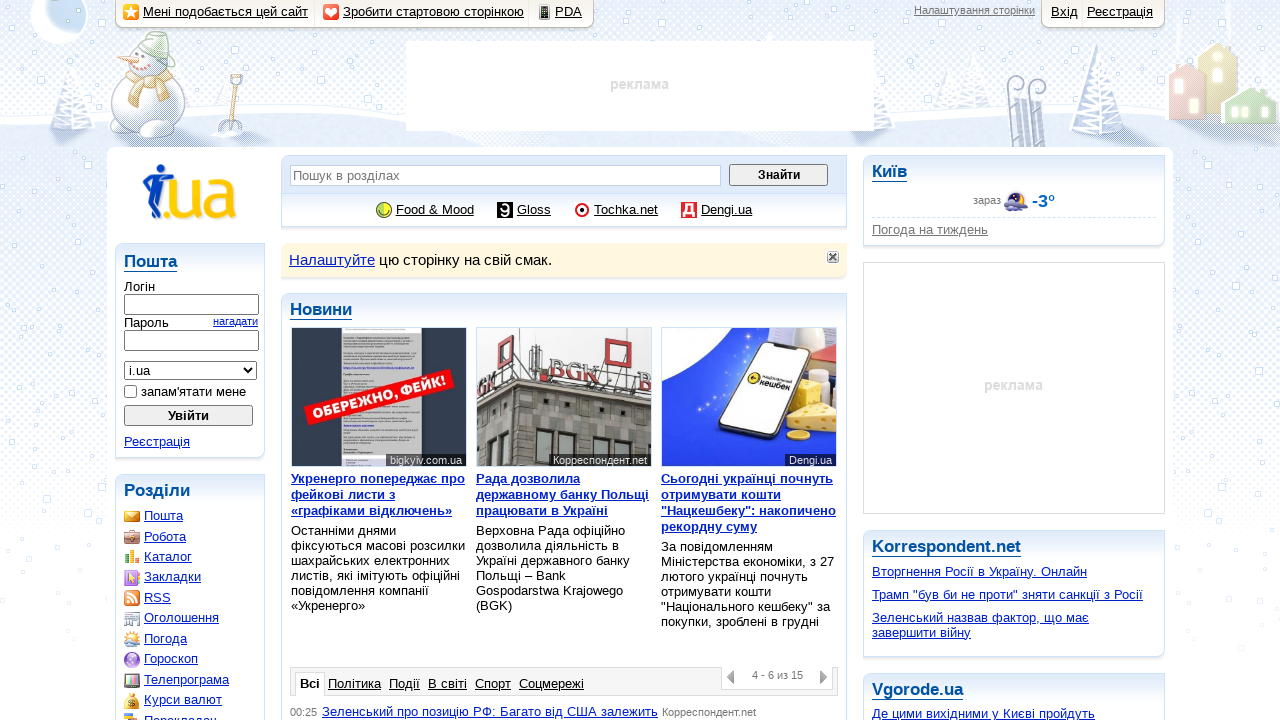

Verified that a link is displayed
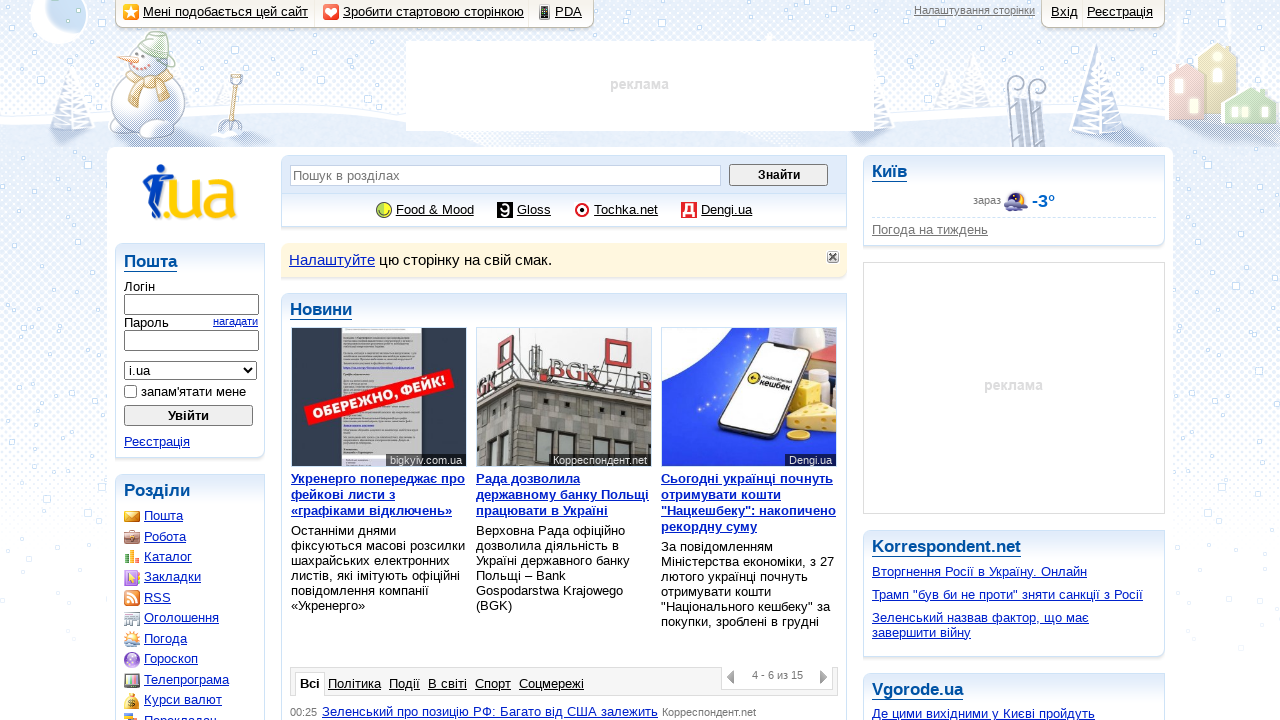

Verified that a link is displayed
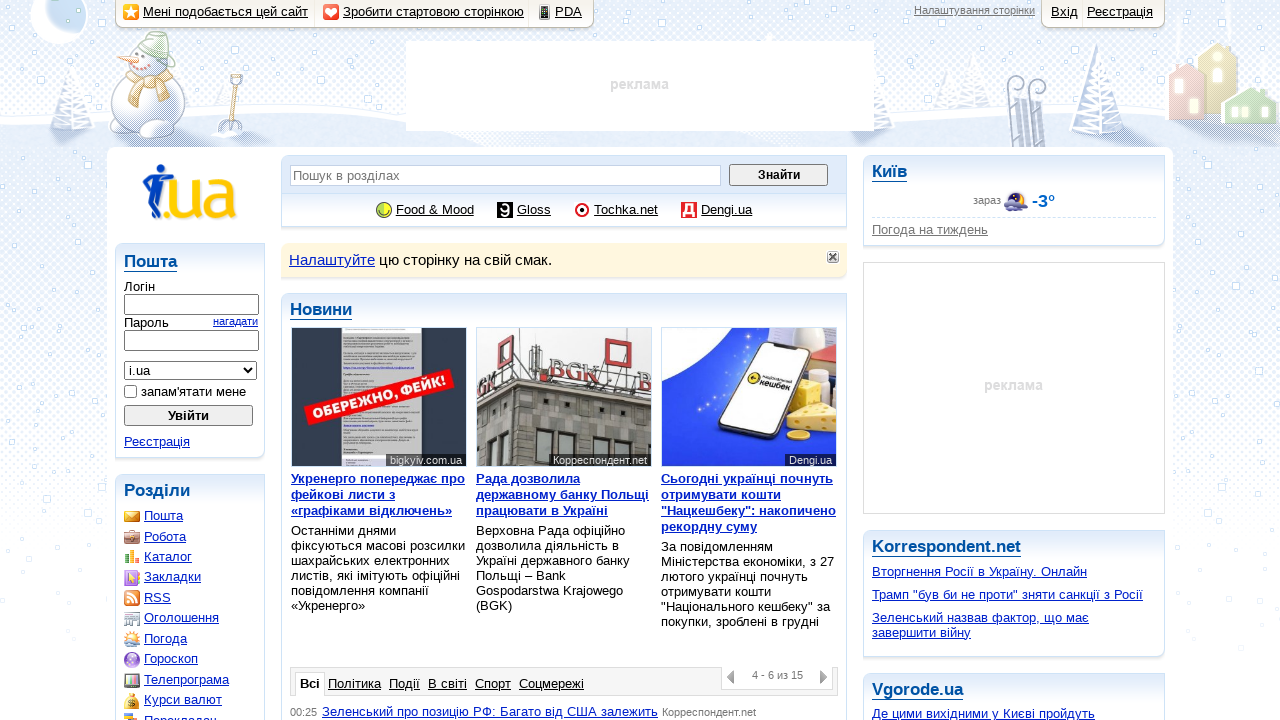

Verified that a link is displayed
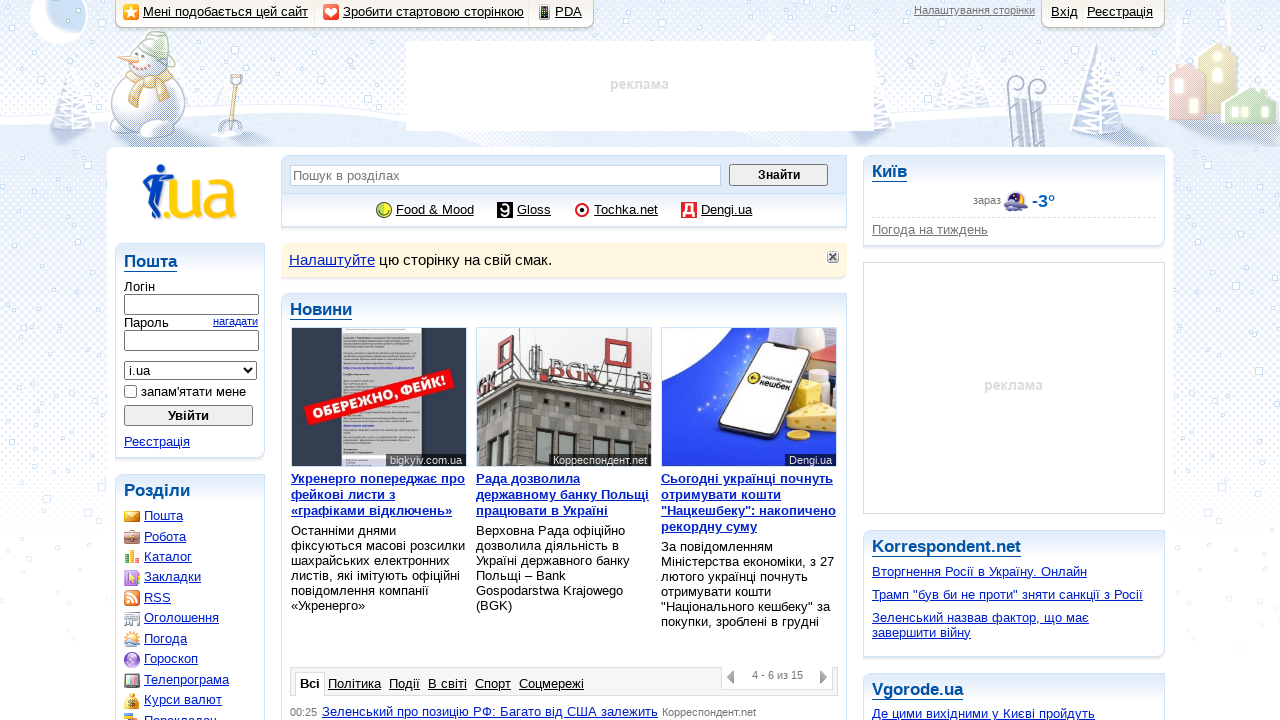

Verified that a link is displayed
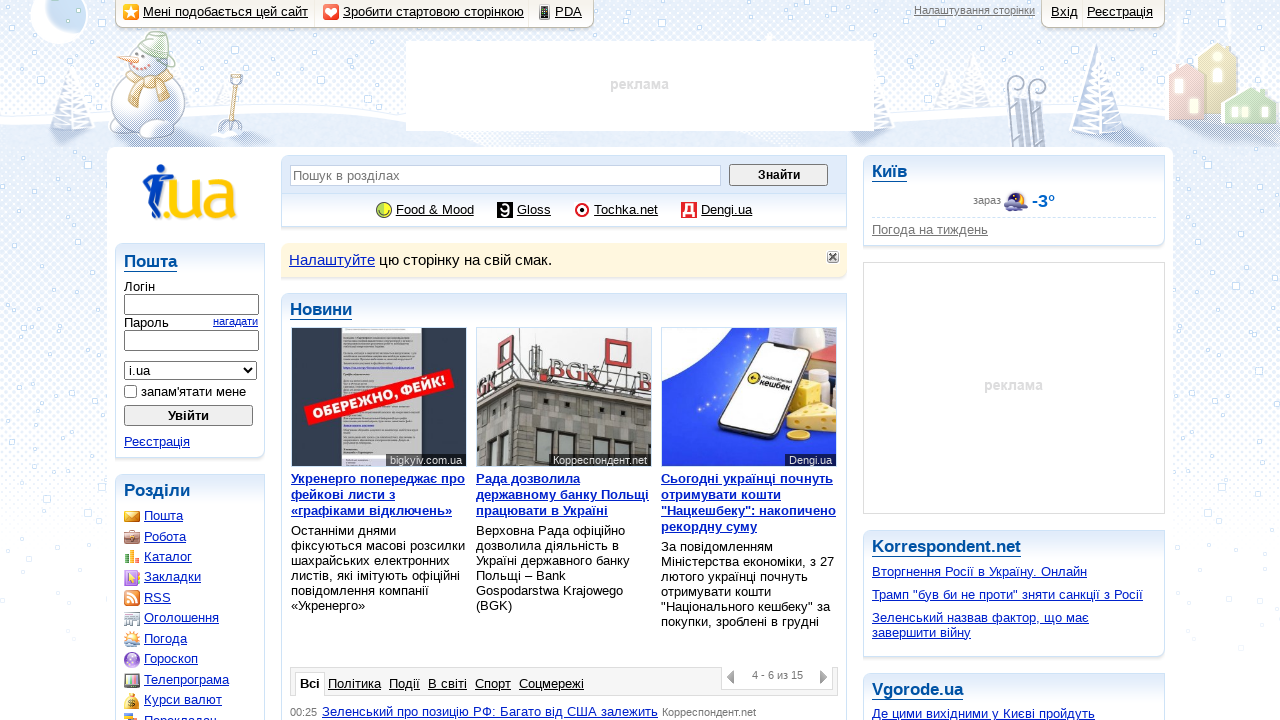

Verified that a link is displayed
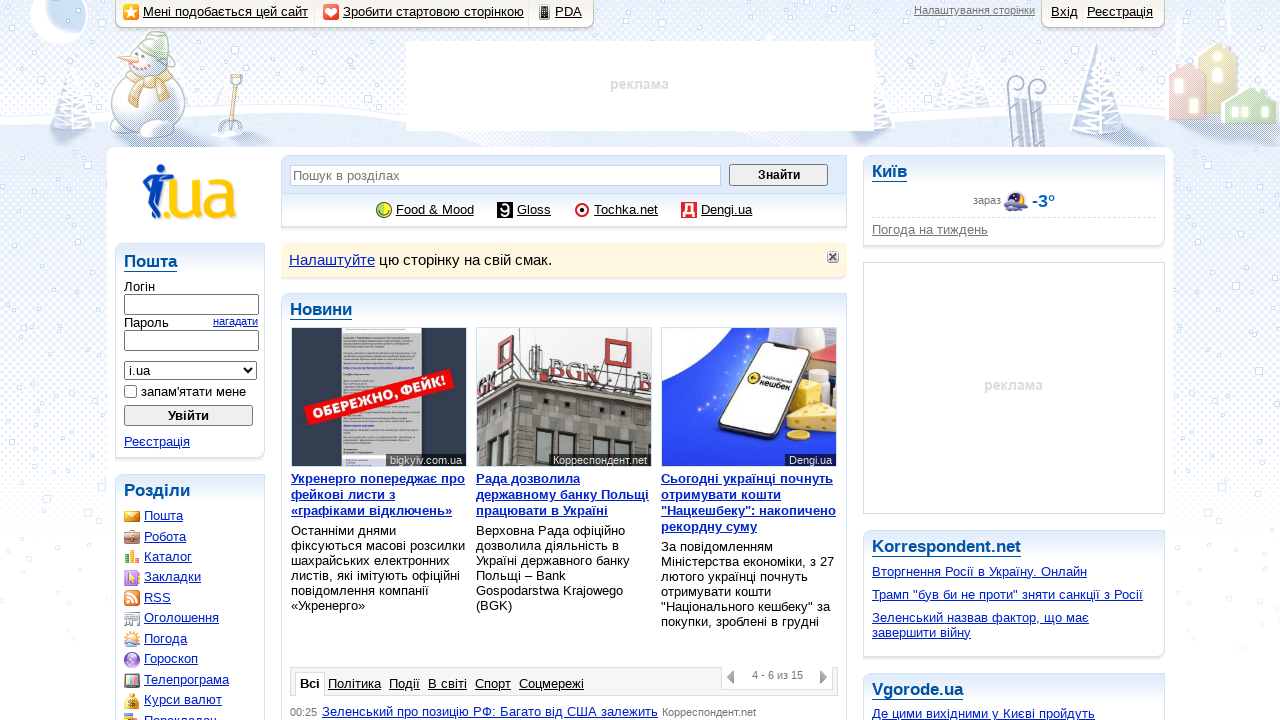

Verified that a link is displayed
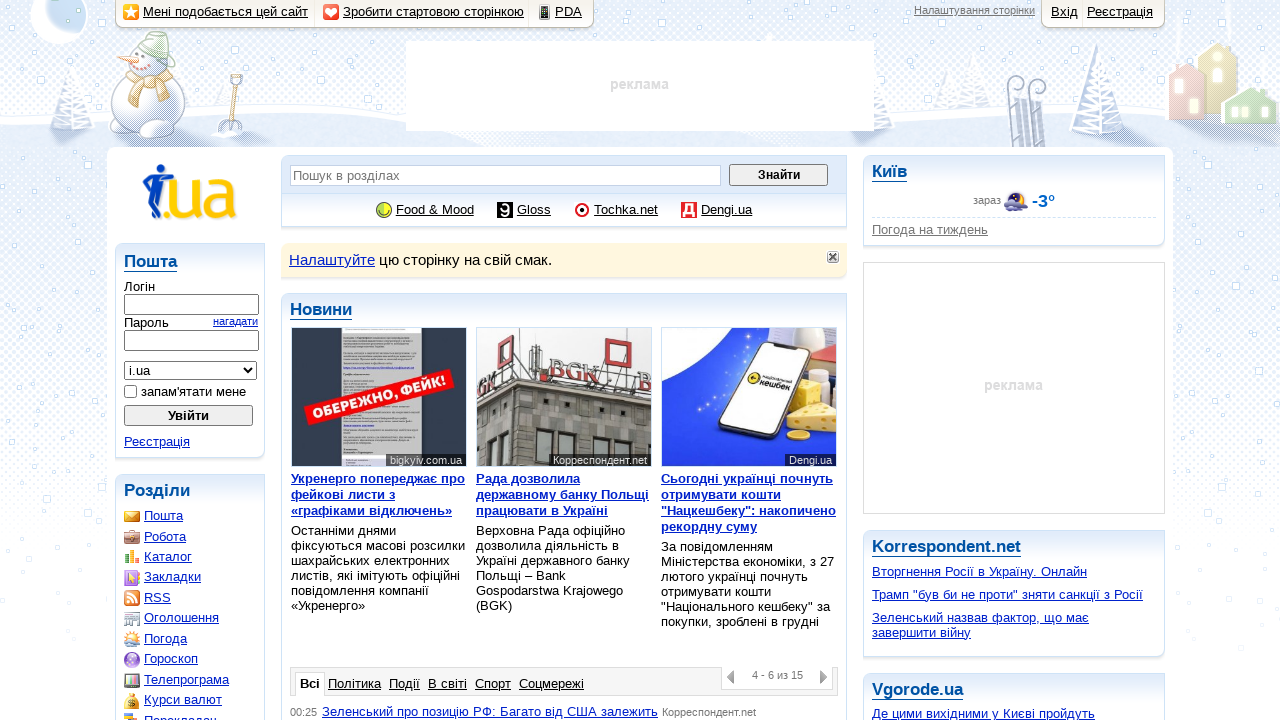

Verified that a link is displayed
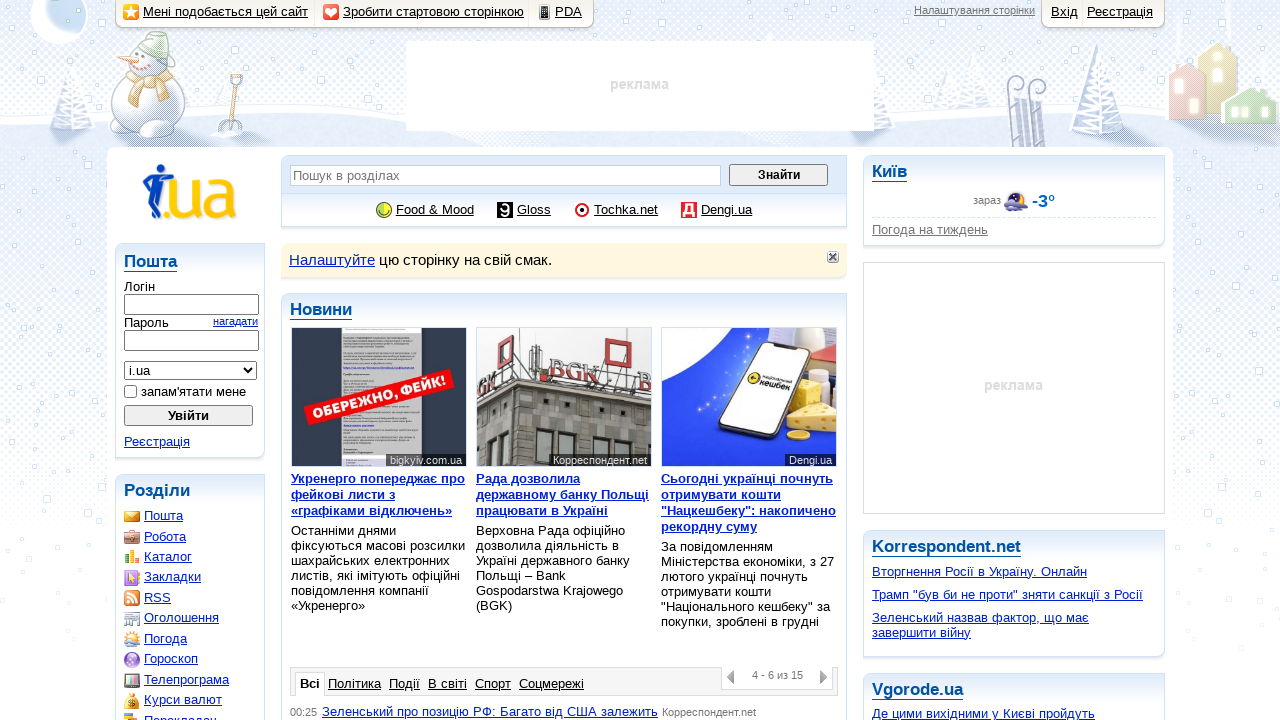

Verified that a link is displayed
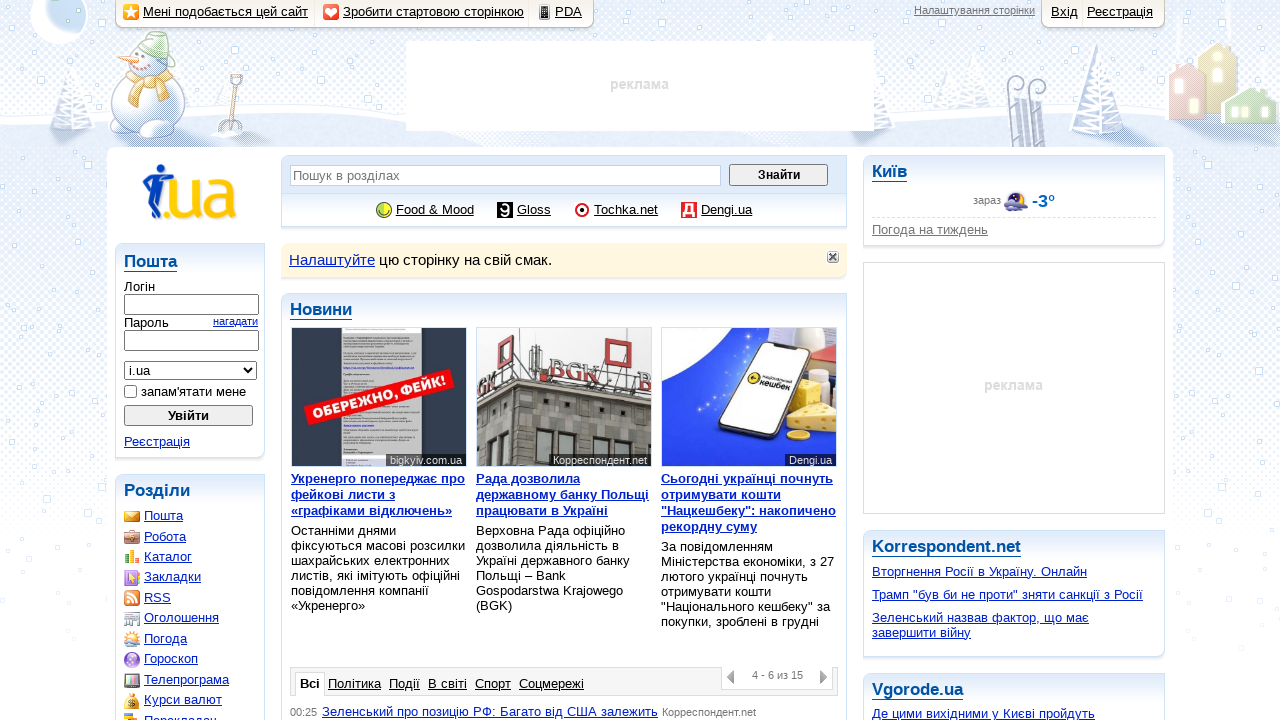

Verified that a link is displayed
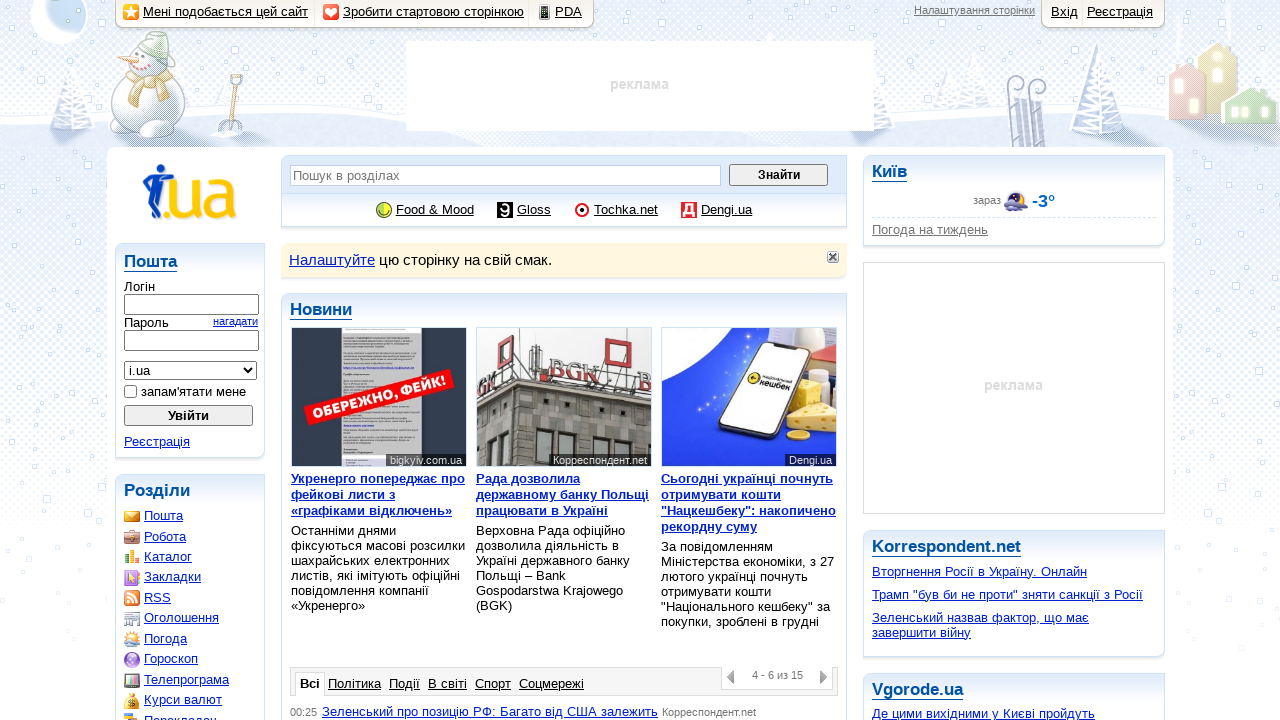

Verified that a link is displayed
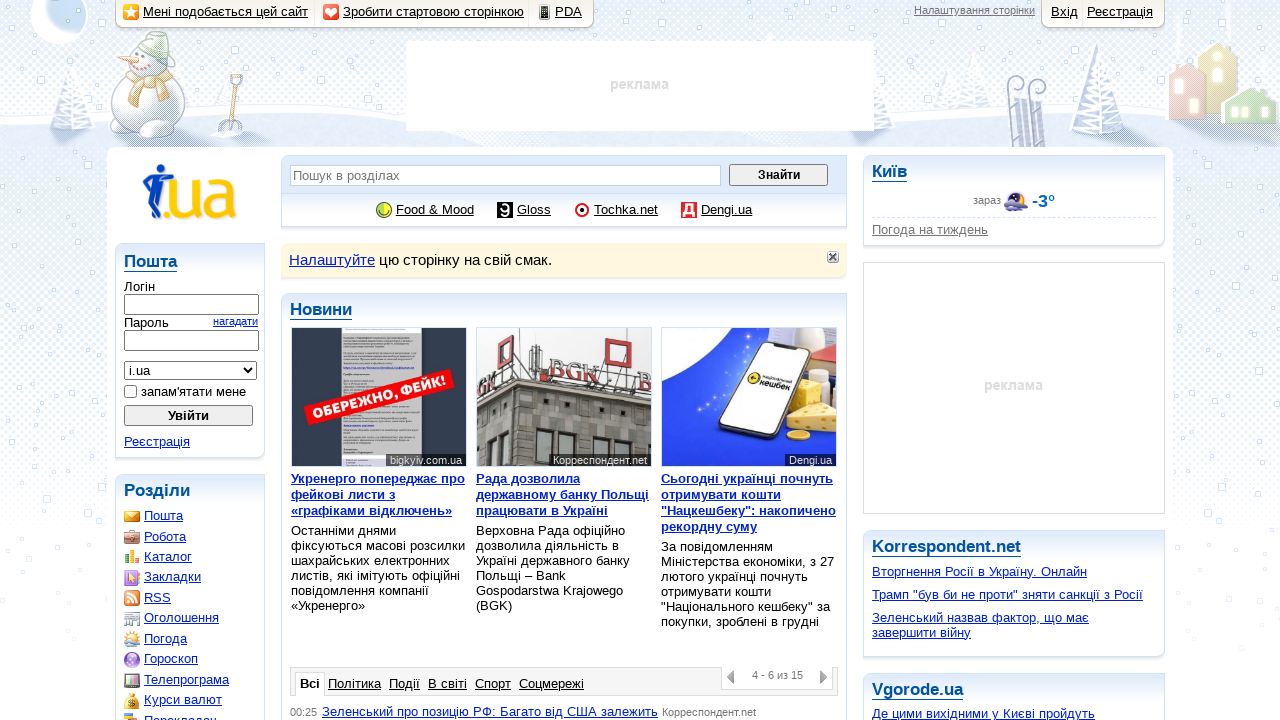

Verified that a link is displayed
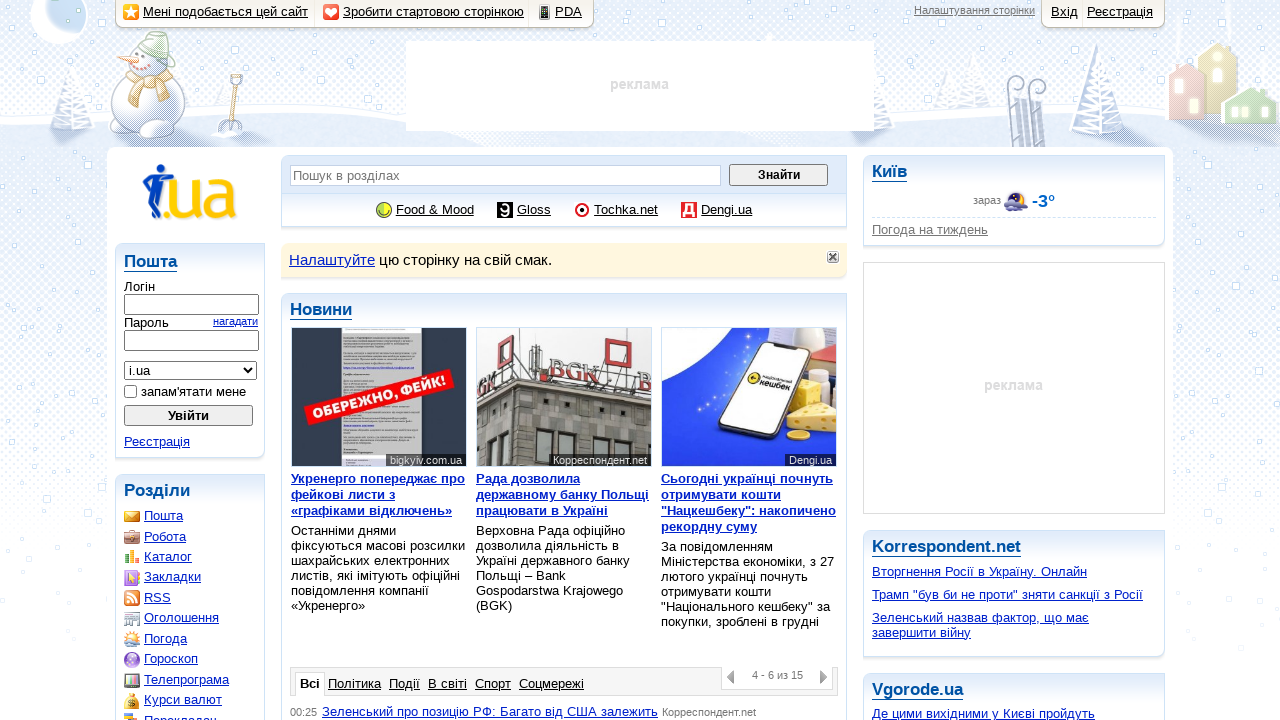

Verified that a link is displayed
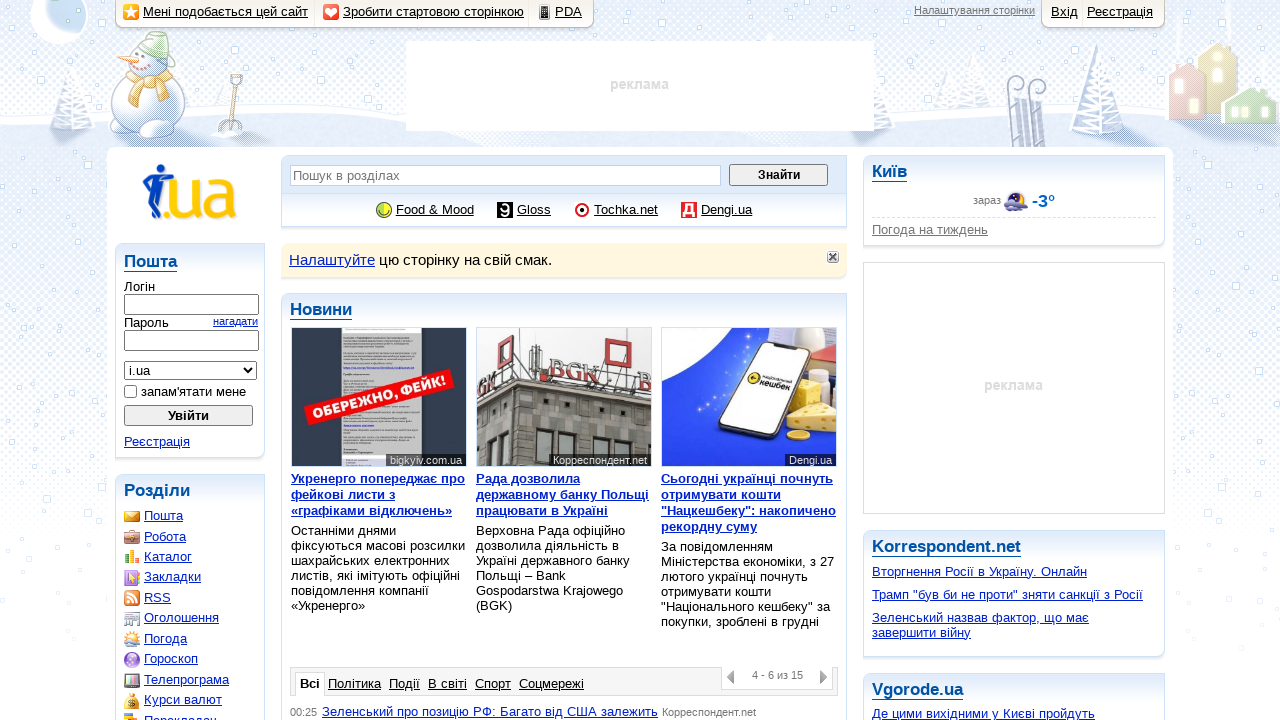

Verified that a link is displayed
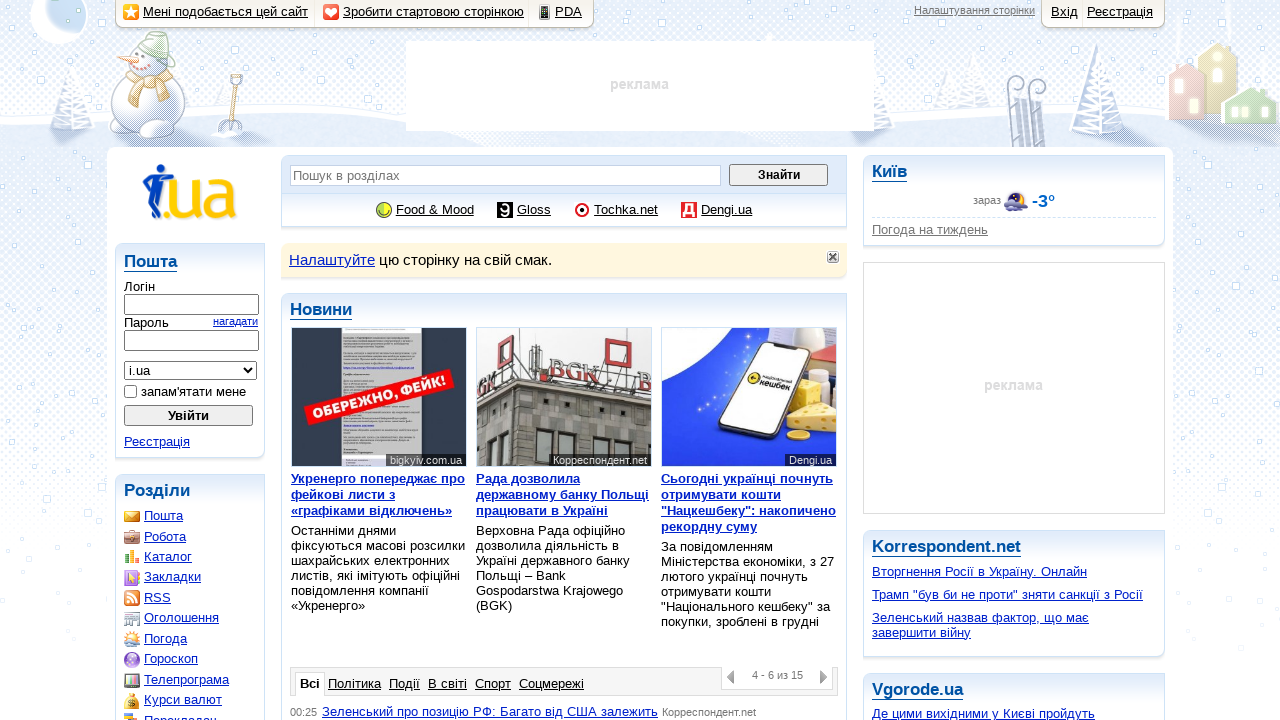

Verified that a link is displayed
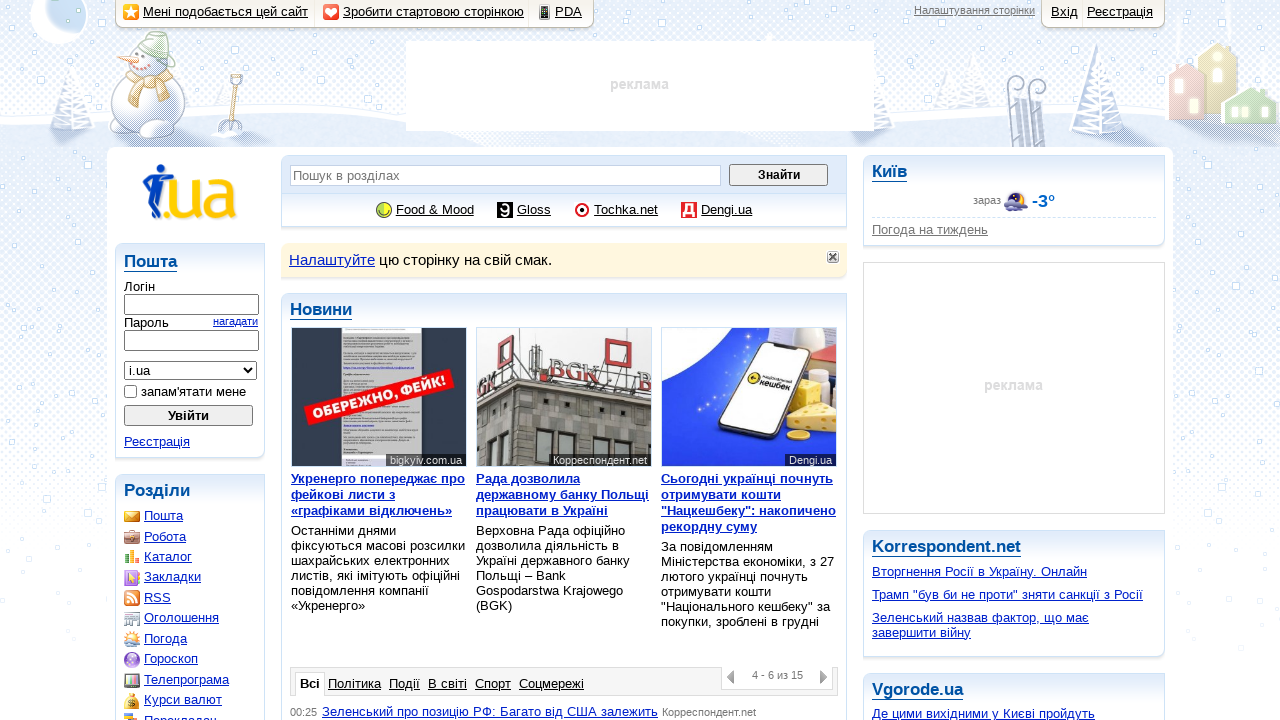

Verified that a link is displayed
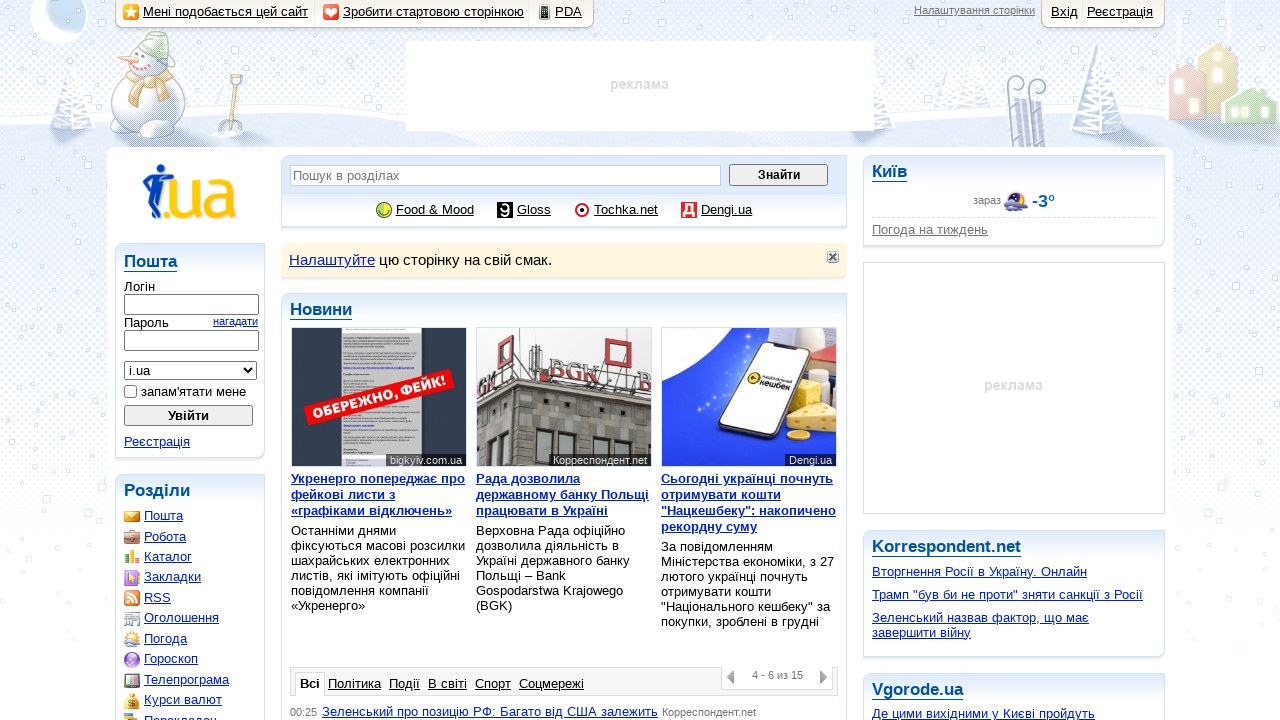

Verified that a link is displayed
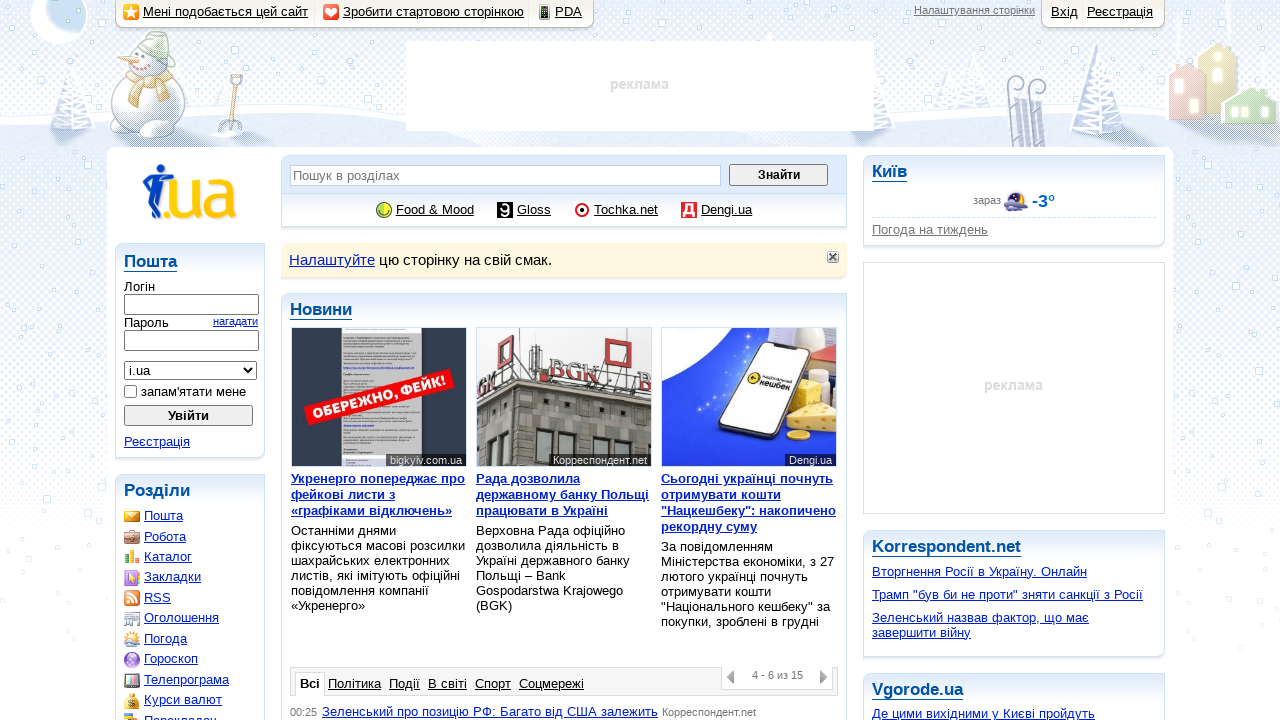

Verified that a link is displayed
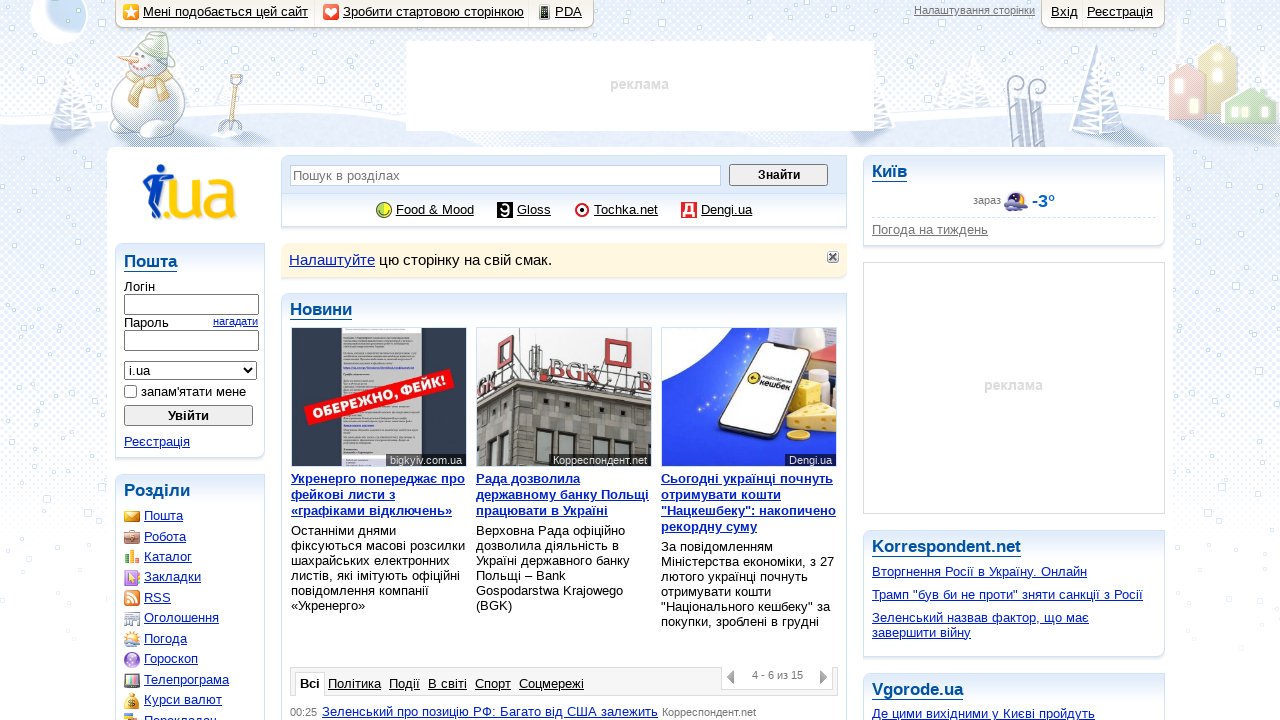

Verified that a link is displayed
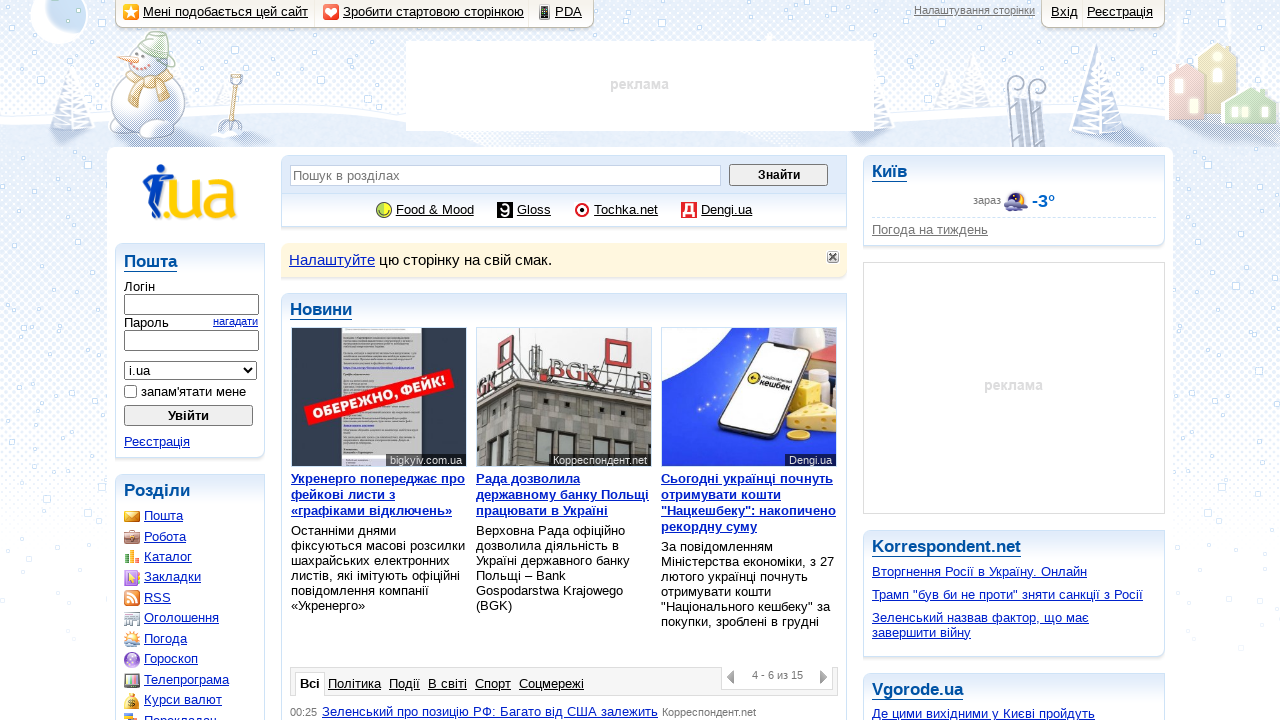

Verified that a link is displayed
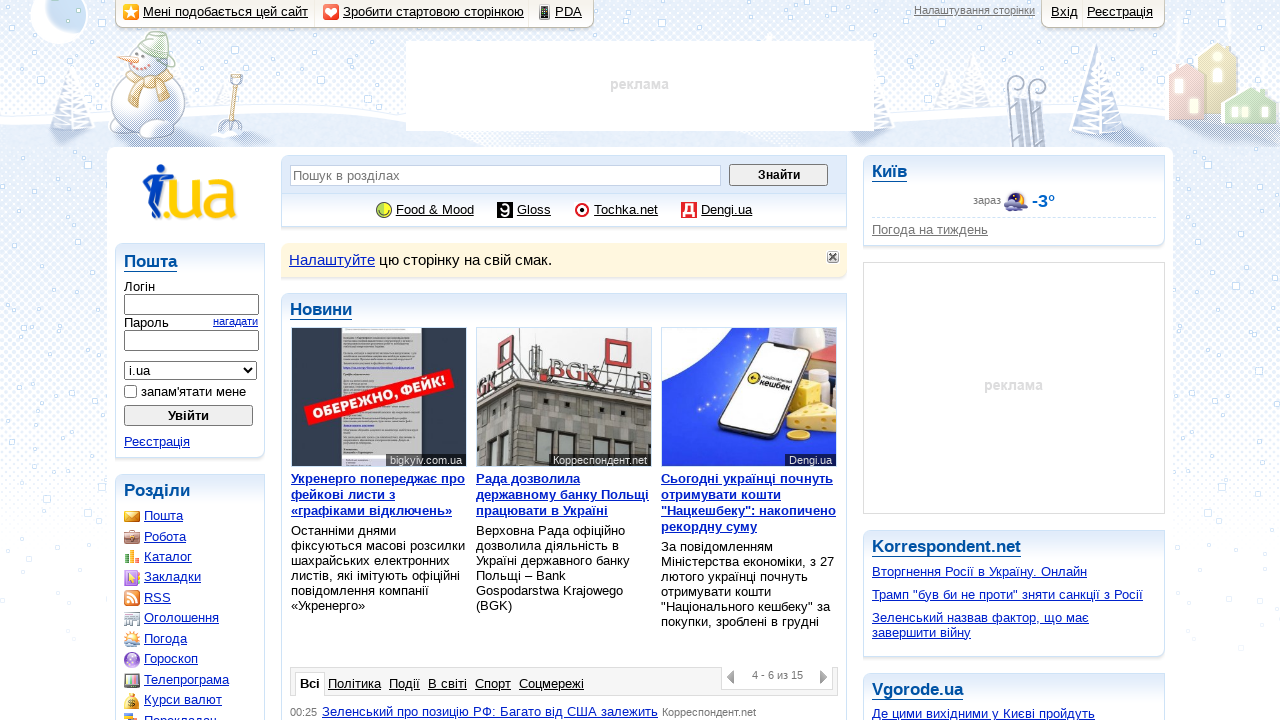

Verified that a link is displayed
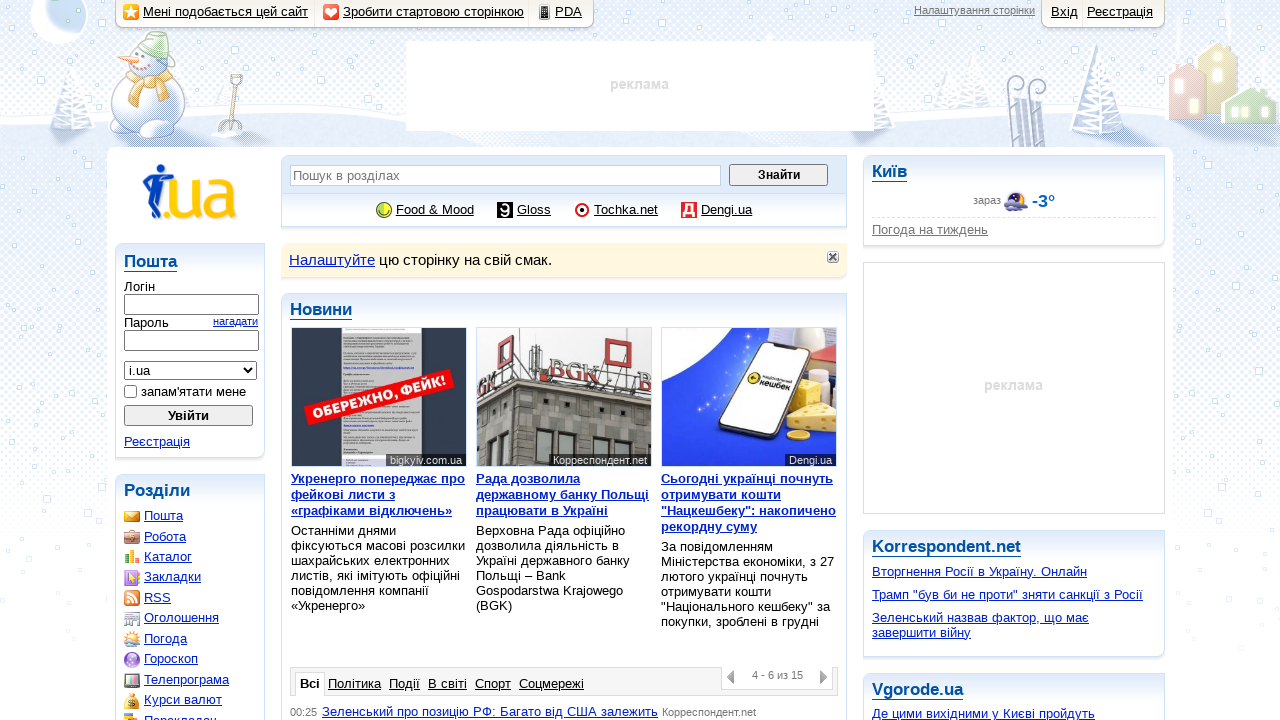

Verified that a link is displayed
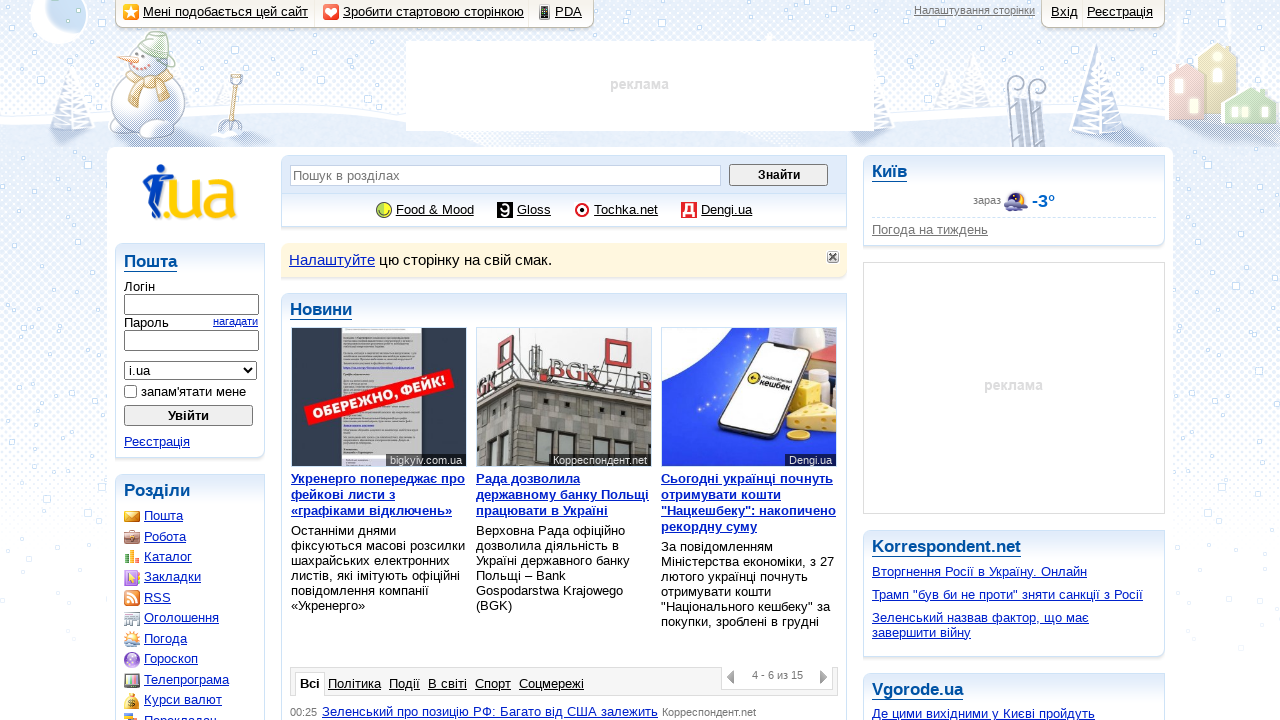

Verified that a link is displayed
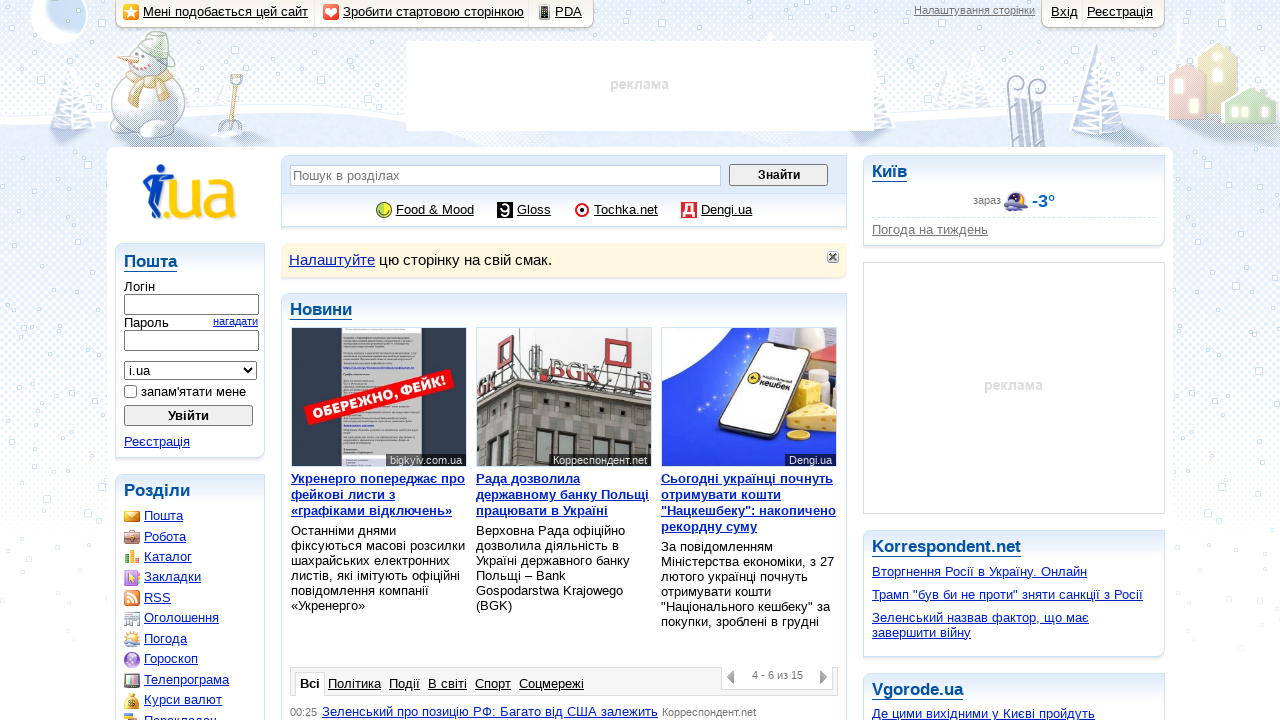

Verified that a link is displayed
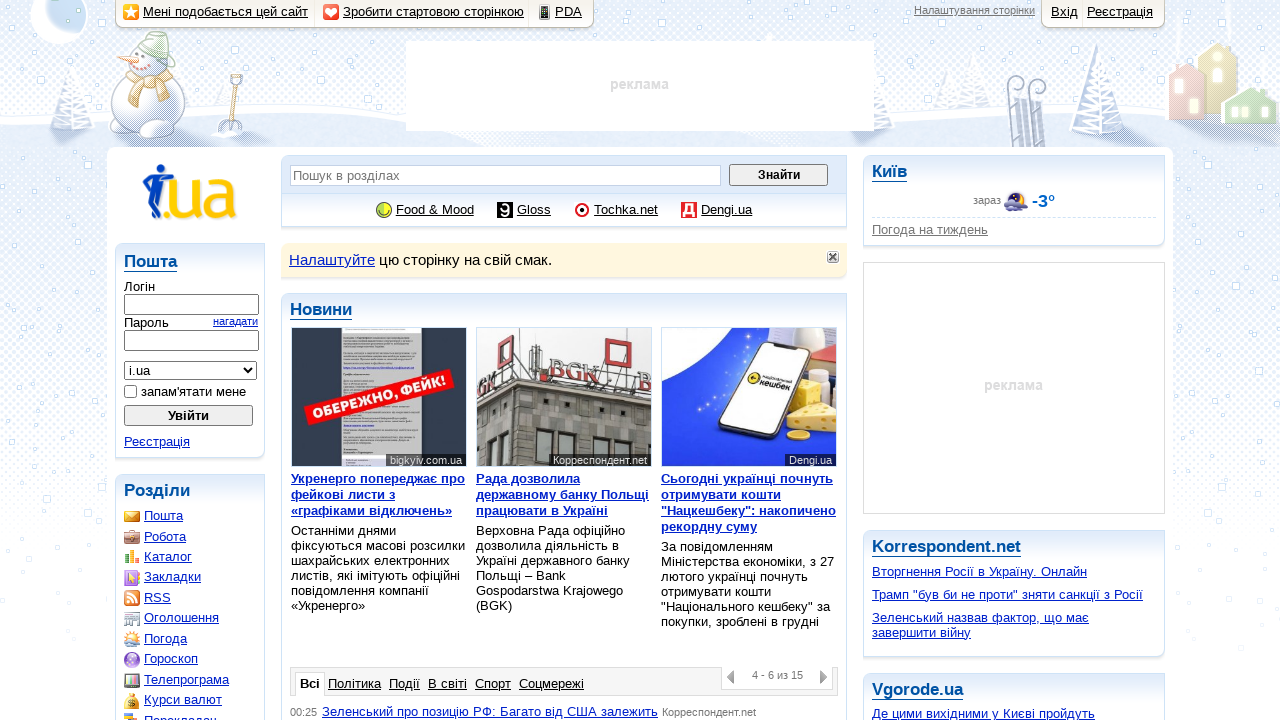

Verified that a link is displayed
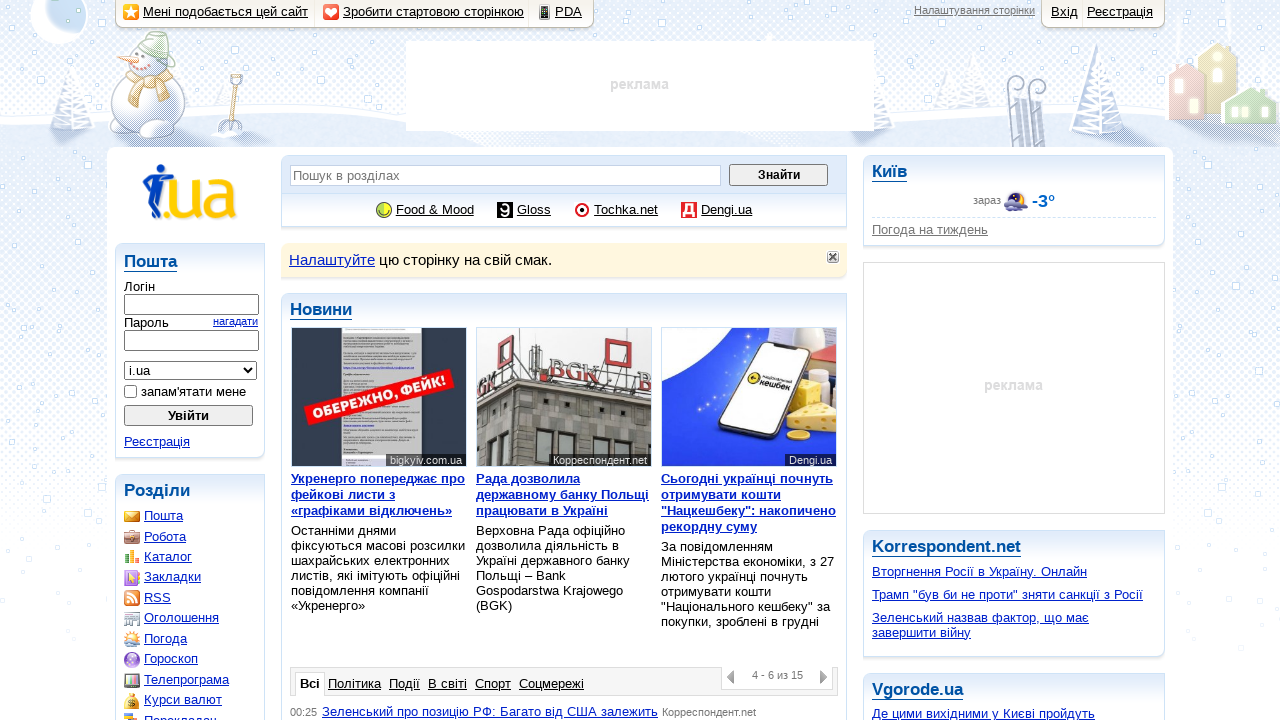

Verified that a link is displayed
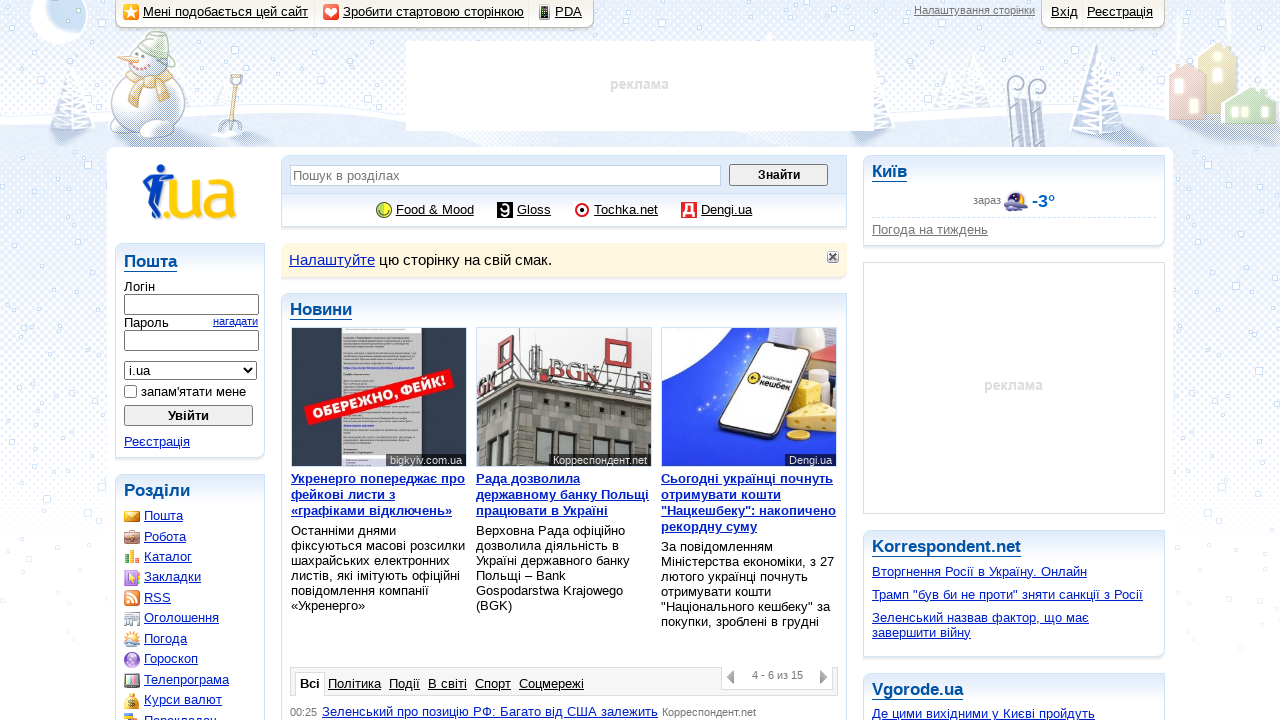

Verified that a link is displayed
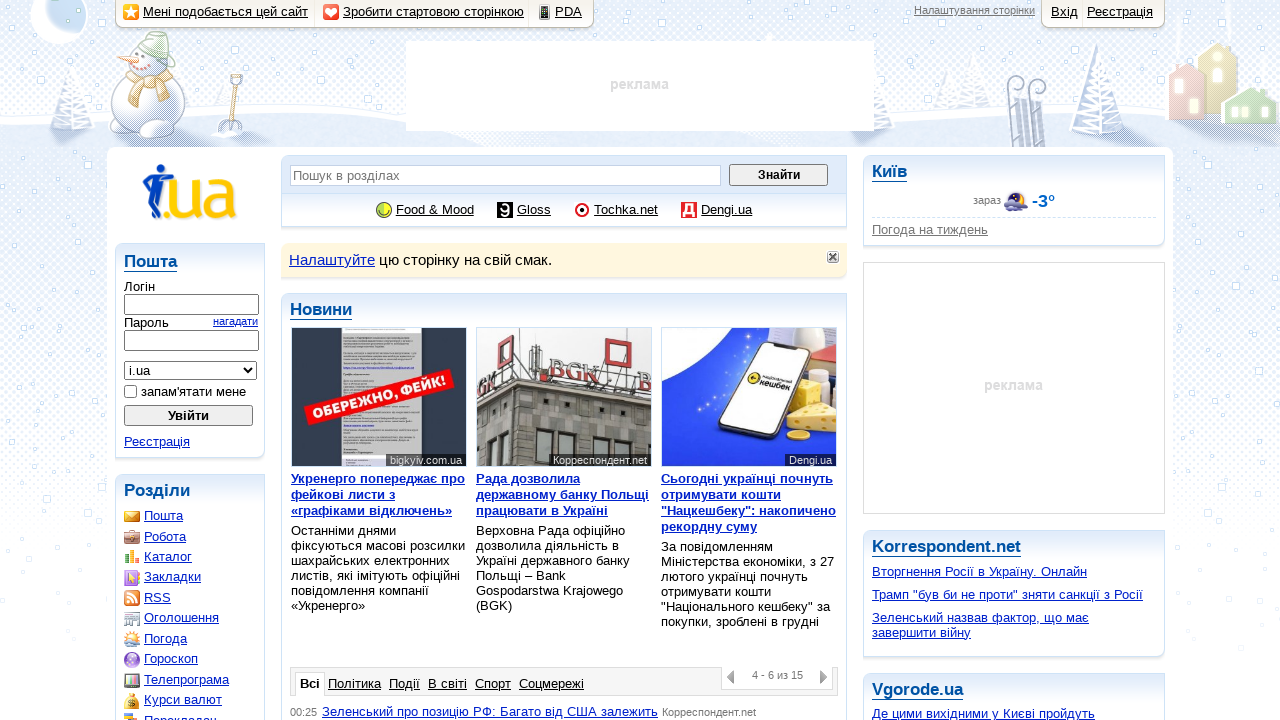

Verified that a link is displayed
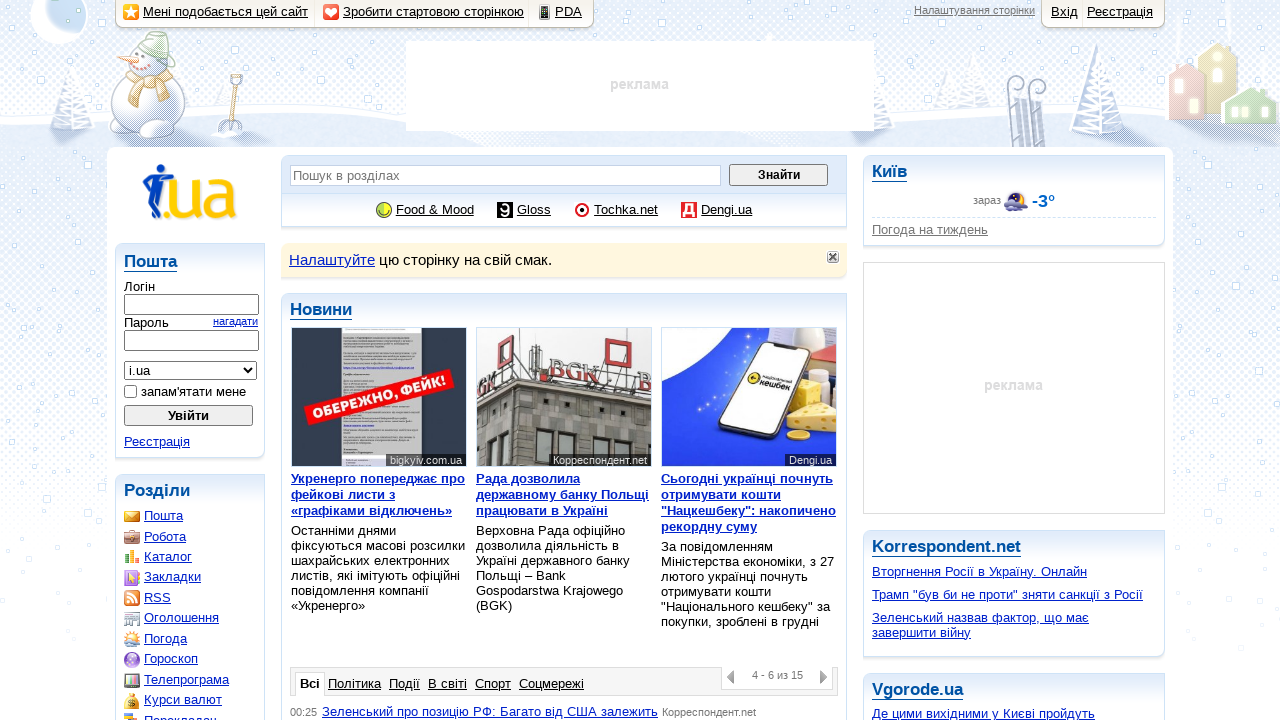

Verified that a link is displayed
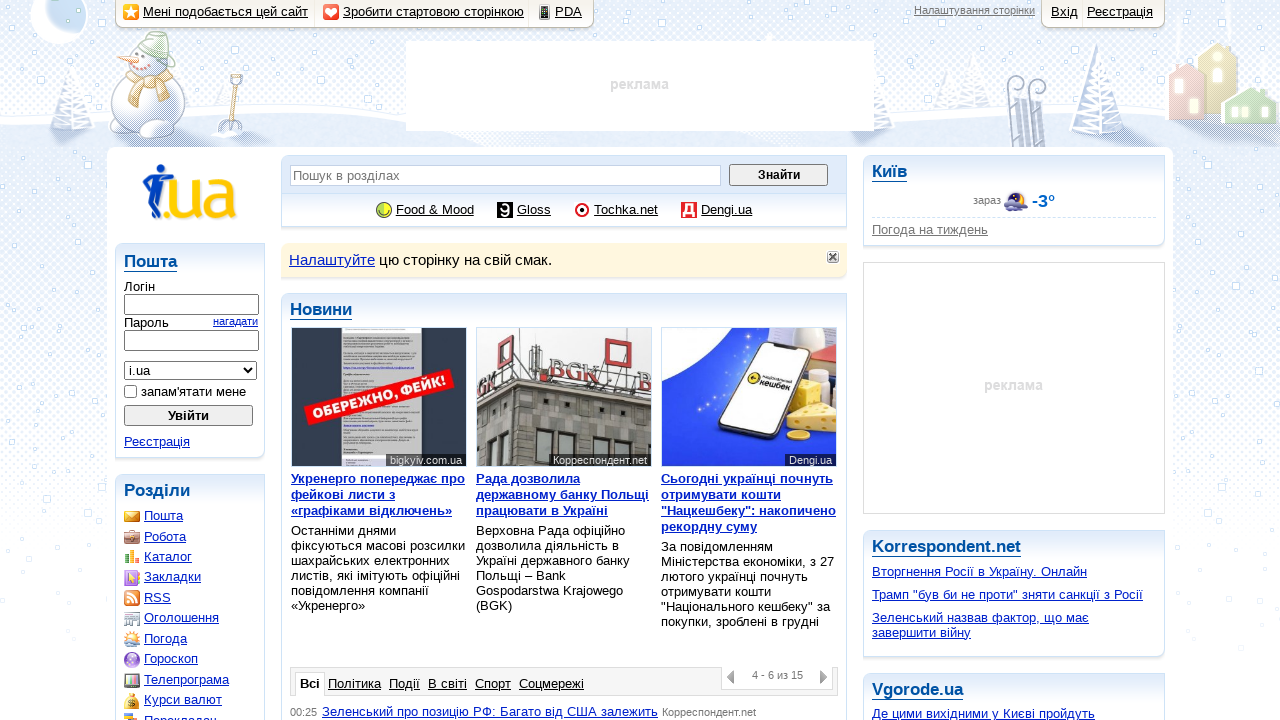

Verified that a link is displayed
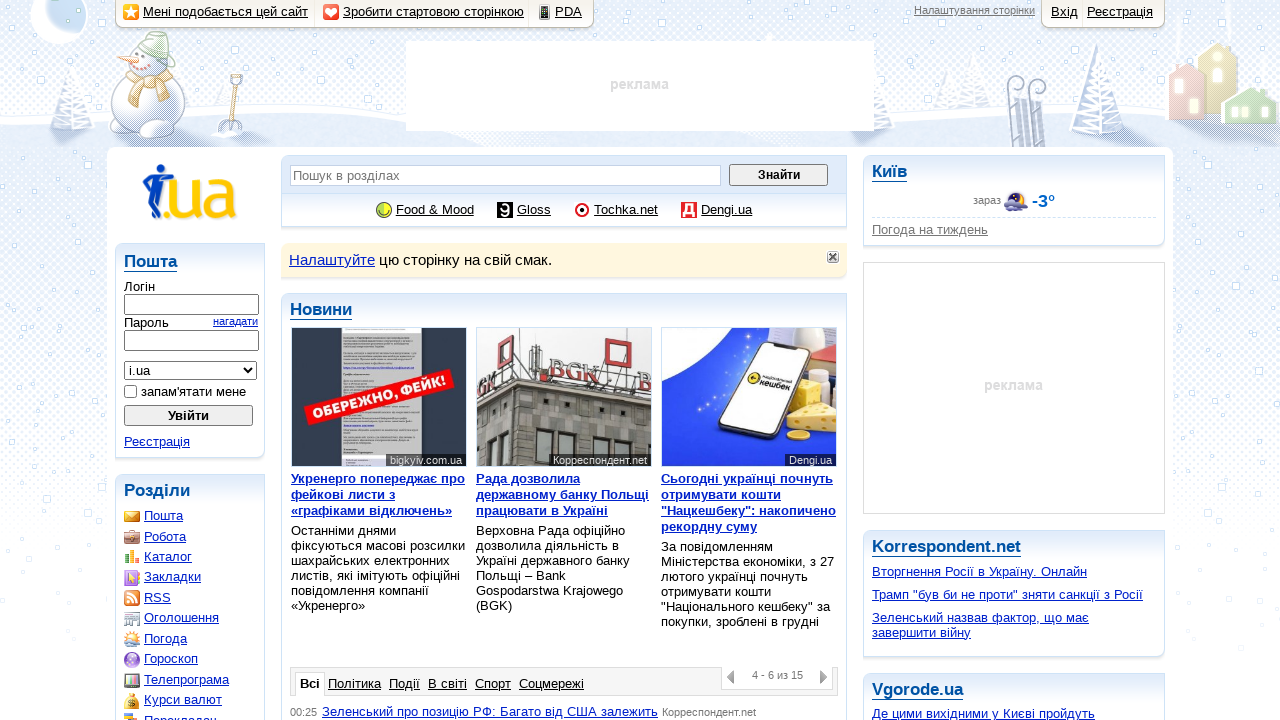

Verified that a link is displayed
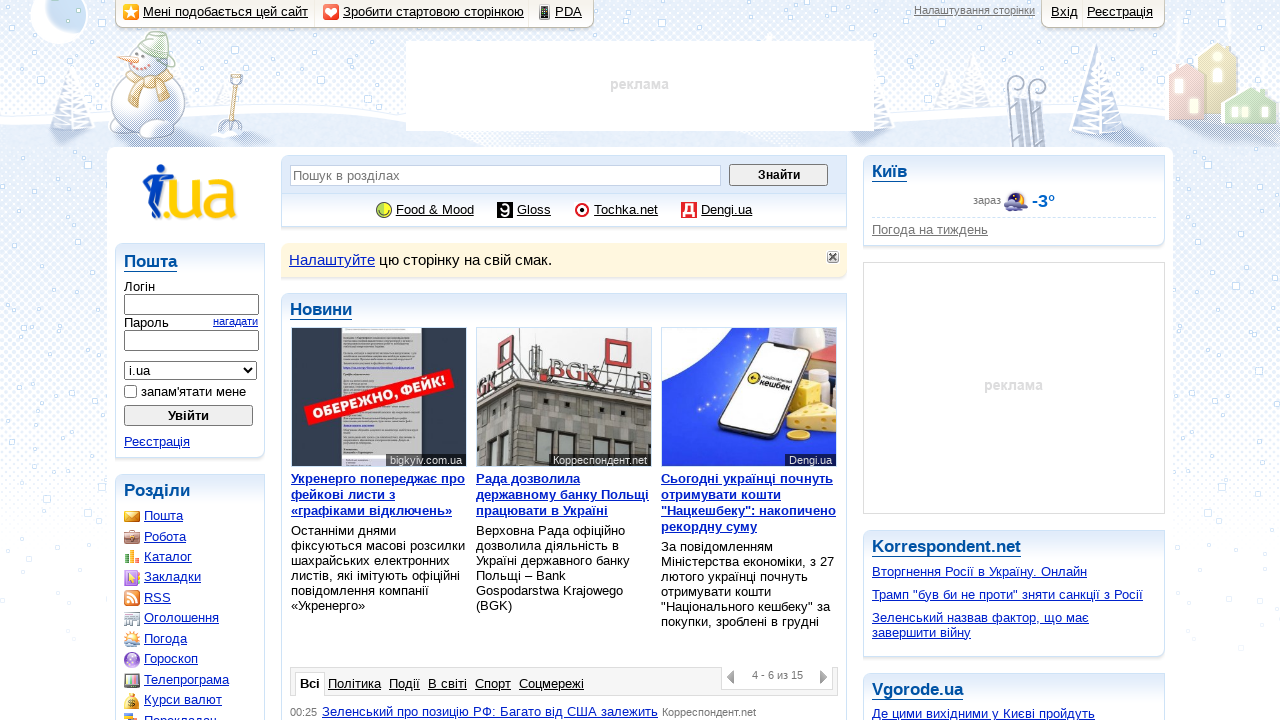

Verified that a link is displayed
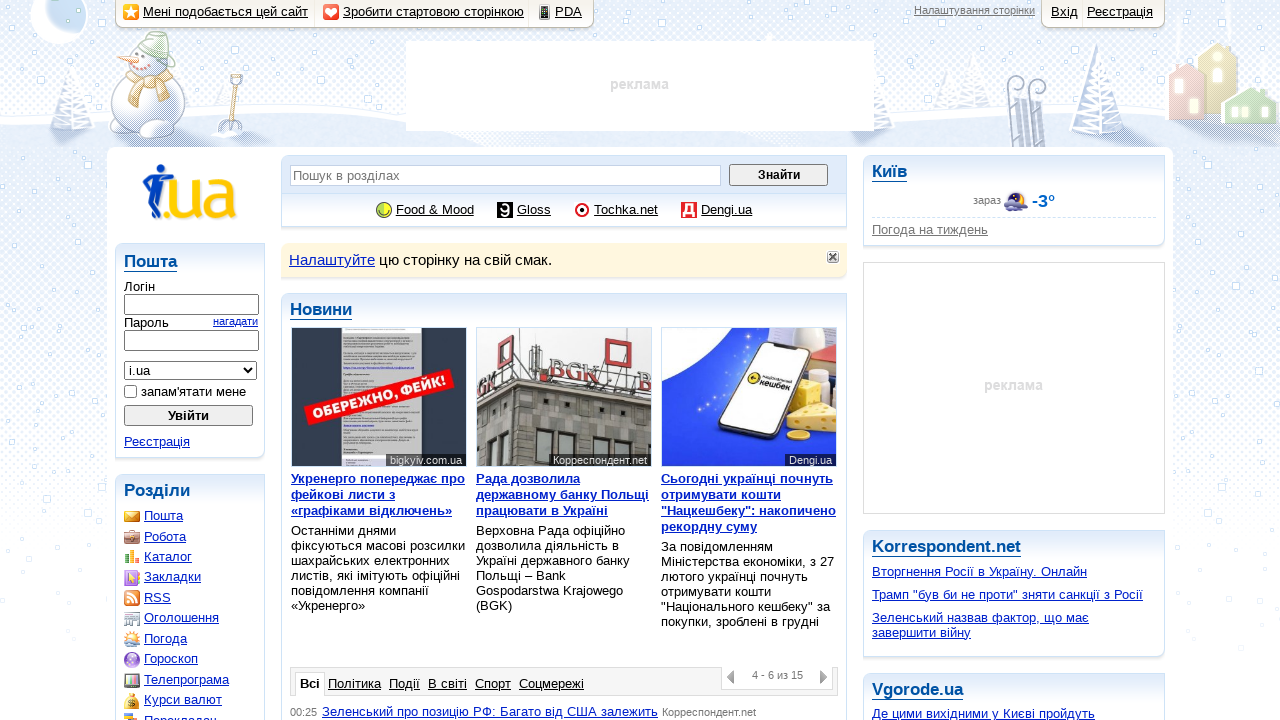

Verified that a link is displayed
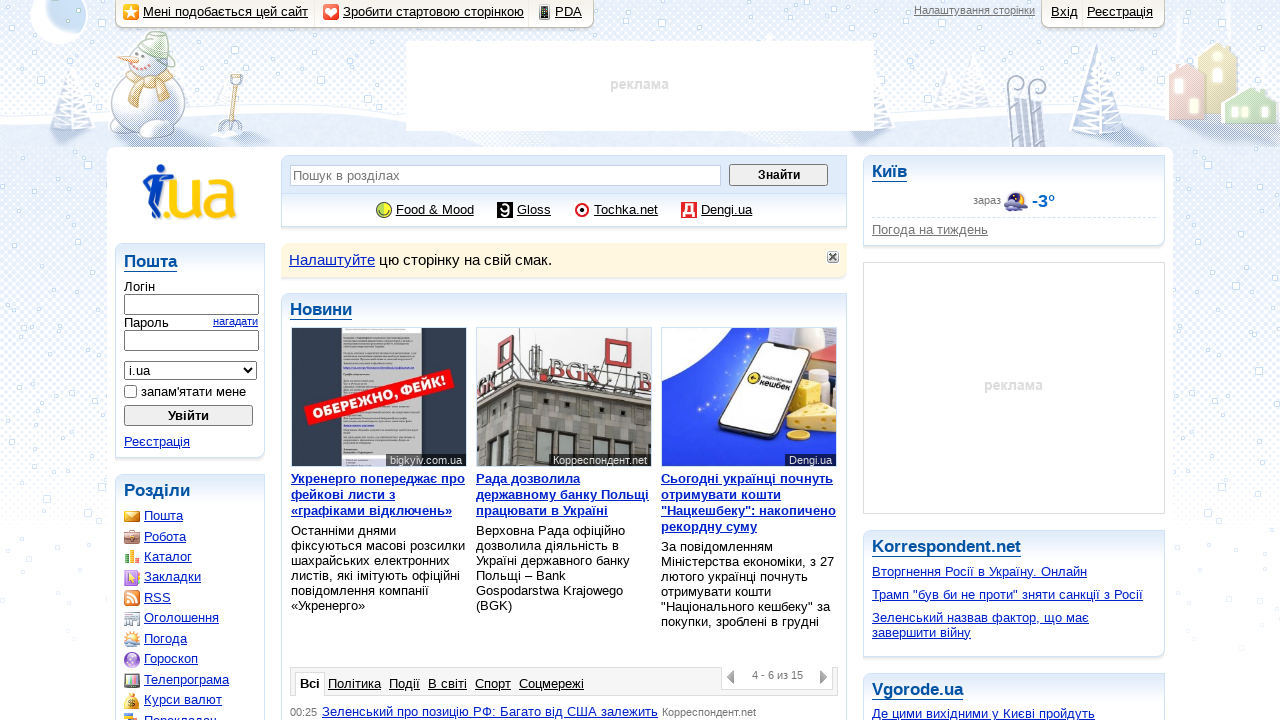

Verified that a link is displayed
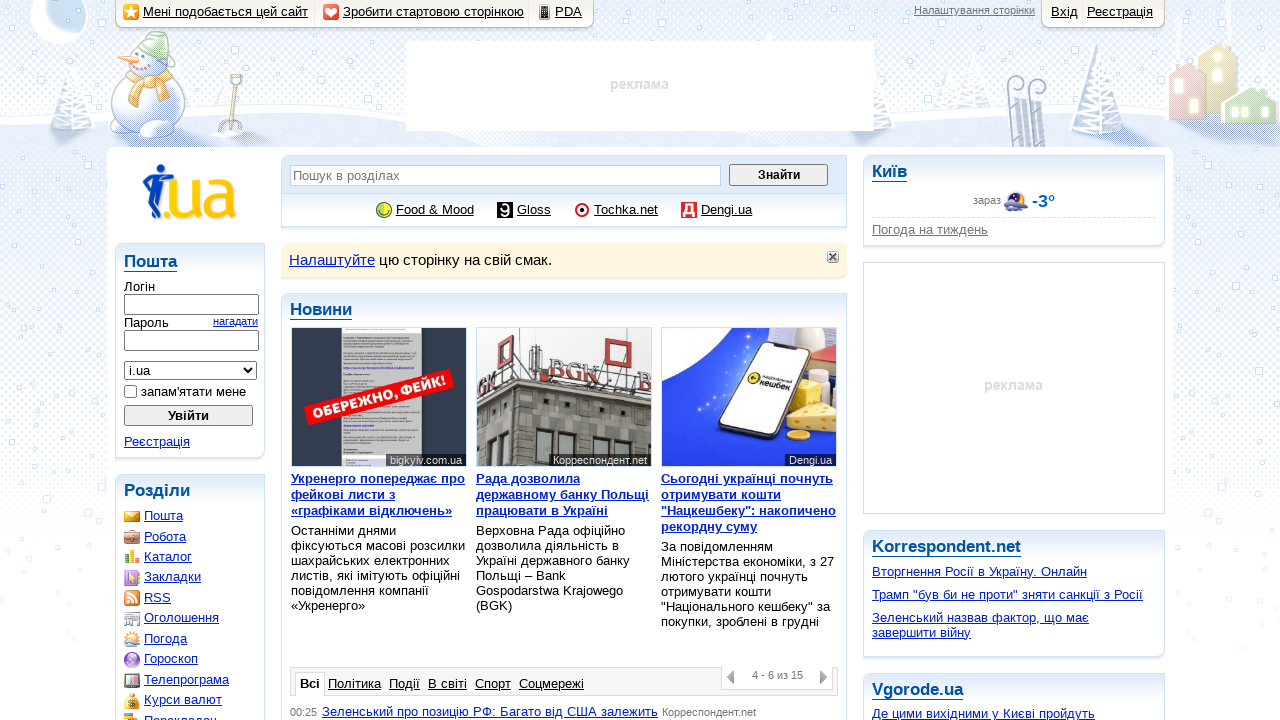

Verified that a link is displayed
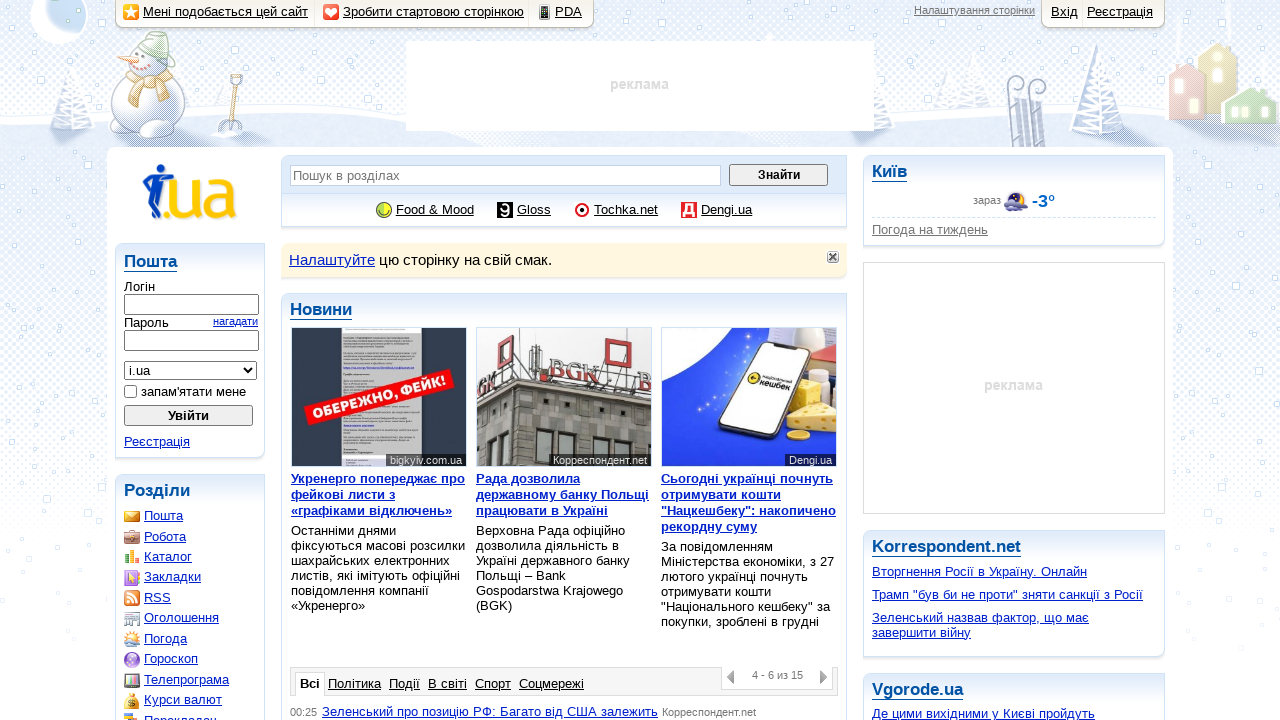

Verified that a link is displayed
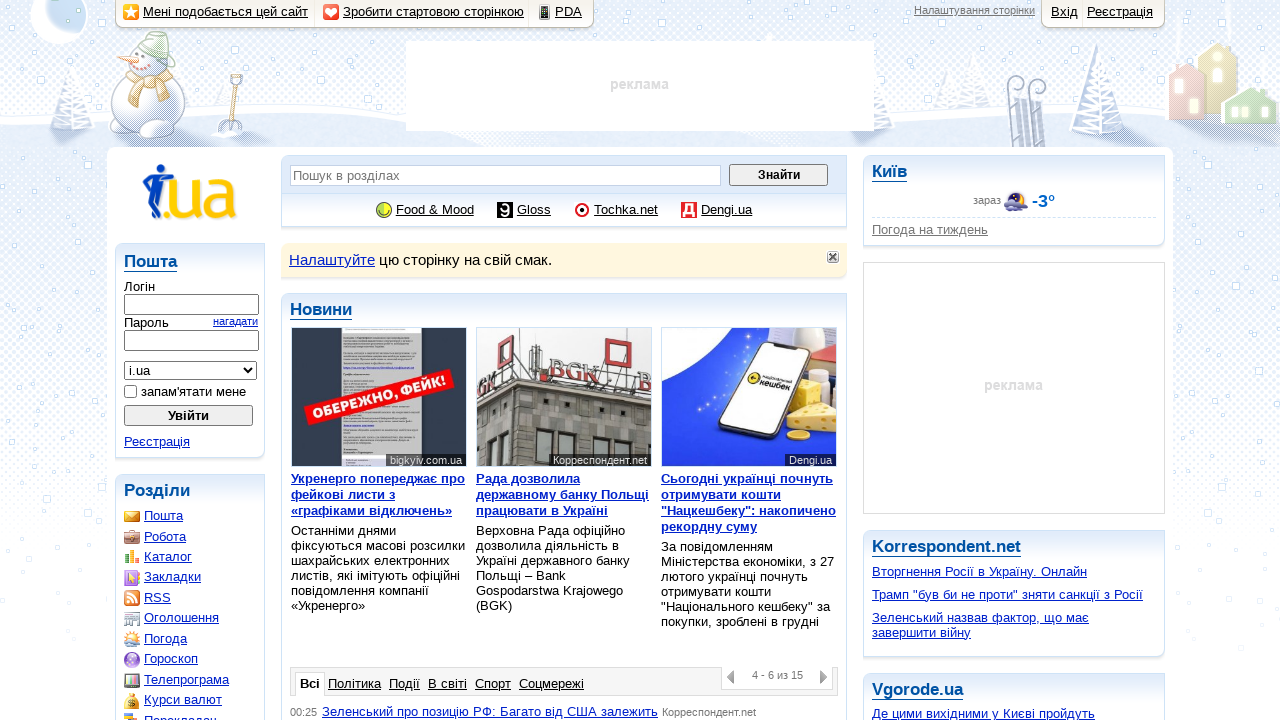

Verified that a link is displayed
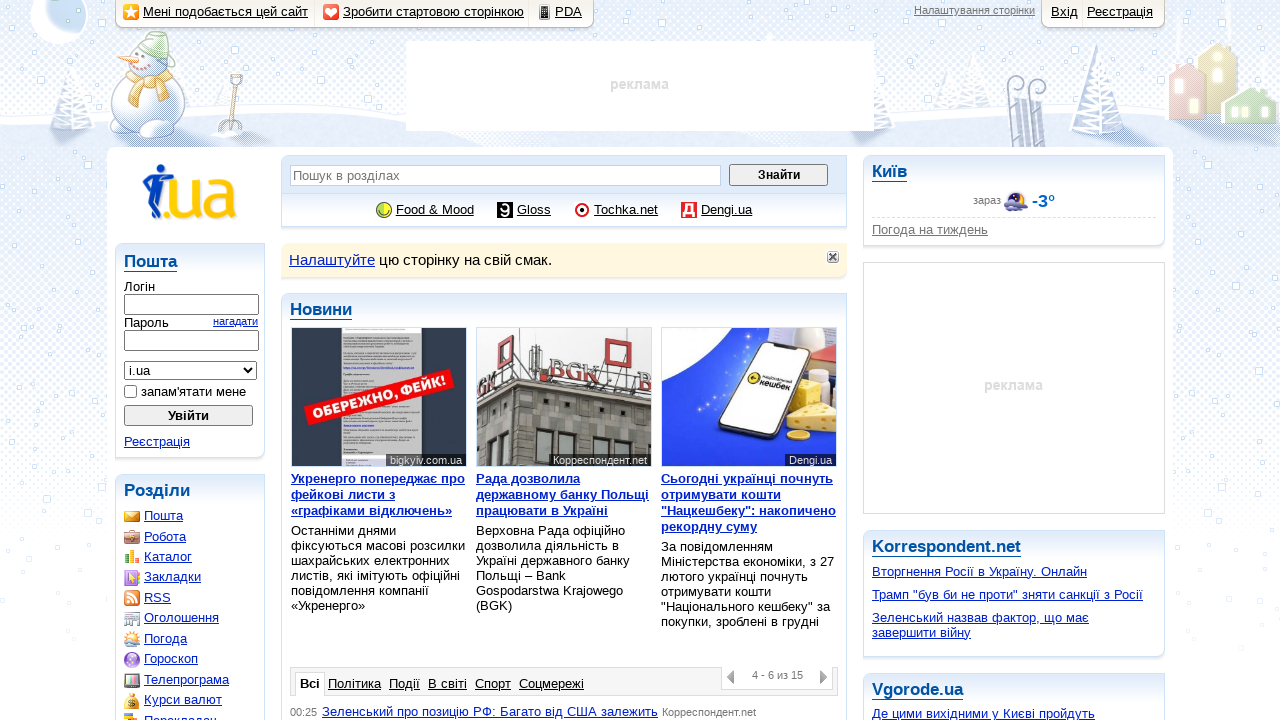

Verified that a link is displayed
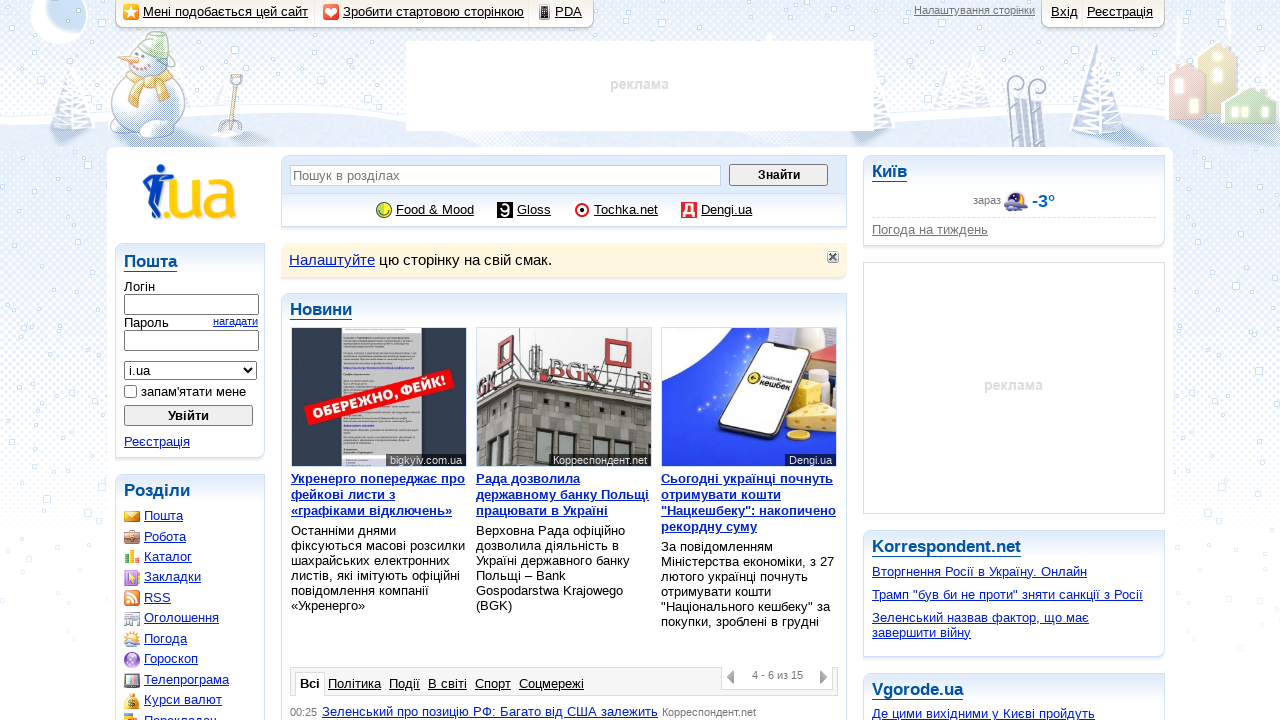

Verified that a link is displayed
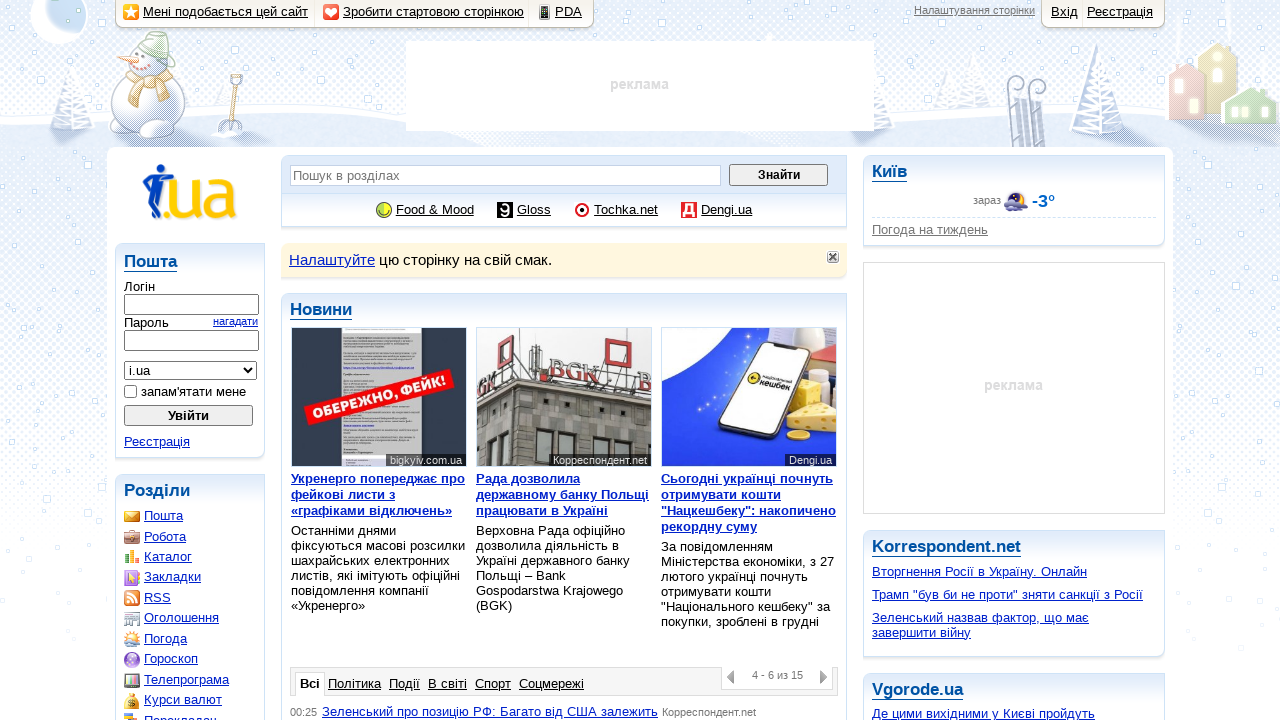

Verified that a link is displayed
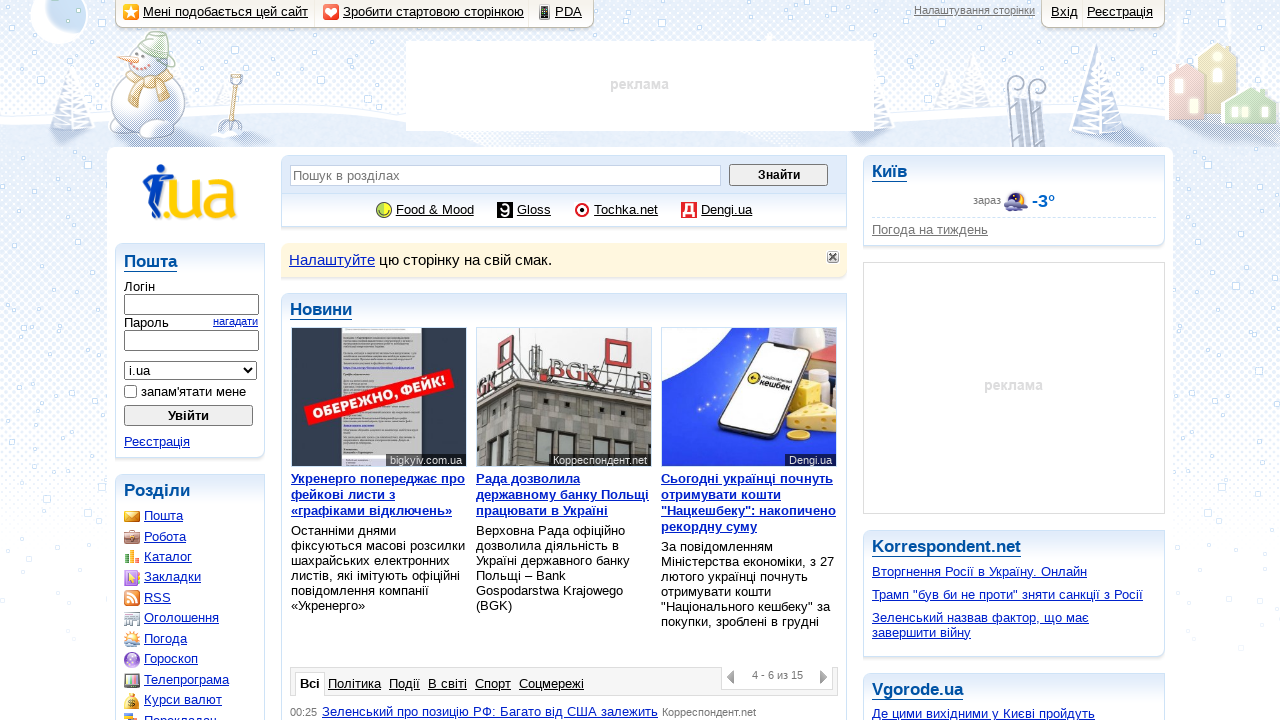

Verified that a link is displayed
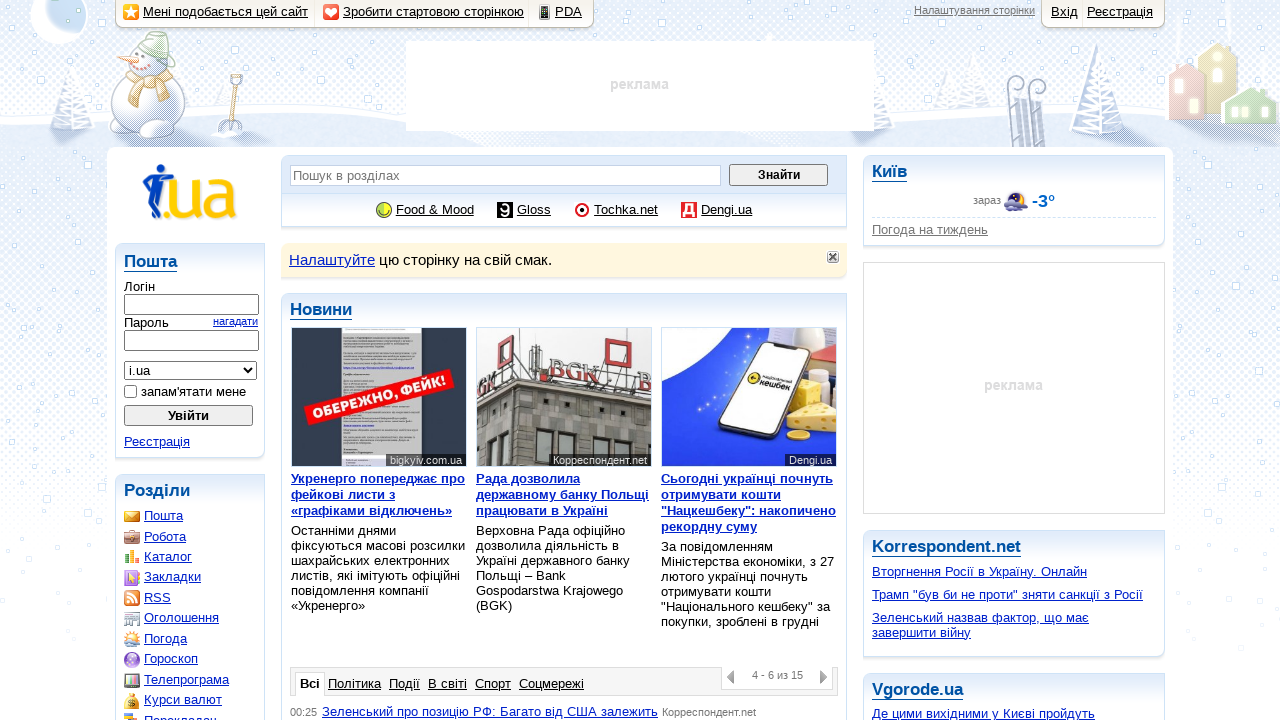

Verified that a link is displayed
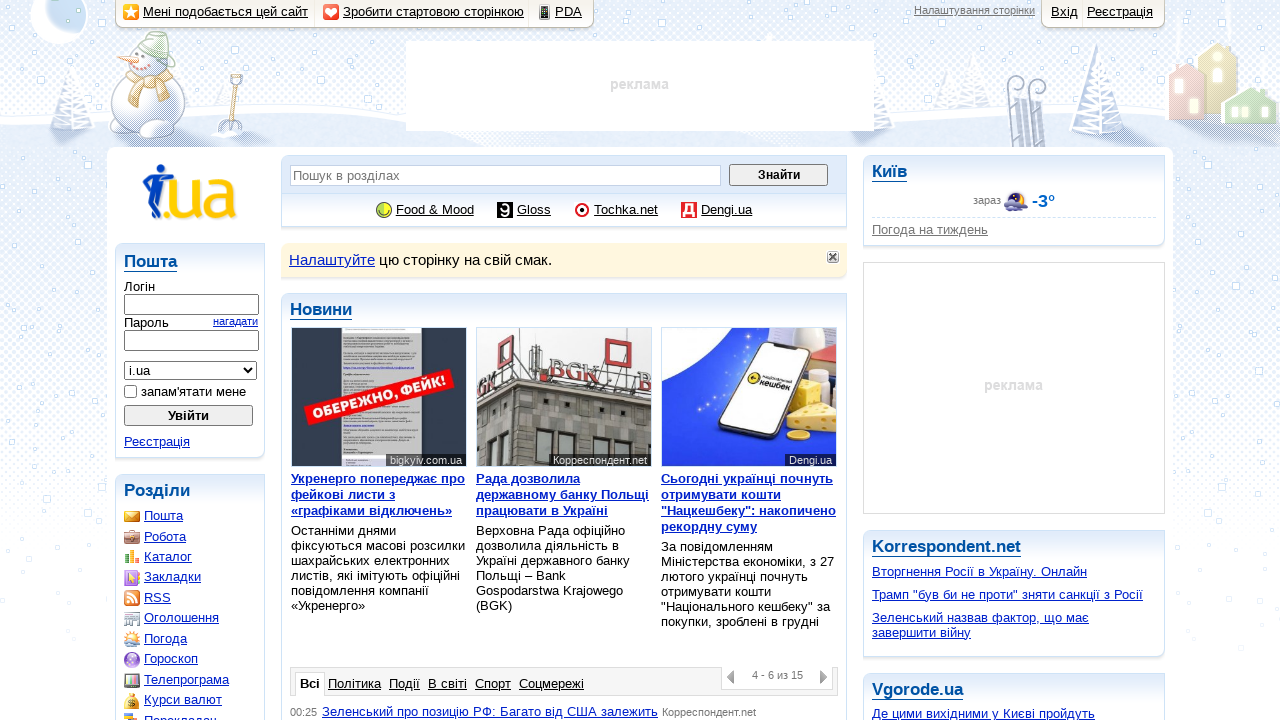

Verified that a link is displayed
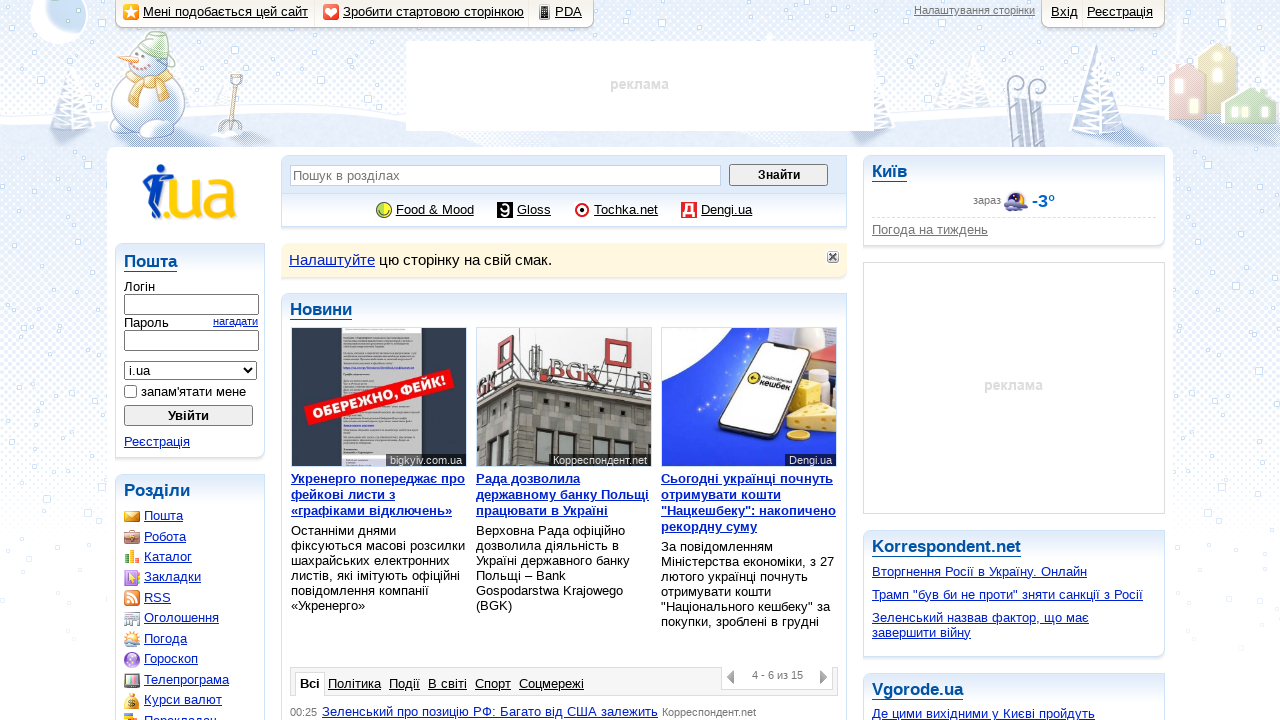

Verified that a link is displayed
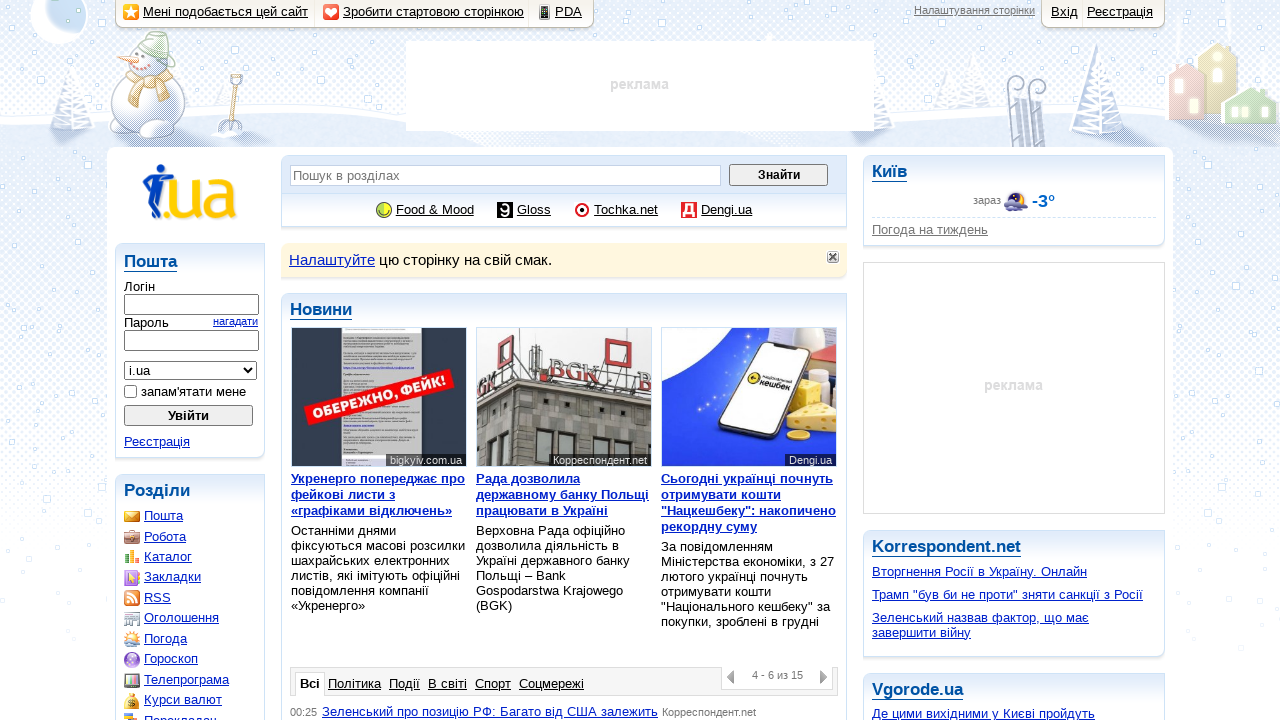

Verified that a link is displayed
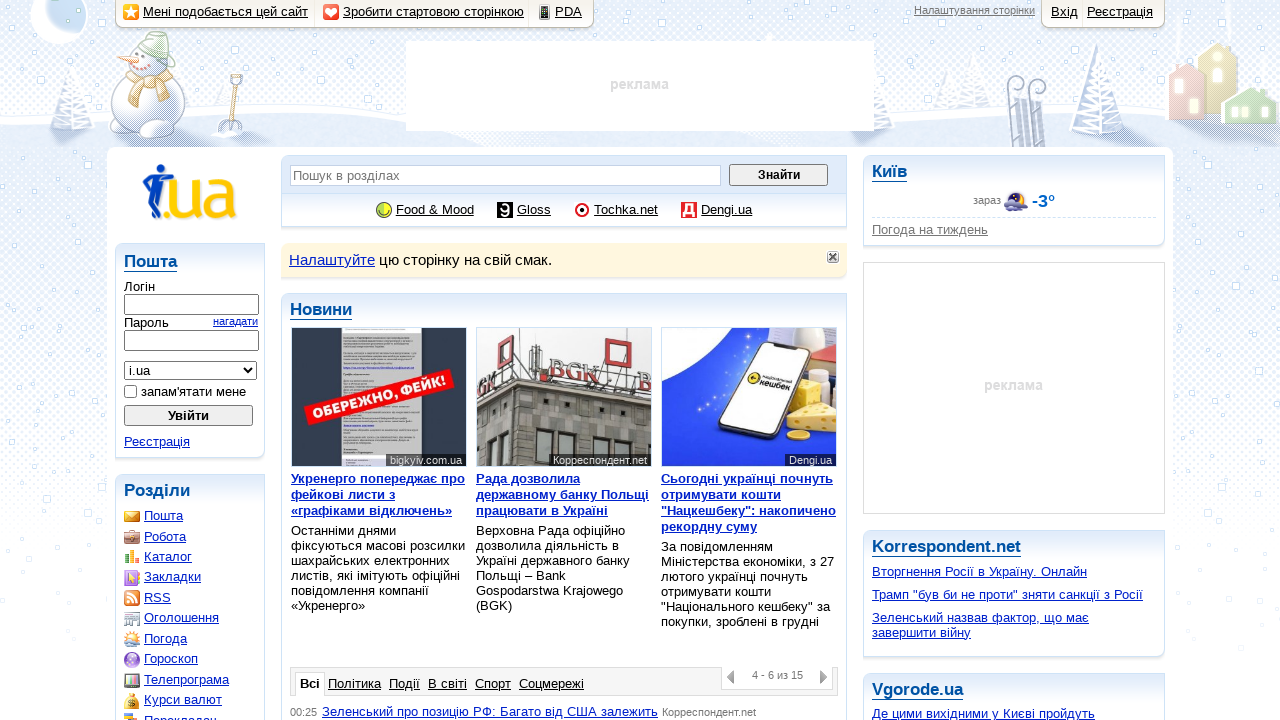

Verified that a link is displayed
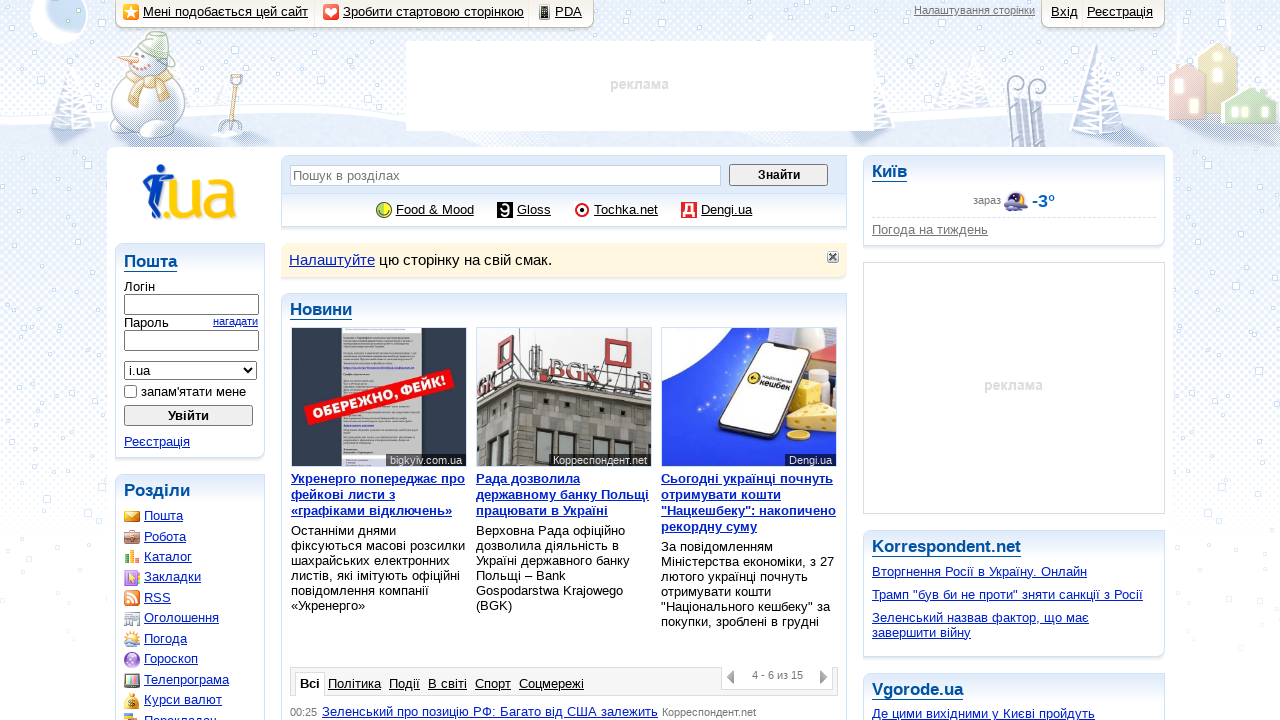

Verified that a link is displayed
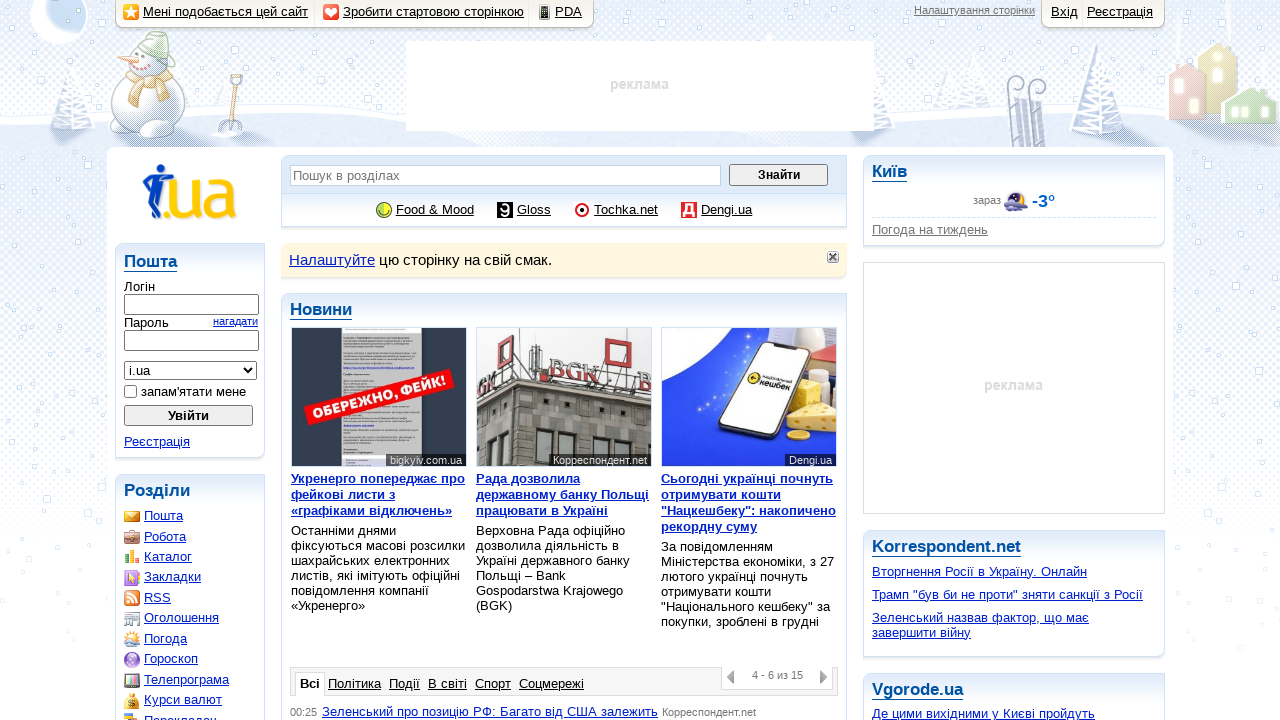

Verified that a link is displayed
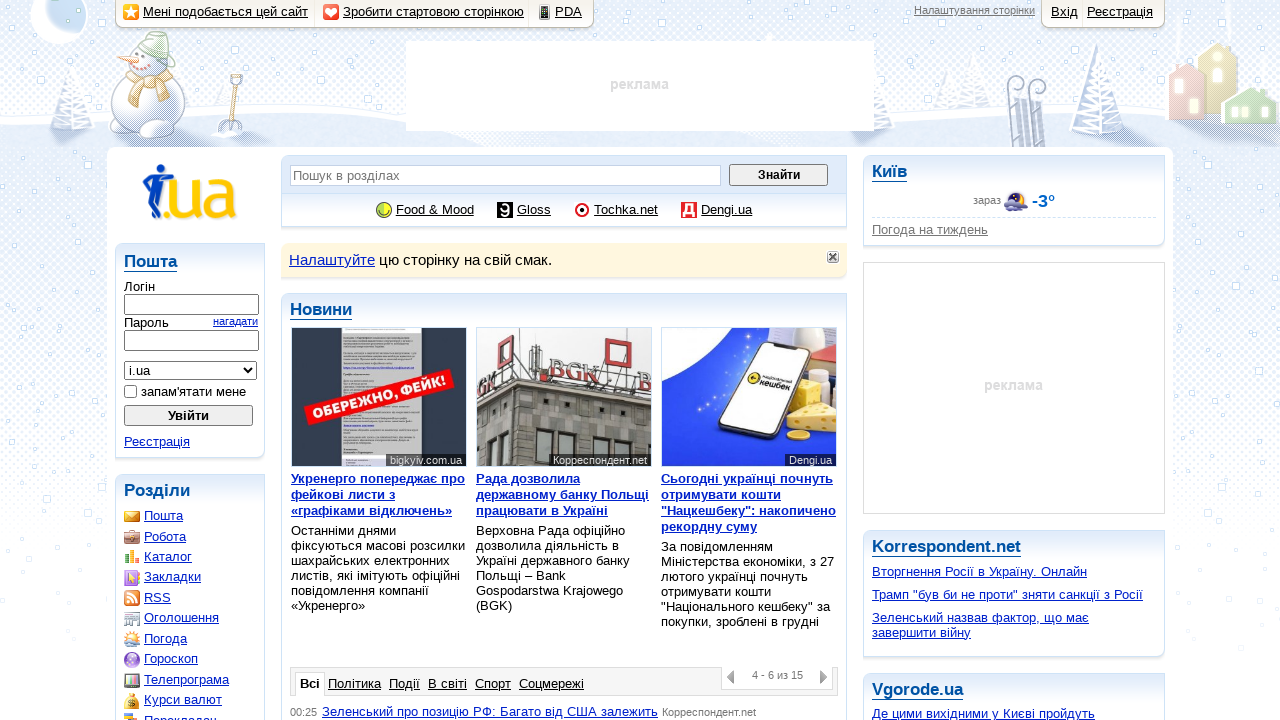

Verified that a link is displayed
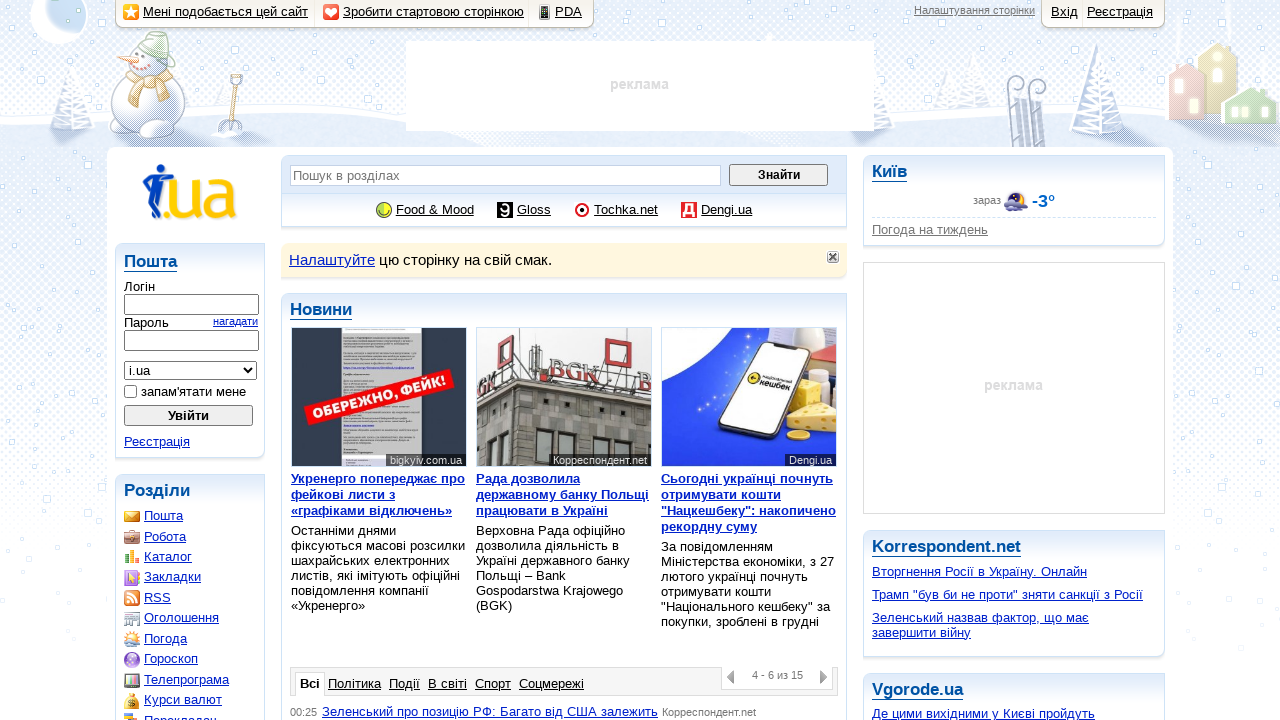

Verified that a link is displayed
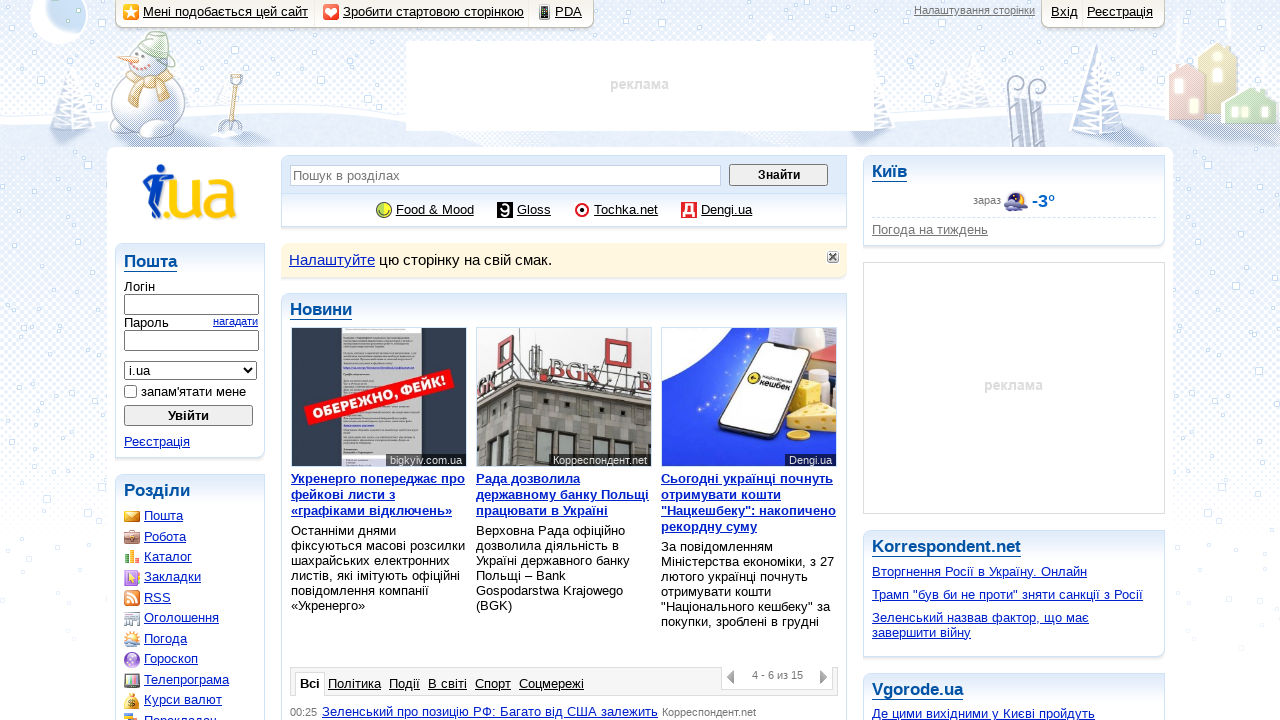

Verified that a link is displayed
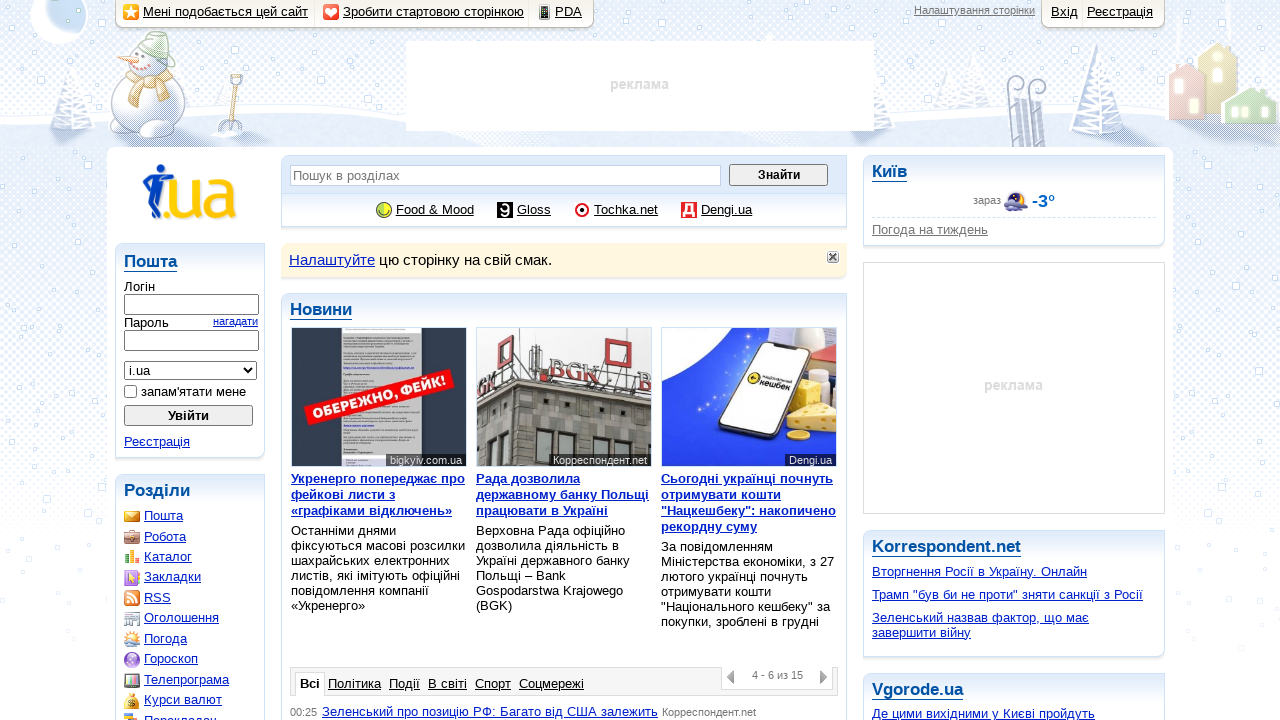

Verified that a link is displayed
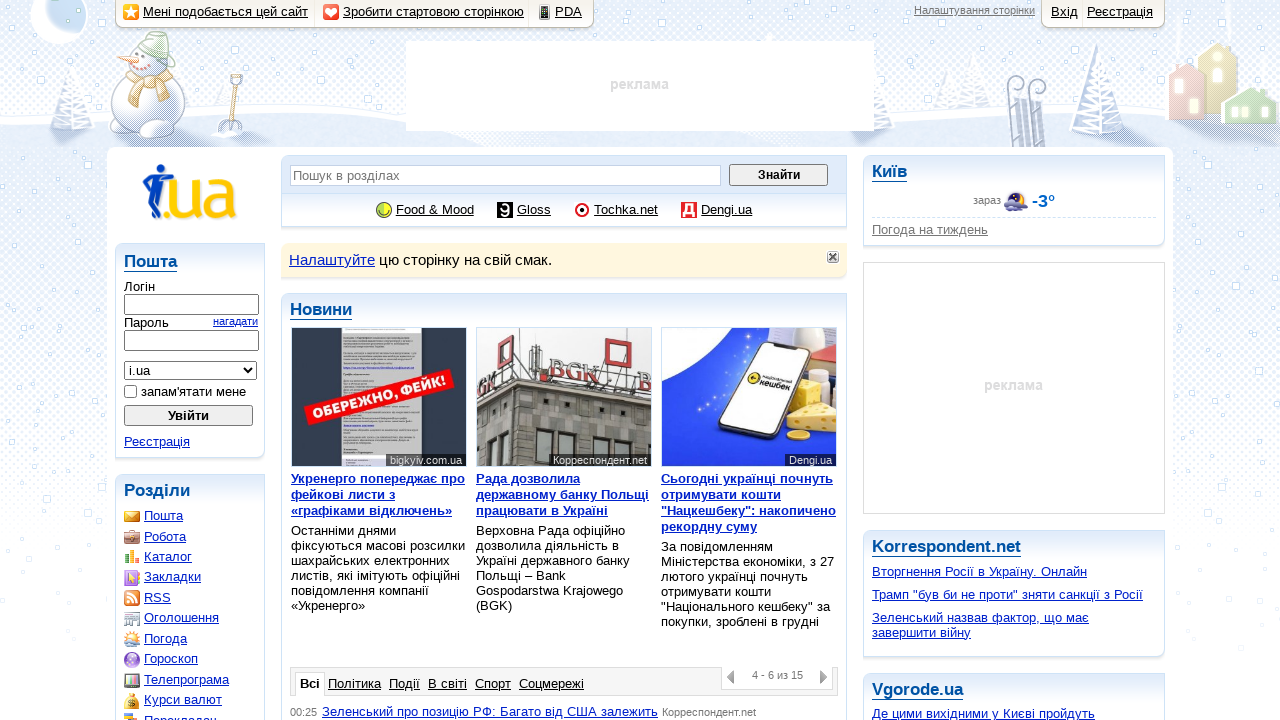

Verified that a link is displayed
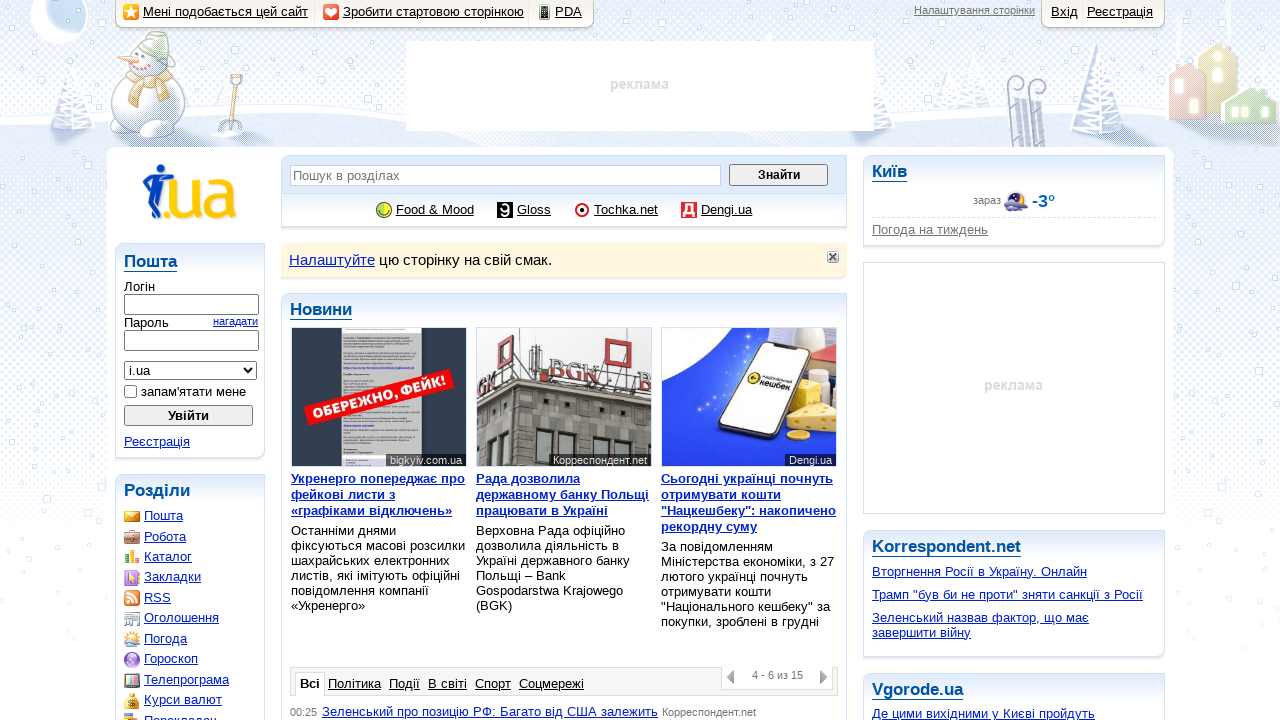

Verified that a link is displayed
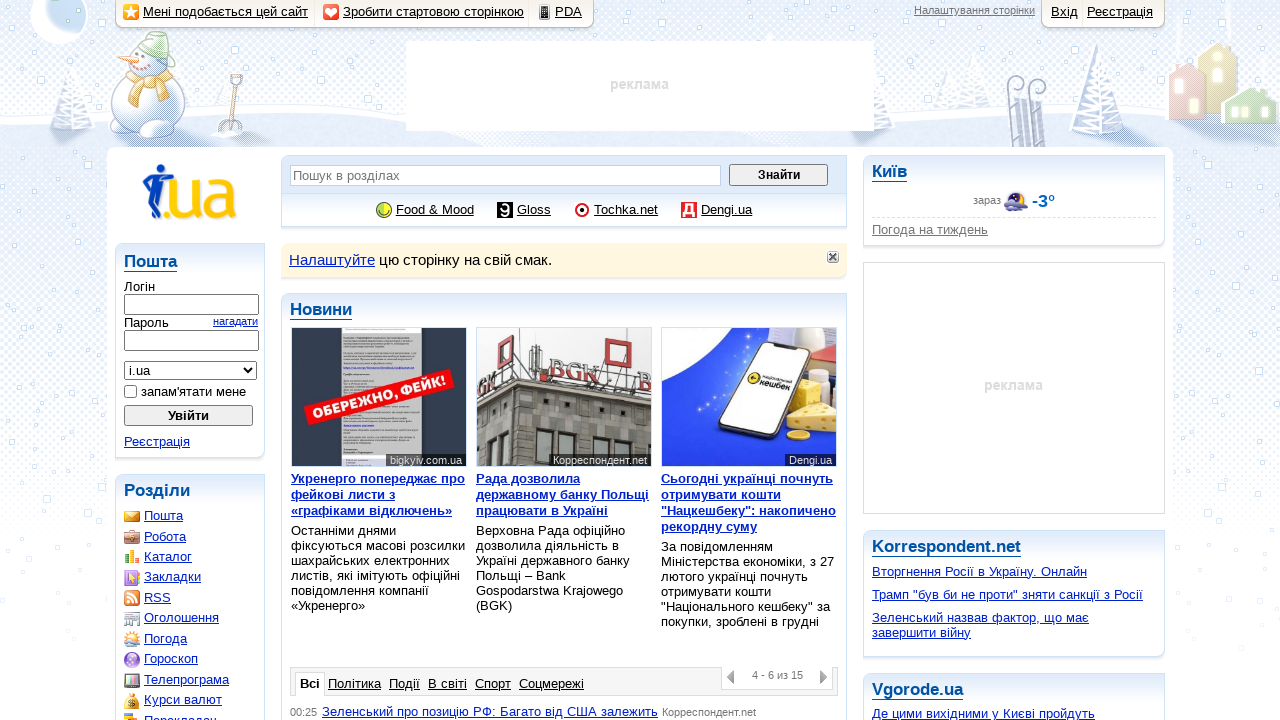

Verified that a link is displayed
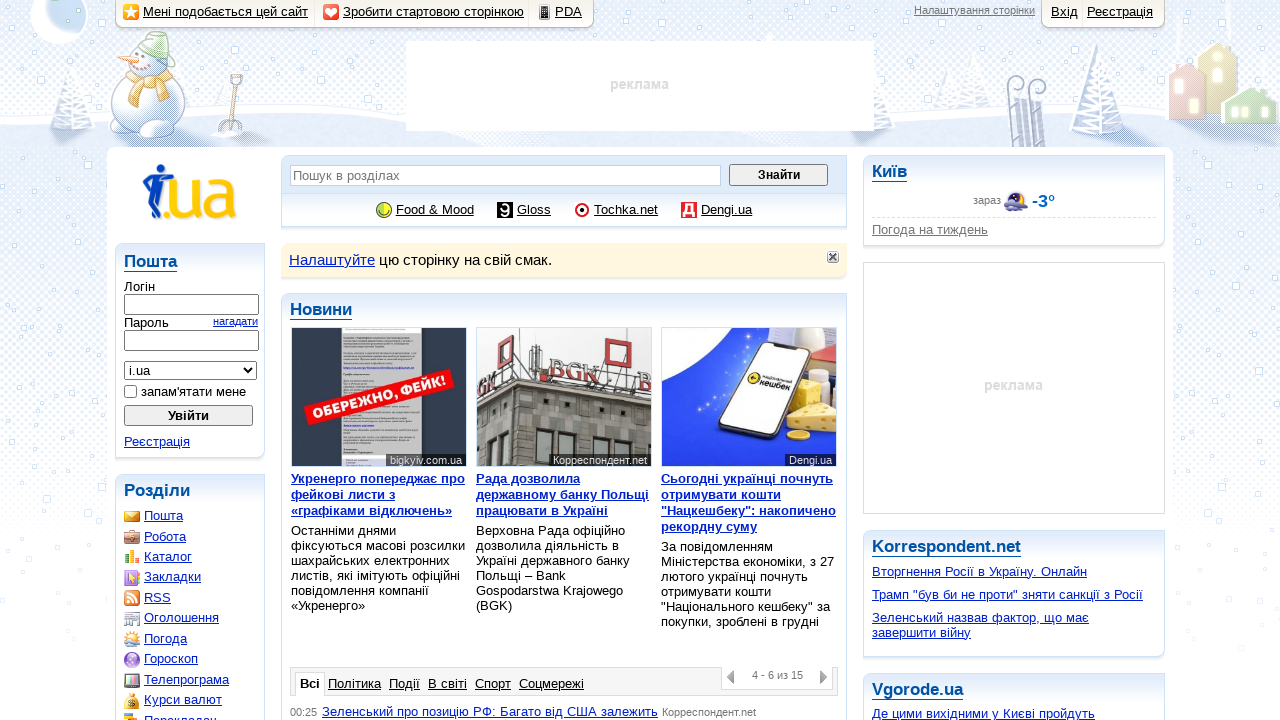

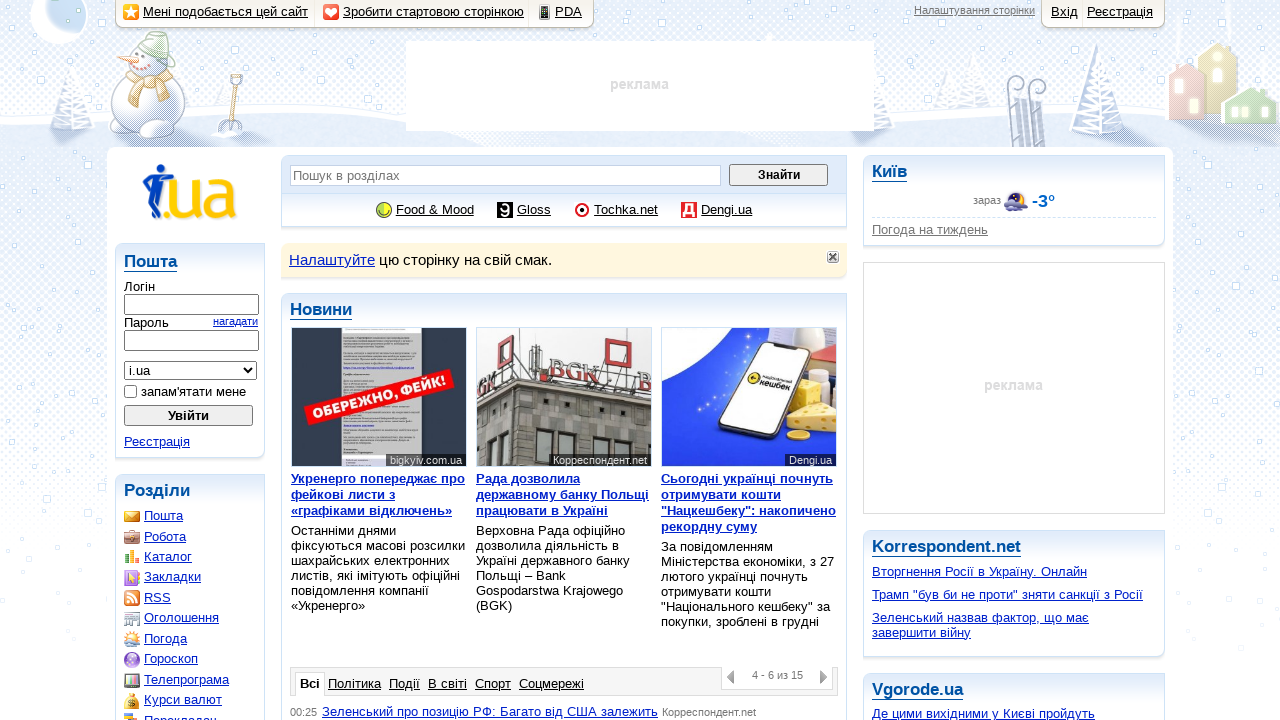